Tests date picker calendar widget by navigating back through months and selecting July 7th from a past date

Starting URL: https://kristinek.github.io/site/examples/actions

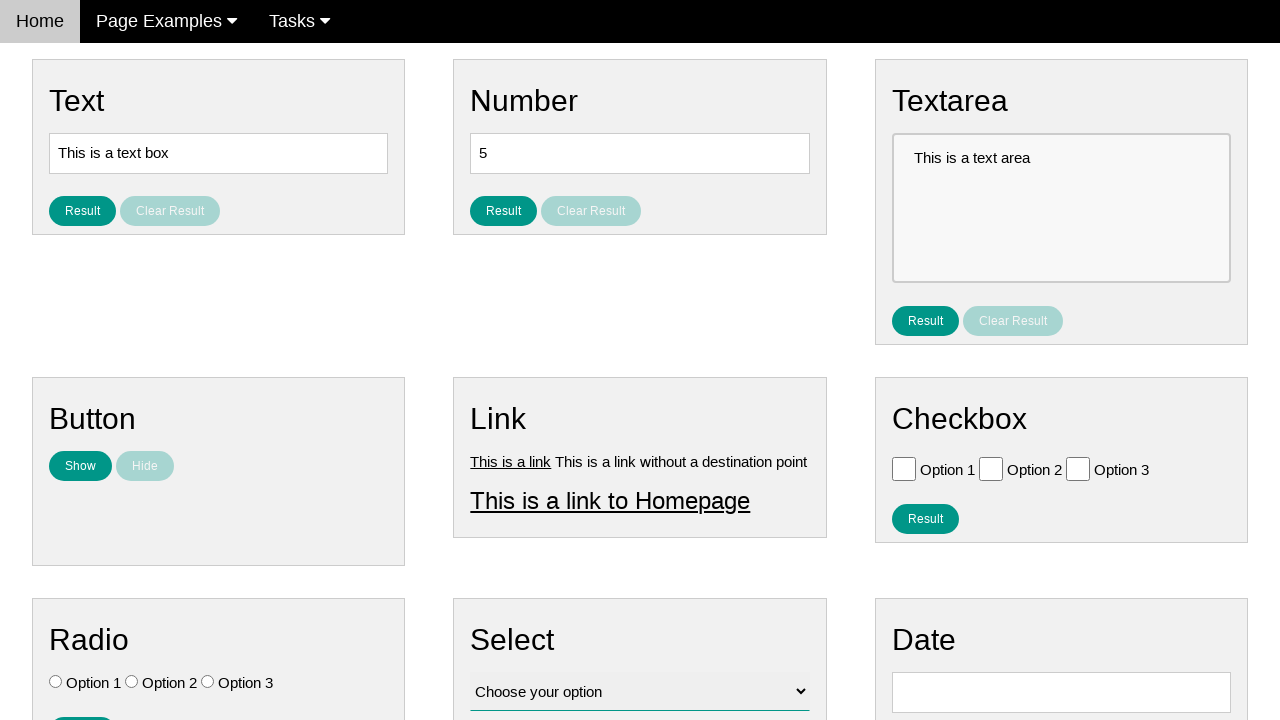

Verified date box is initially empty
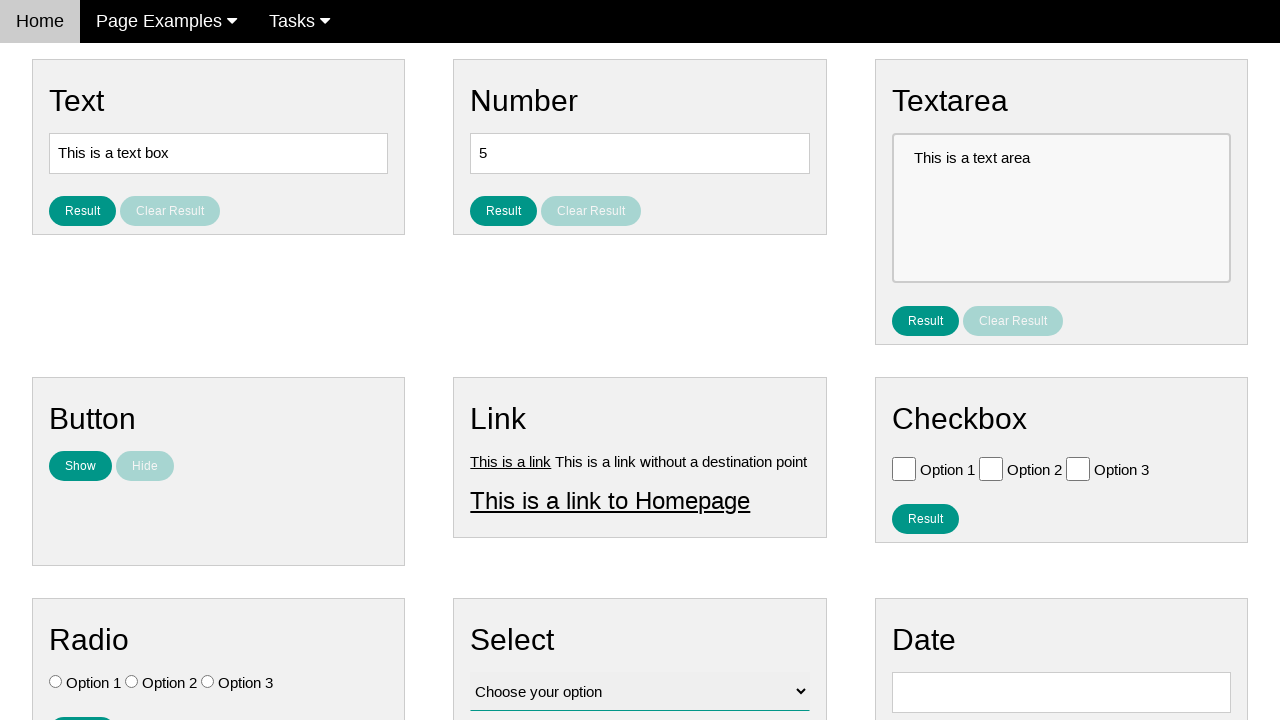

Clicked date input field to open calendar widget at (1061, 692) on #vfb-8
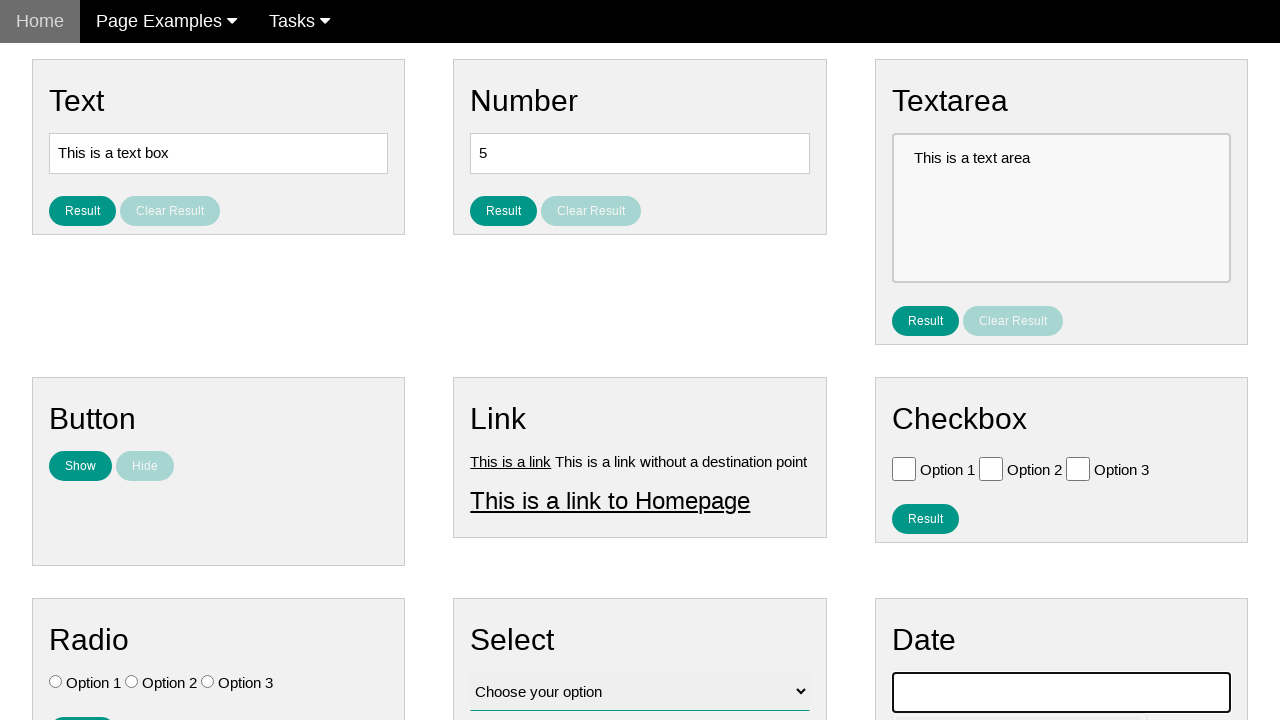

Calendar widget appeared
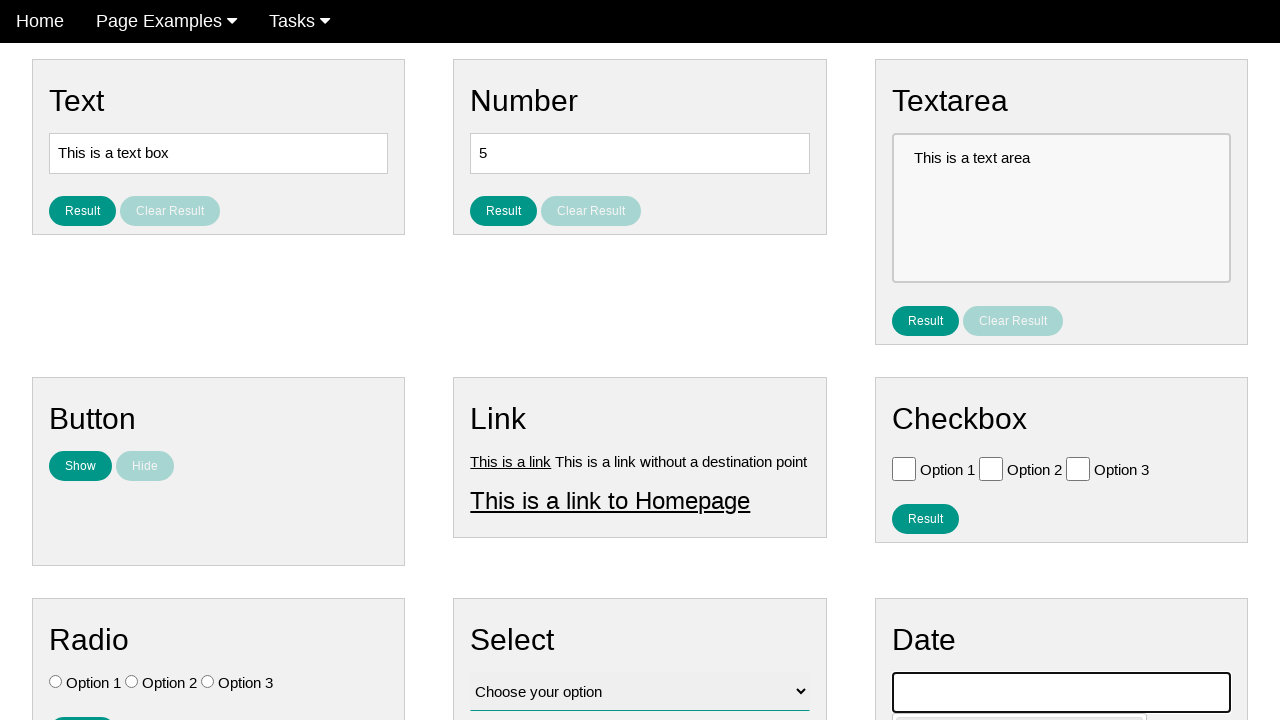

Navigated back one month in calendar (iteration 1/171) at (912, 408) on .ui-datepicker-prev
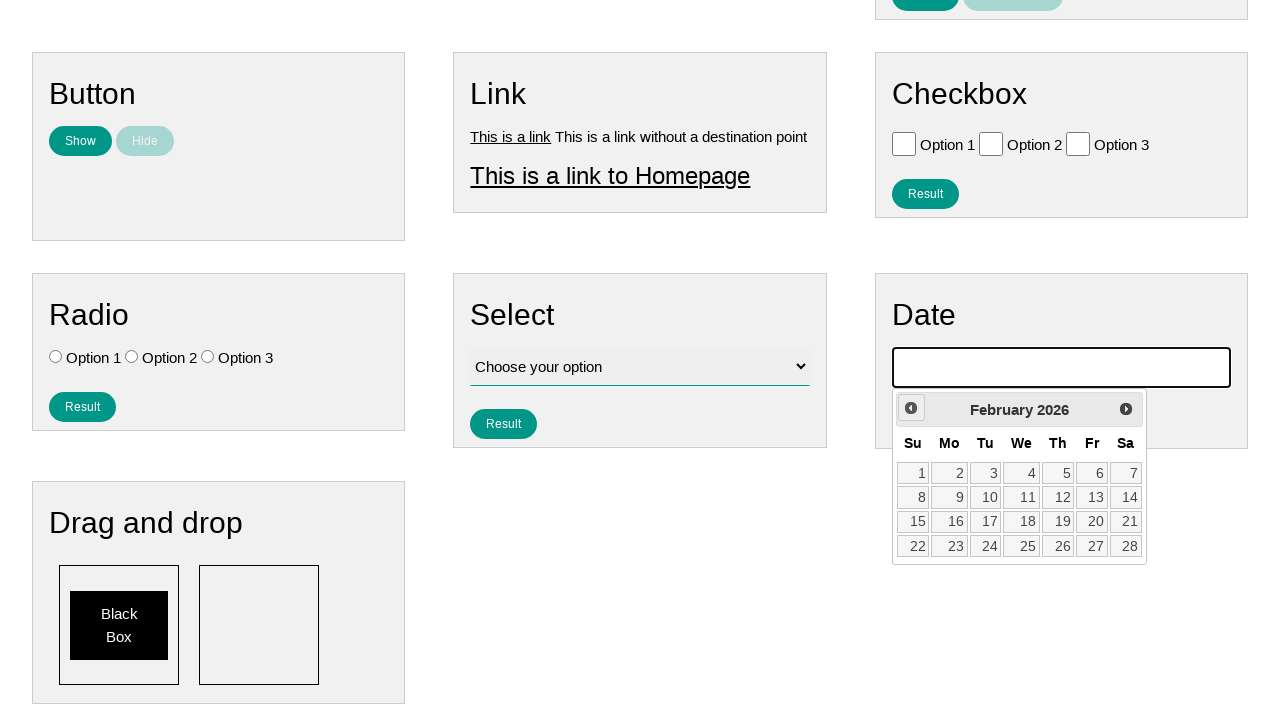

Navigated back one month in calendar (iteration 2/171) at (911, 408) on .ui-datepicker-prev
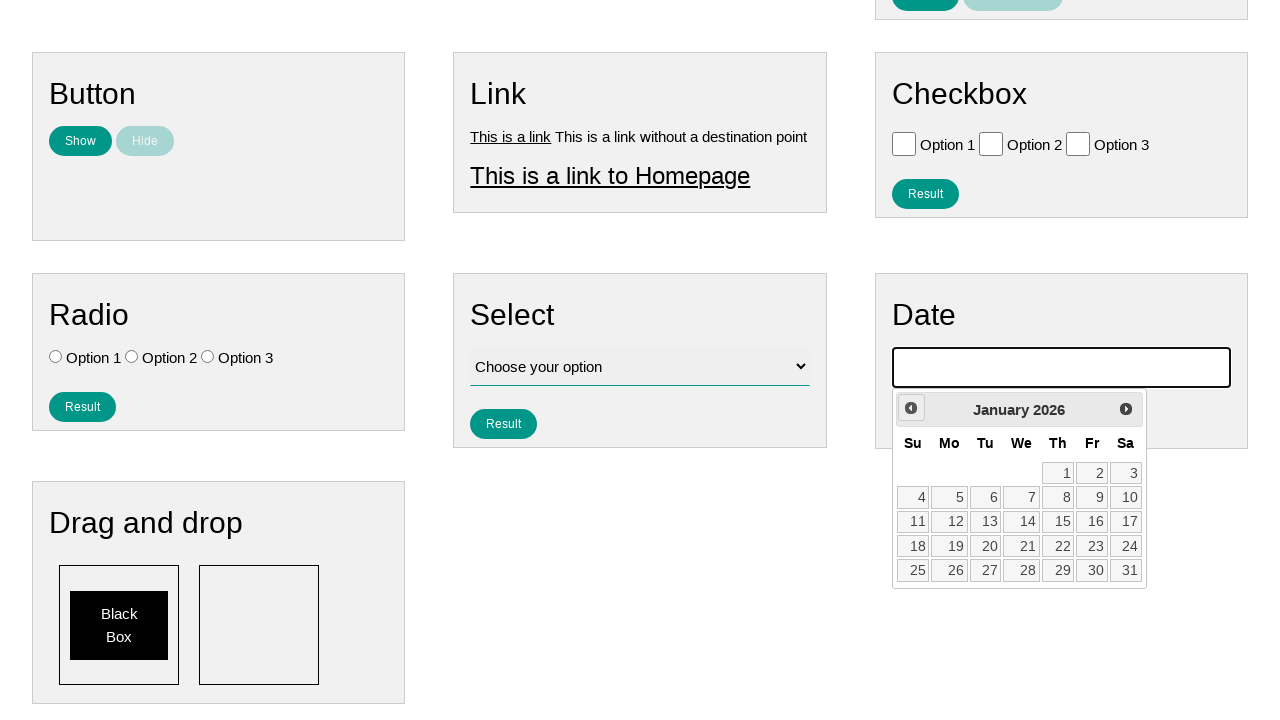

Navigated back one month in calendar (iteration 3/171) at (911, 408) on .ui-datepicker-prev
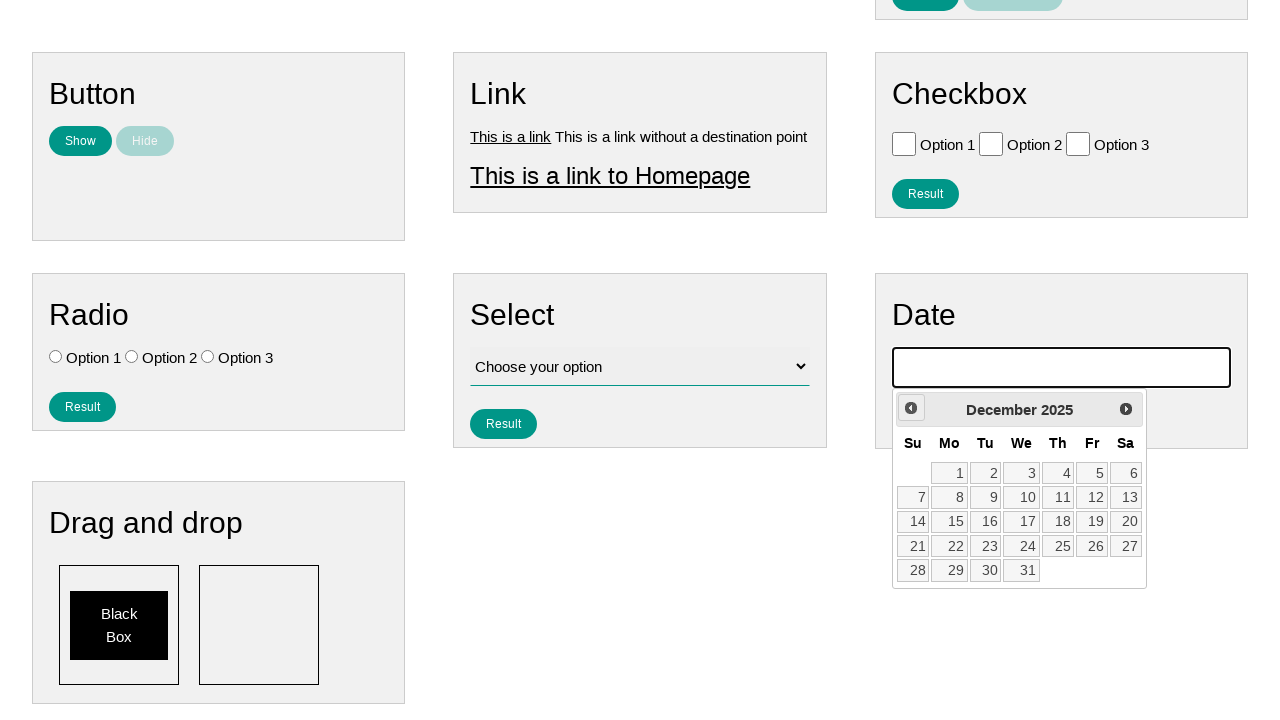

Navigated back one month in calendar (iteration 4/171) at (911, 408) on .ui-datepicker-prev
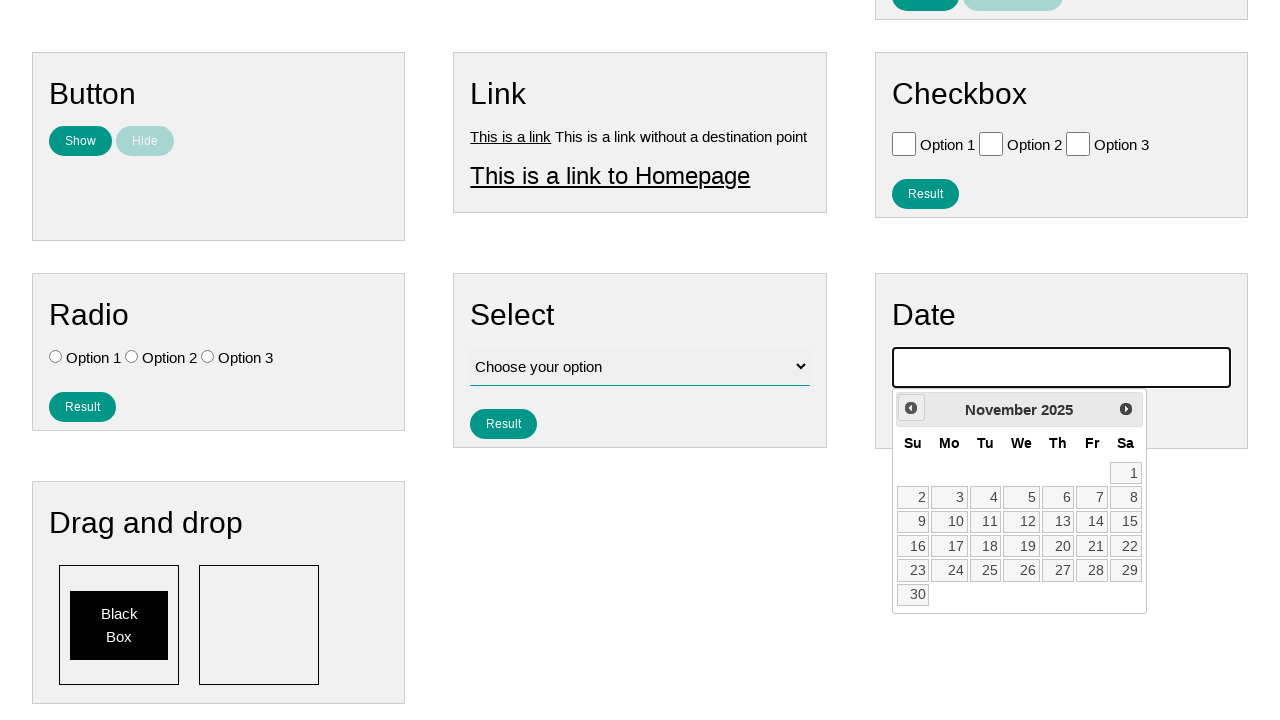

Navigated back one month in calendar (iteration 5/171) at (911, 408) on .ui-datepicker-prev
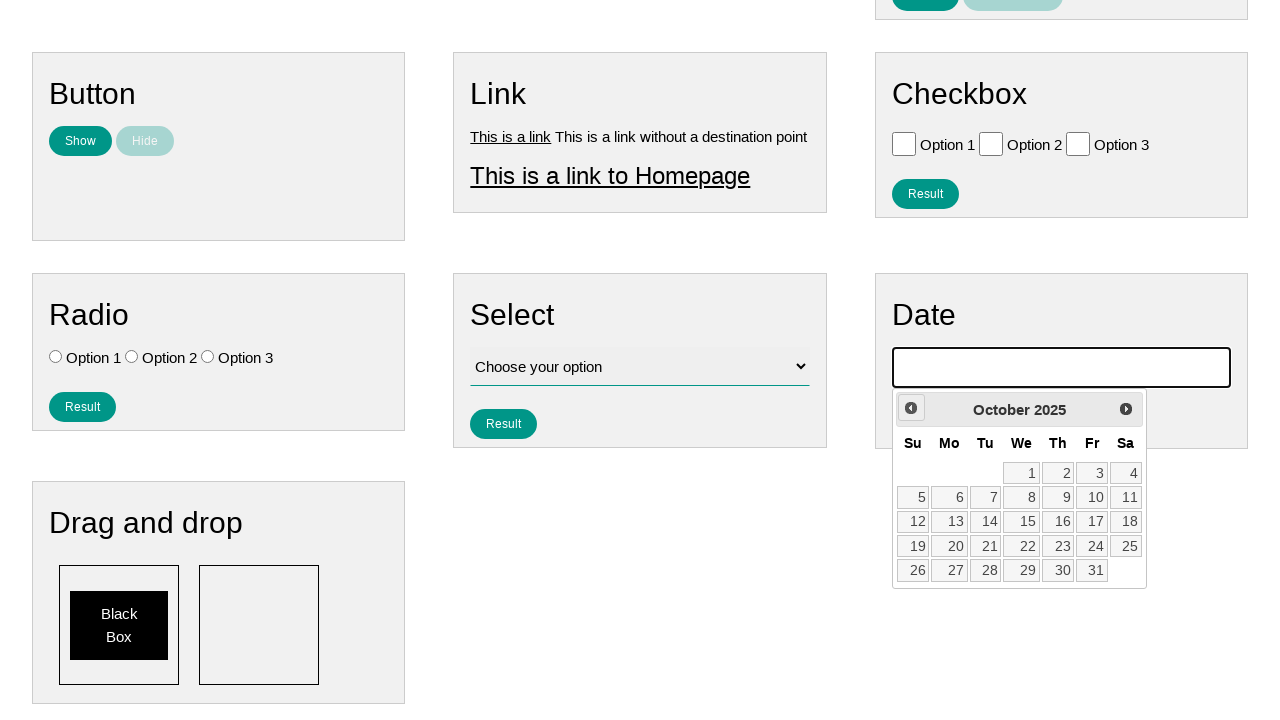

Navigated back one month in calendar (iteration 6/171) at (911, 408) on .ui-datepicker-prev
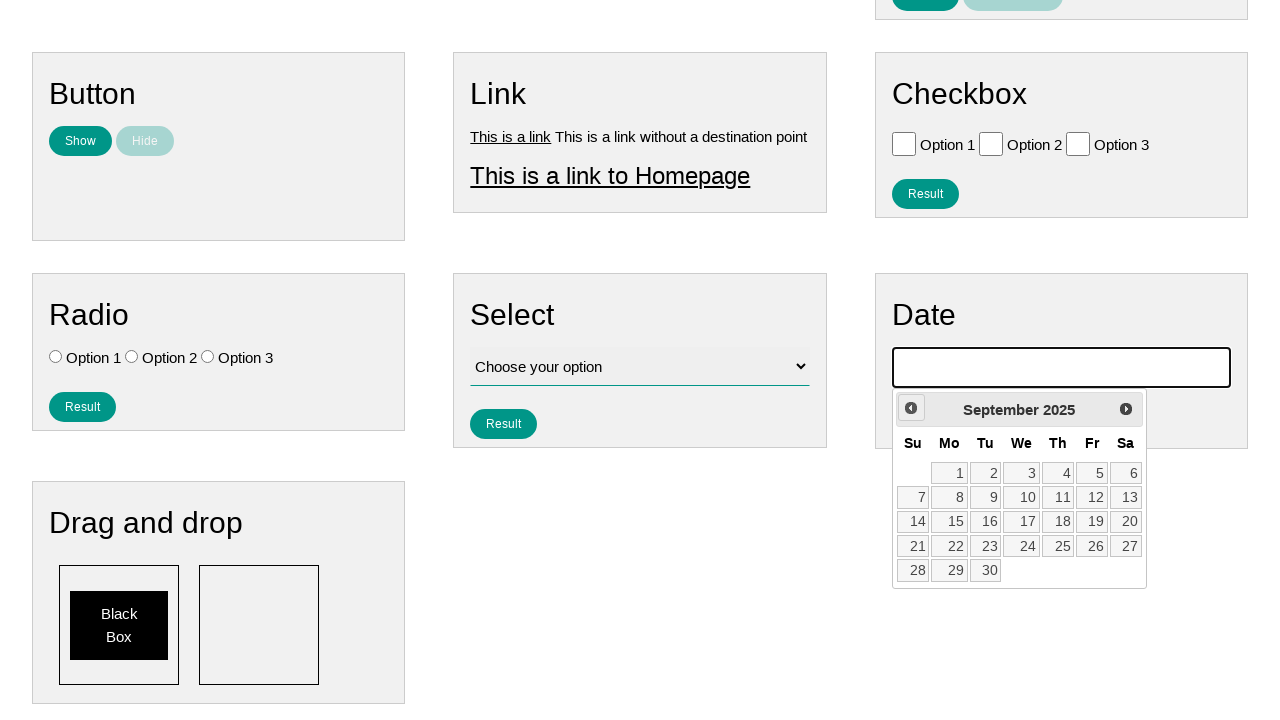

Navigated back one month in calendar (iteration 7/171) at (911, 408) on .ui-datepicker-prev
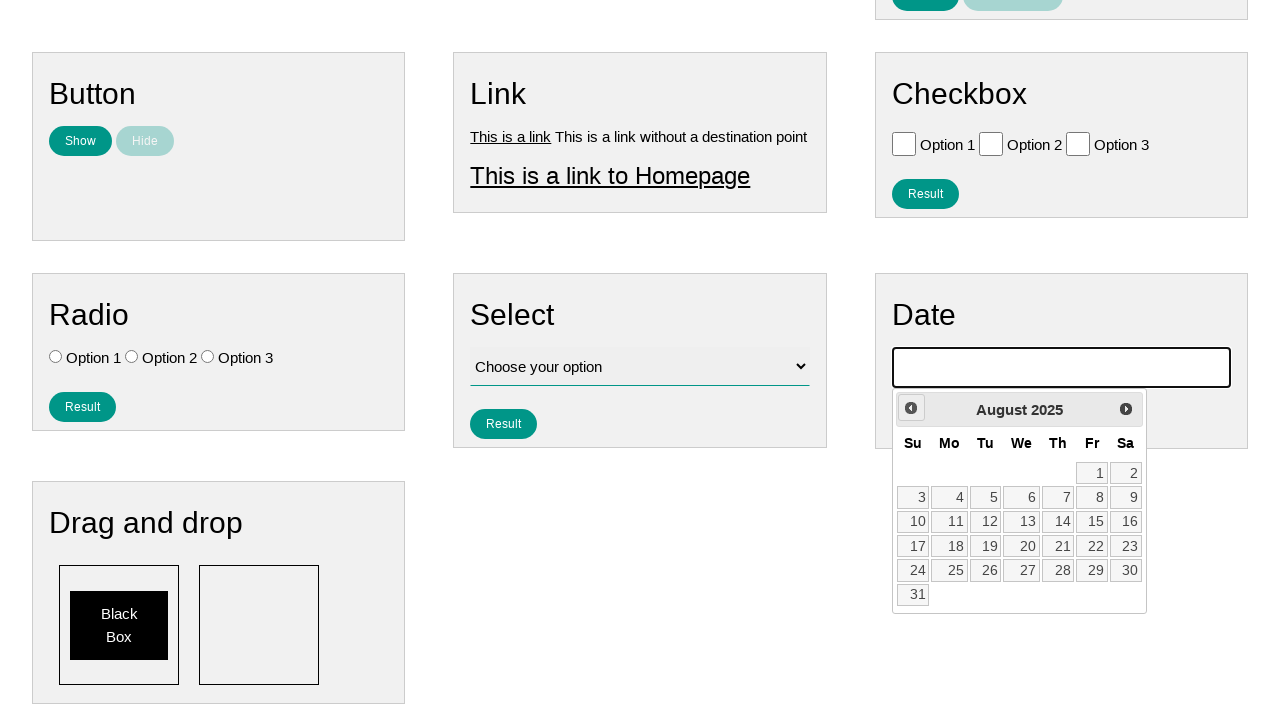

Navigated back one month in calendar (iteration 8/171) at (911, 408) on .ui-datepicker-prev
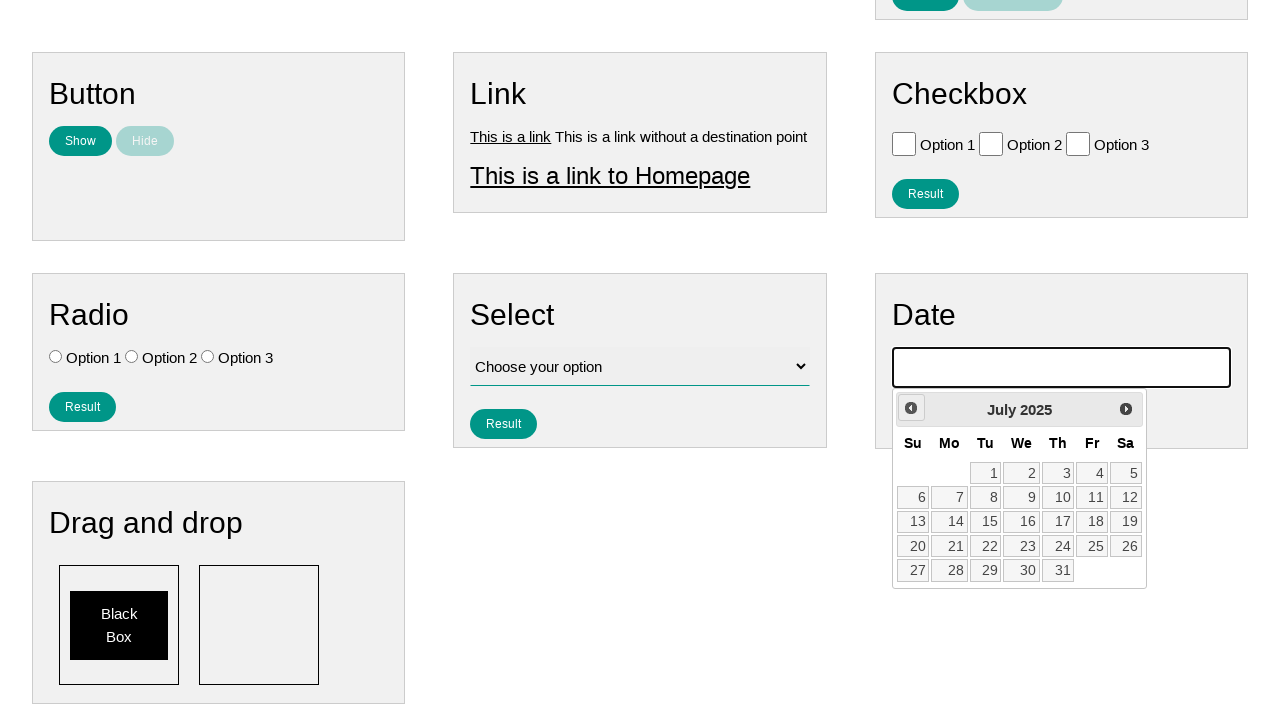

Navigated back one month in calendar (iteration 9/171) at (911, 408) on .ui-datepicker-prev
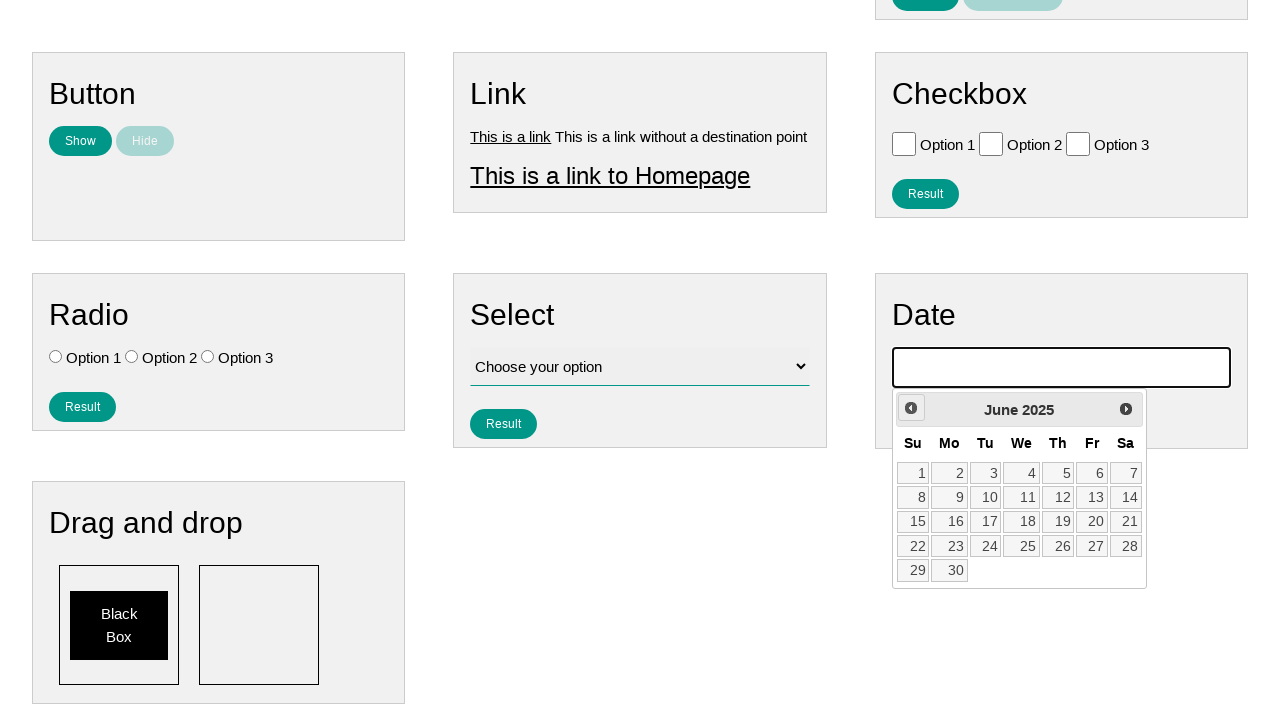

Navigated back one month in calendar (iteration 10/171) at (911, 408) on .ui-datepicker-prev
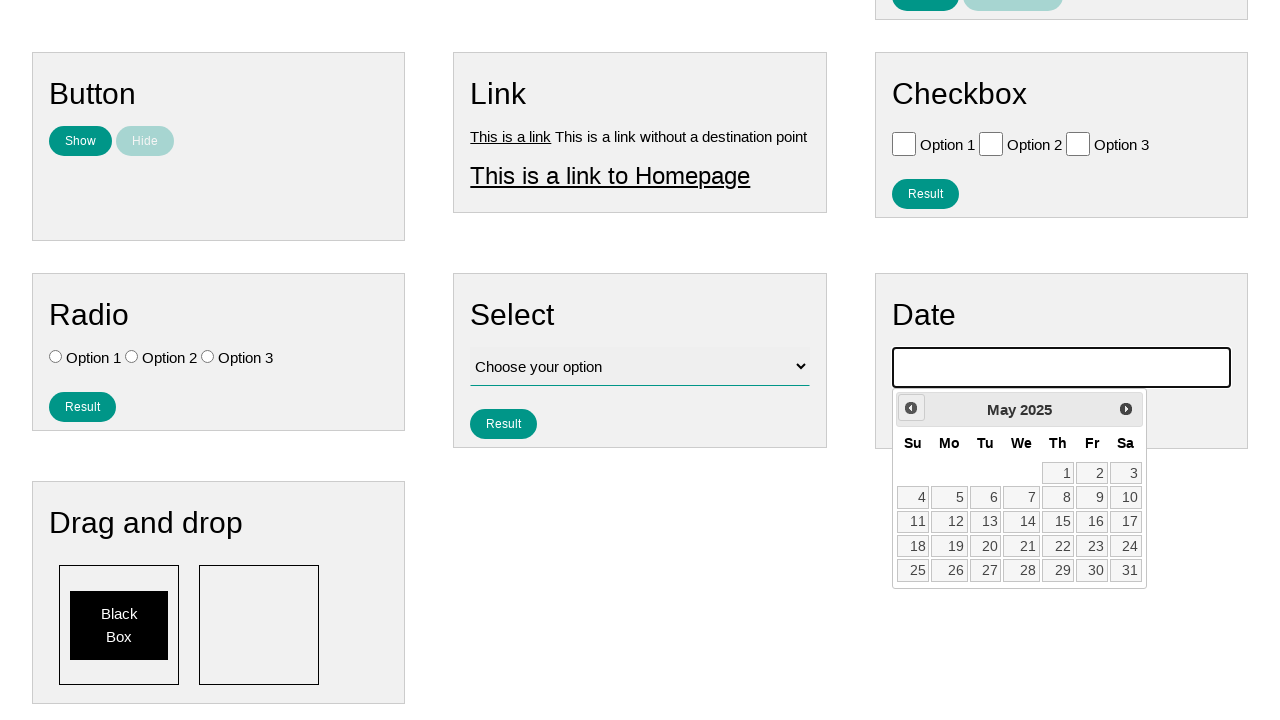

Navigated back one month in calendar (iteration 11/171) at (911, 408) on .ui-datepicker-prev
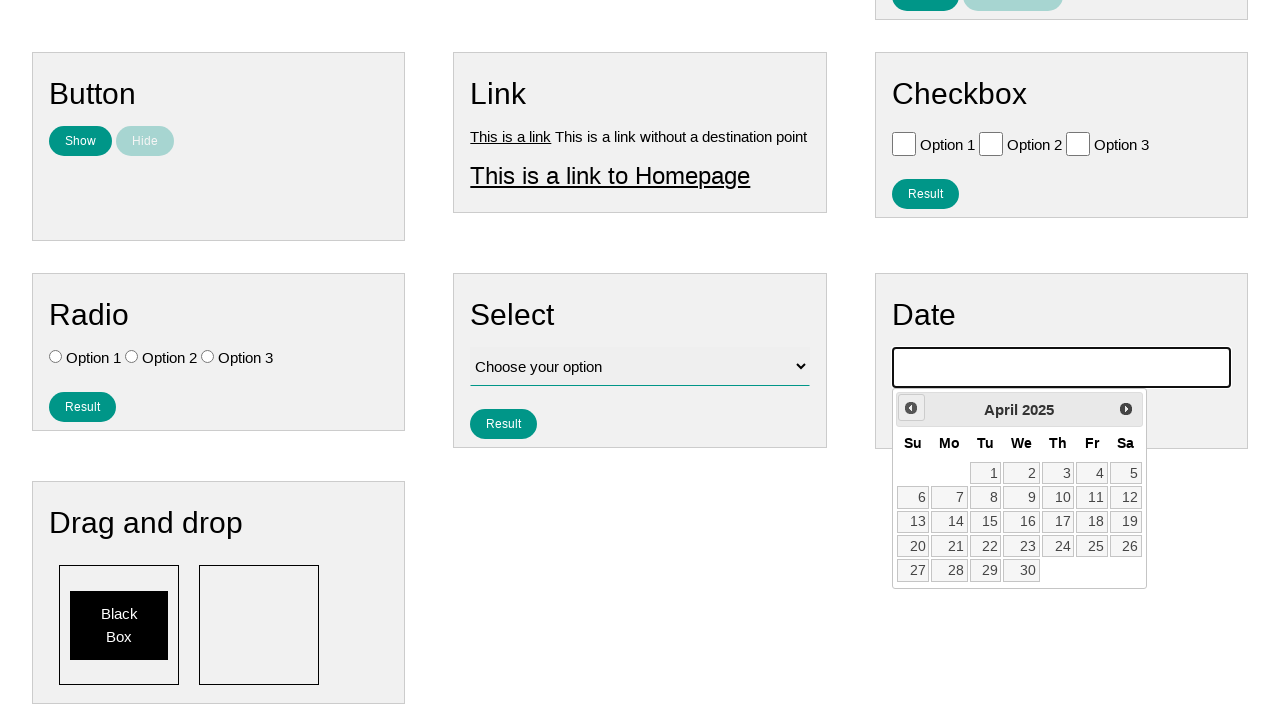

Navigated back one month in calendar (iteration 12/171) at (911, 408) on .ui-datepicker-prev
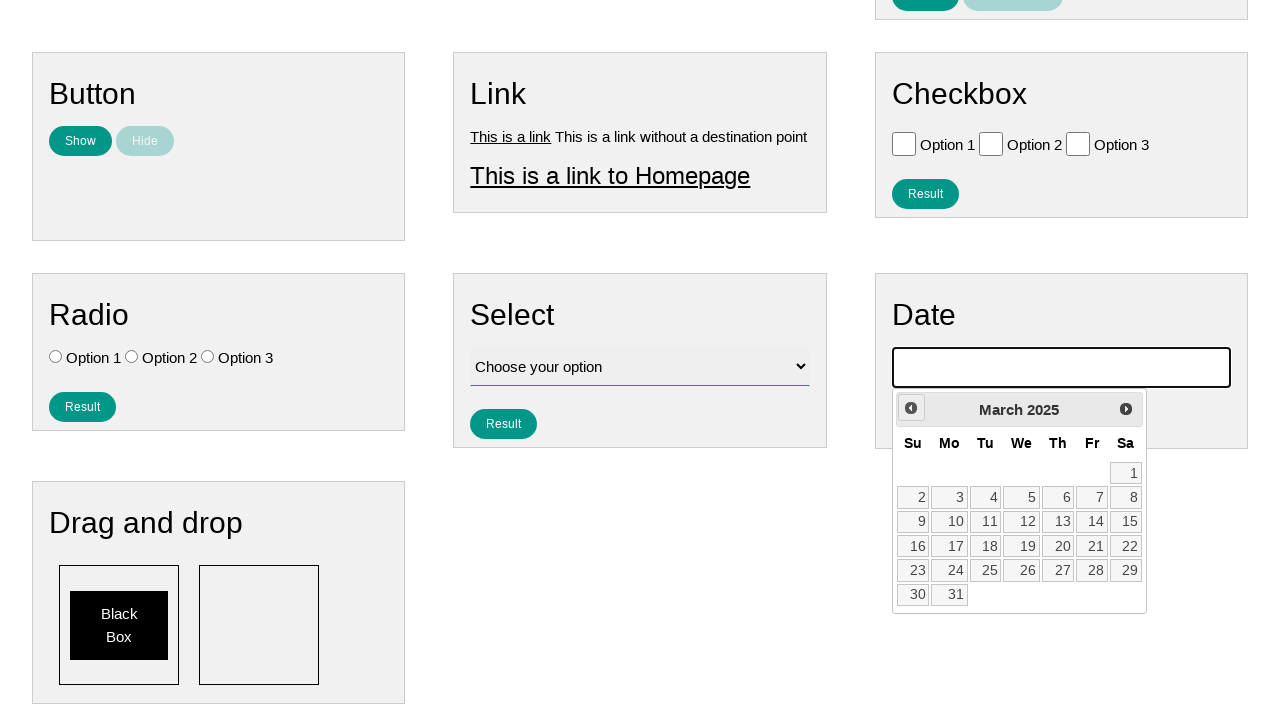

Navigated back one month in calendar (iteration 13/171) at (911, 408) on .ui-datepicker-prev
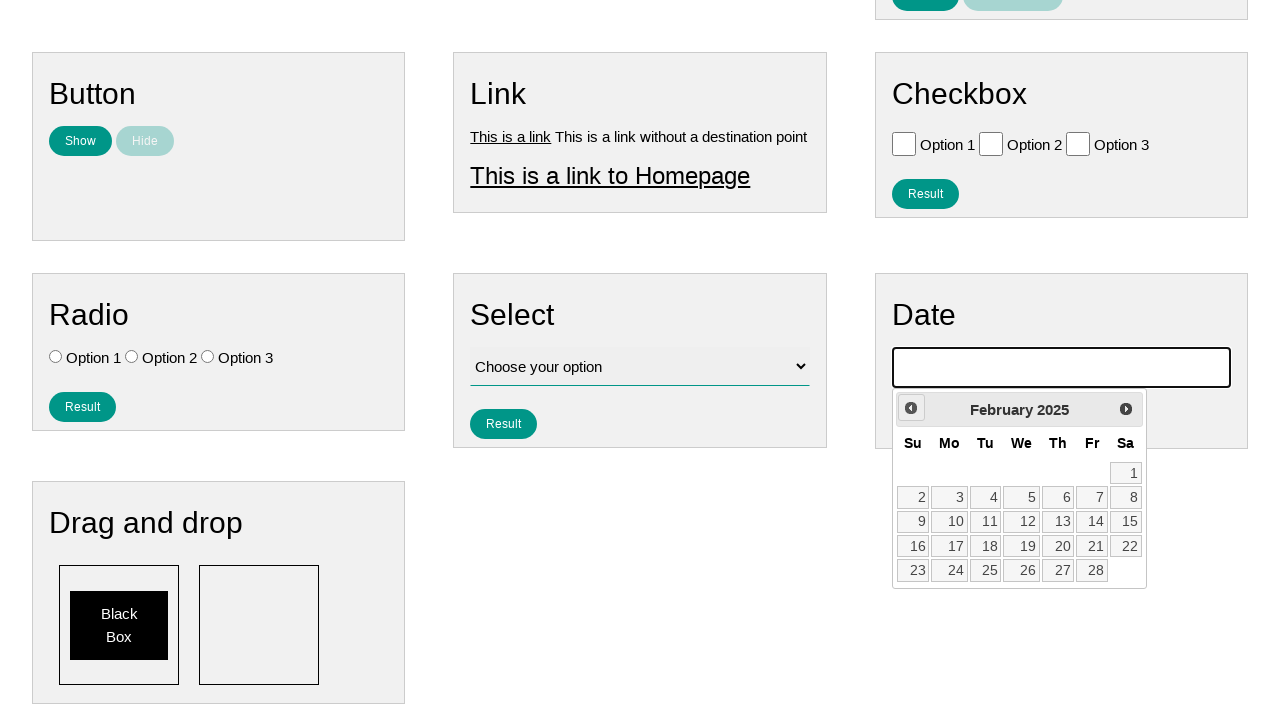

Navigated back one month in calendar (iteration 14/171) at (911, 408) on .ui-datepicker-prev
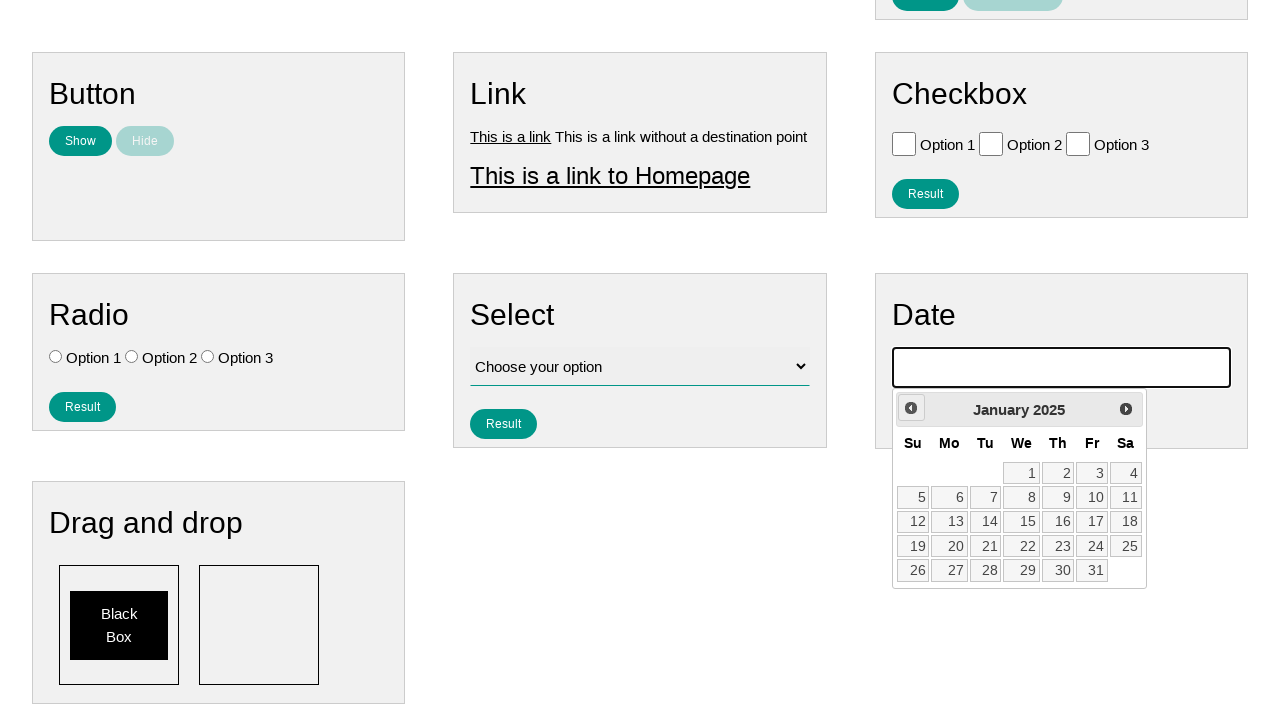

Navigated back one month in calendar (iteration 15/171) at (911, 408) on .ui-datepicker-prev
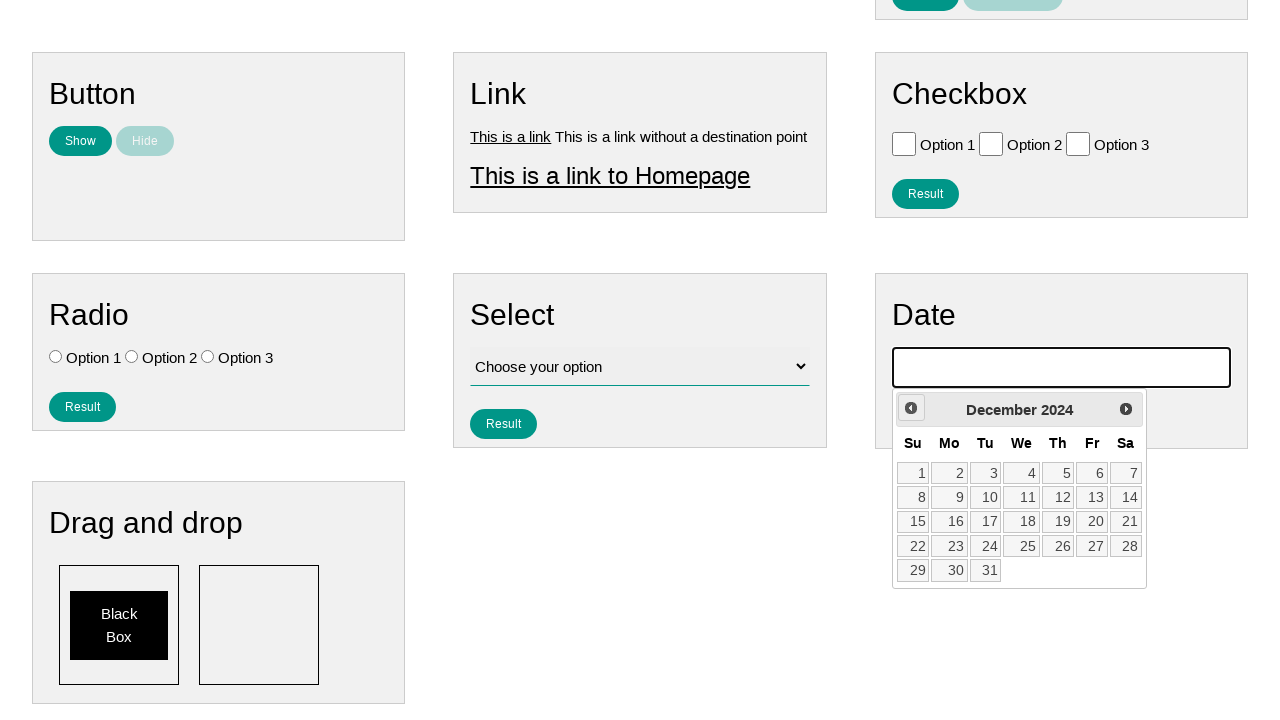

Navigated back one month in calendar (iteration 16/171) at (911, 408) on .ui-datepicker-prev
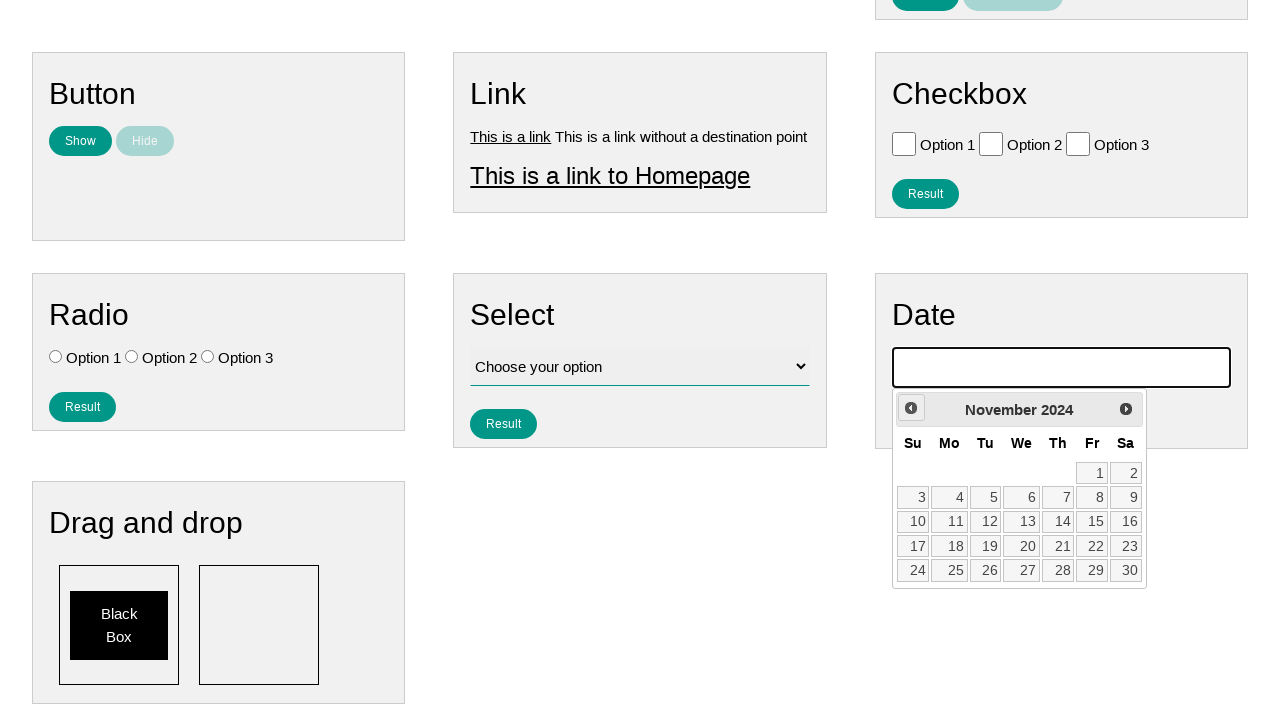

Navigated back one month in calendar (iteration 17/171) at (911, 408) on .ui-datepicker-prev
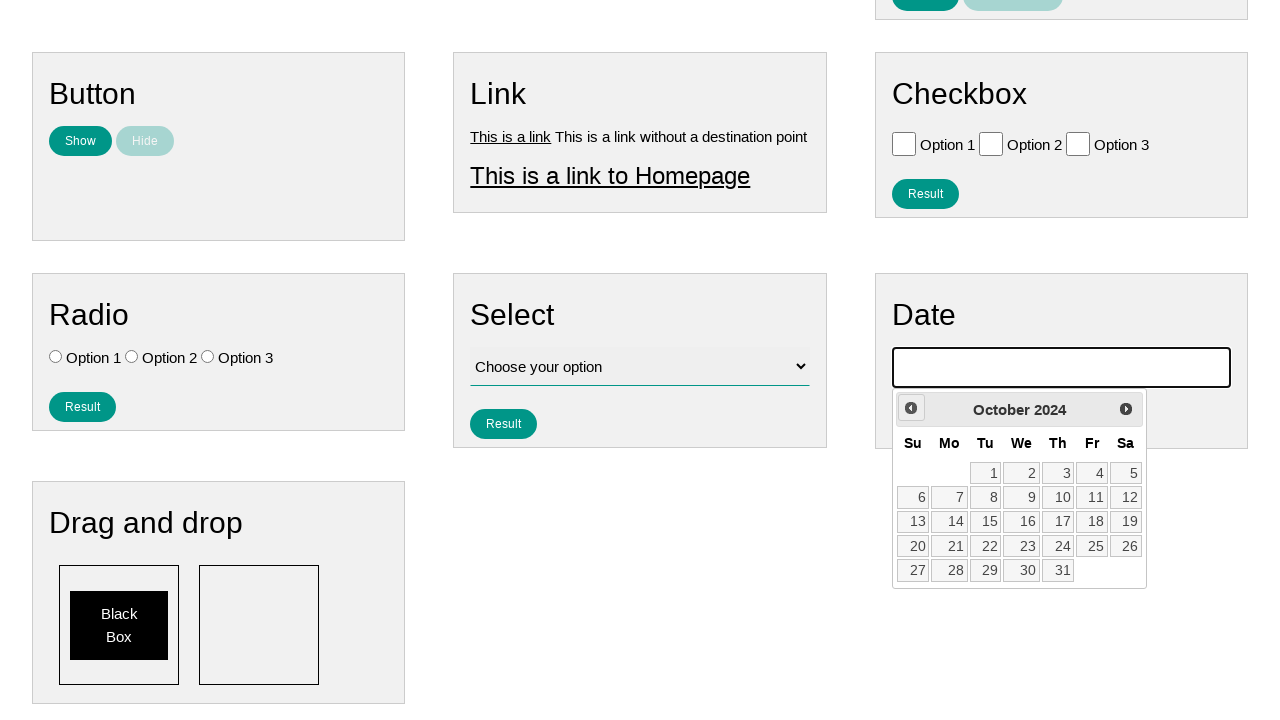

Navigated back one month in calendar (iteration 18/171) at (911, 408) on .ui-datepicker-prev
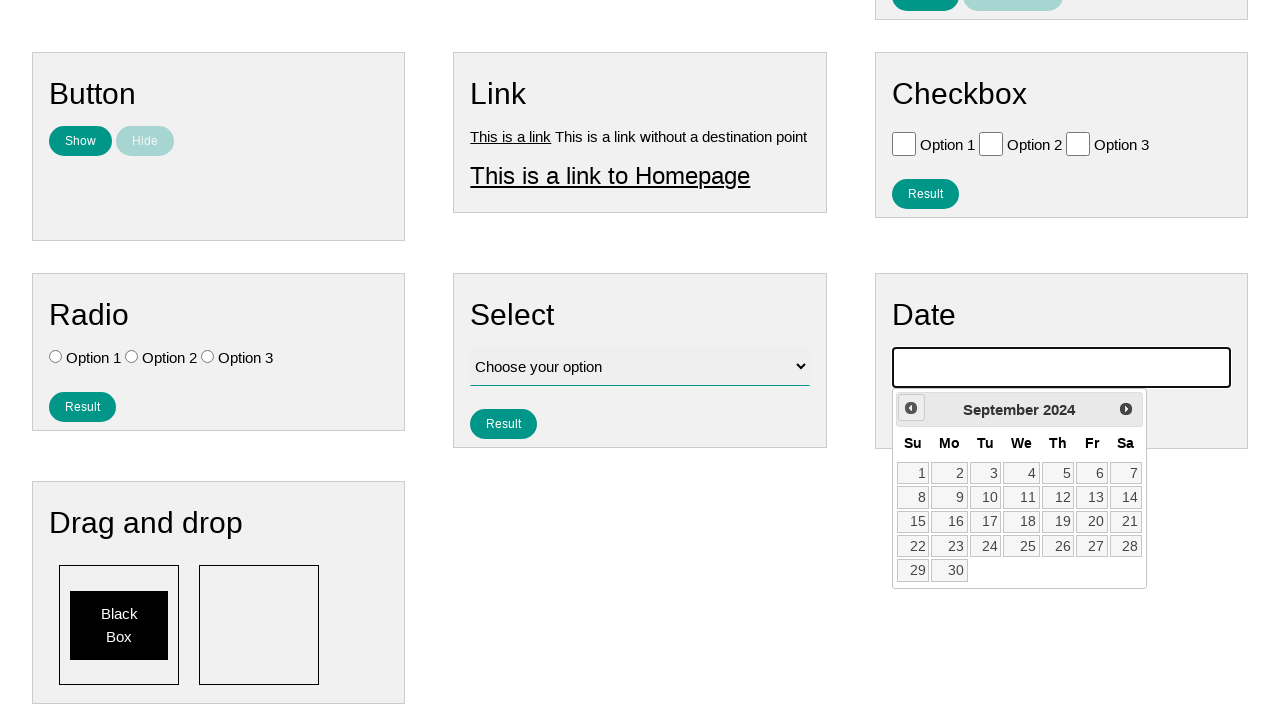

Navigated back one month in calendar (iteration 19/171) at (911, 408) on .ui-datepicker-prev
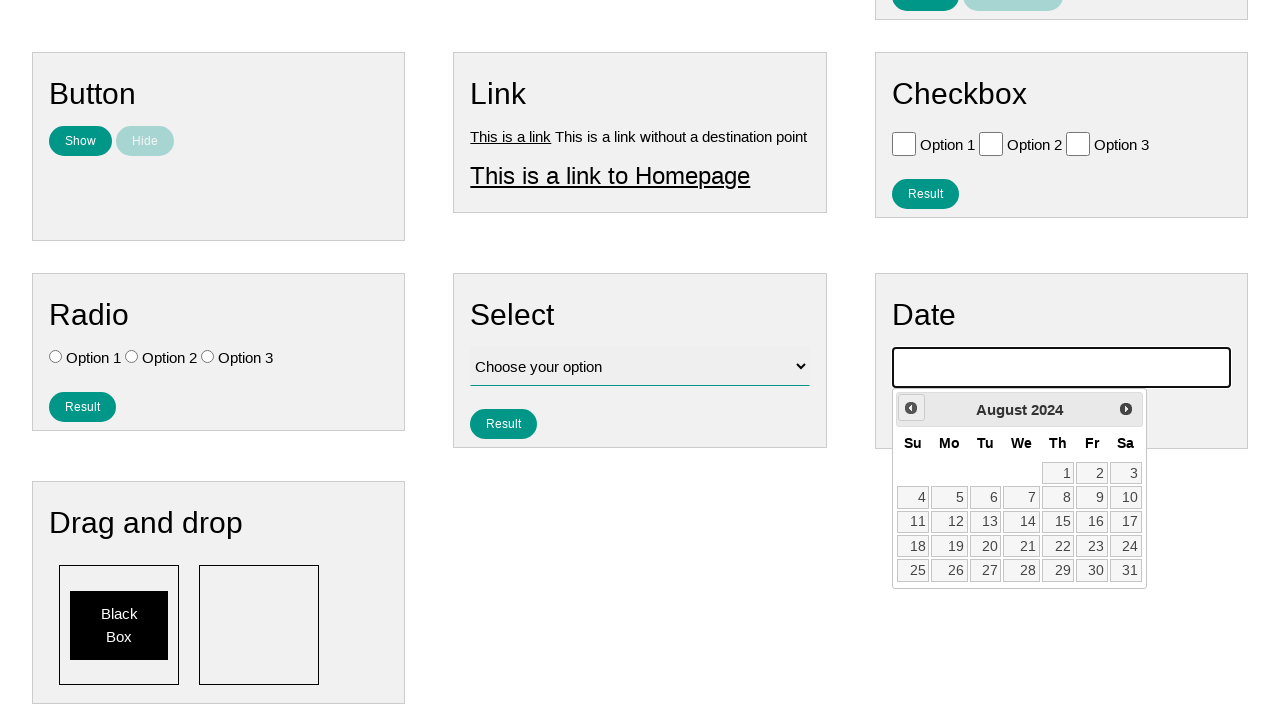

Navigated back one month in calendar (iteration 20/171) at (911, 408) on .ui-datepicker-prev
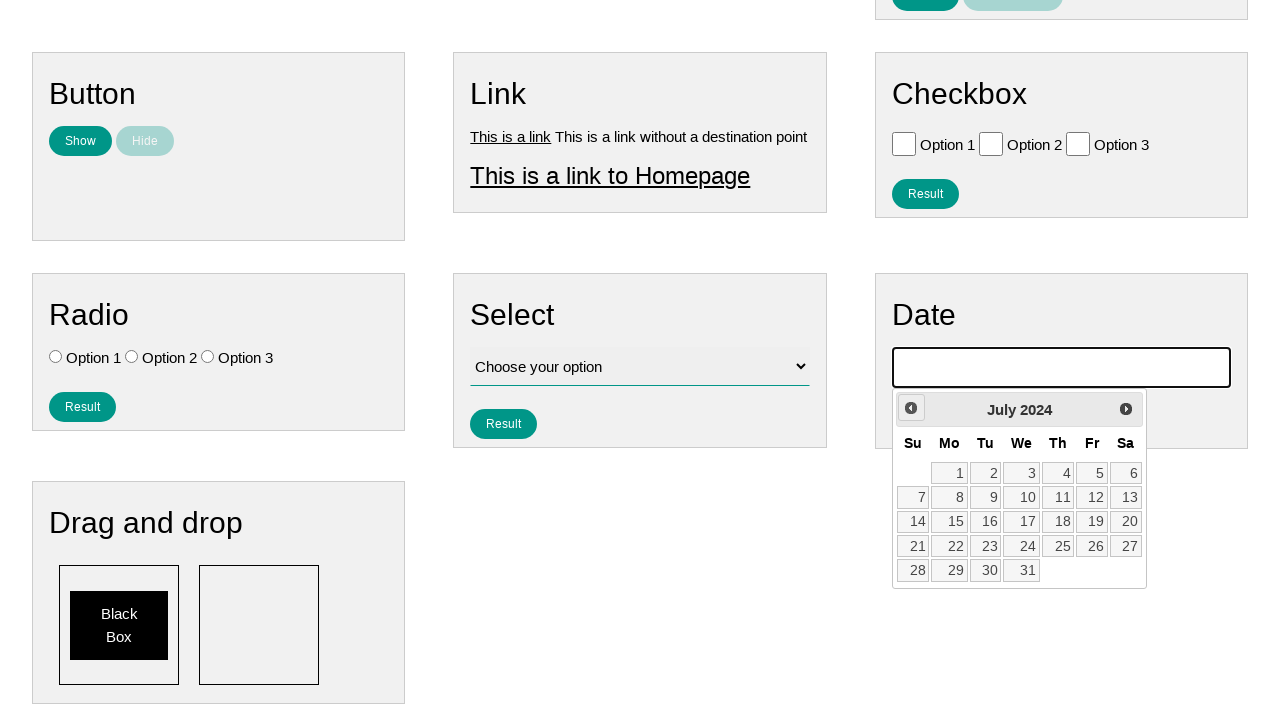

Navigated back one month in calendar (iteration 21/171) at (911, 408) on .ui-datepicker-prev
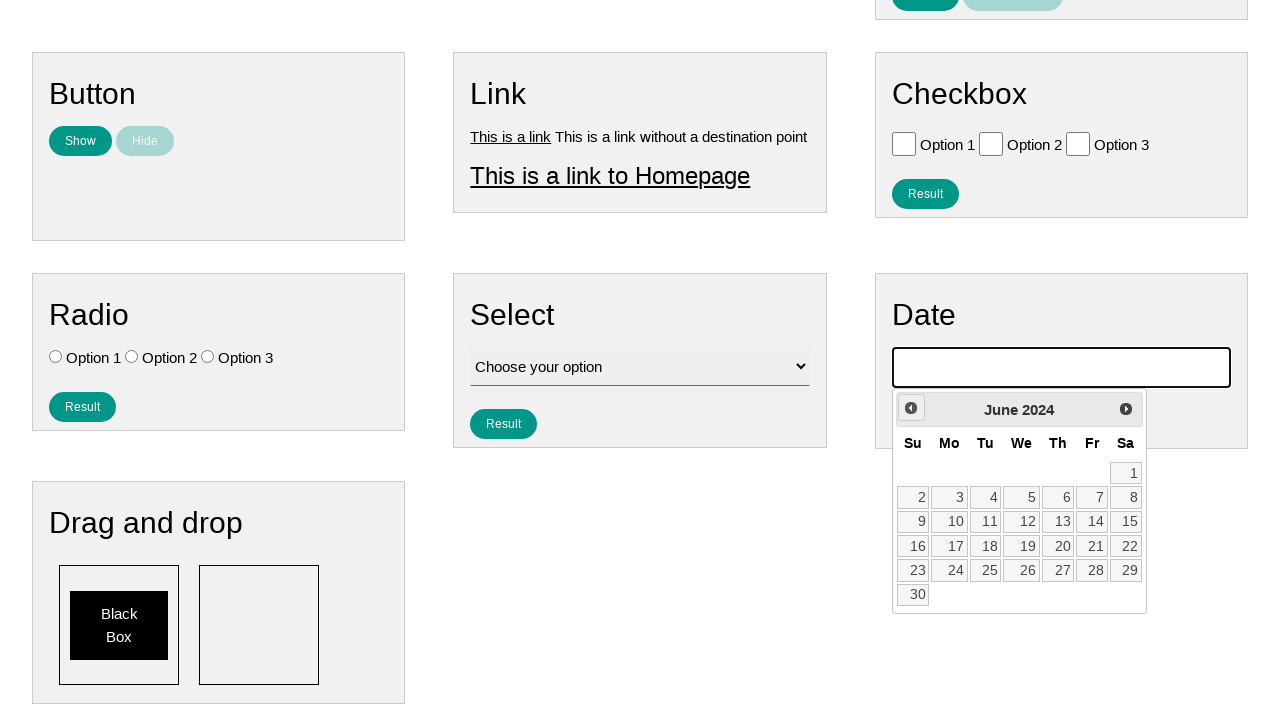

Navigated back one month in calendar (iteration 22/171) at (911, 408) on .ui-datepicker-prev
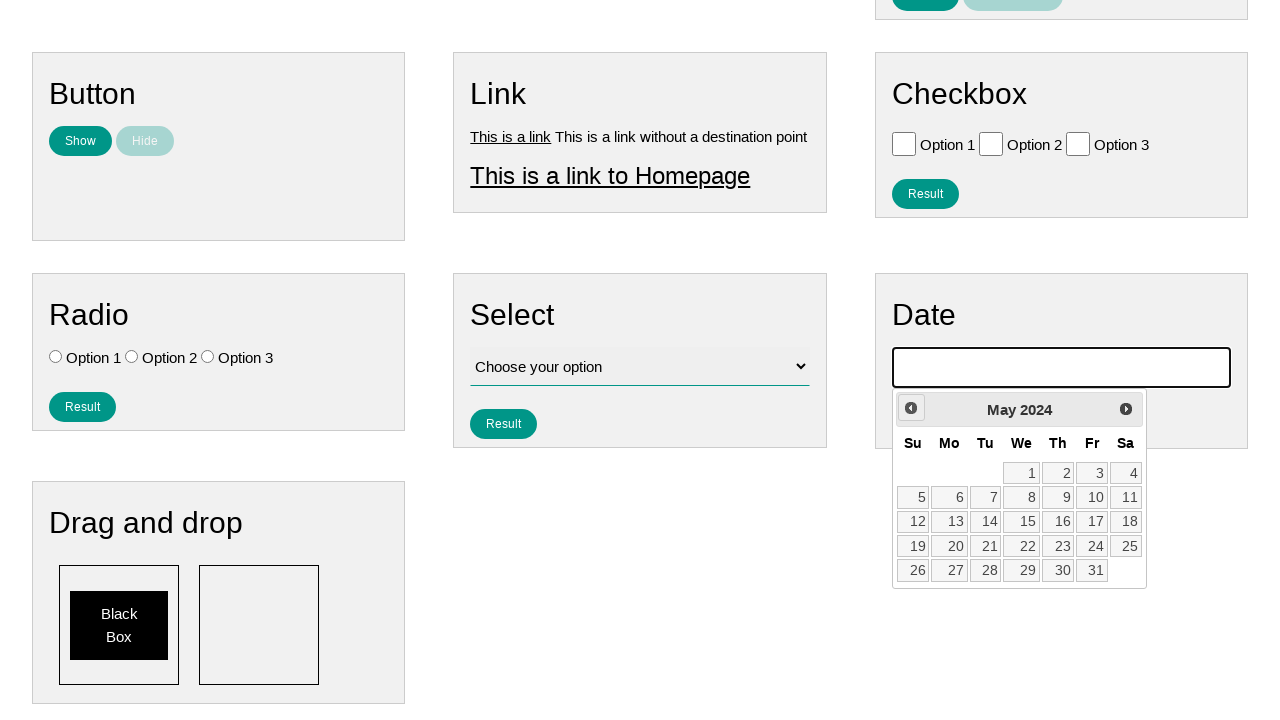

Navigated back one month in calendar (iteration 23/171) at (911, 408) on .ui-datepicker-prev
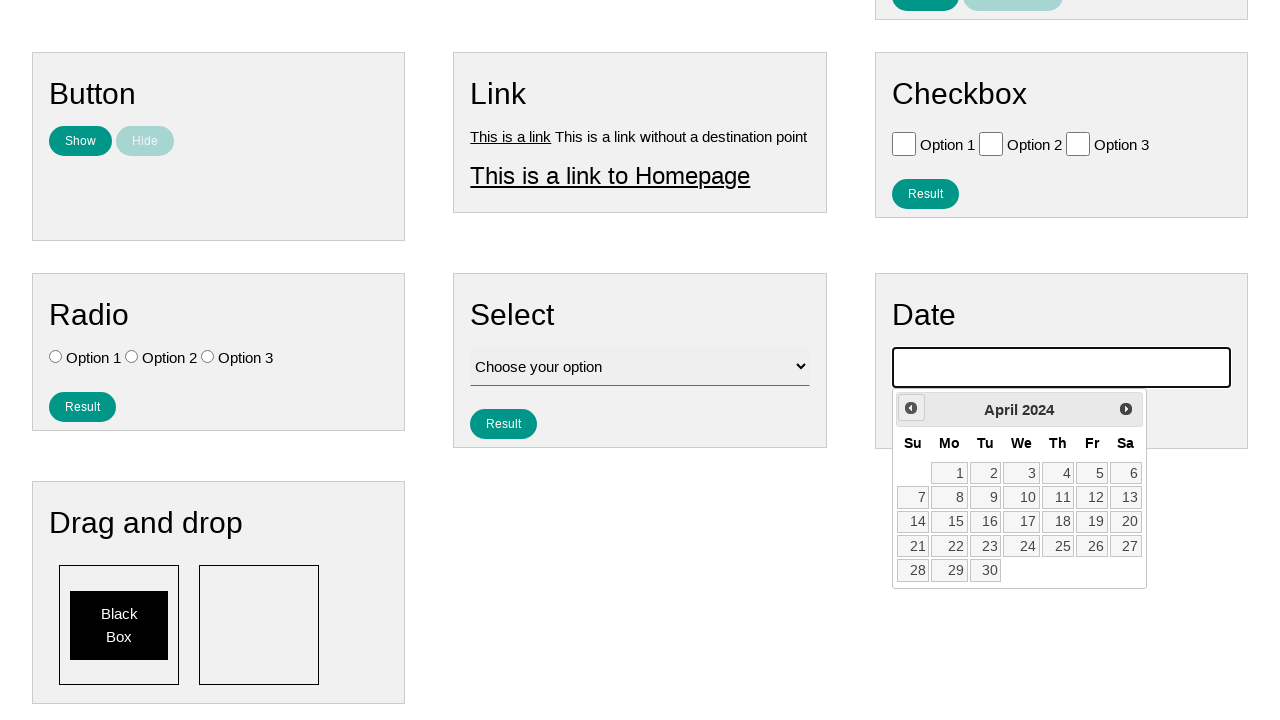

Navigated back one month in calendar (iteration 24/171) at (911, 408) on .ui-datepicker-prev
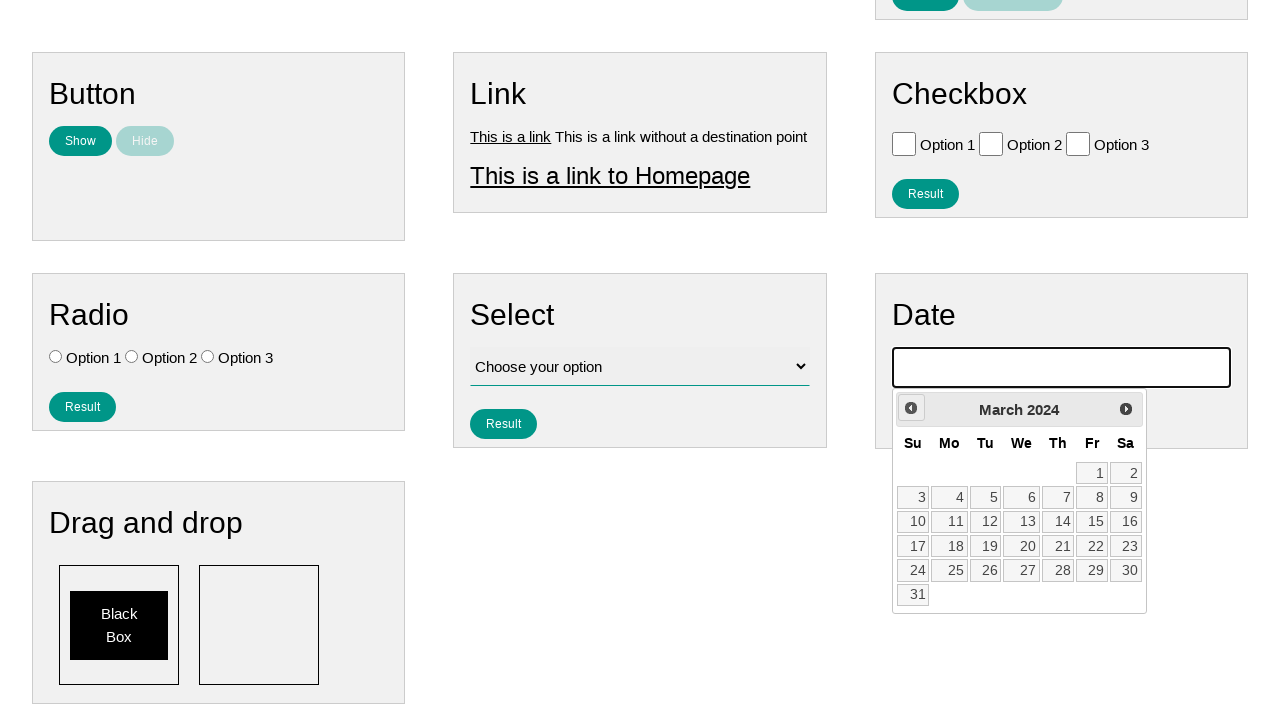

Navigated back one month in calendar (iteration 25/171) at (911, 408) on .ui-datepicker-prev
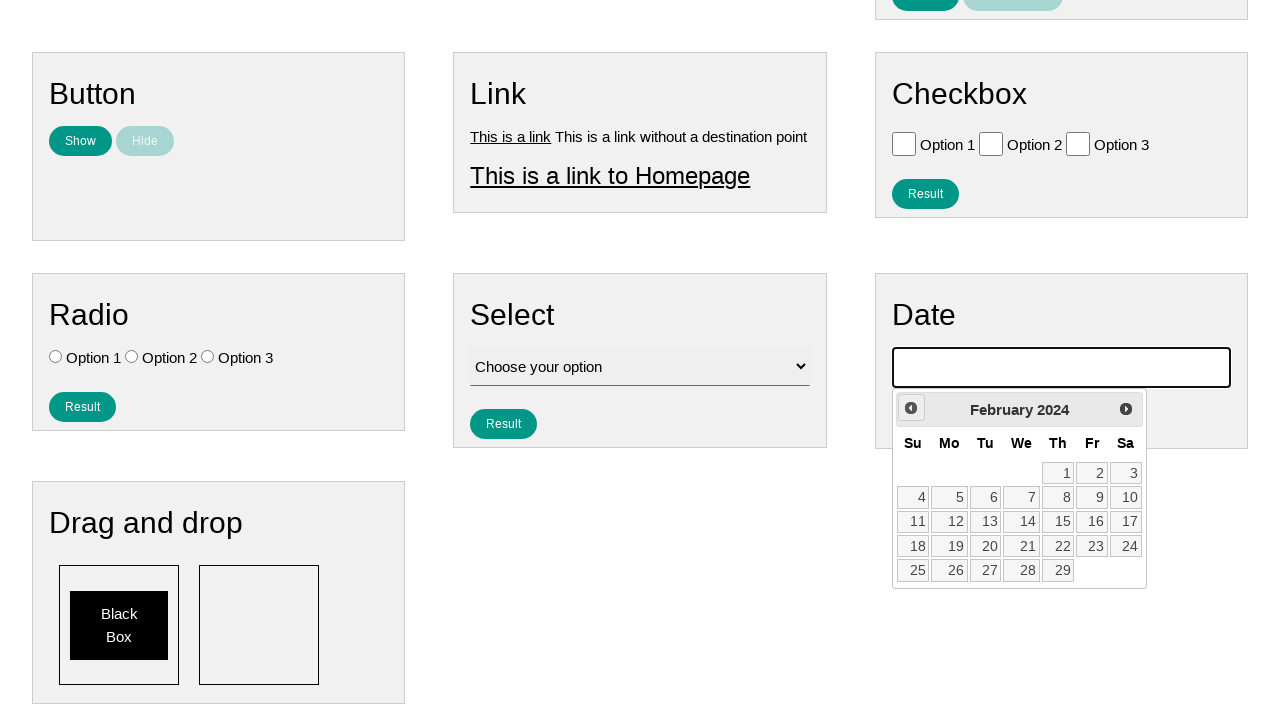

Navigated back one month in calendar (iteration 26/171) at (911, 408) on .ui-datepicker-prev
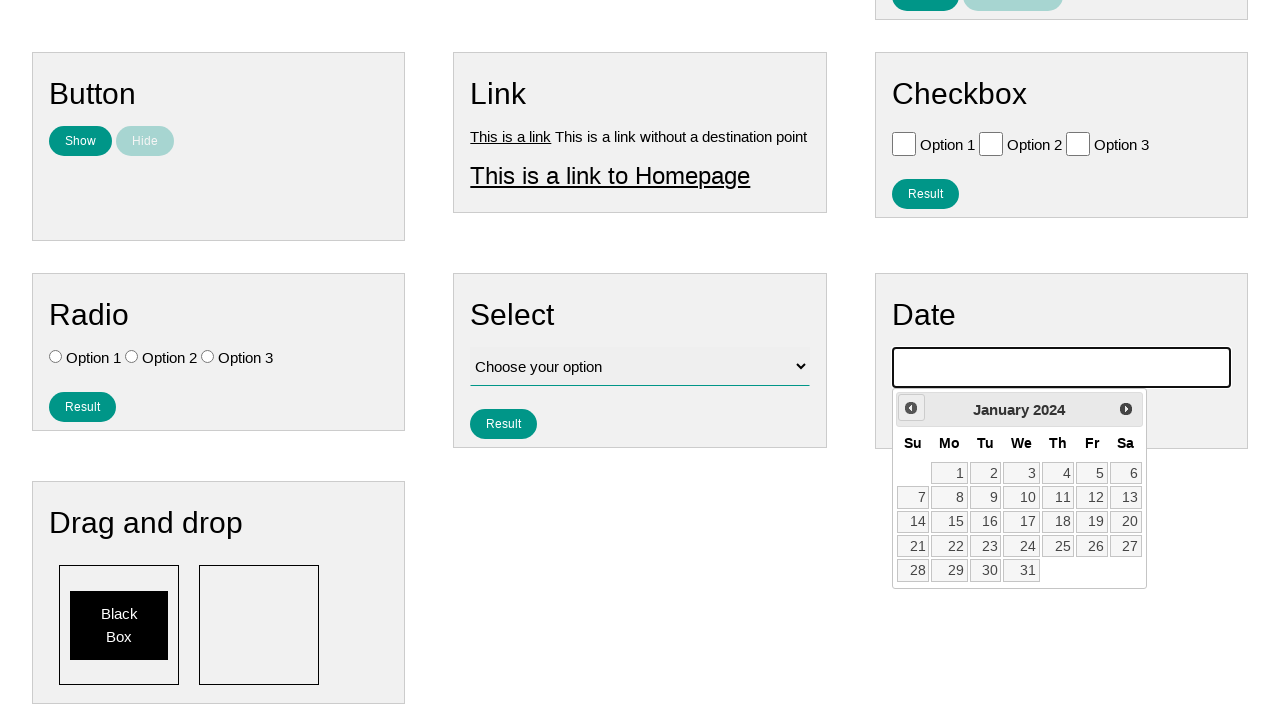

Navigated back one month in calendar (iteration 27/171) at (911, 408) on .ui-datepicker-prev
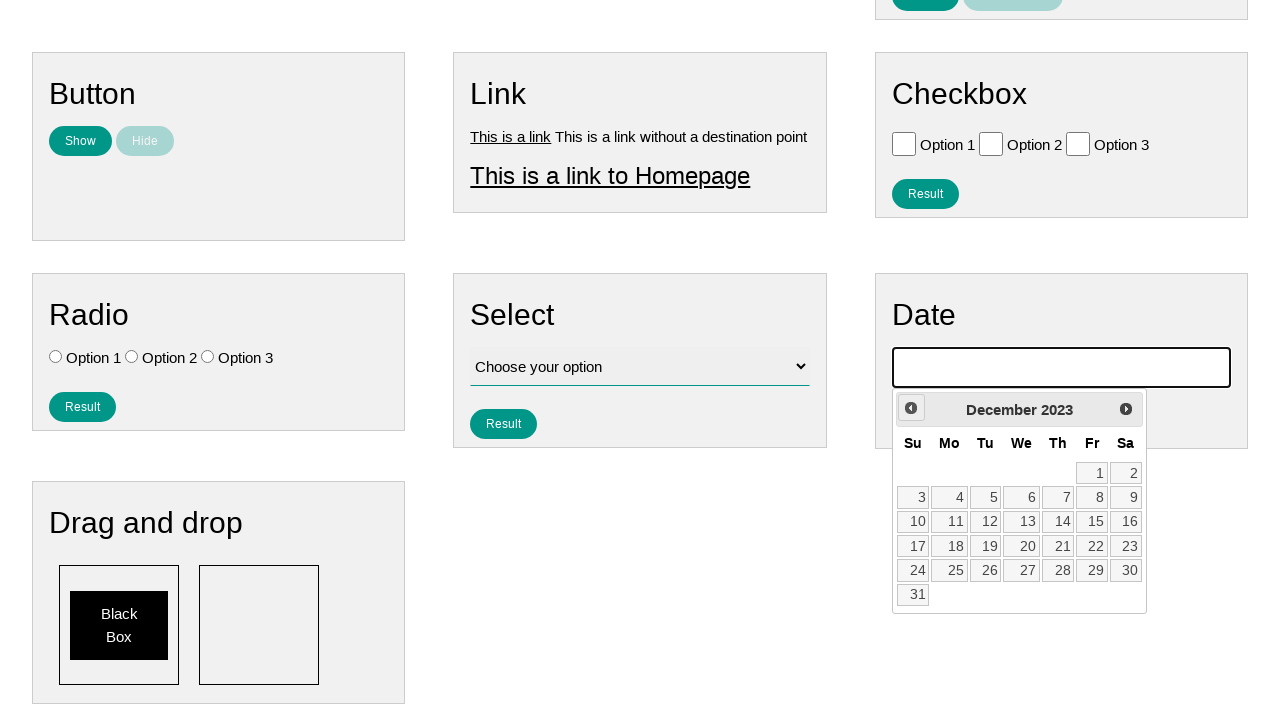

Navigated back one month in calendar (iteration 28/171) at (911, 408) on .ui-datepicker-prev
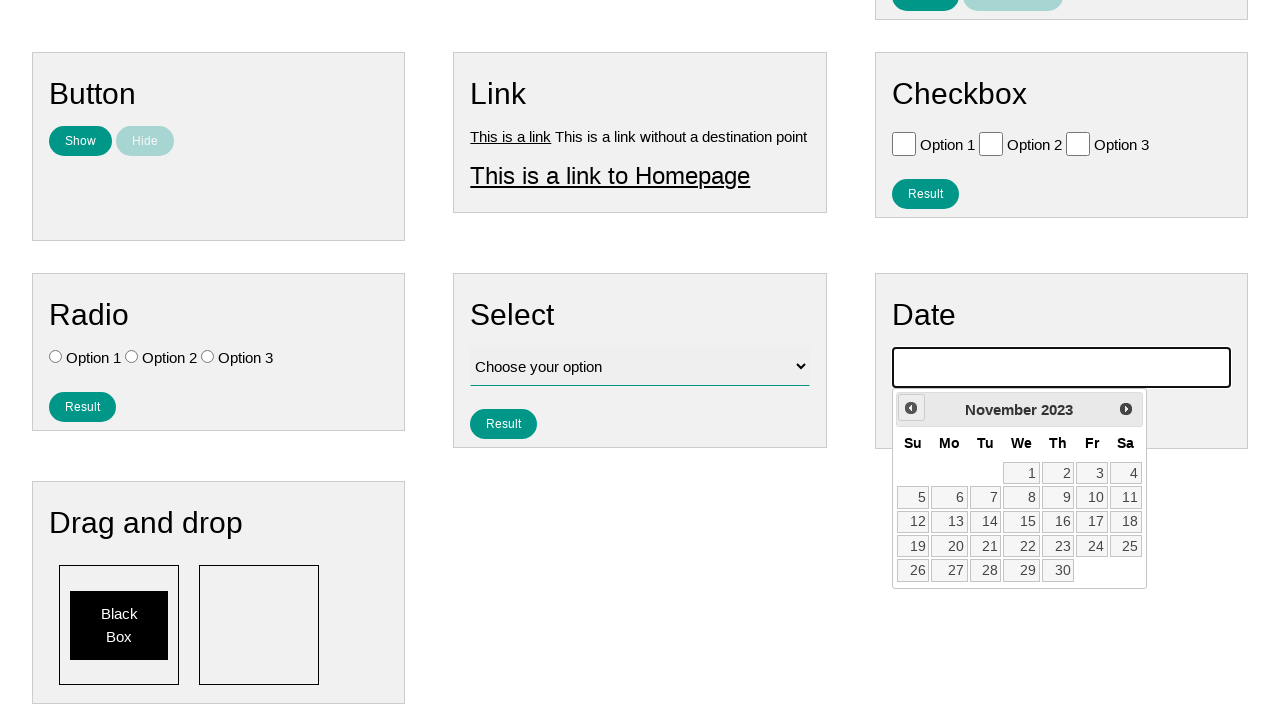

Navigated back one month in calendar (iteration 29/171) at (911, 408) on .ui-datepicker-prev
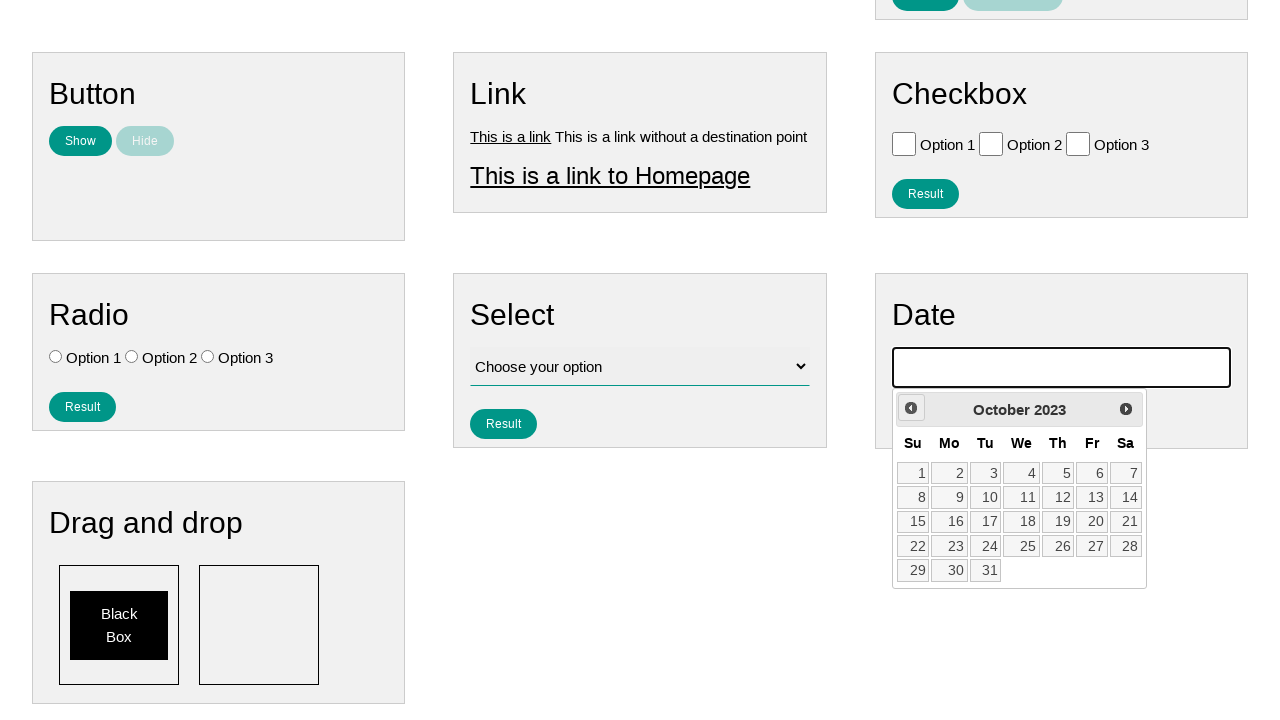

Navigated back one month in calendar (iteration 30/171) at (911, 408) on .ui-datepicker-prev
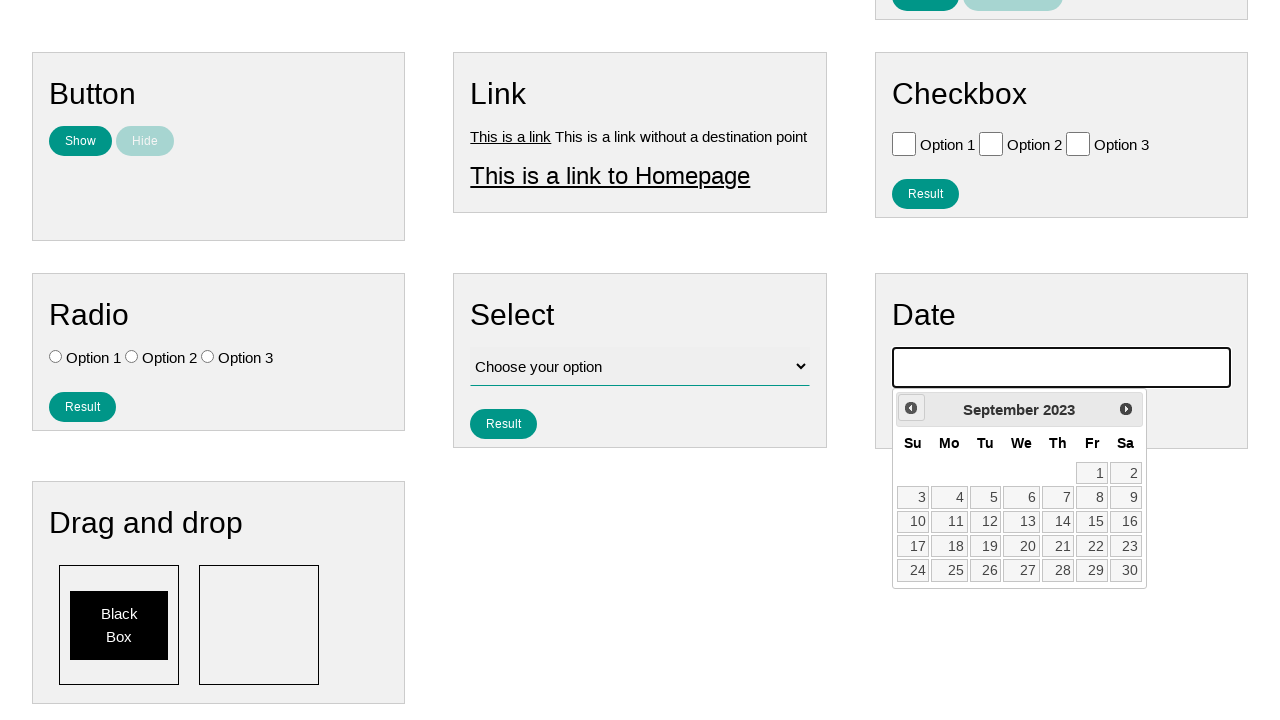

Navigated back one month in calendar (iteration 31/171) at (911, 408) on .ui-datepicker-prev
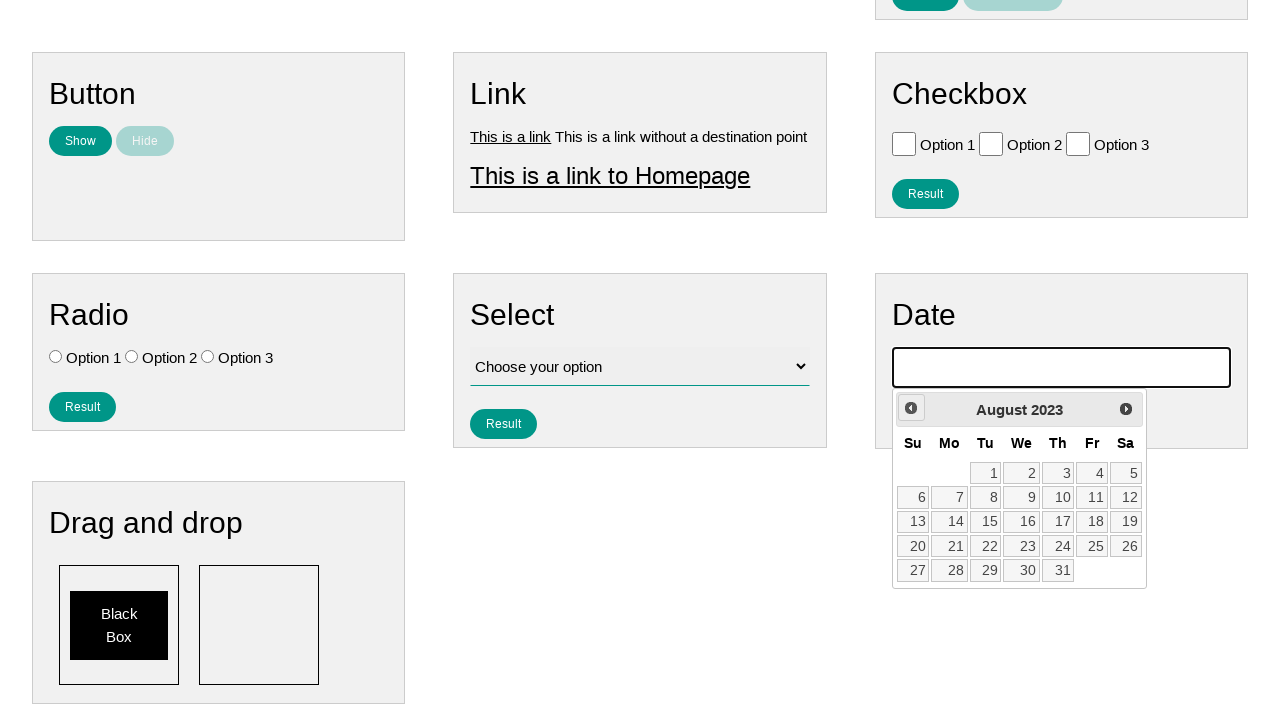

Navigated back one month in calendar (iteration 32/171) at (911, 408) on .ui-datepicker-prev
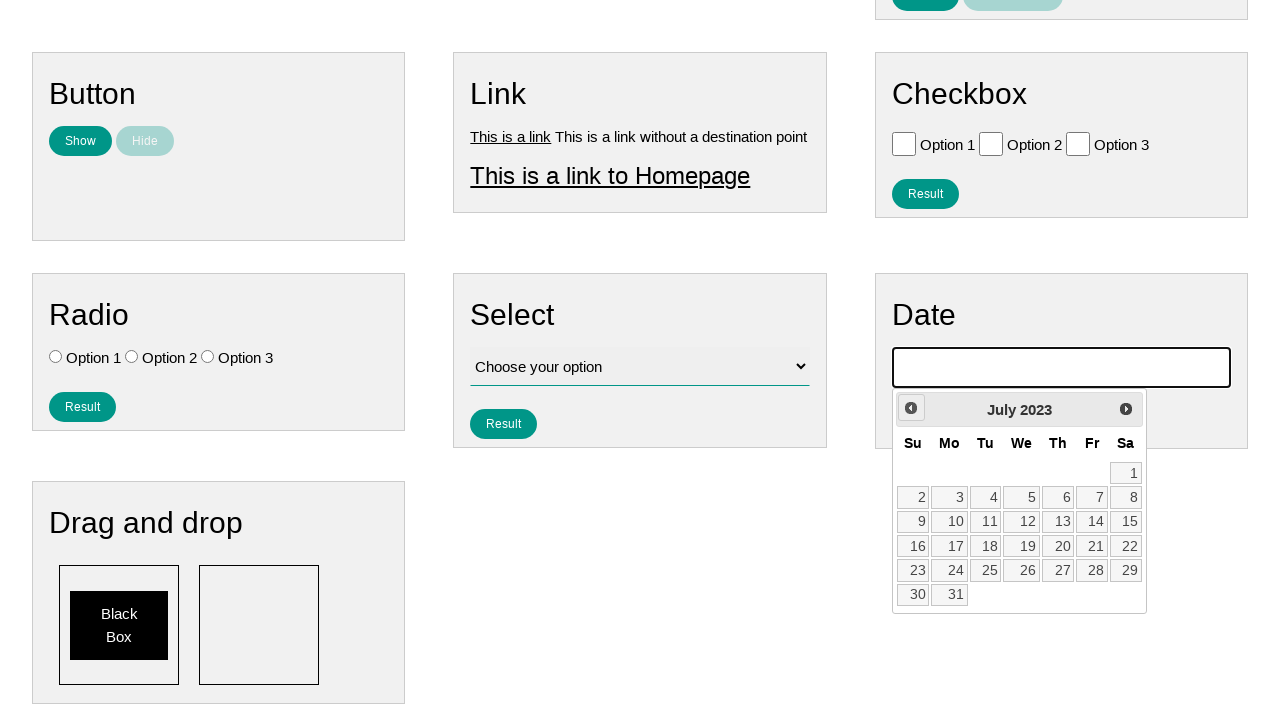

Navigated back one month in calendar (iteration 33/171) at (911, 408) on .ui-datepicker-prev
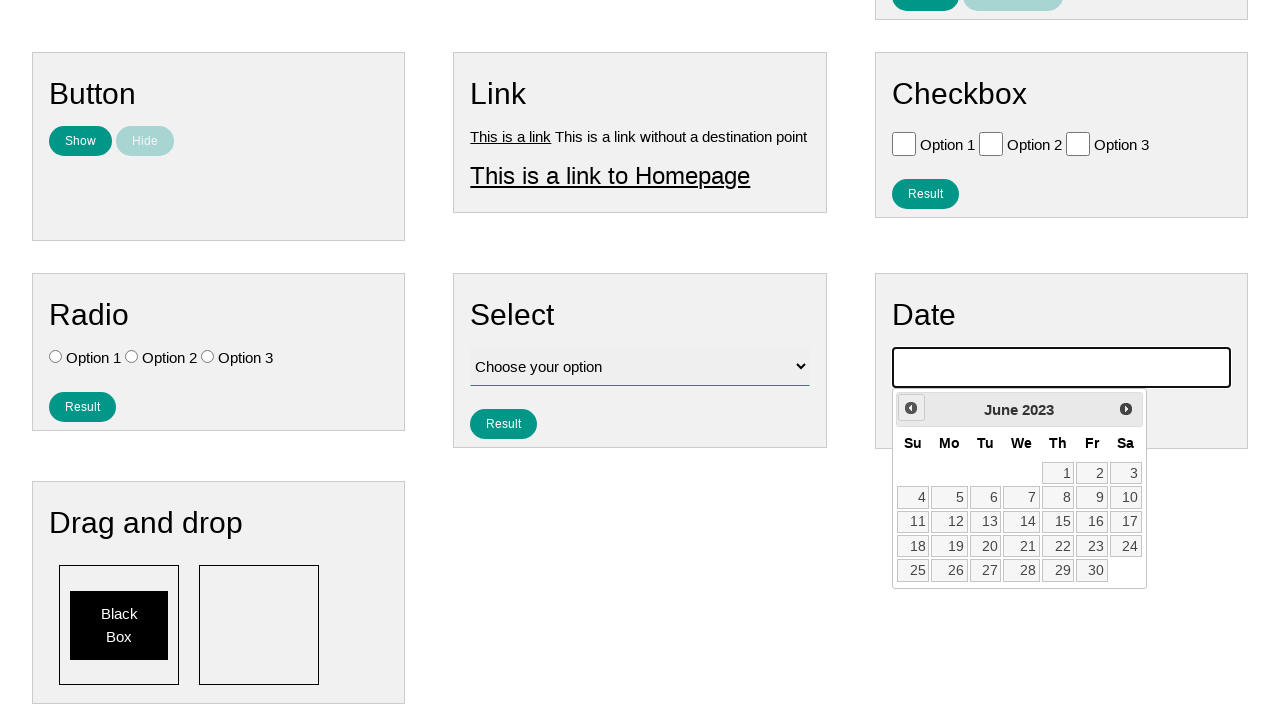

Navigated back one month in calendar (iteration 34/171) at (911, 408) on .ui-datepicker-prev
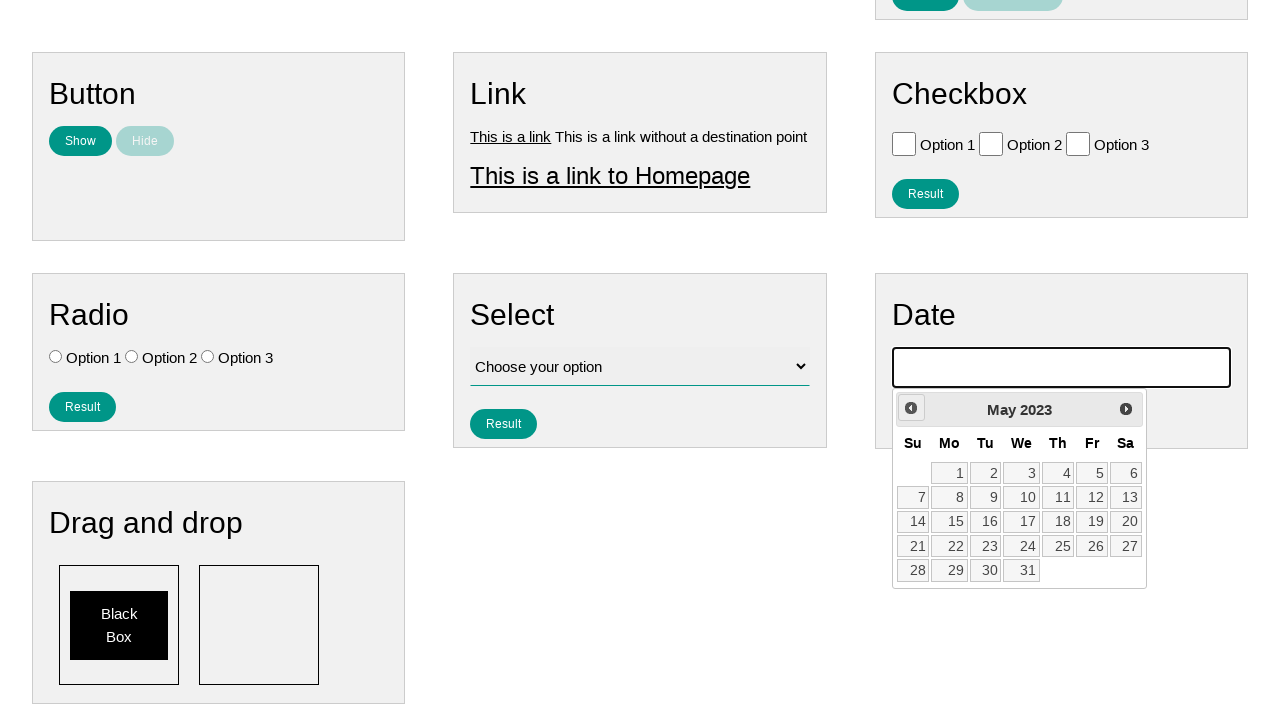

Navigated back one month in calendar (iteration 35/171) at (911, 408) on .ui-datepicker-prev
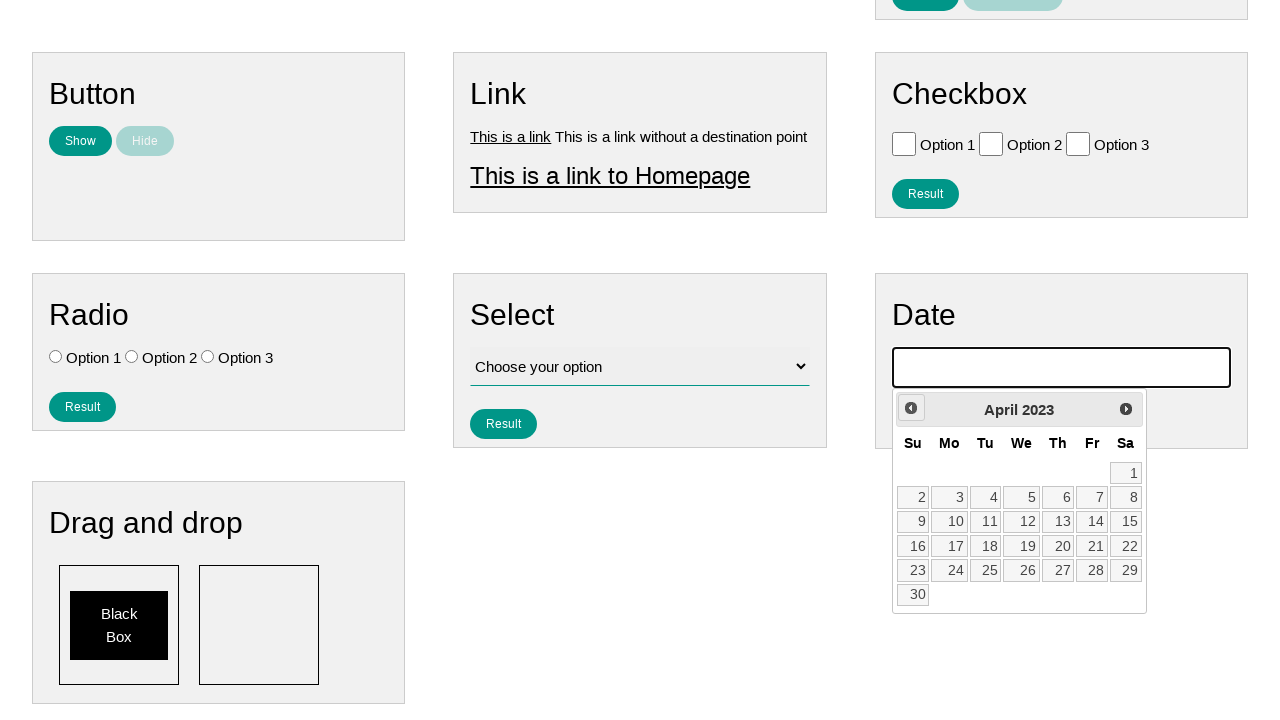

Navigated back one month in calendar (iteration 36/171) at (911, 408) on .ui-datepicker-prev
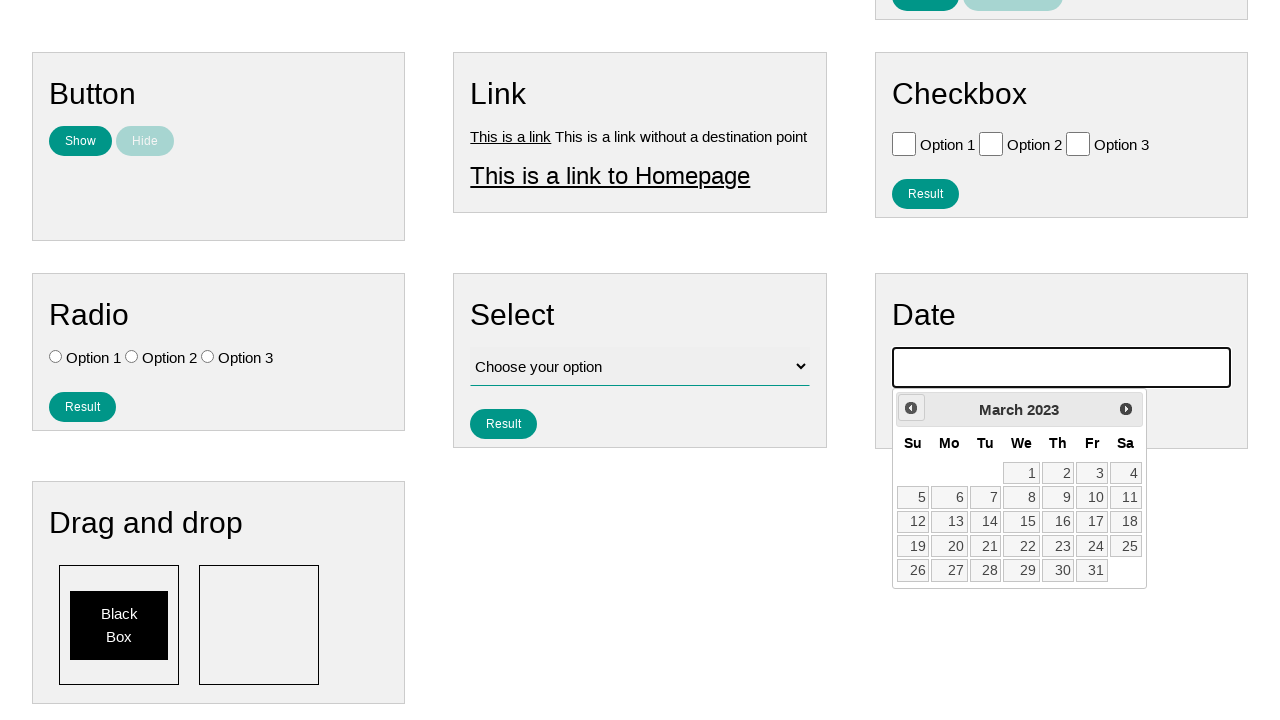

Navigated back one month in calendar (iteration 37/171) at (911, 408) on .ui-datepicker-prev
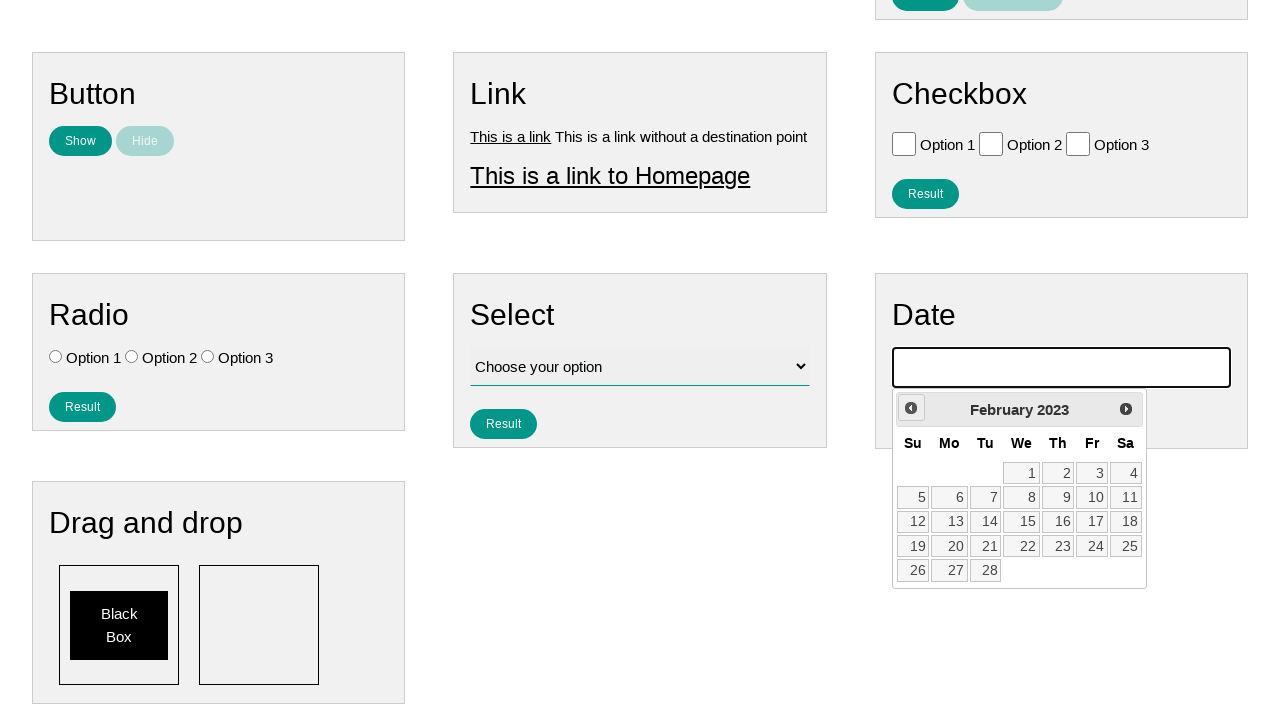

Navigated back one month in calendar (iteration 38/171) at (911, 408) on .ui-datepicker-prev
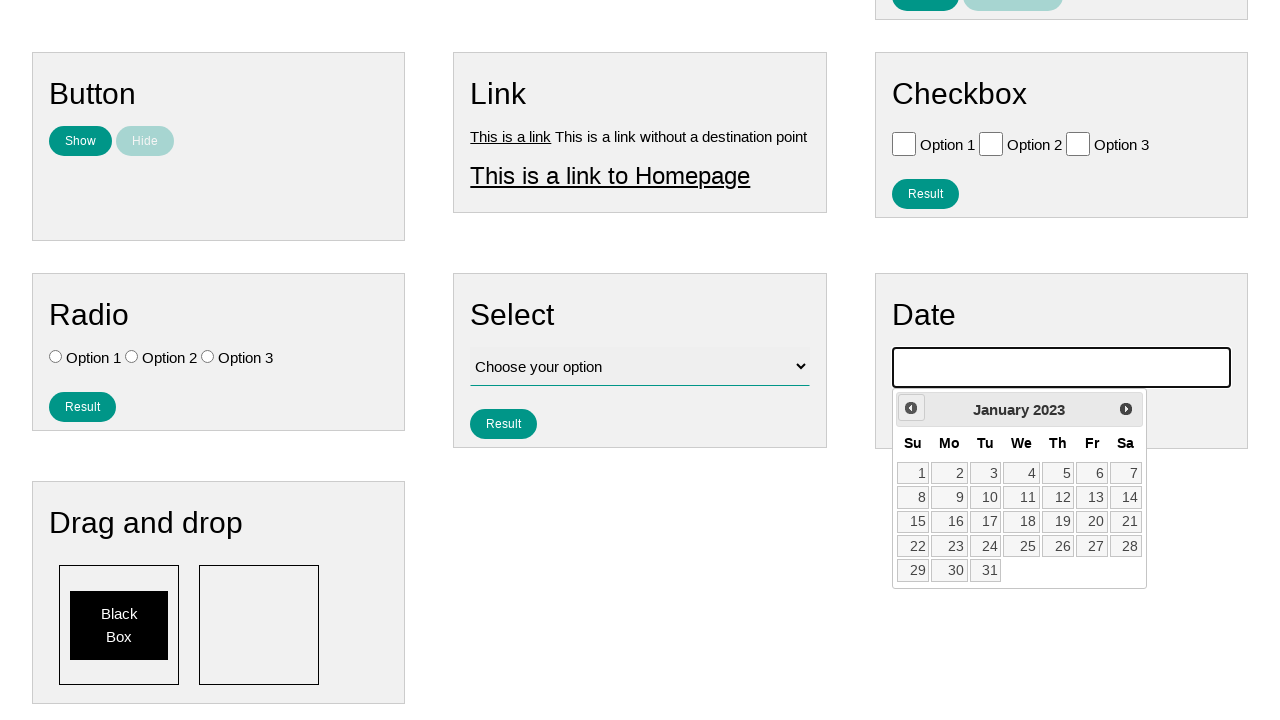

Navigated back one month in calendar (iteration 39/171) at (911, 408) on .ui-datepicker-prev
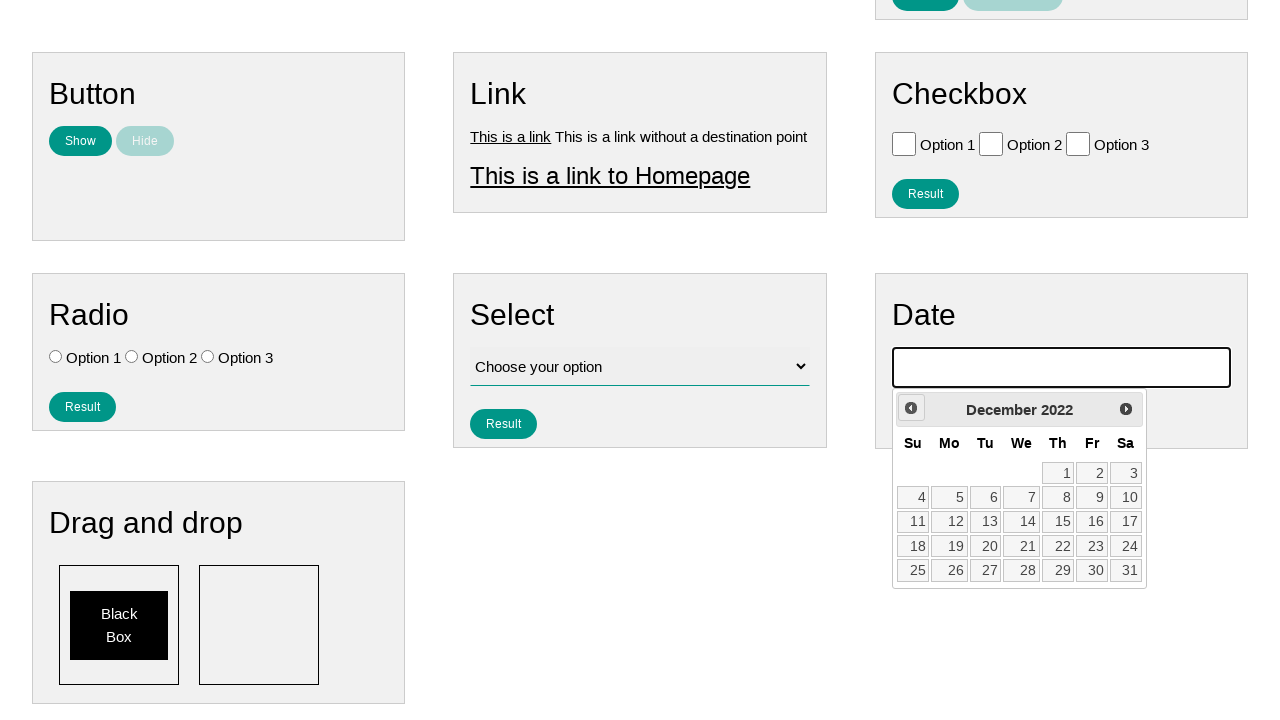

Navigated back one month in calendar (iteration 40/171) at (911, 408) on .ui-datepicker-prev
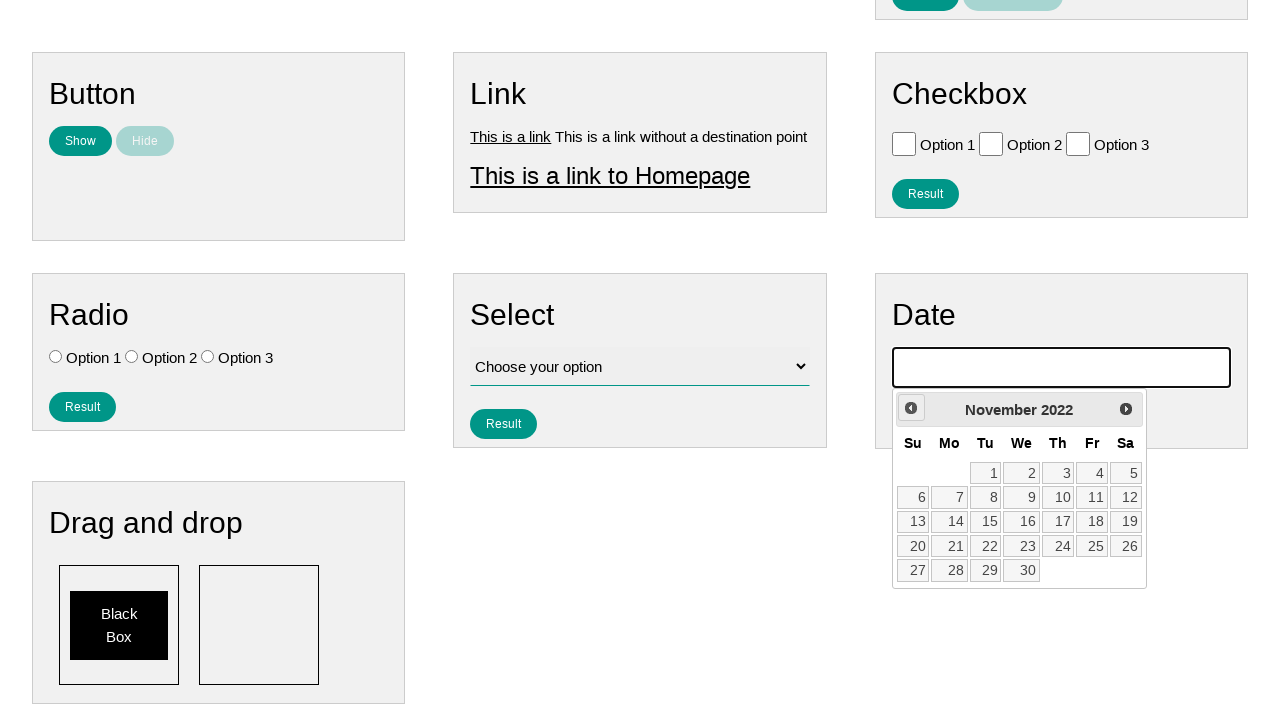

Navigated back one month in calendar (iteration 41/171) at (911, 408) on .ui-datepicker-prev
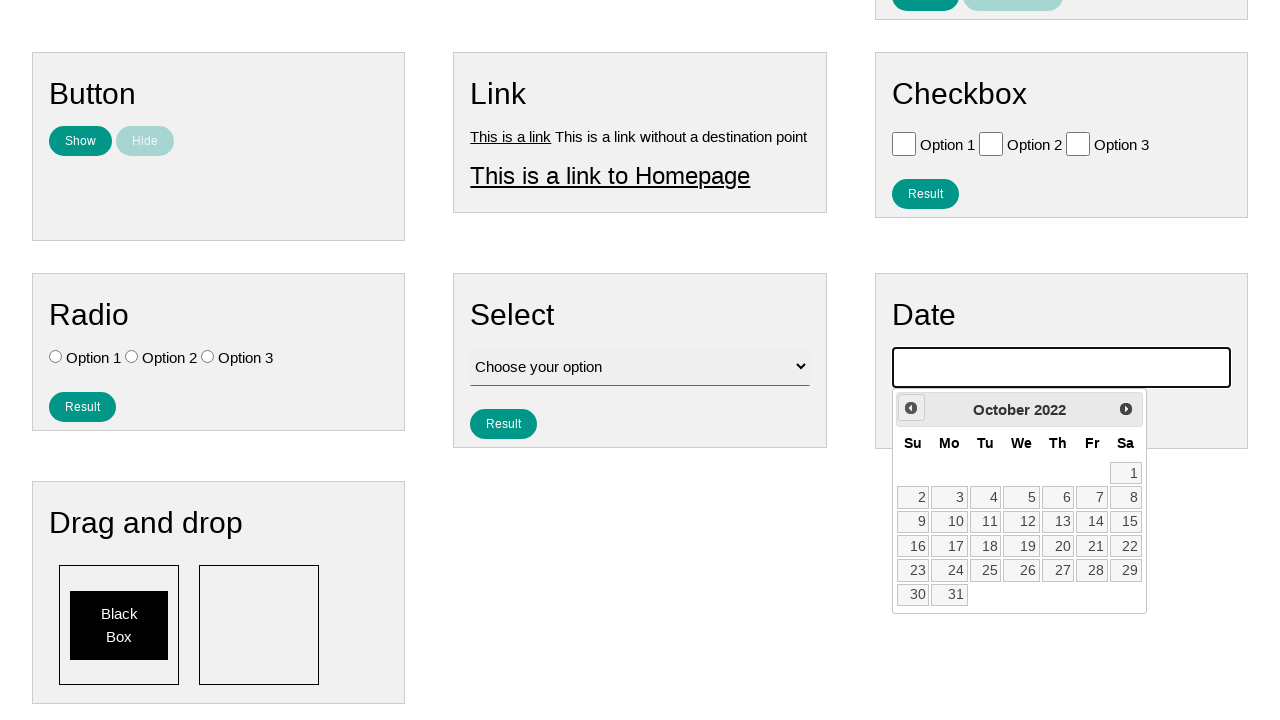

Navigated back one month in calendar (iteration 42/171) at (911, 408) on .ui-datepicker-prev
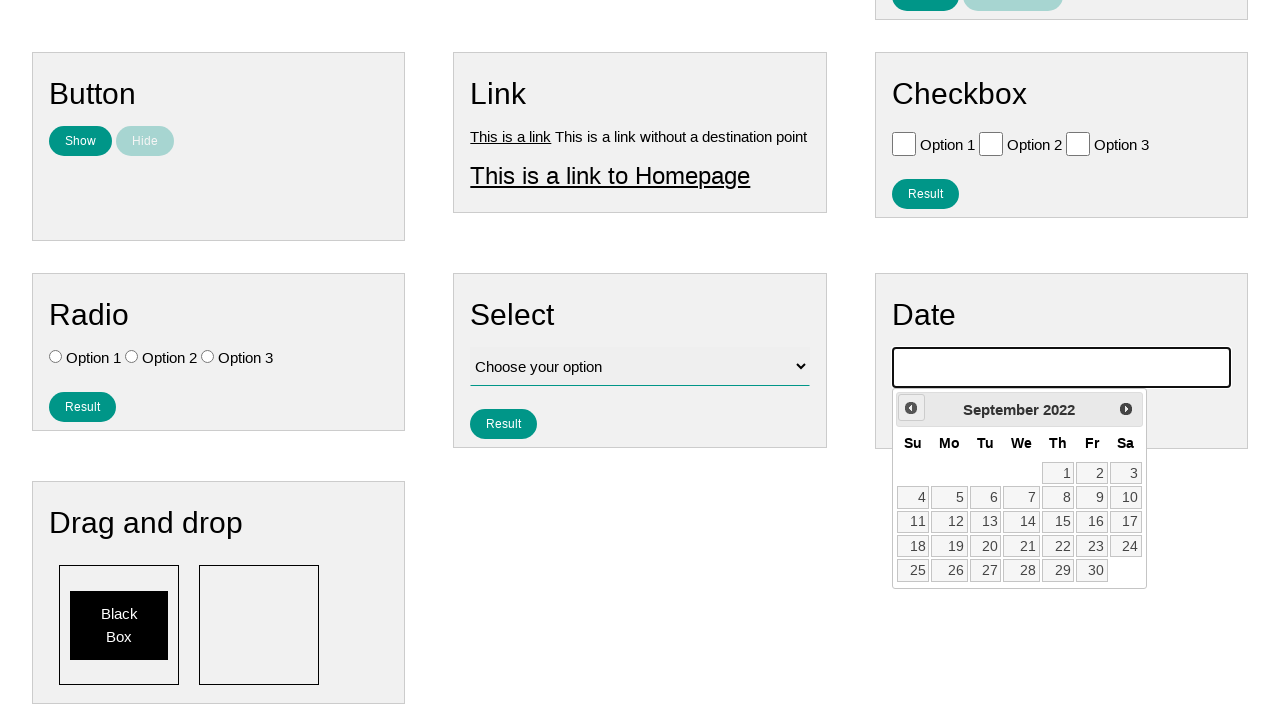

Navigated back one month in calendar (iteration 43/171) at (911, 408) on .ui-datepicker-prev
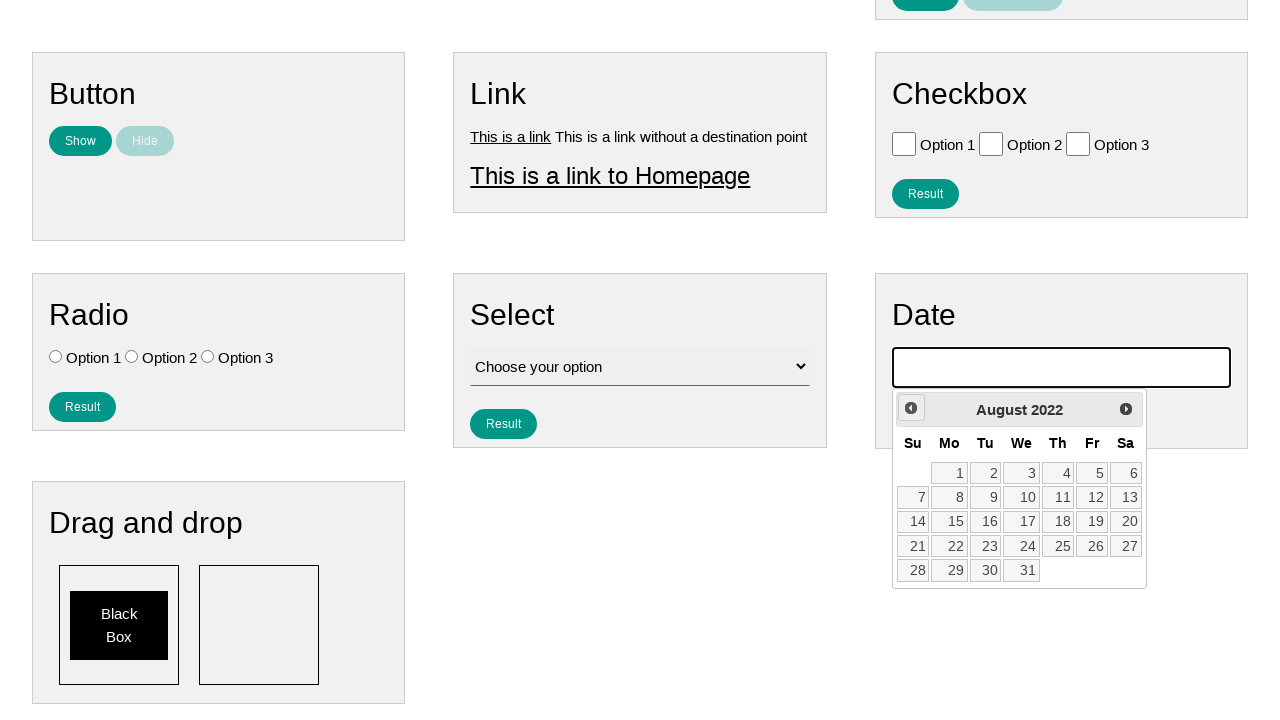

Navigated back one month in calendar (iteration 44/171) at (911, 408) on .ui-datepicker-prev
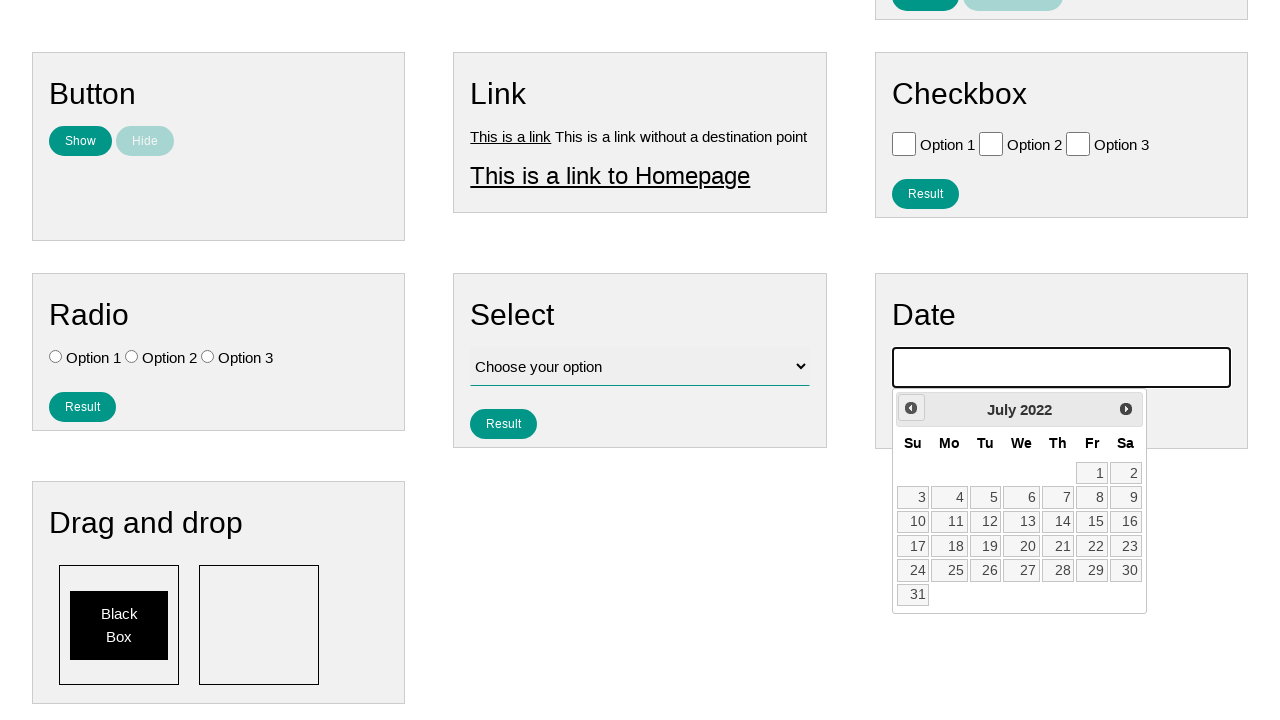

Navigated back one month in calendar (iteration 45/171) at (911, 408) on .ui-datepicker-prev
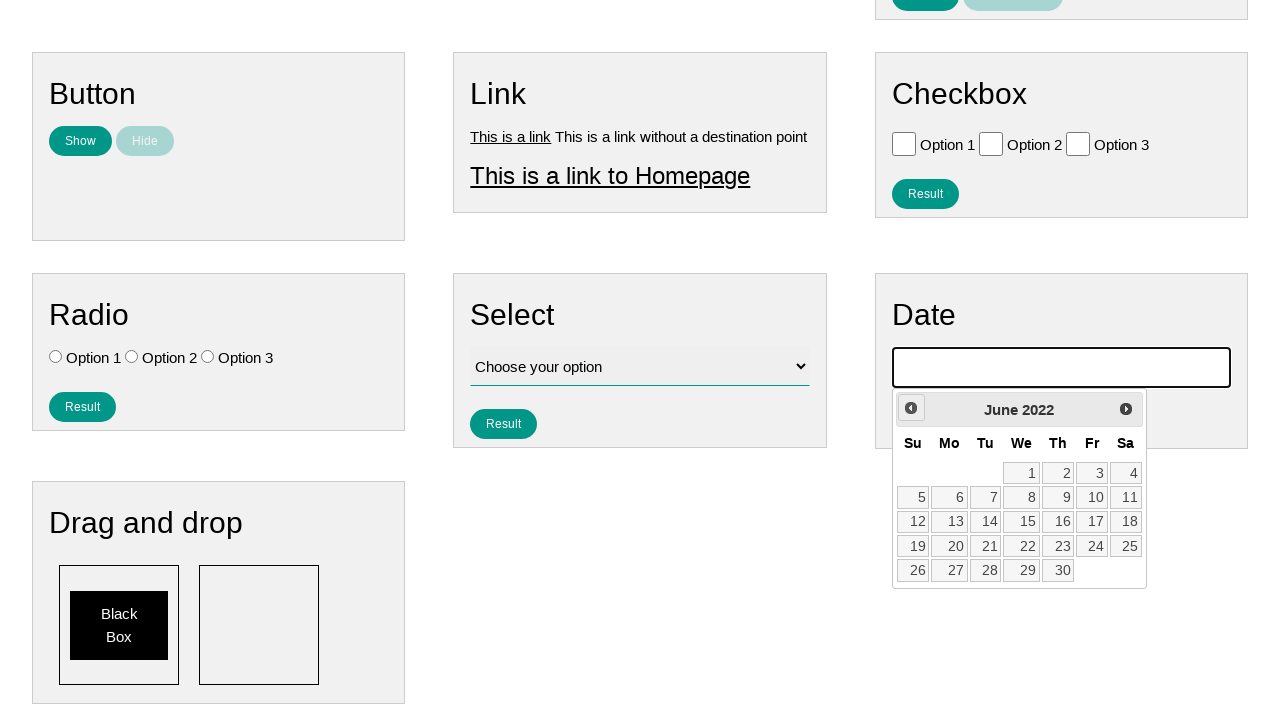

Navigated back one month in calendar (iteration 46/171) at (911, 408) on .ui-datepicker-prev
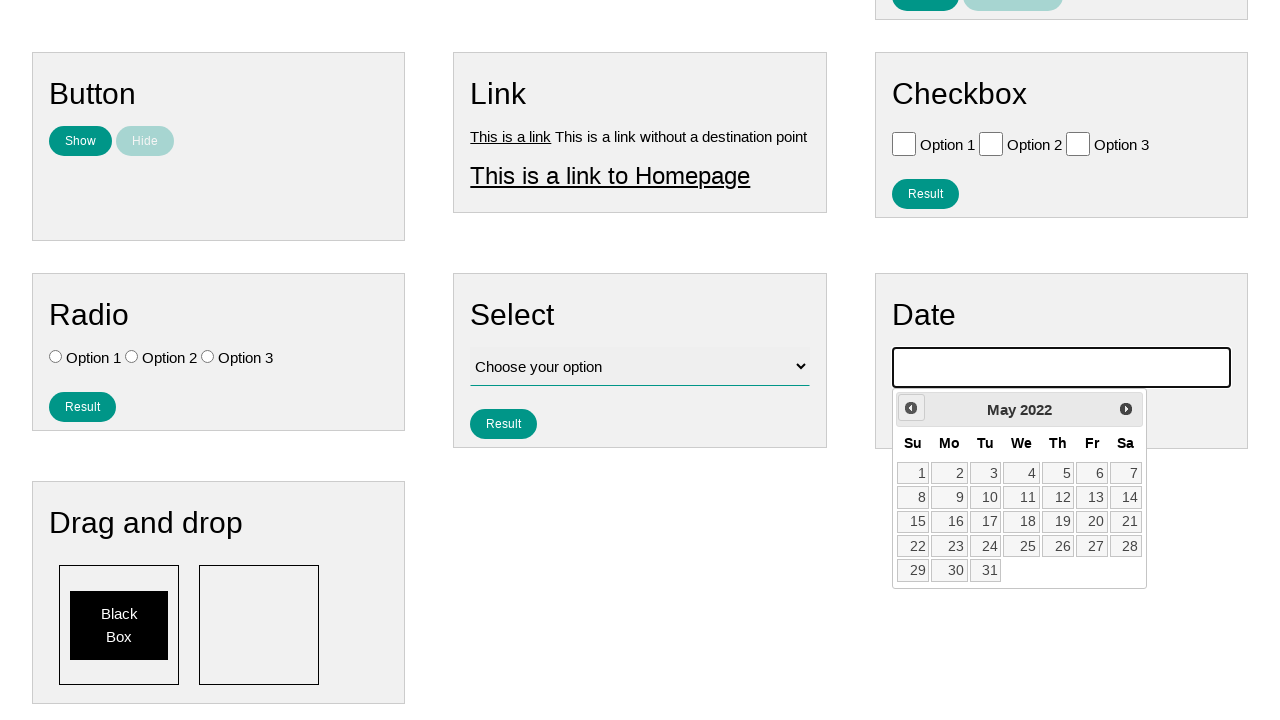

Navigated back one month in calendar (iteration 47/171) at (911, 408) on .ui-datepicker-prev
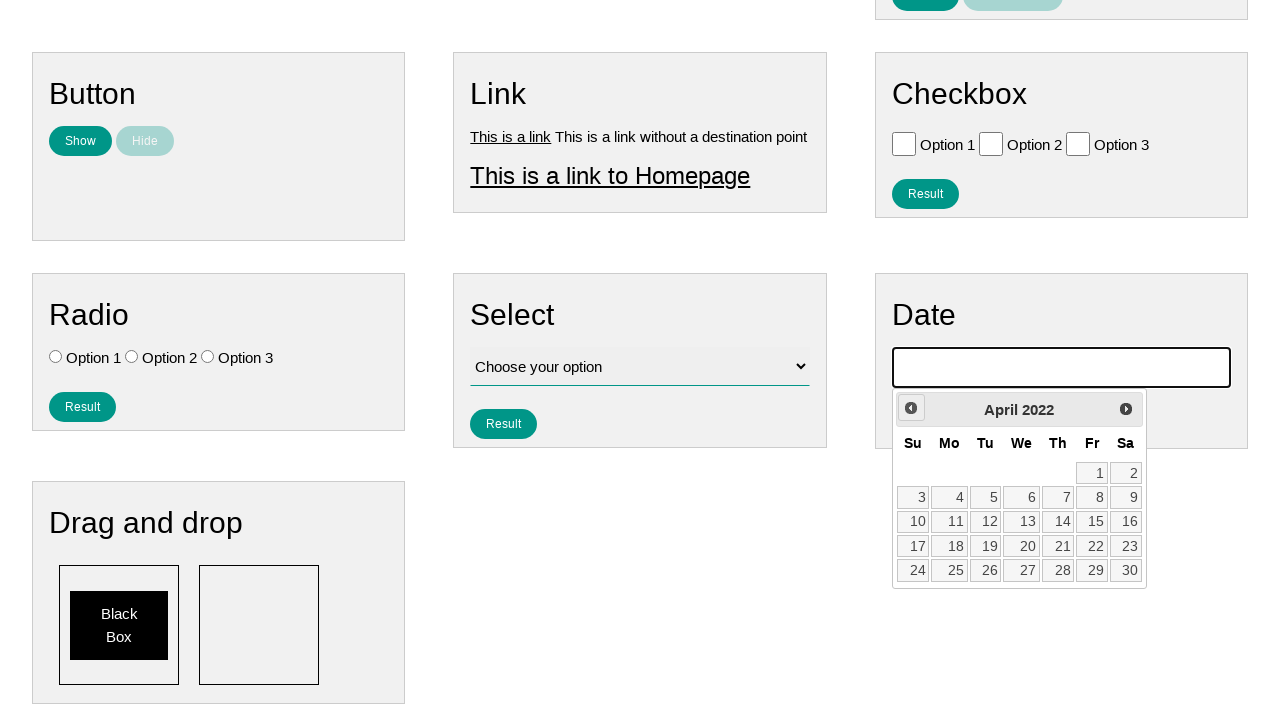

Navigated back one month in calendar (iteration 48/171) at (911, 408) on .ui-datepicker-prev
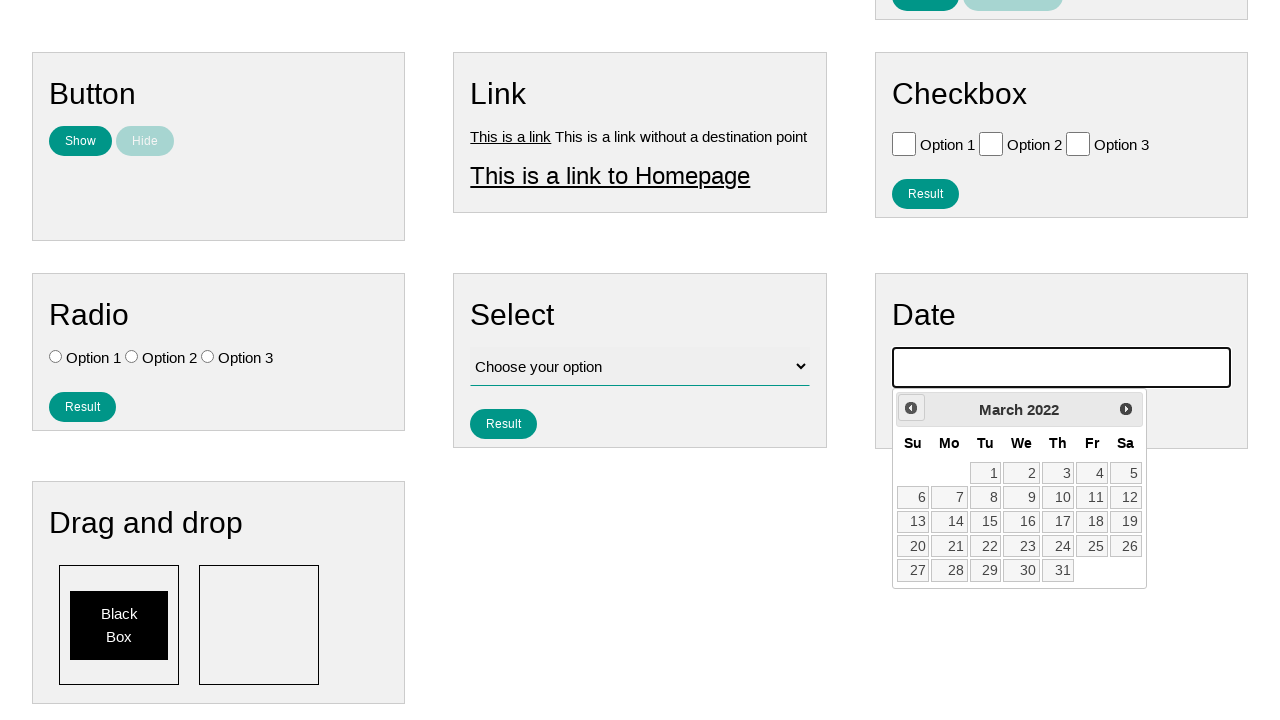

Navigated back one month in calendar (iteration 49/171) at (911, 408) on .ui-datepicker-prev
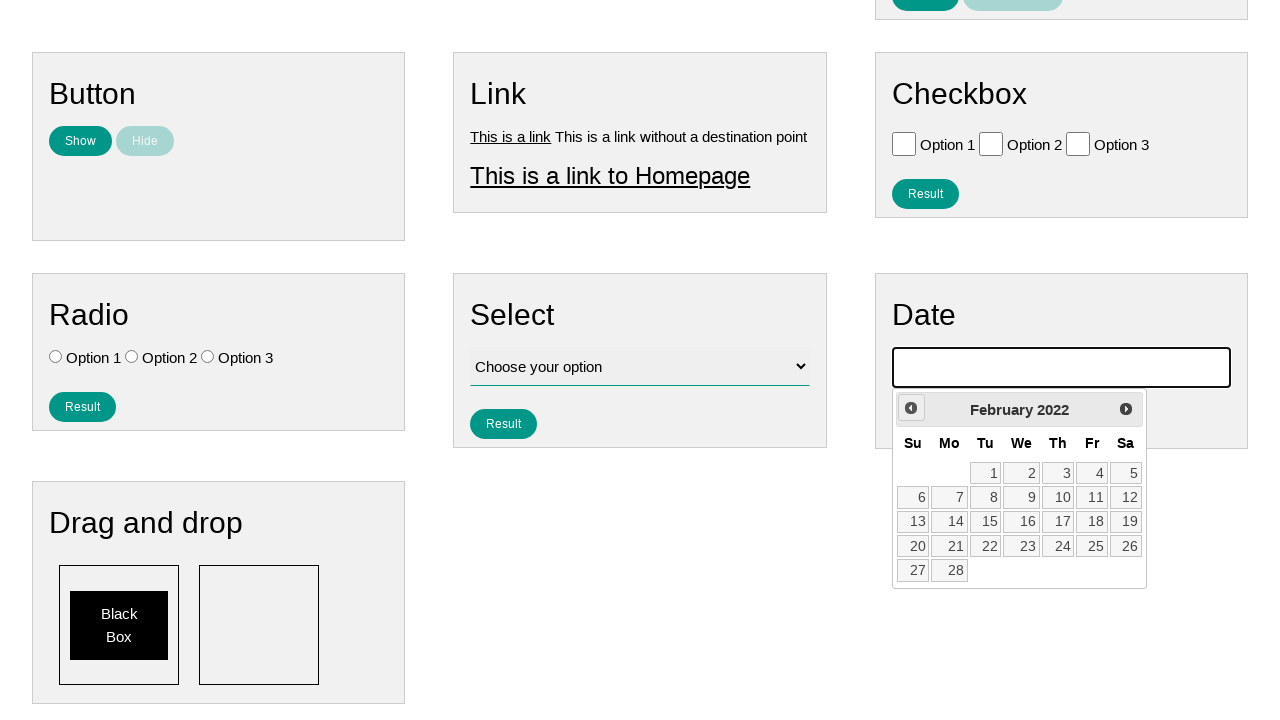

Navigated back one month in calendar (iteration 50/171) at (911, 408) on .ui-datepicker-prev
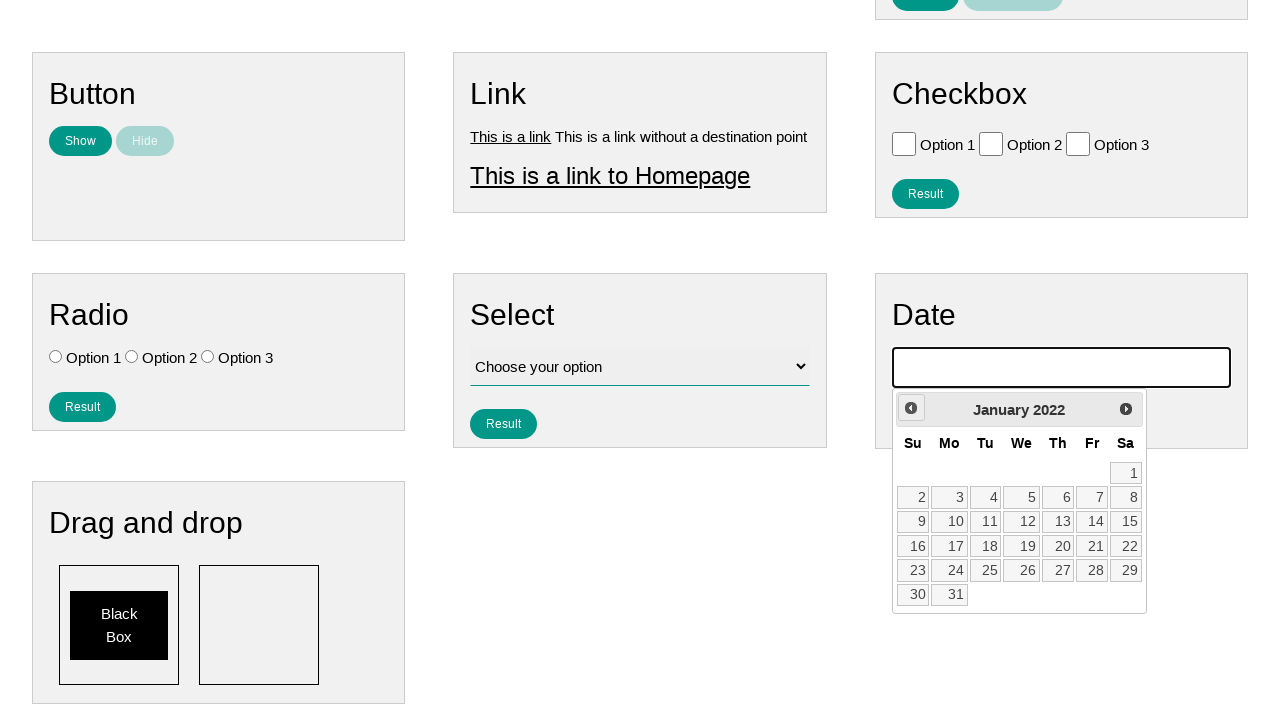

Navigated back one month in calendar (iteration 51/171) at (911, 408) on .ui-datepicker-prev
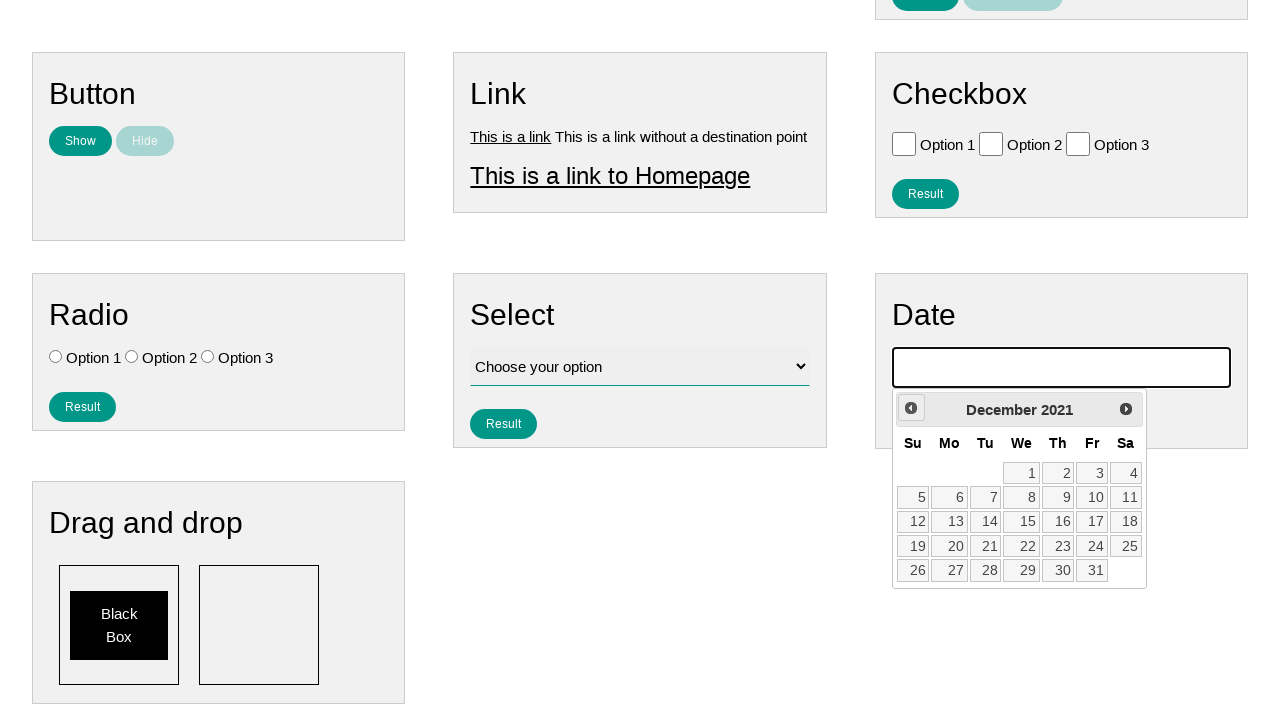

Navigated back one month in calendar (iteration 52/171) at (911, 408) on .ui-datepicker-prev
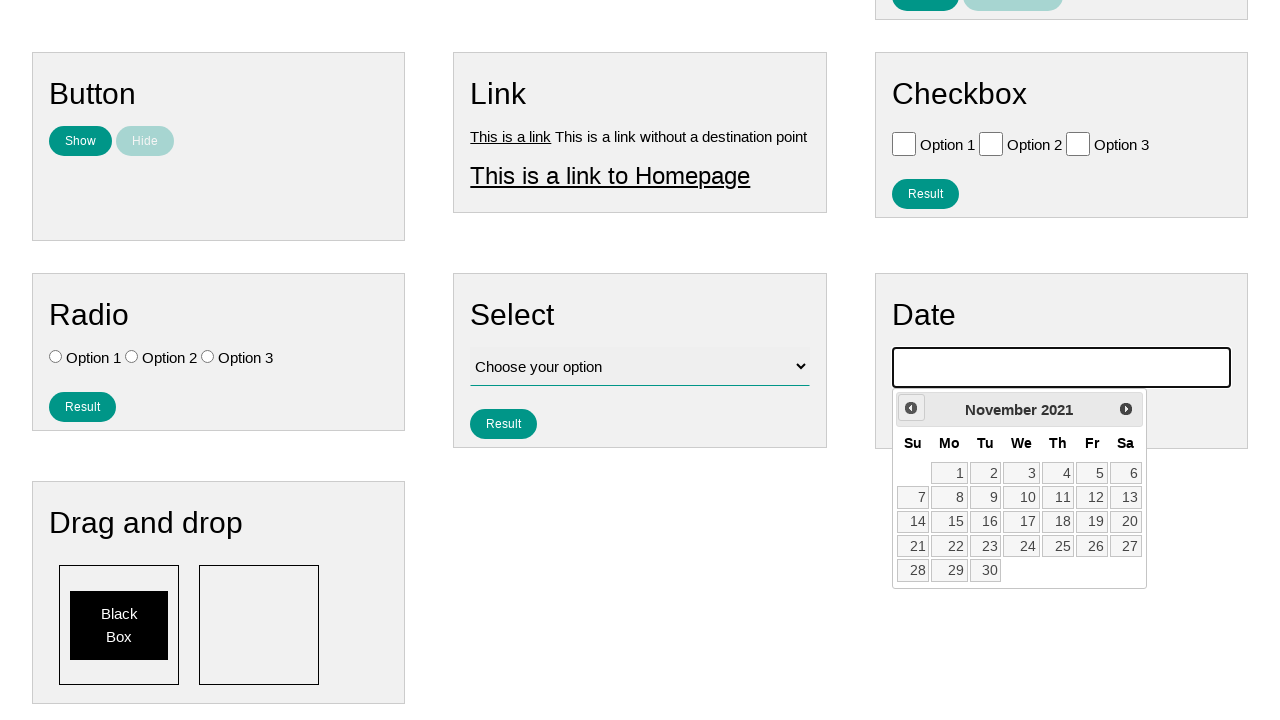

Navigated back one month in calendar (iteration 53/171) at (911, 408) on .ui-datepicker-prev
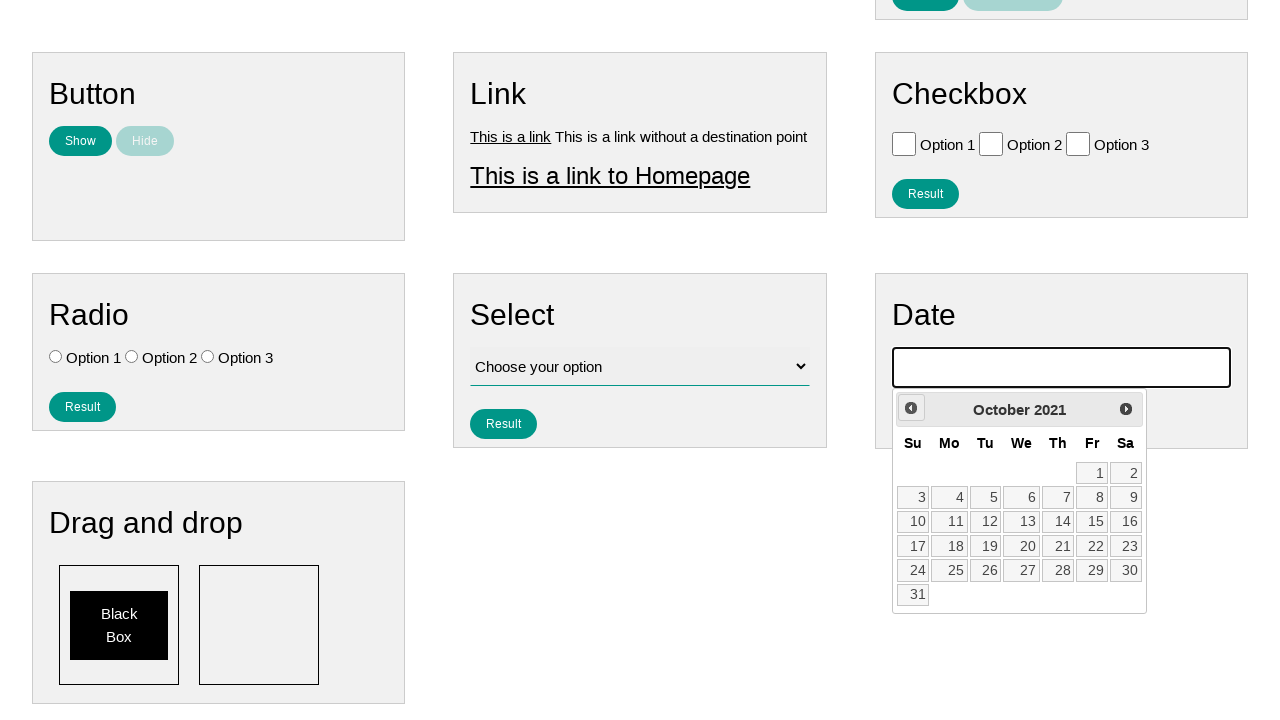

Navigated back one month in calendar (iteration 54/171) at (911, 408) on .ui-datepicker-prev
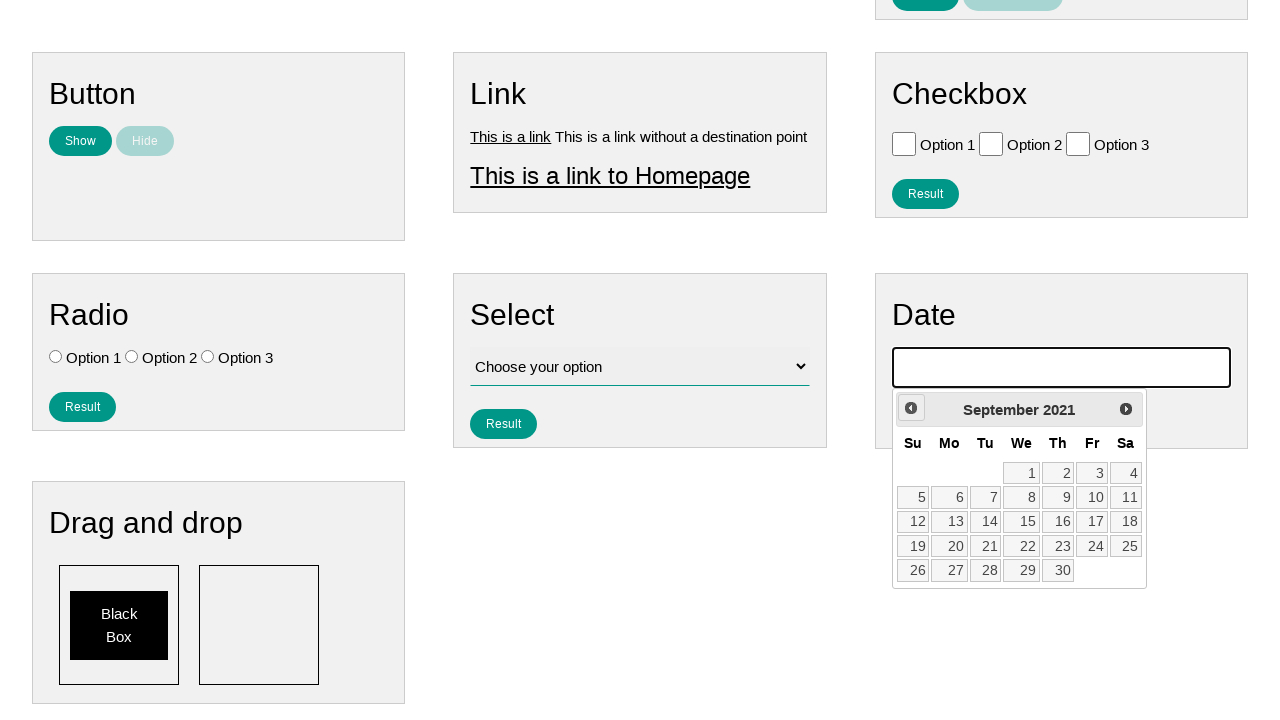

Navigated back one month in calendar (iteration 55/171) at (911, 408) on .ui-datepicker-prev
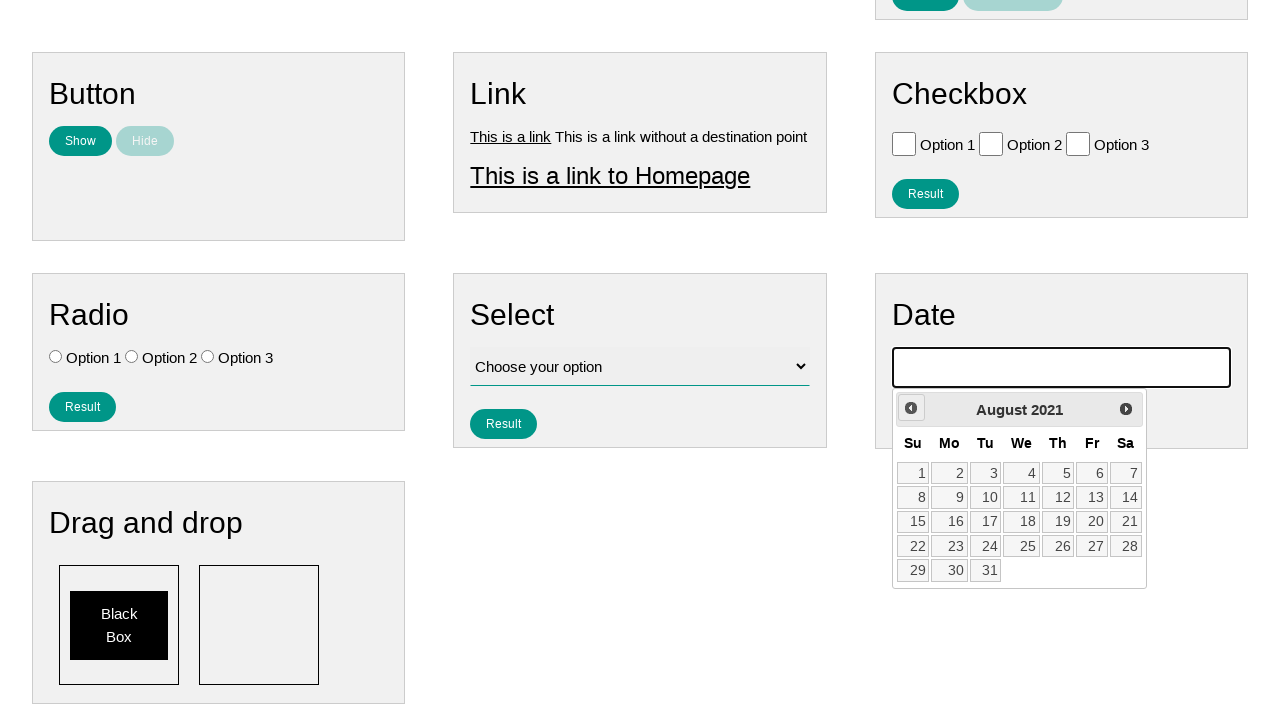

Navigated back one month in calendar (iteration 56/171) at (911, 408) on .ui-datepicker-prev
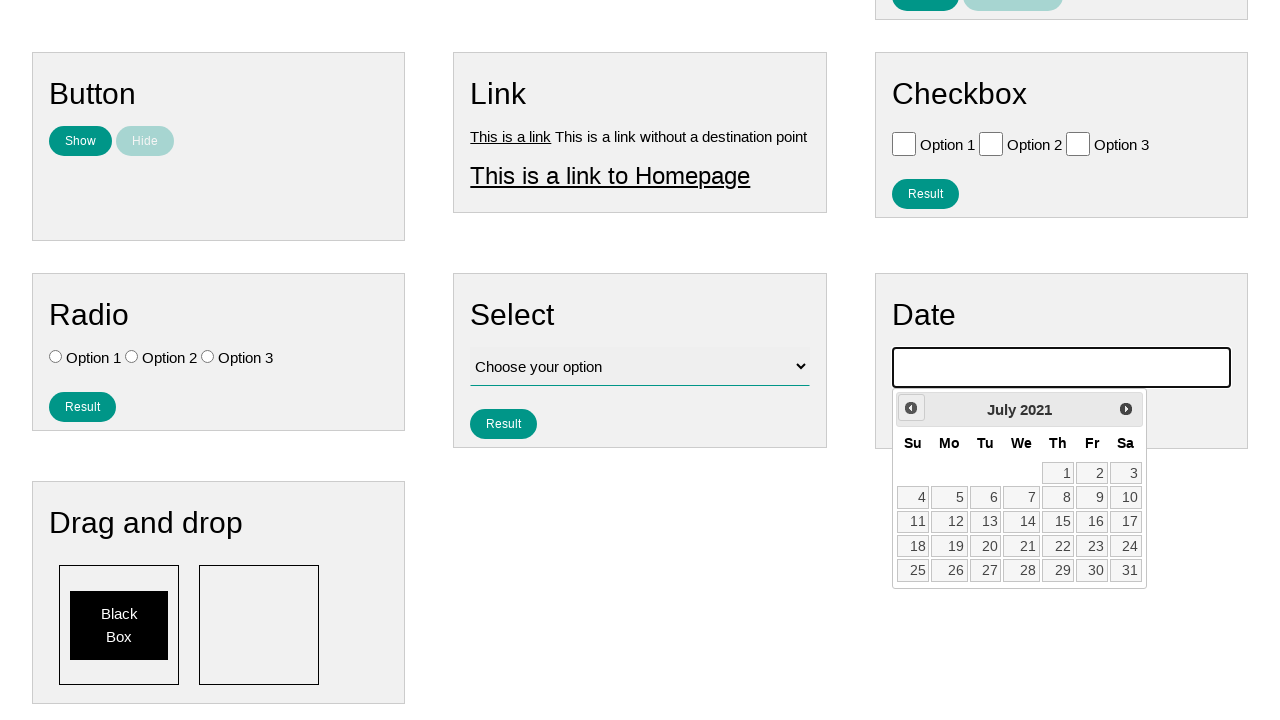

Navigated back one month in calendar (iteration 57/171) at (911, 408) on .ui-datepicker-prev
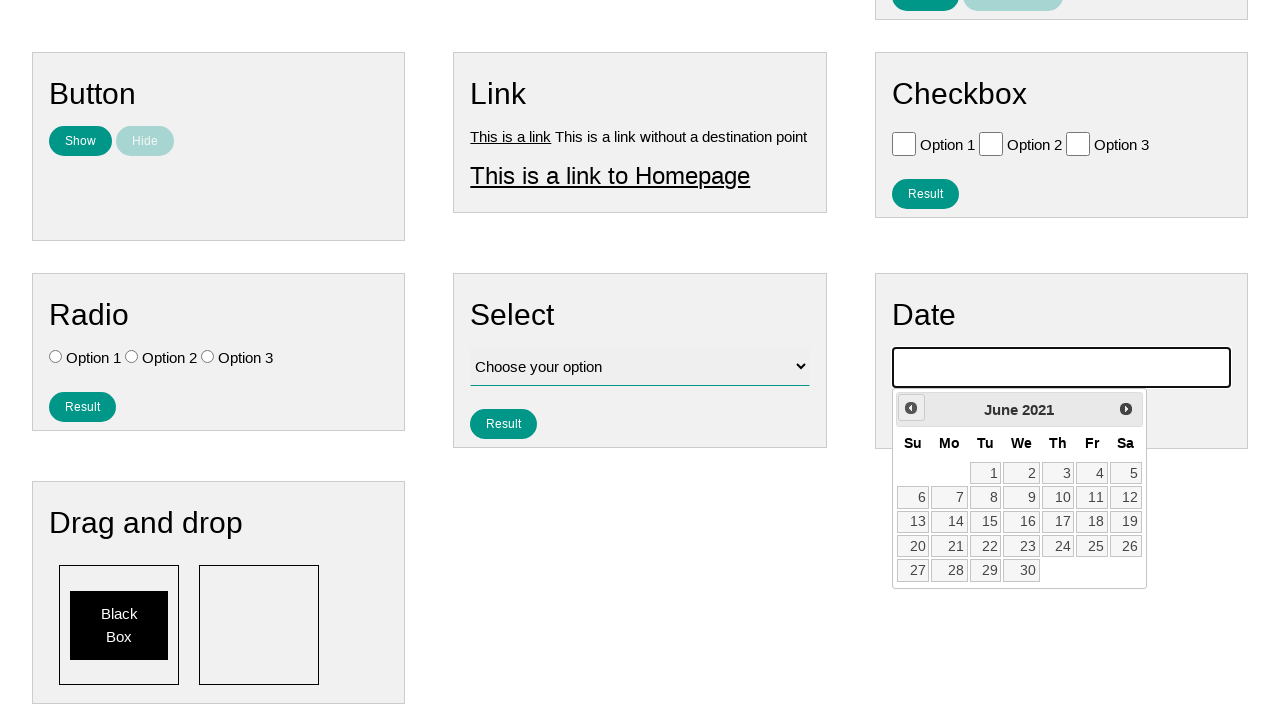

Navigated back one month in calendar (iteration 58/171) at (911, 408) on .ui-datepicker-prev
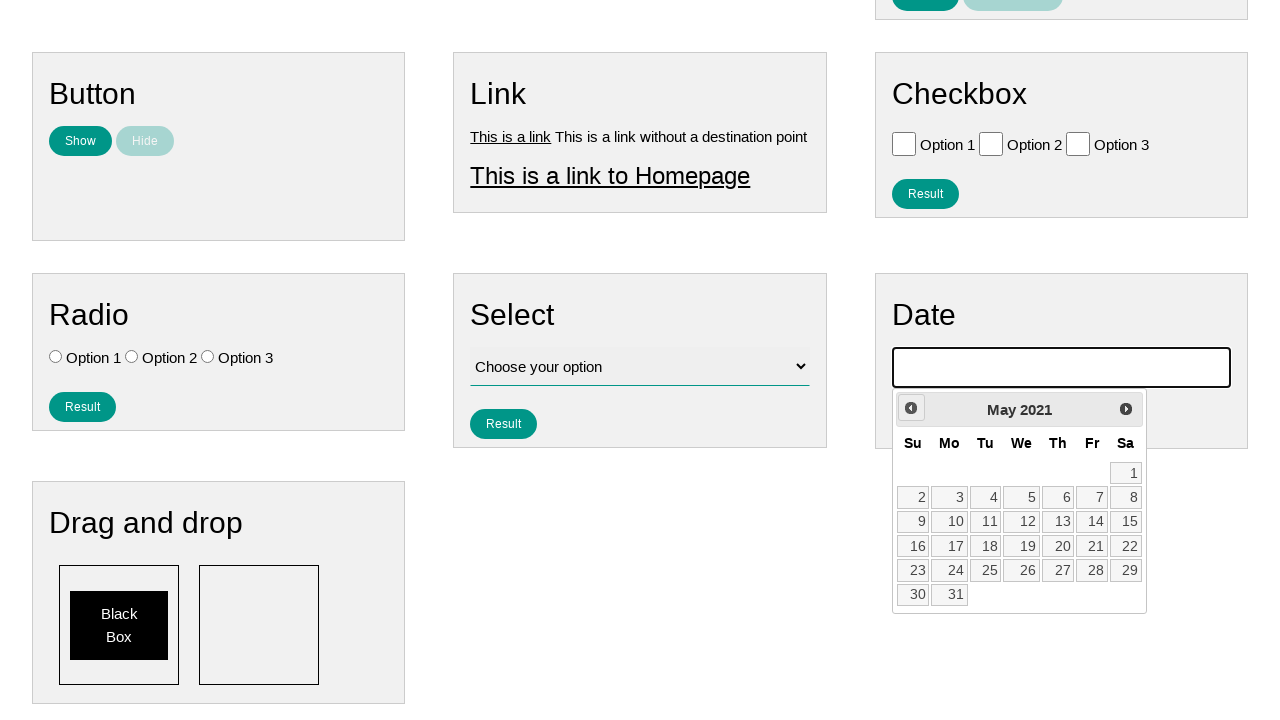

Navigated back one month in calendar (iteration 59/171) at (911, 408) on .ui-datepicker-prev
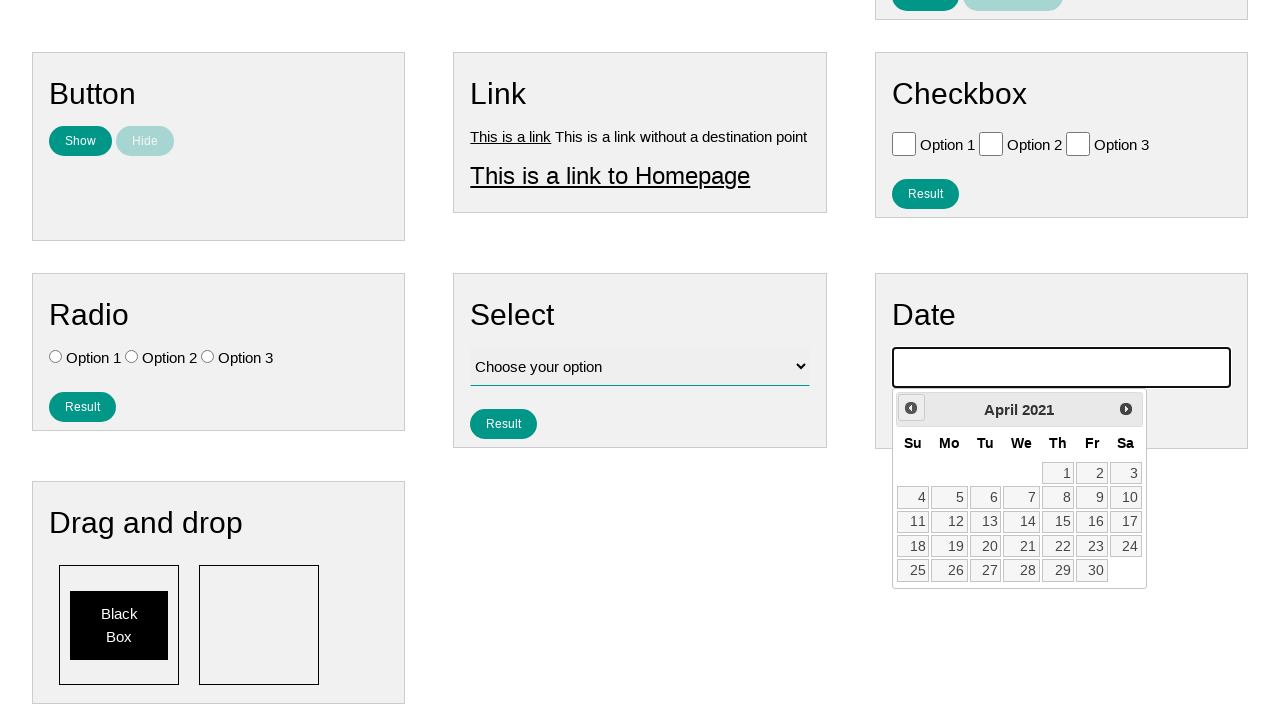

Navigated back one month in calendar (iteration 60/171) at (911, 408) on .ui-datepicker-prev
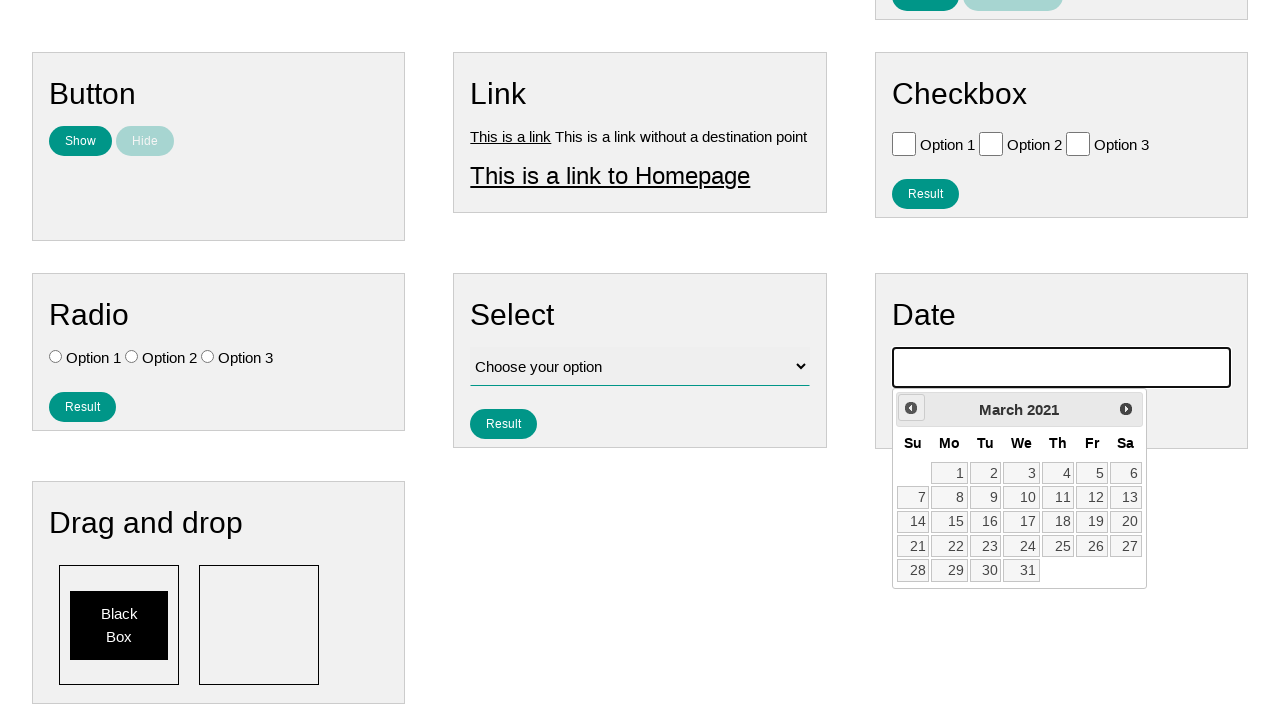

Navigated back one month in calendar (iteration 61/171) at (911, 408) on .ui-datepicker-prev
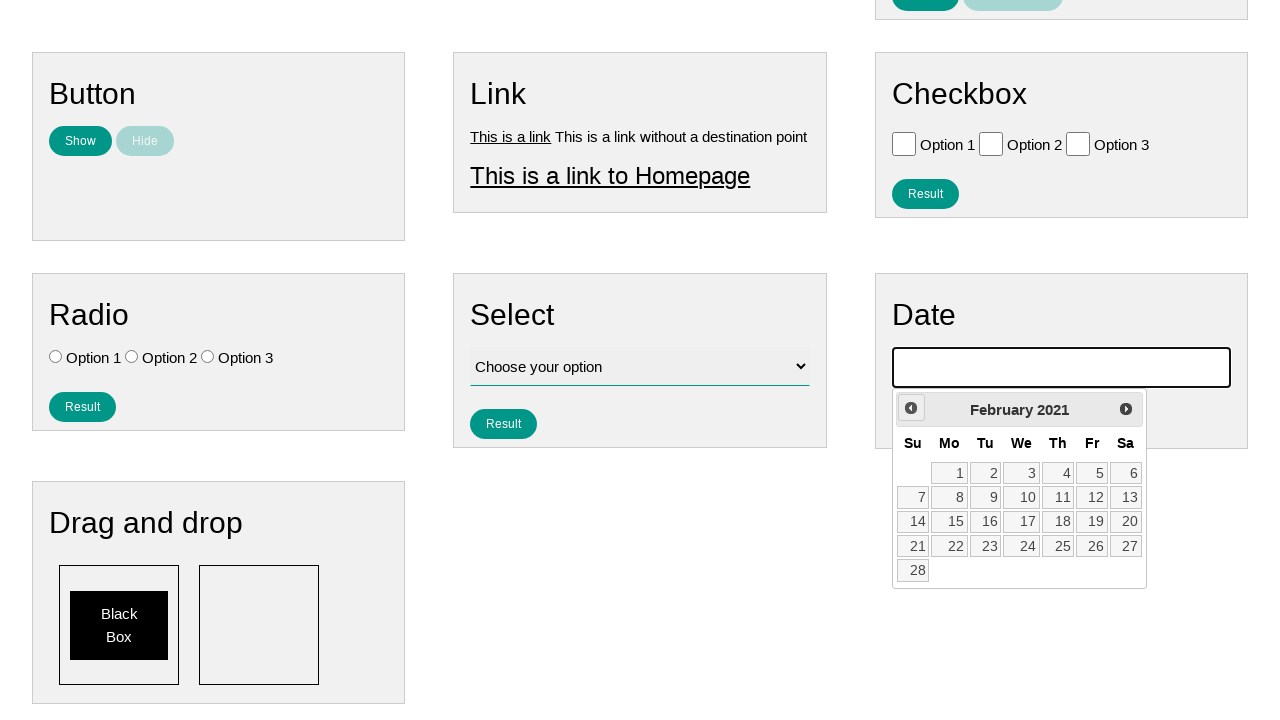

Navigated back one month in calendar (iteration 62/171) at (911, 408) on .ui-datepicker-prev
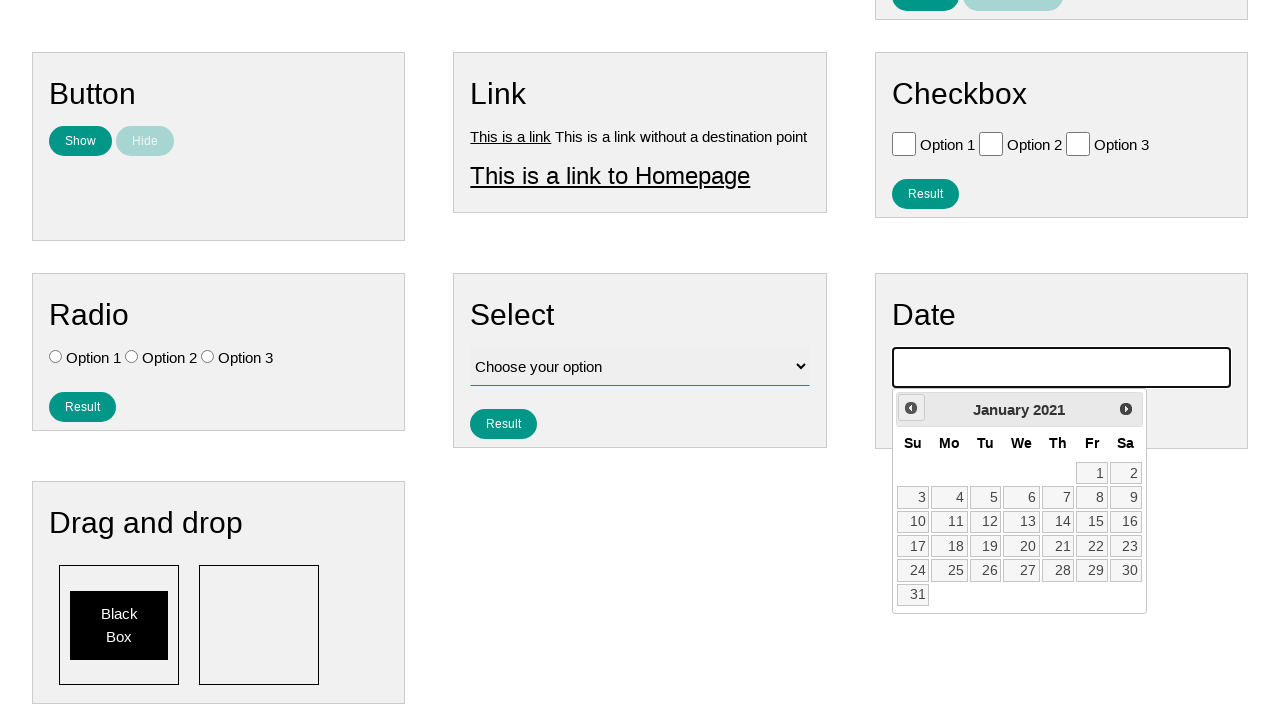

Navigated back one month in calendar (iteration 63/171) at (911, 408) on .ui-datepicker-prev
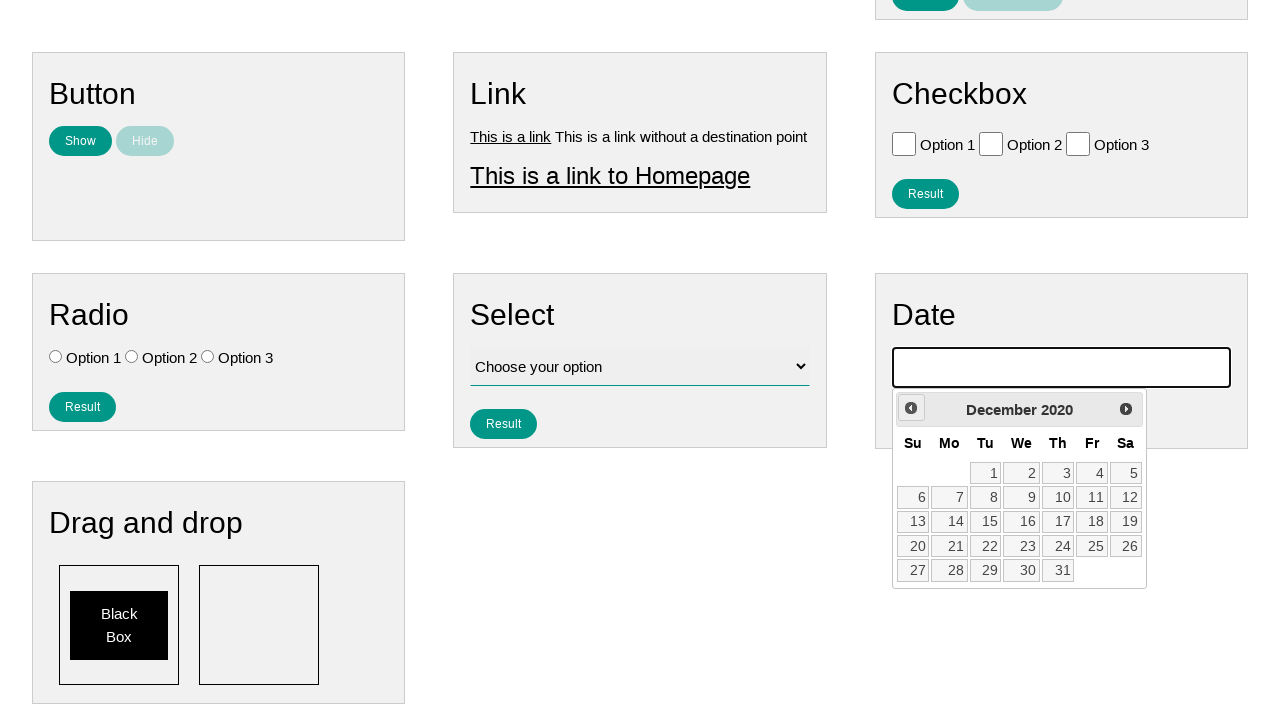

Navigated back one month in calendar (iteration 64/171) at (911, 408) on .ui-datepicker-prev
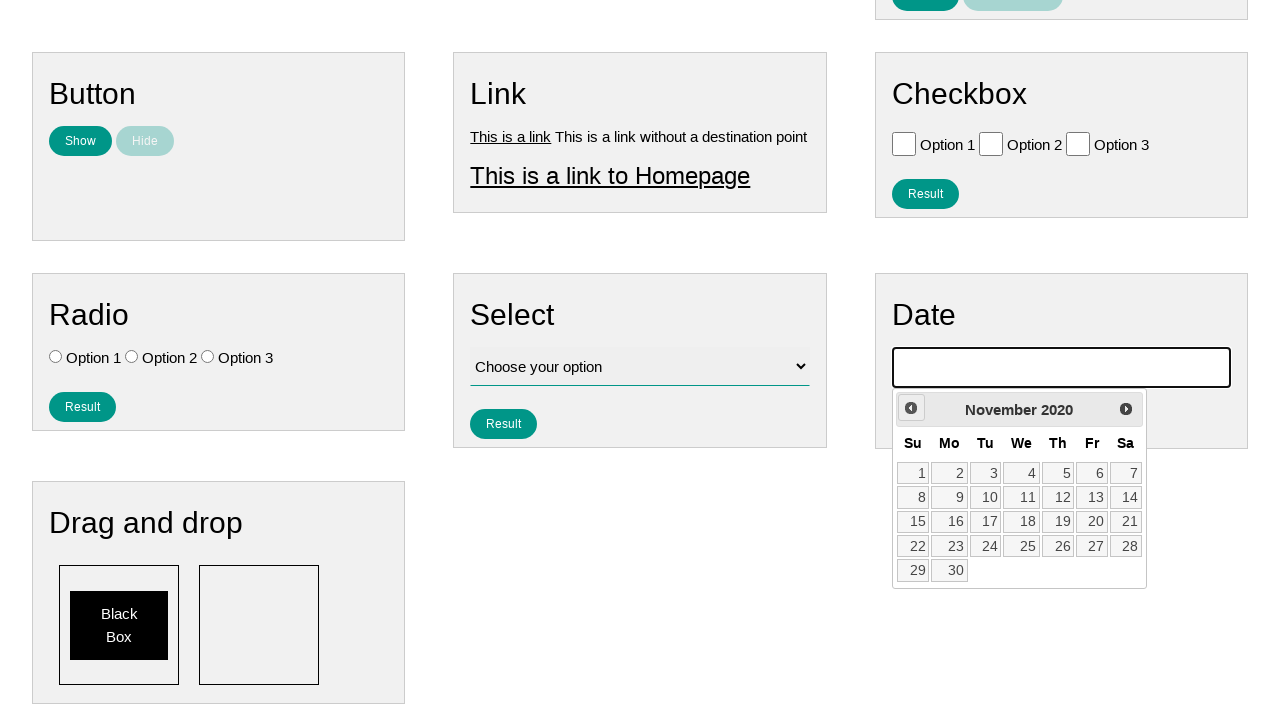

Navigated back one month in calendar (iteration 65/171) at (911, 408) on .ui-datepicker-prev
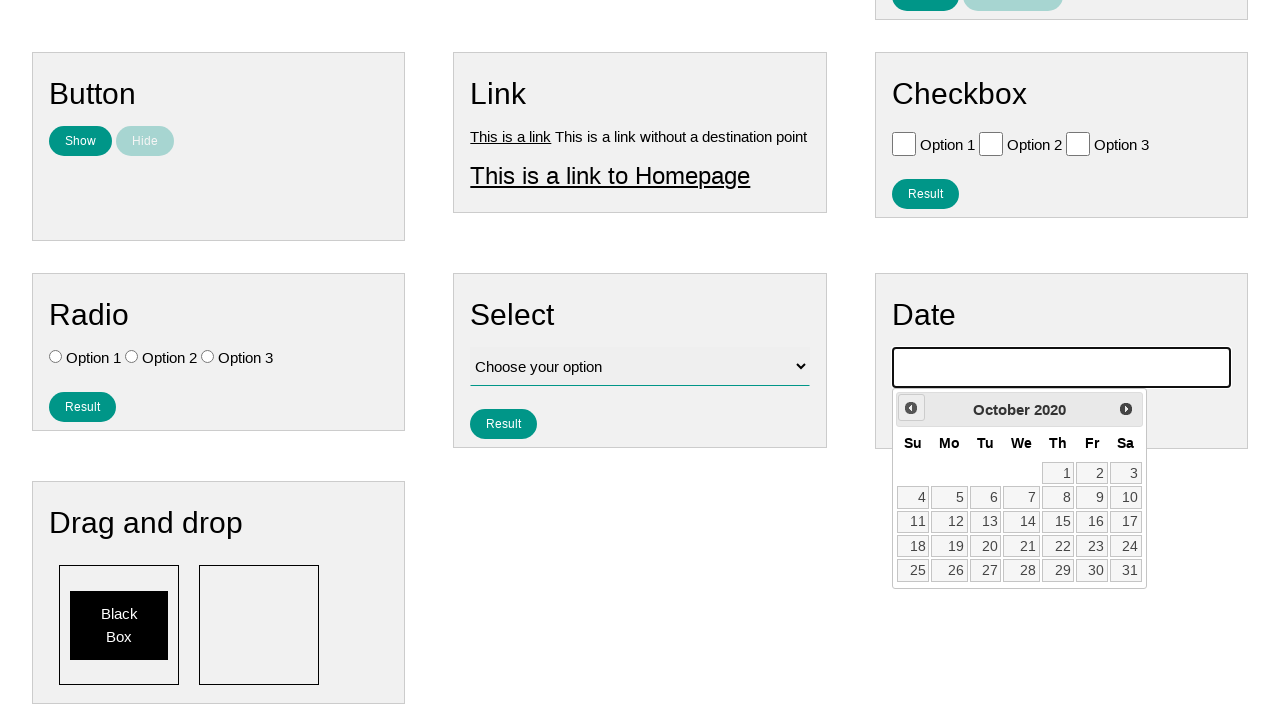

Navigated back one month in calendar (iteration 66/171) at (911, 408) on .ui-datepicker-prev
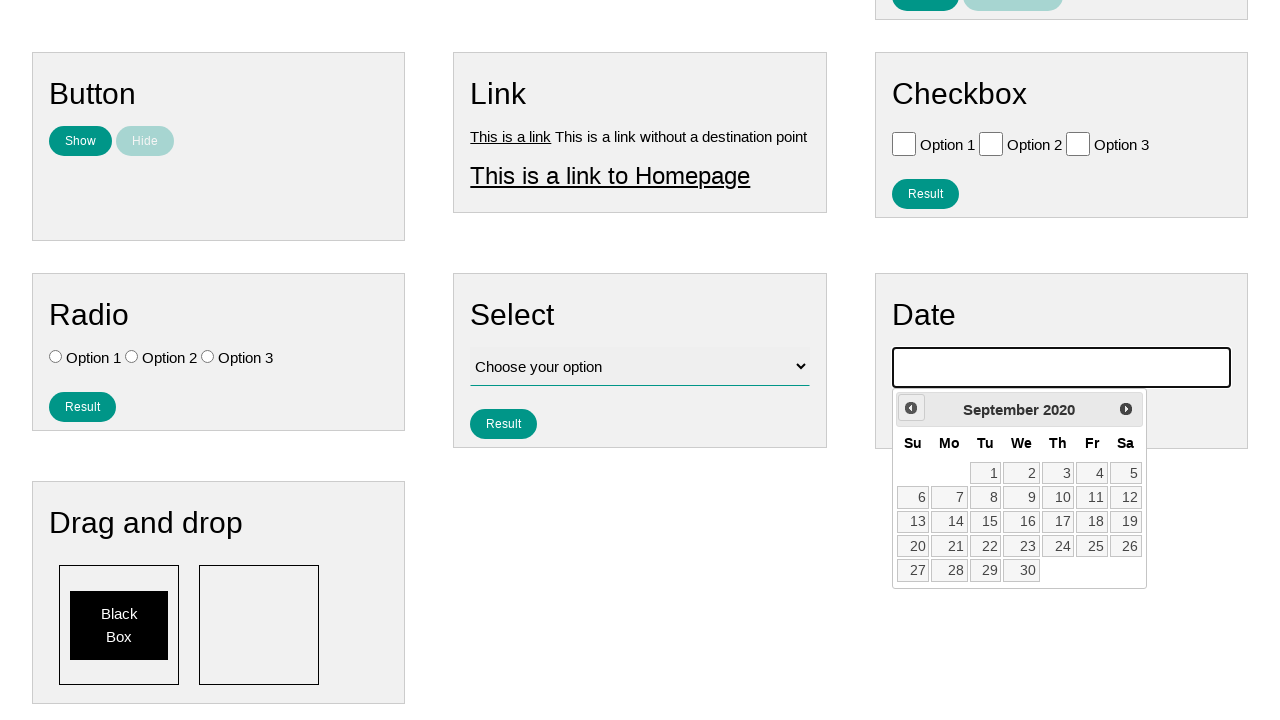

Navigated back one month in calendar (iteration 67/171) at (911, 408) on .ui-datepicker-prev
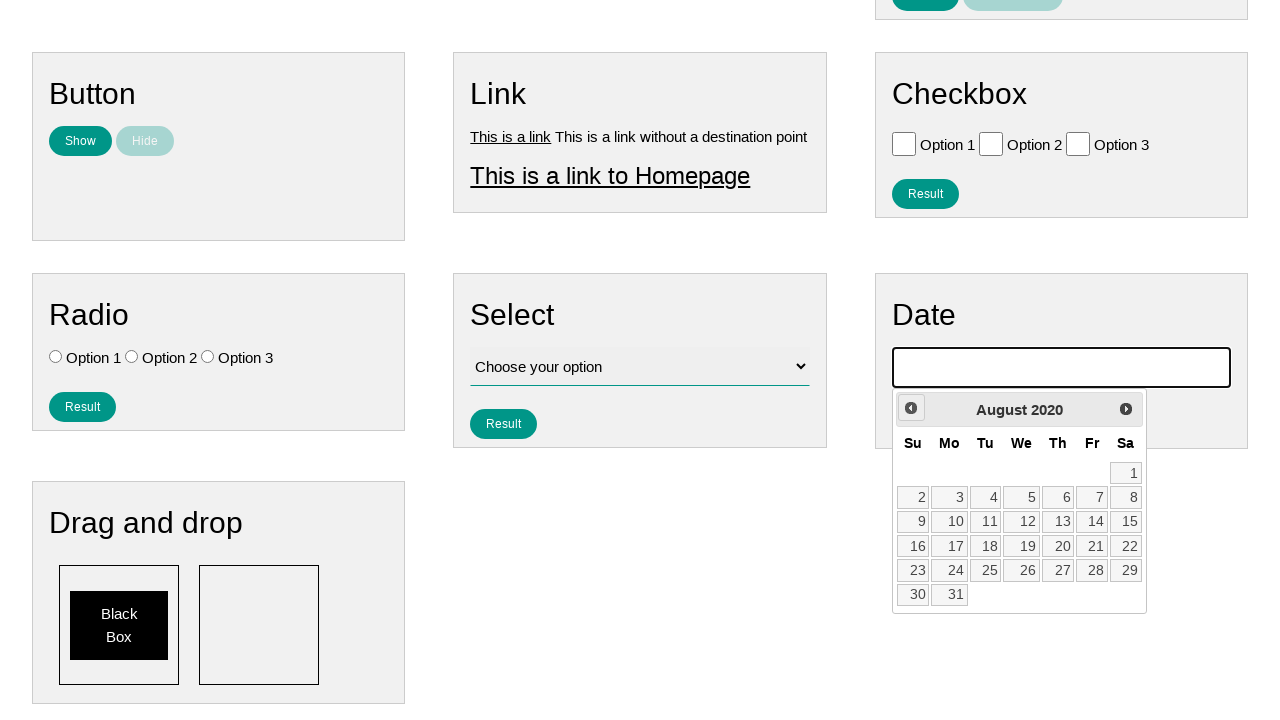

Navigated back one month in calendar (iteration 68/171) at (911, 408) on .ui-datepicker-prev
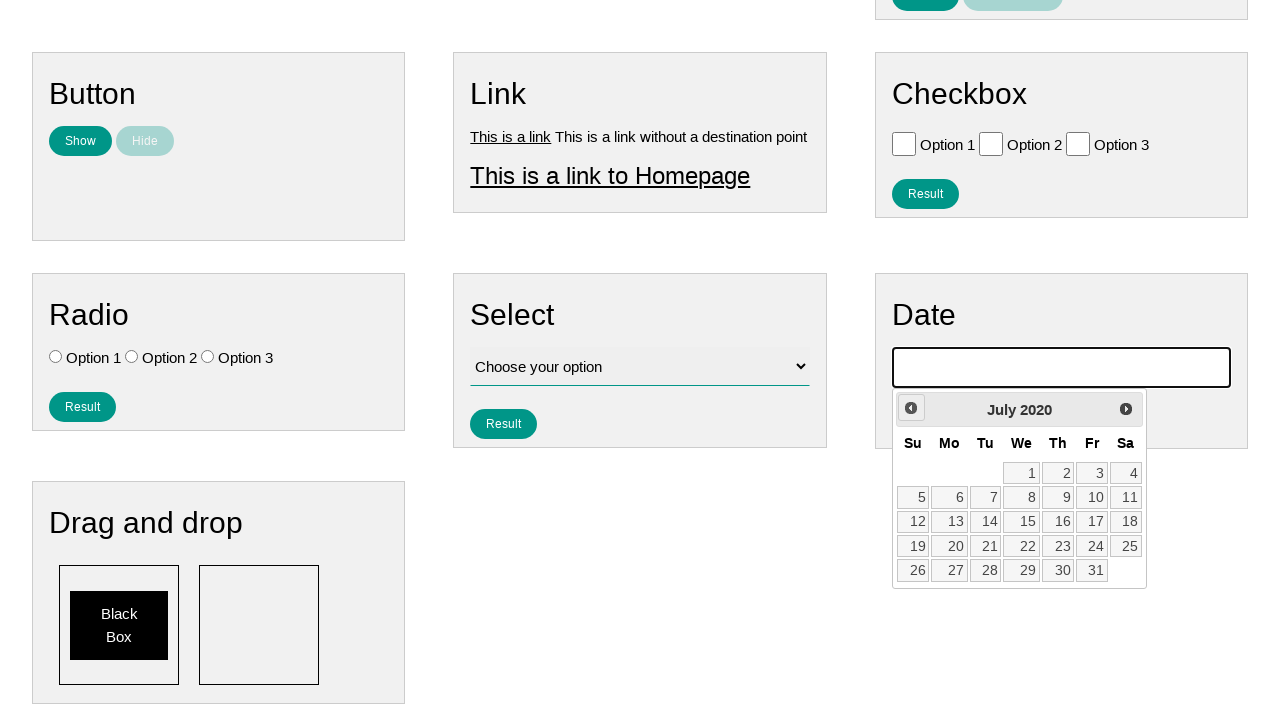

Navigated back one month in calendar (iteration 69/171) at (911, 408) on .ui-datepicker-prev
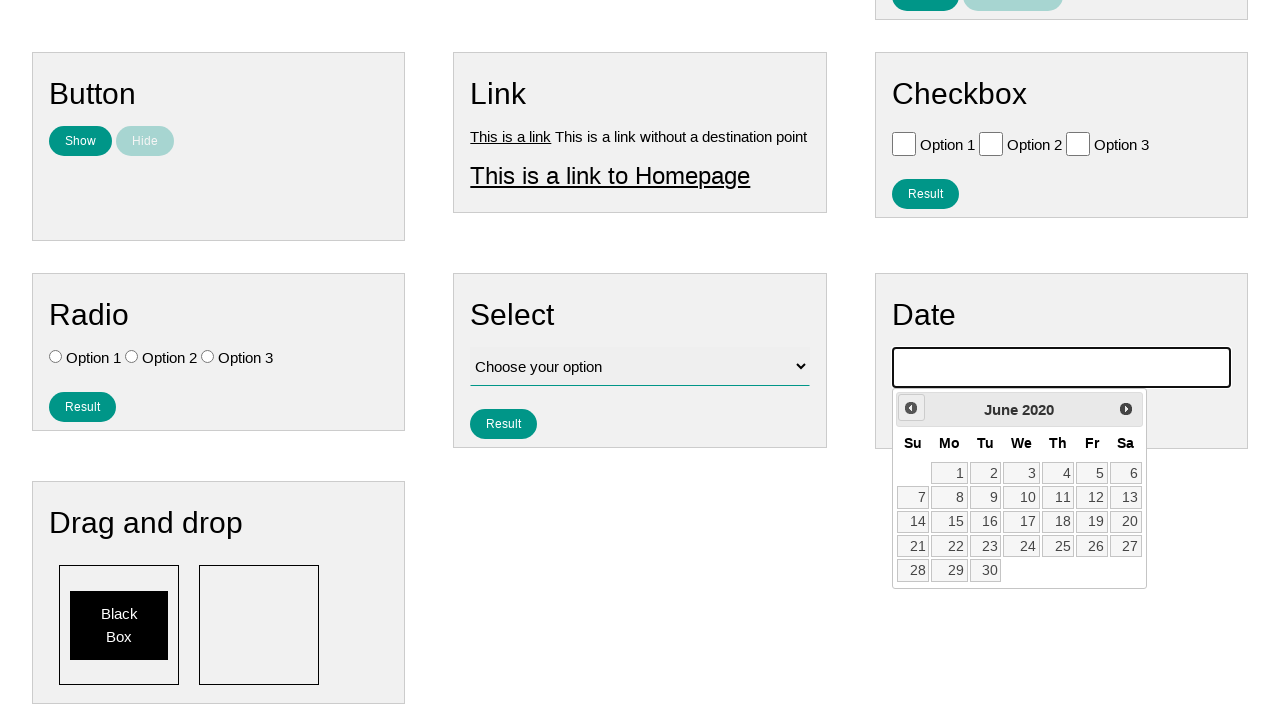

Navigated back one month in calendar (iteration 70/171) at (911, 408) on .ui-datepicker-prev
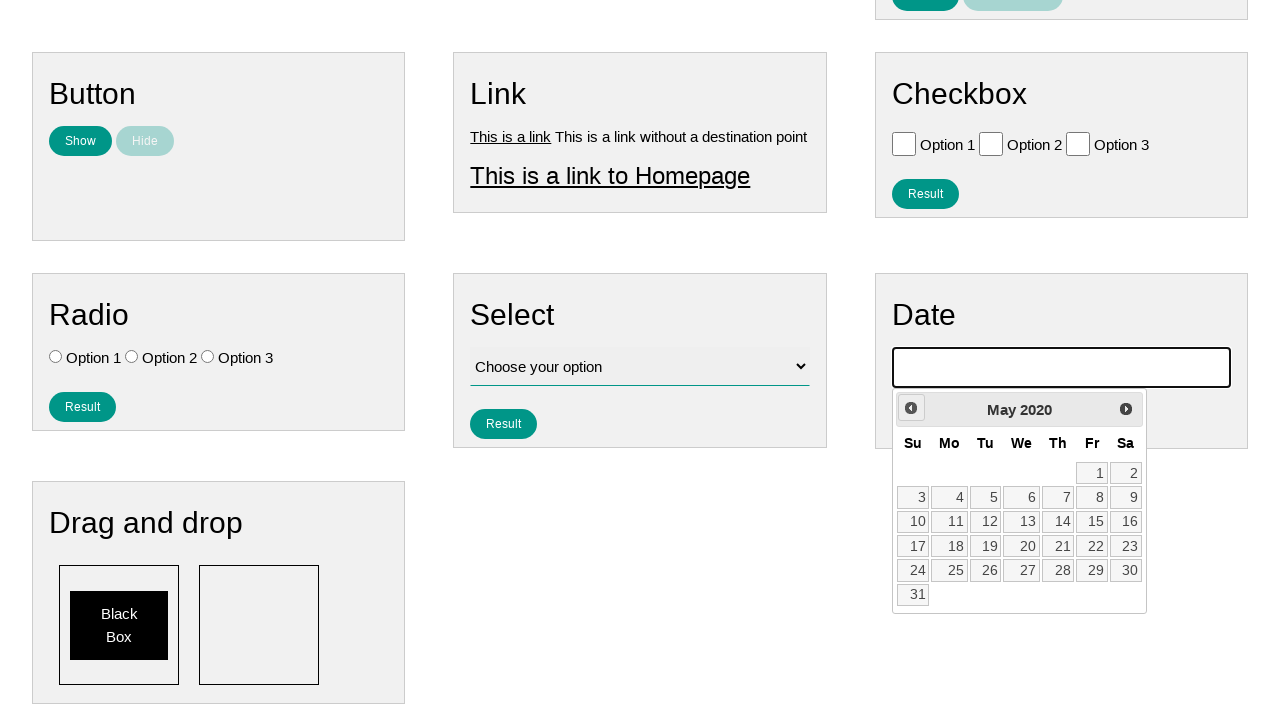

Navigated back one month in calendar (iteration 71/171) at (911, 408) on .ui-datepicker-prev
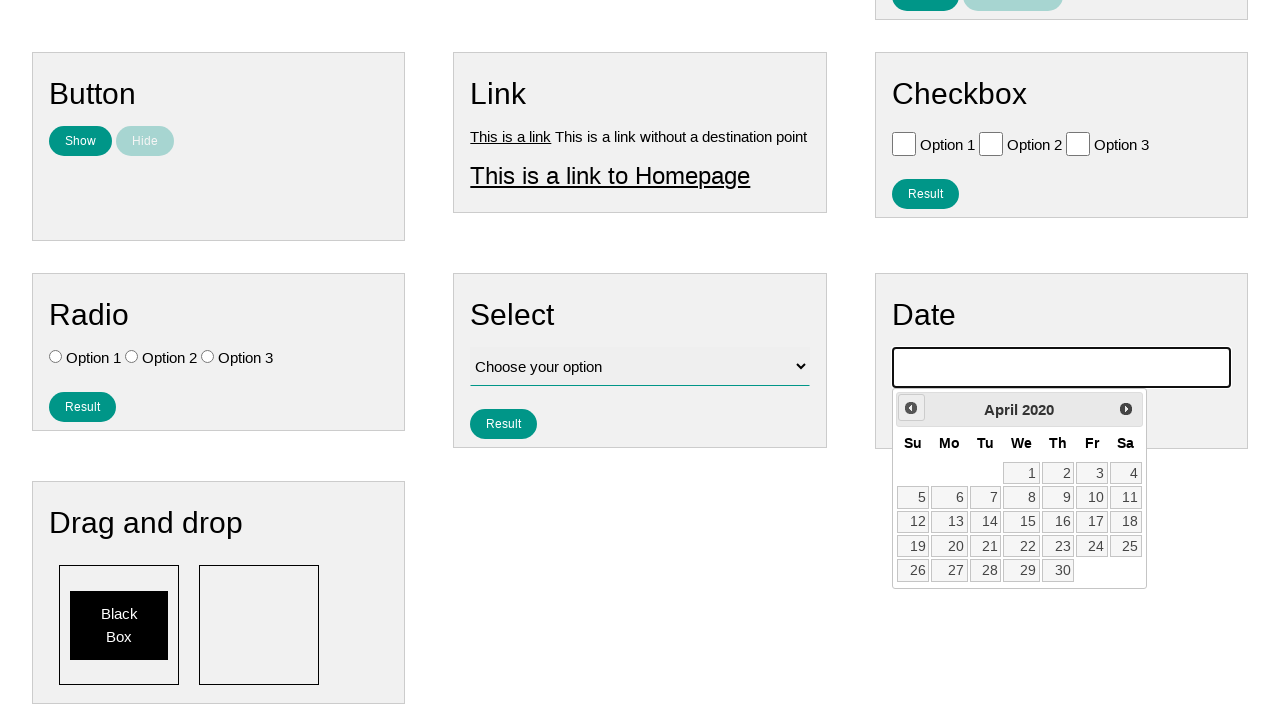

Navigated back one month in calendar (iteration 72/171) at (911, 408) on .ui-datepicker-prev
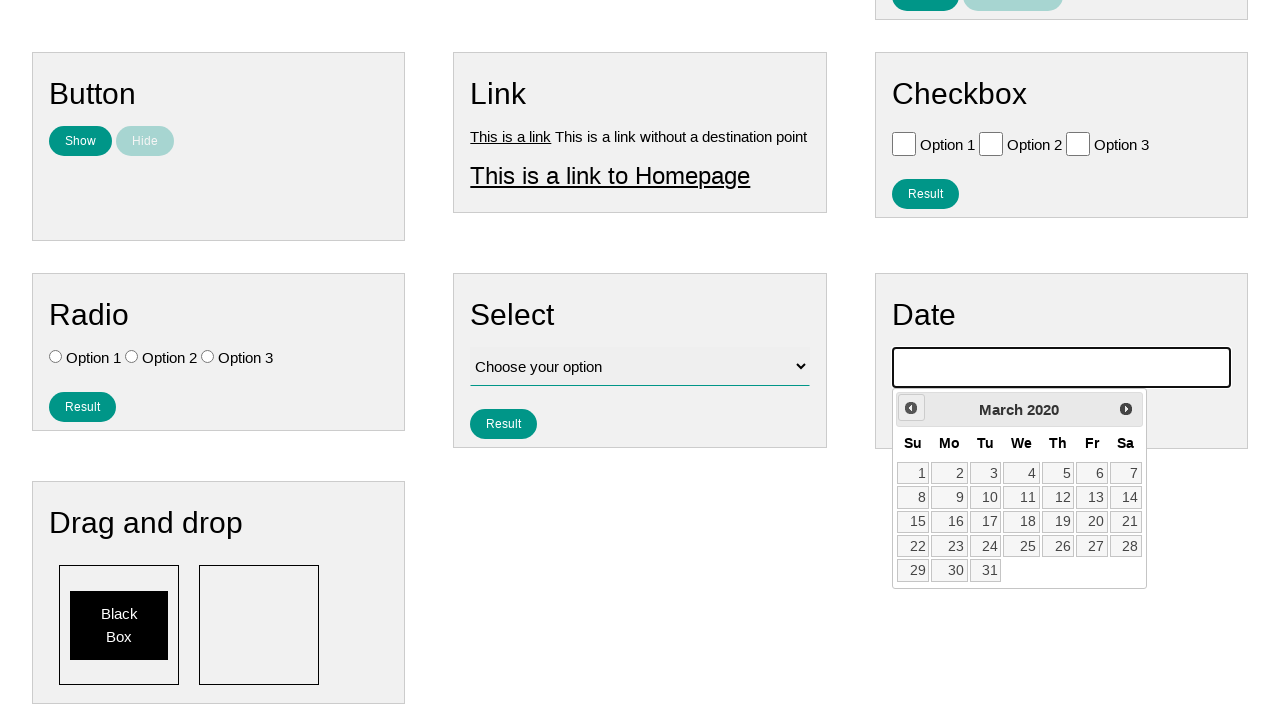

Navigated back one month in calendar (iteration 73/171) at (911, 408) on .ui-datepicker-prev
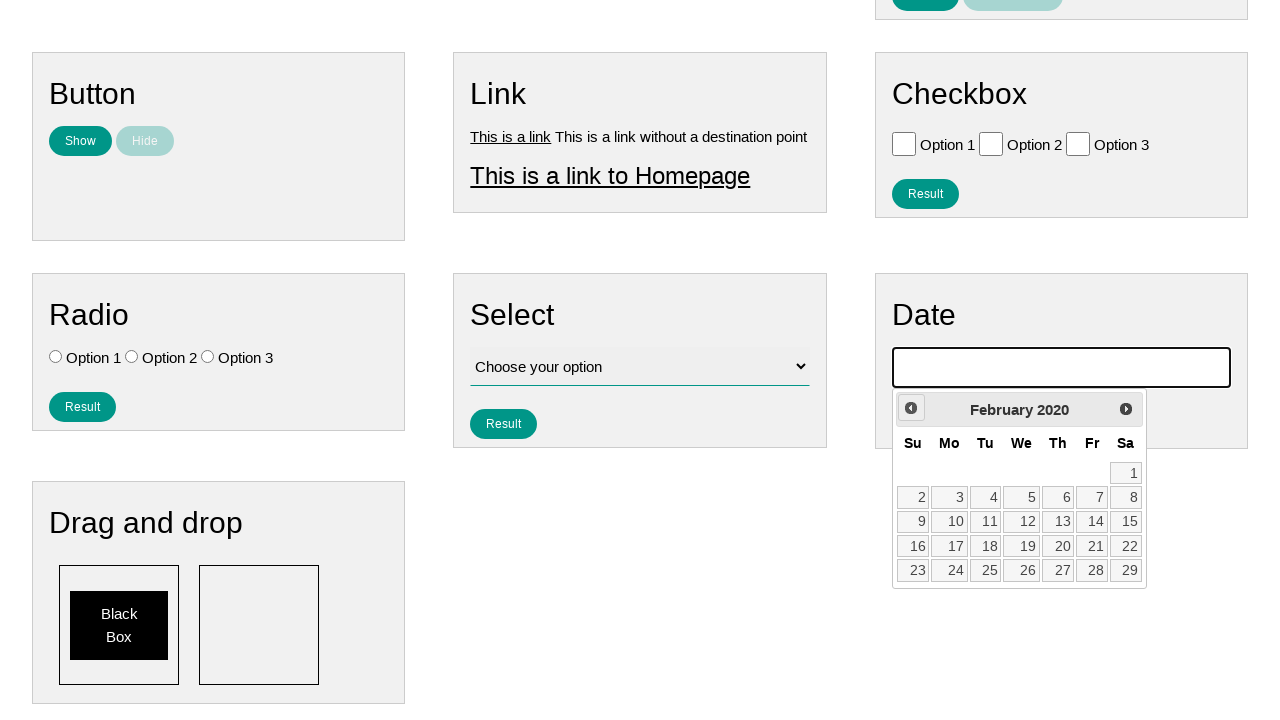

Navigated back one month in calendar (iteration 74/171) at (911, 408) on .ui-datepicker-prev
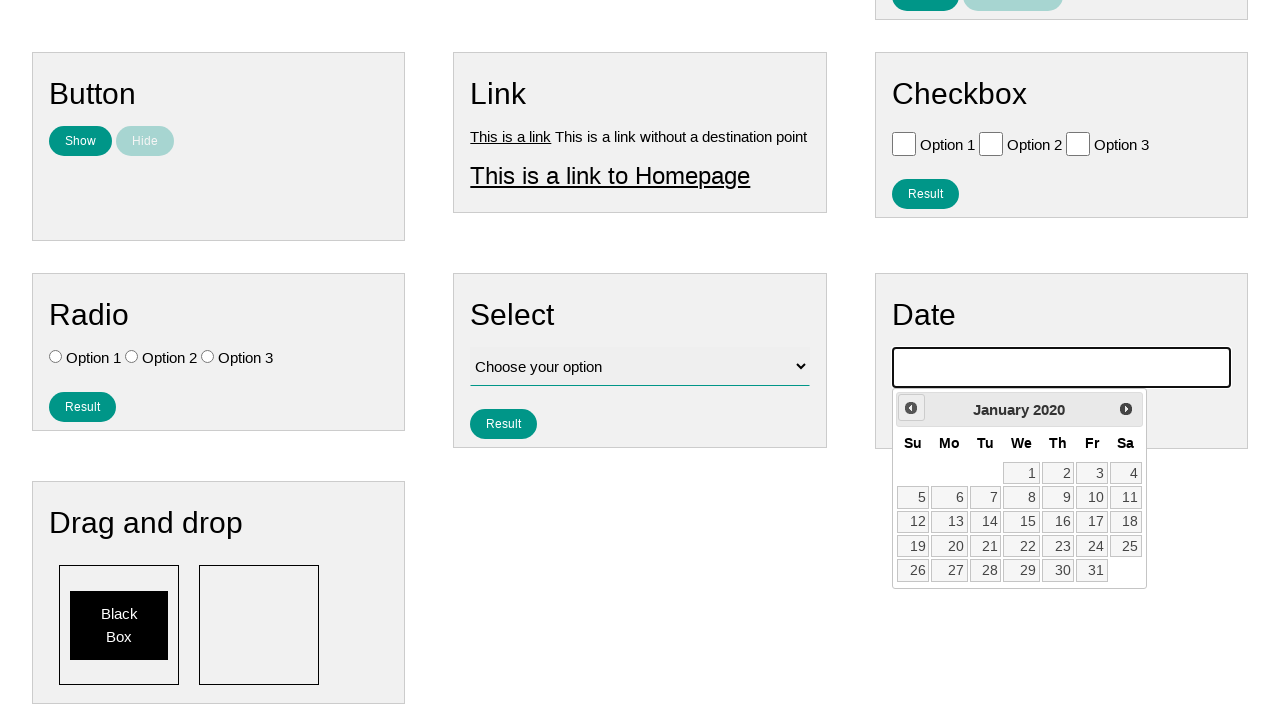

Navigated back one month in calendar (iteration 75/171) at (911, 408) on .ui-datepicker-prev
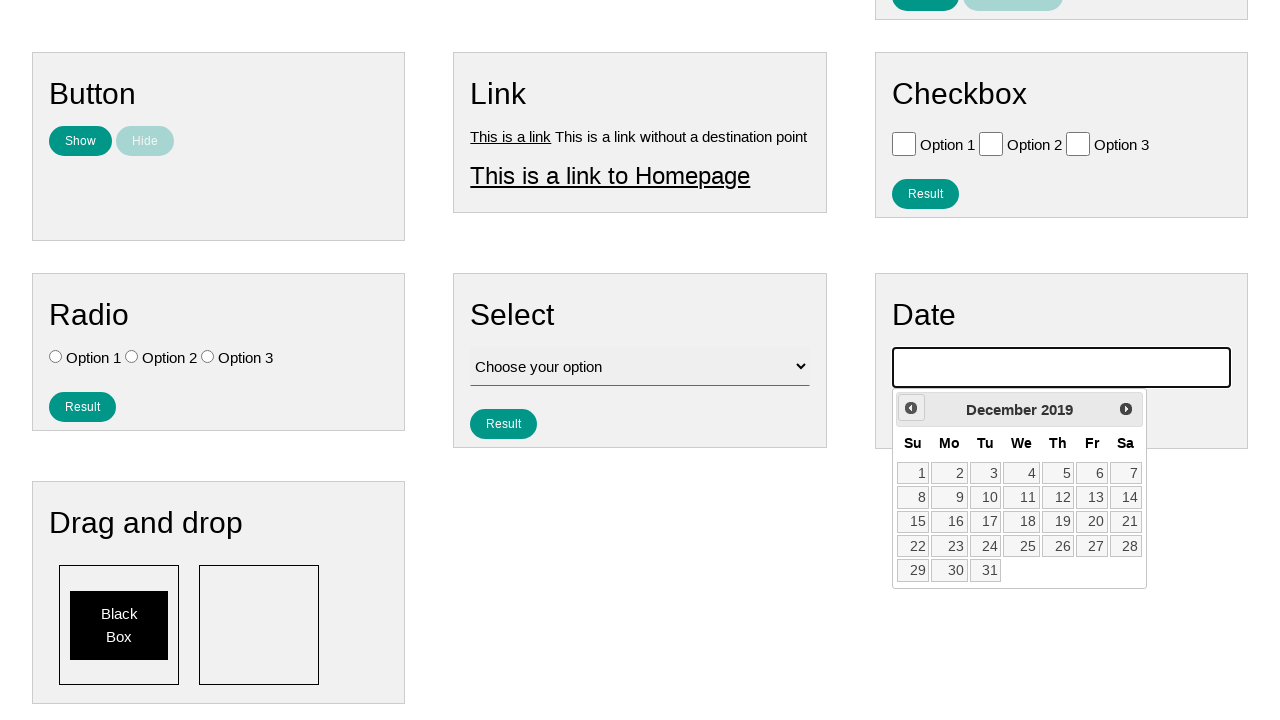

Navigated back one month in calendar (iteration 76/171) at (911, 408) on .ui-datepicker-prev
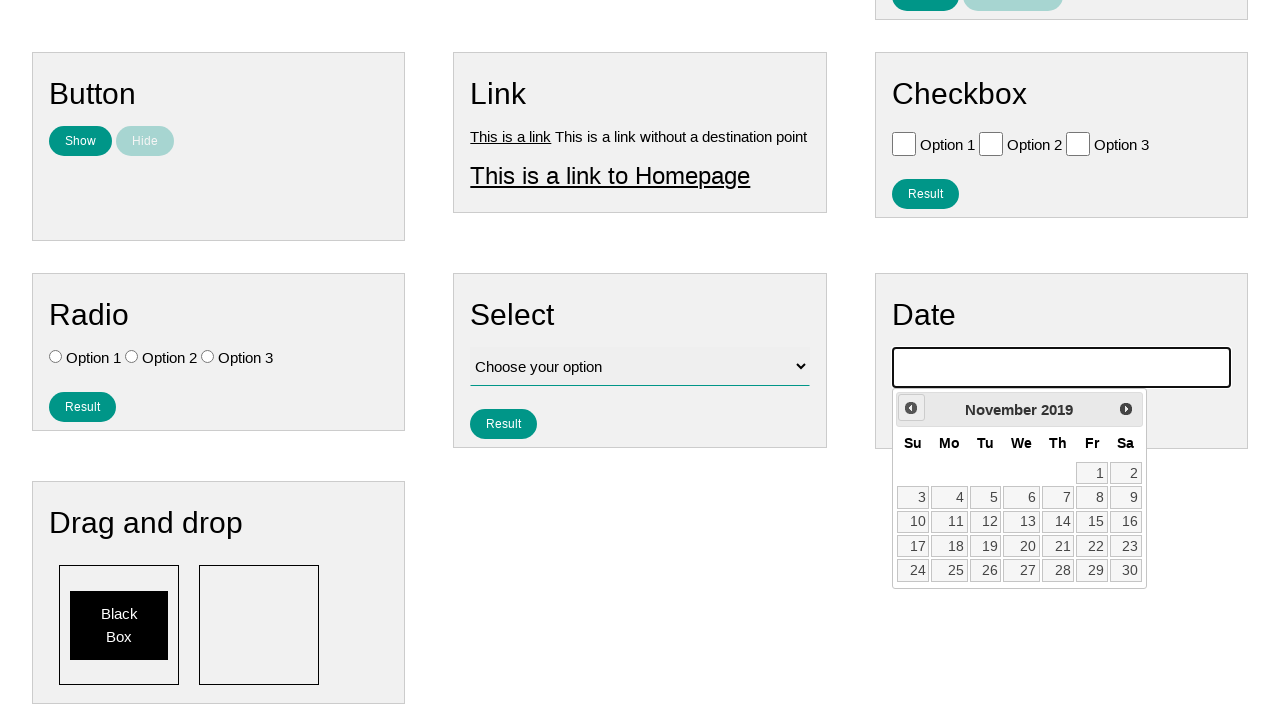

Navigated back one month in calendar (iteration 77/171) at (911, 408) on .ui-datepicker-prev
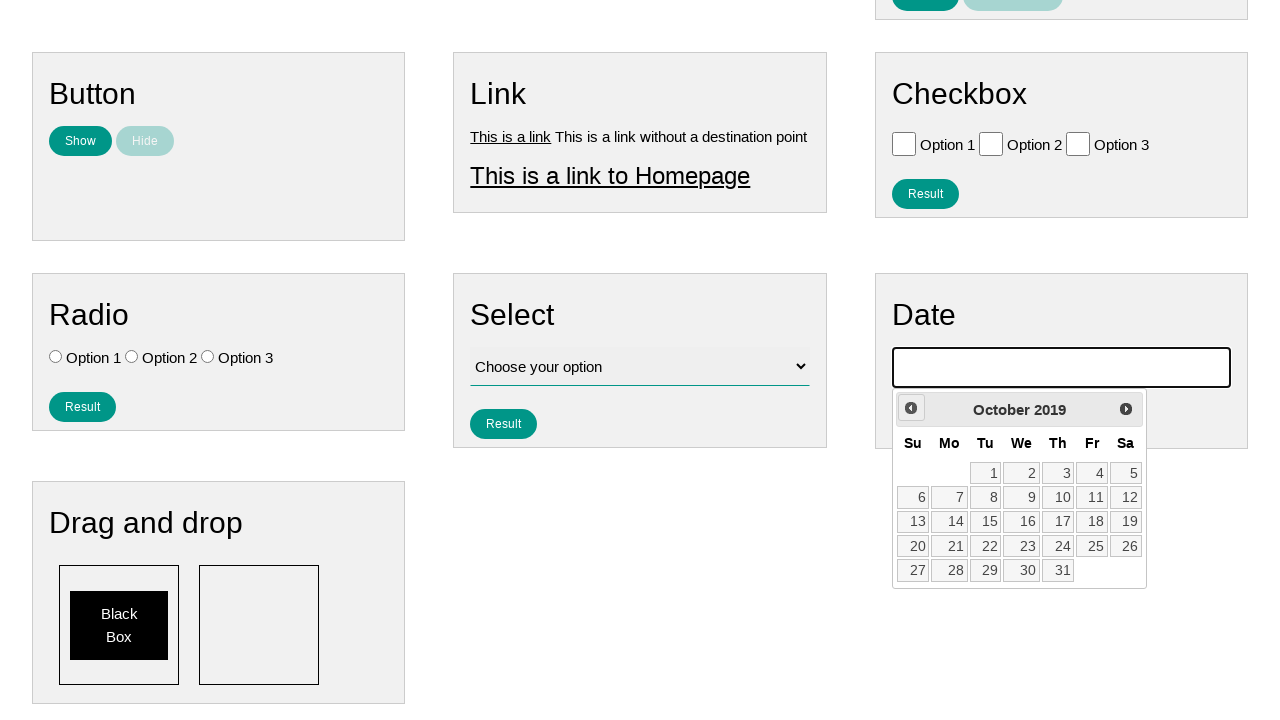

Navigated back one month in calendar (iteration 78/171) at (911, 408) on .ui-datepicker-prev
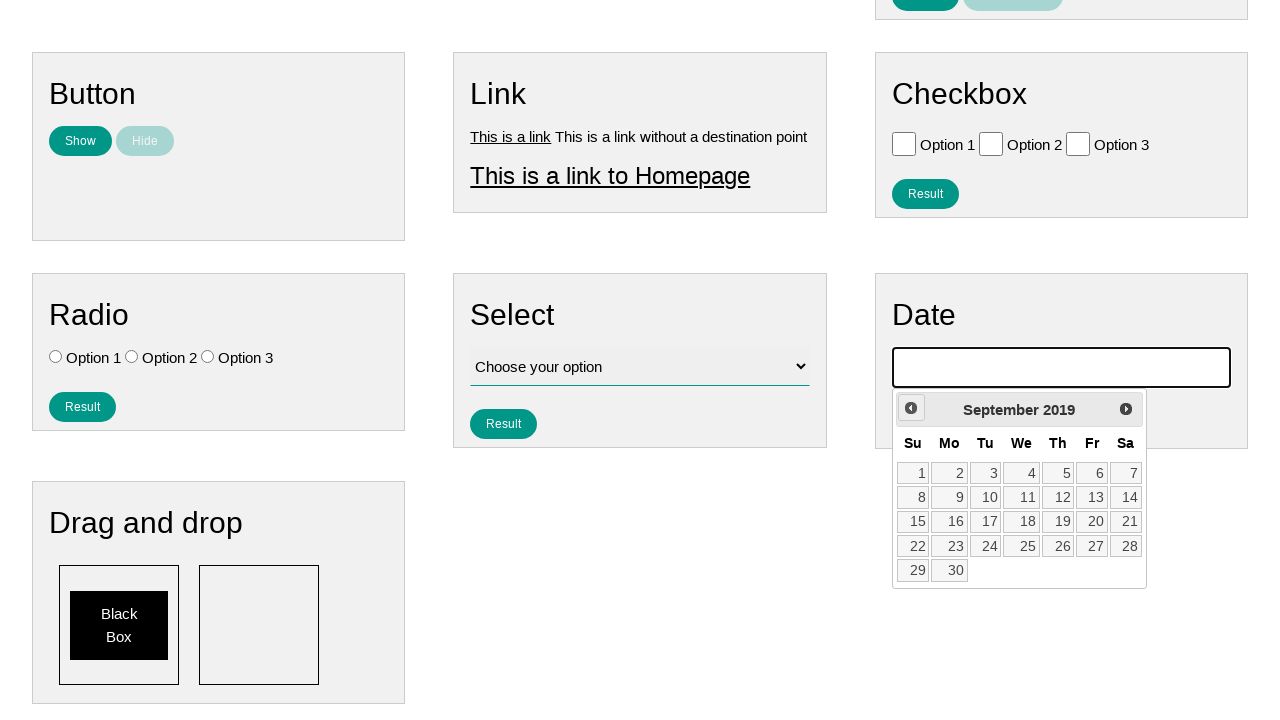

Navigated back one month in calendar (iteration 79/171) at (911, 408) on .ui-datepicker-prev
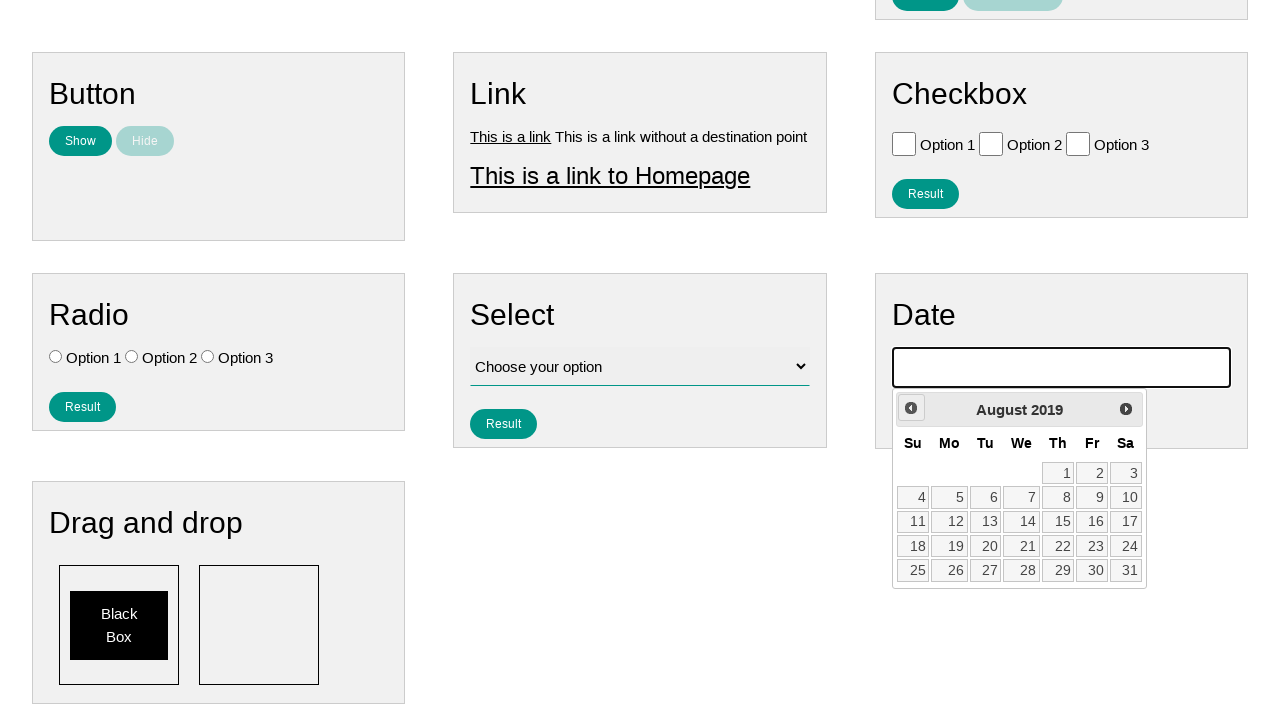

Navigated back one month in calendar (iteration 80/171) at (911, 408) on .ui-datepicker-prev
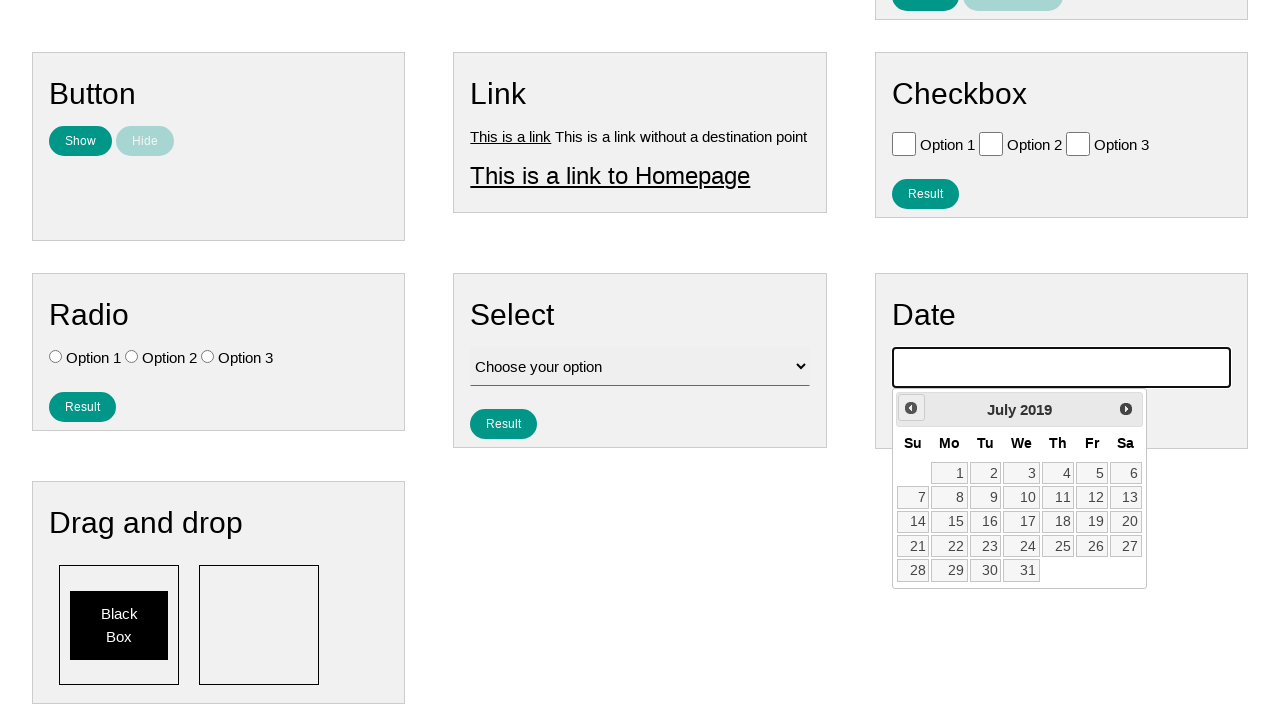

Navigated back one month in calendar (iteration 81/171) at (911, 408) on .ui-datepicker-prev
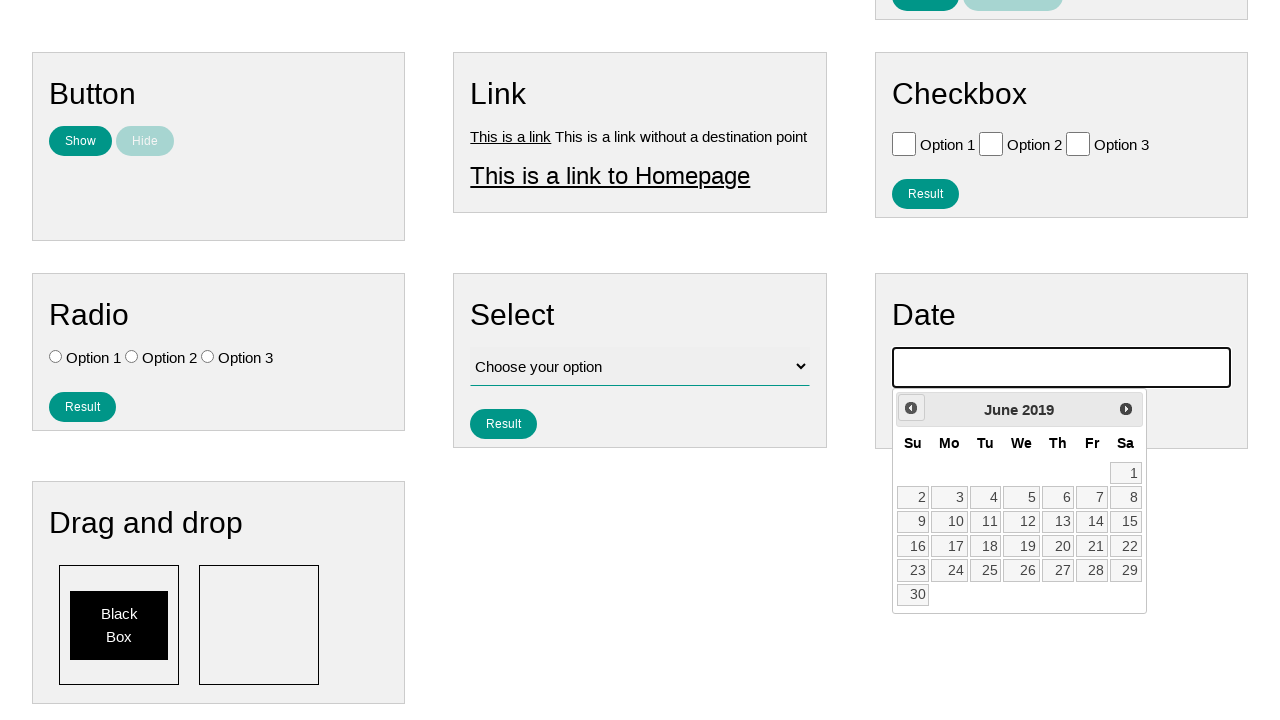

Navigated back one month in calendar (iteration 82/171) at (911, 408) on .ui-datepicker-prev
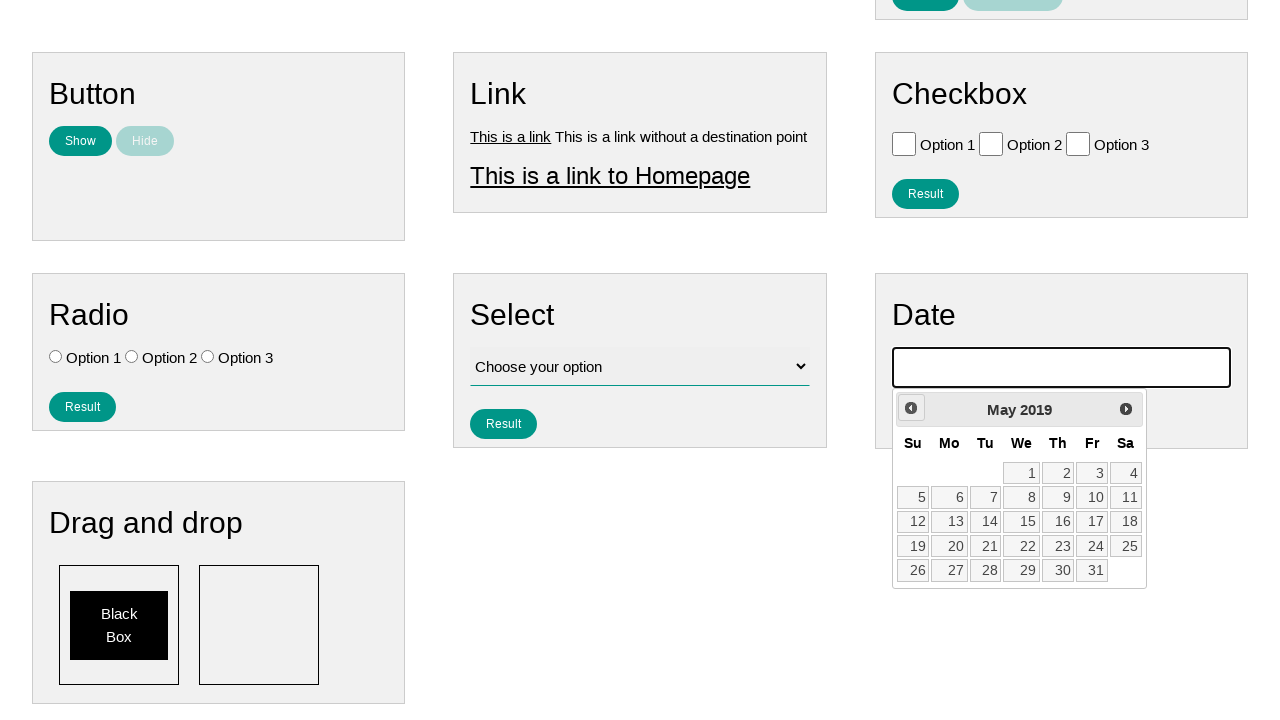

Navigated back one month in calendar (iteration 83/171) at (911, 408) on .ui-datepicker-prev
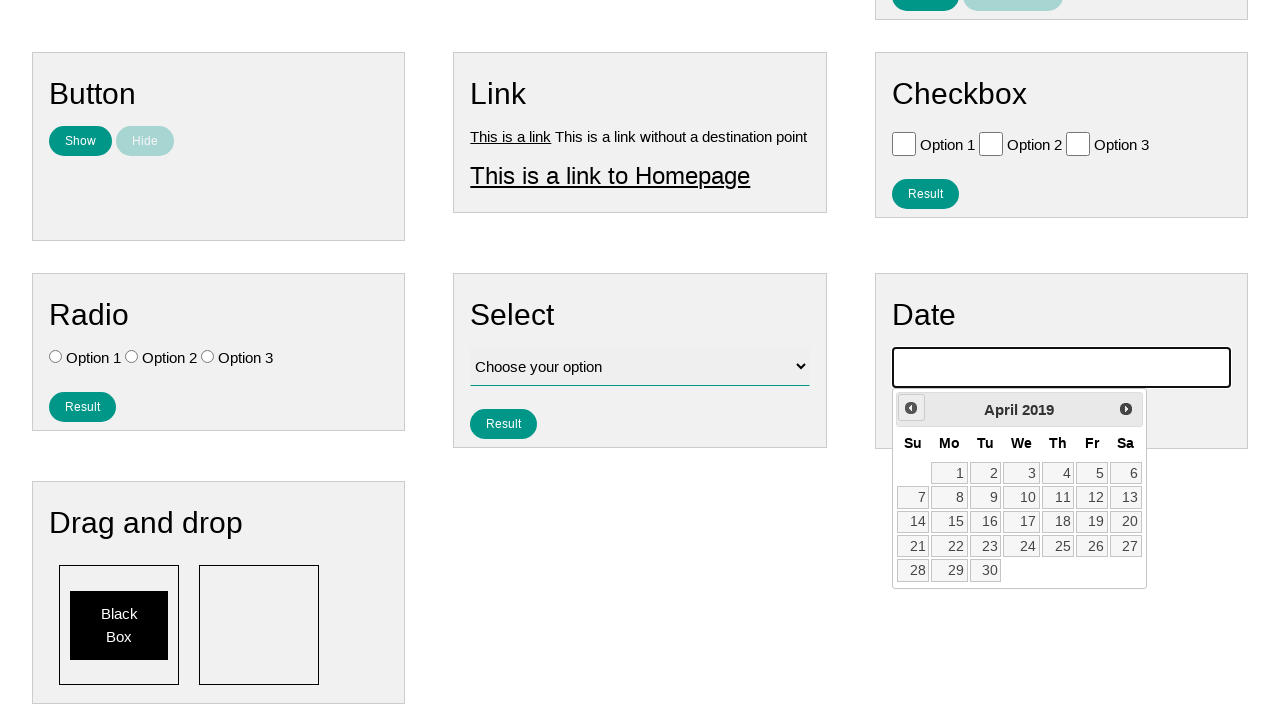

Navigated back one month in calendar (iteration 84/171) at (911, 408) on .ui-datepicker-prev
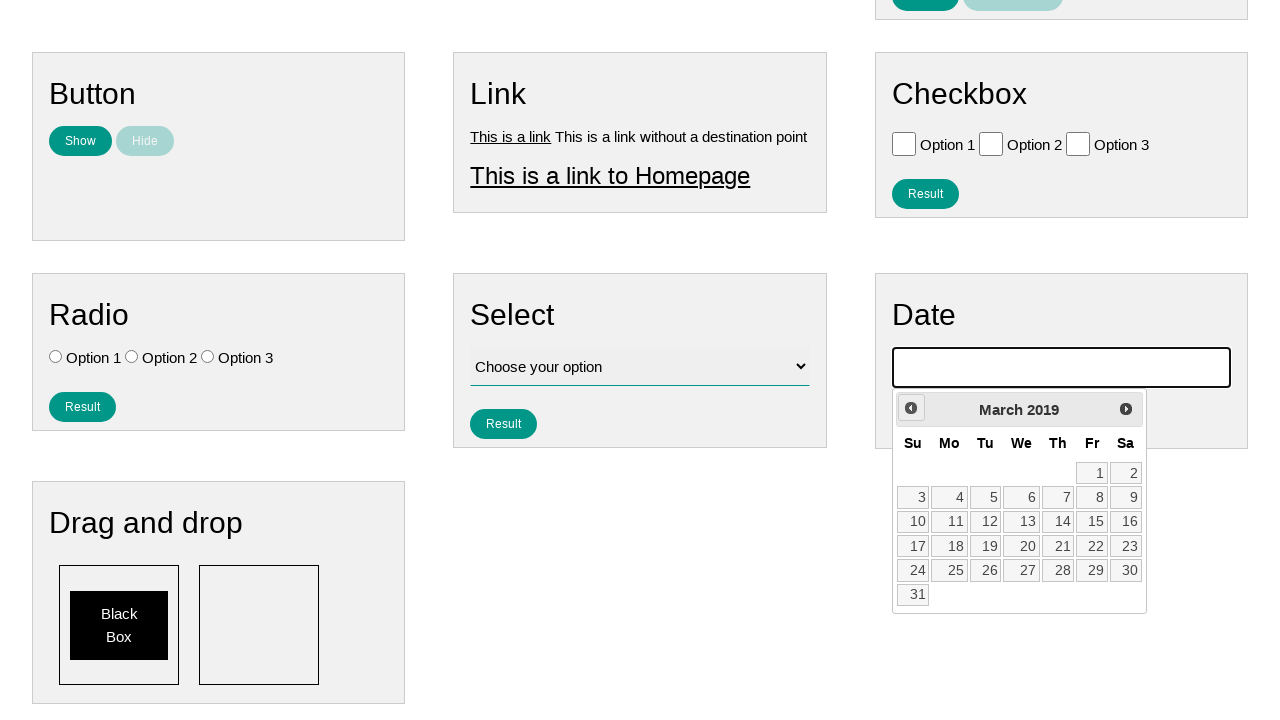

Navigated back one month in calendar (iteration 85/171) at (911, 408) on .ui-datepicker-prev
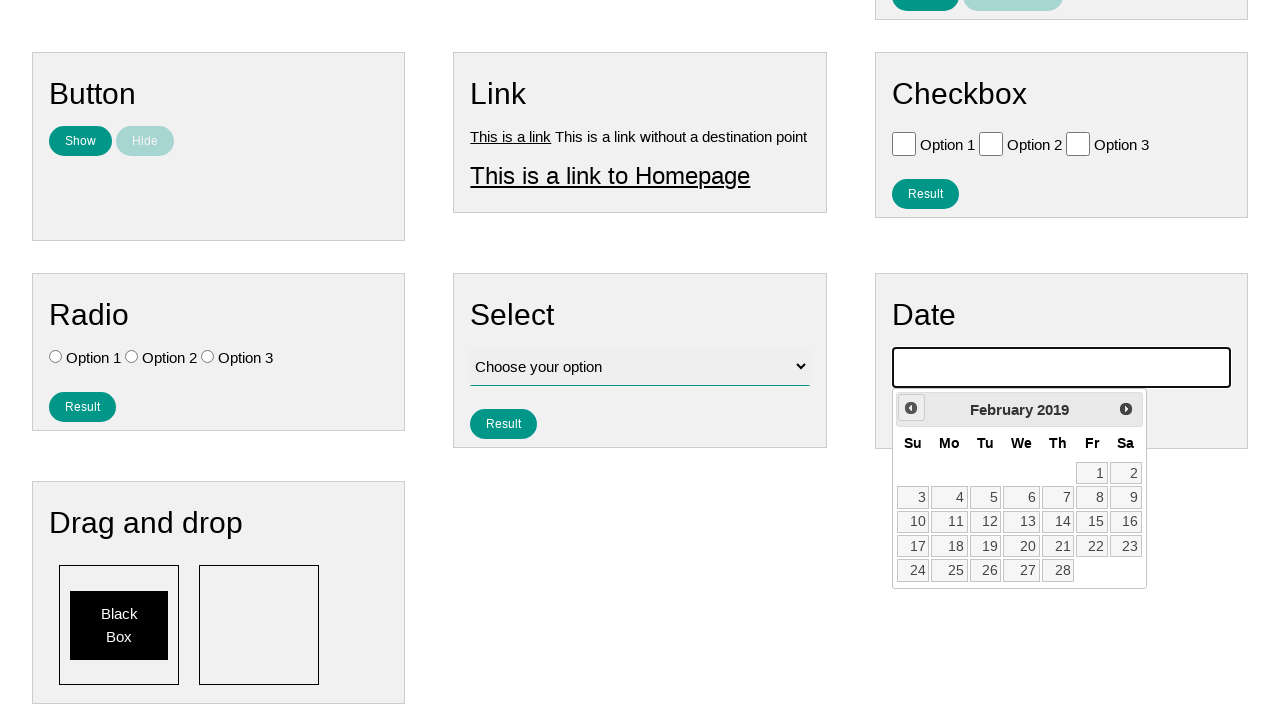

Navigated back one month in calendar (iteration 86/171) at (911, 408) on .ui-datepicker-prev
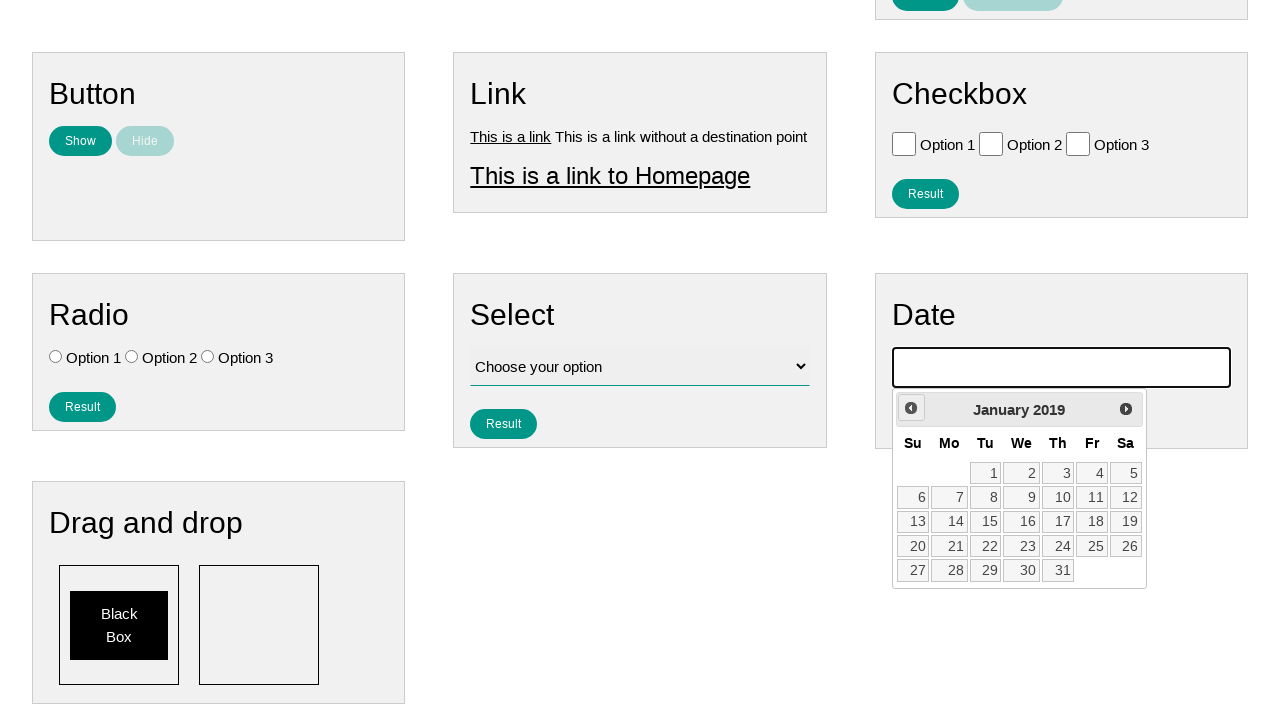

Navigated back one month in calendar (iteration 87/171) at (911, 408) on .ui-datepicker-prev
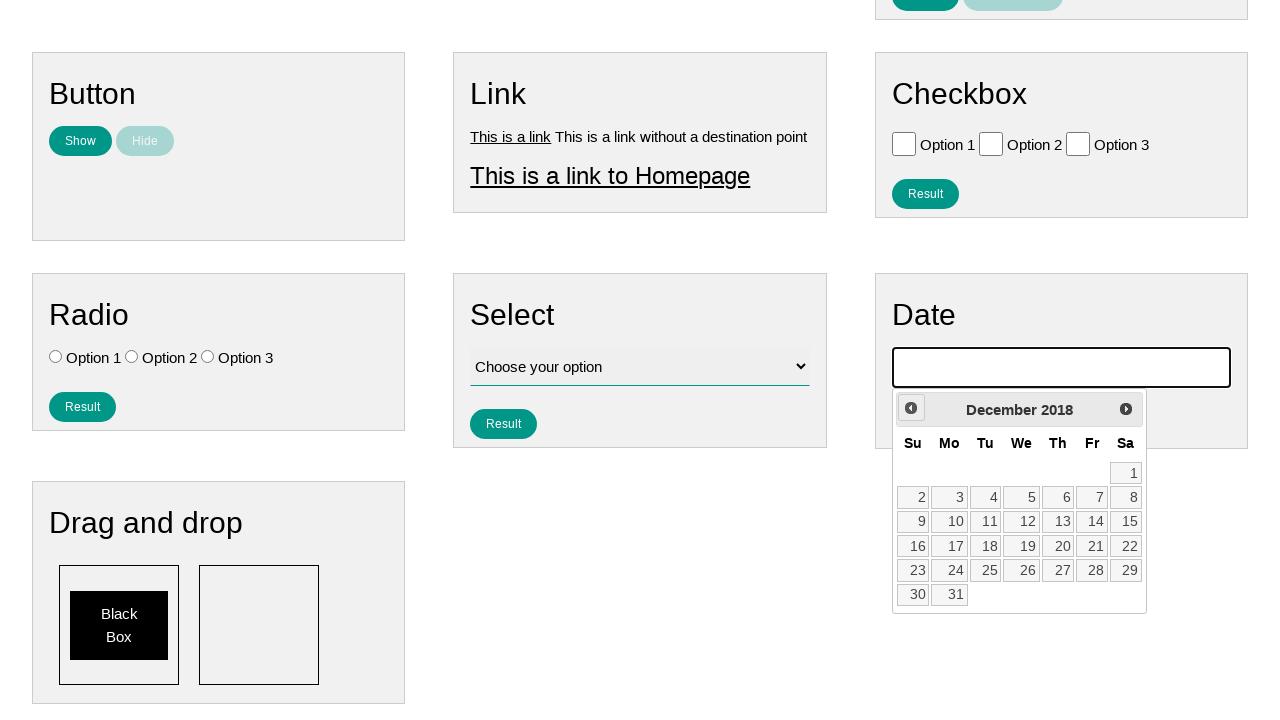

Navigated back one month in calendar (iteration 88/171) at (911, 408) on .ui-datepicker-prev
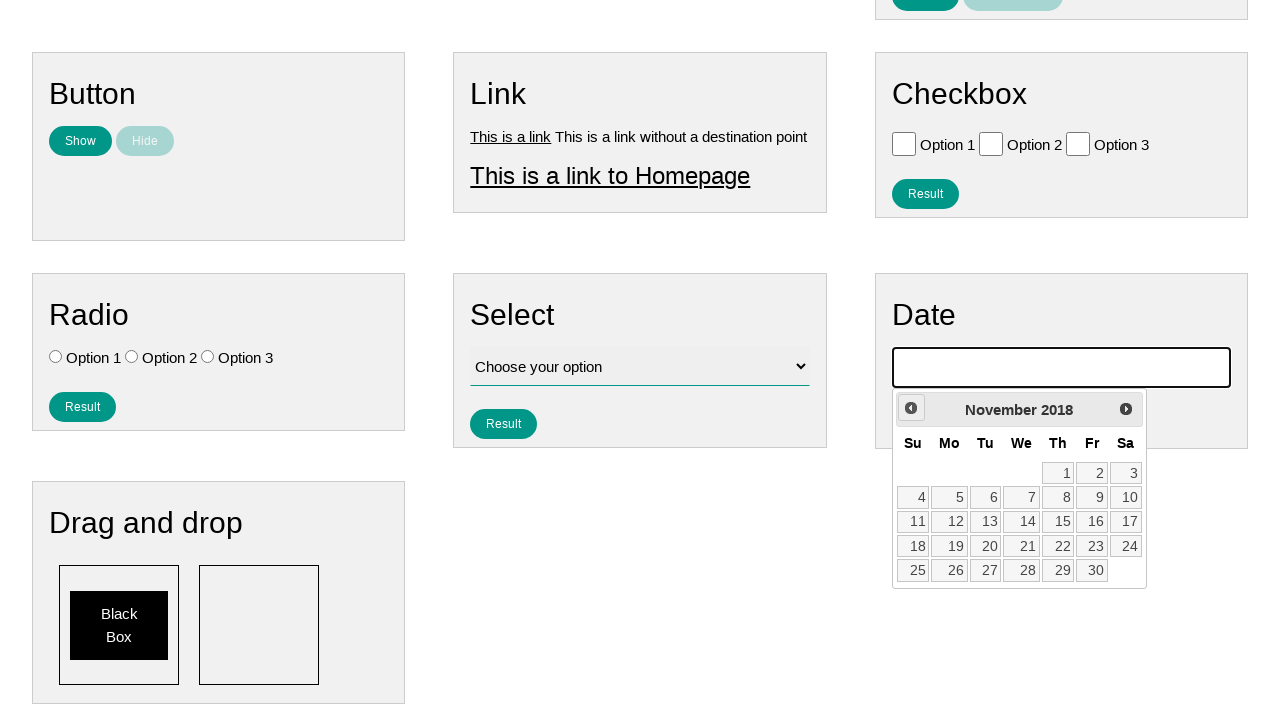

Navigated back one month in calendar (iteration 89/171) at (911, 408) on .ui-datepicker-prev
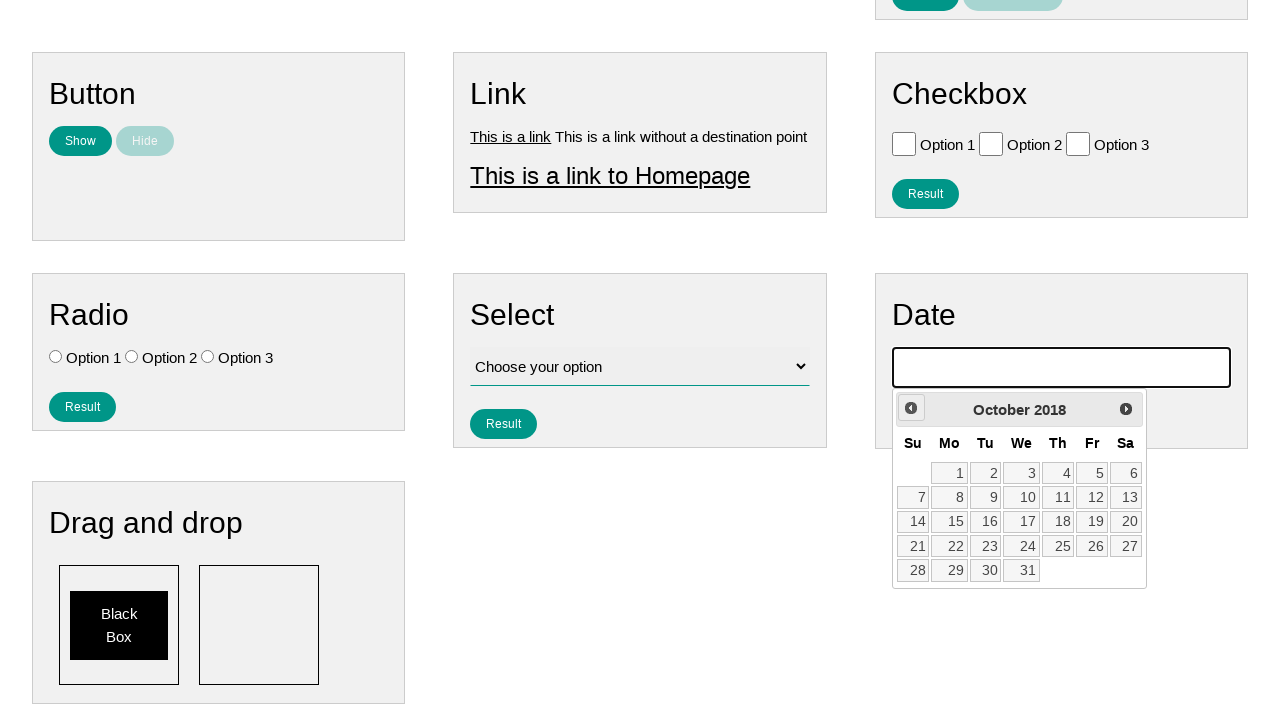

Navigated back one month in calendar (iteration 90/171) at (911, 408) on .ui-datepicker-prev
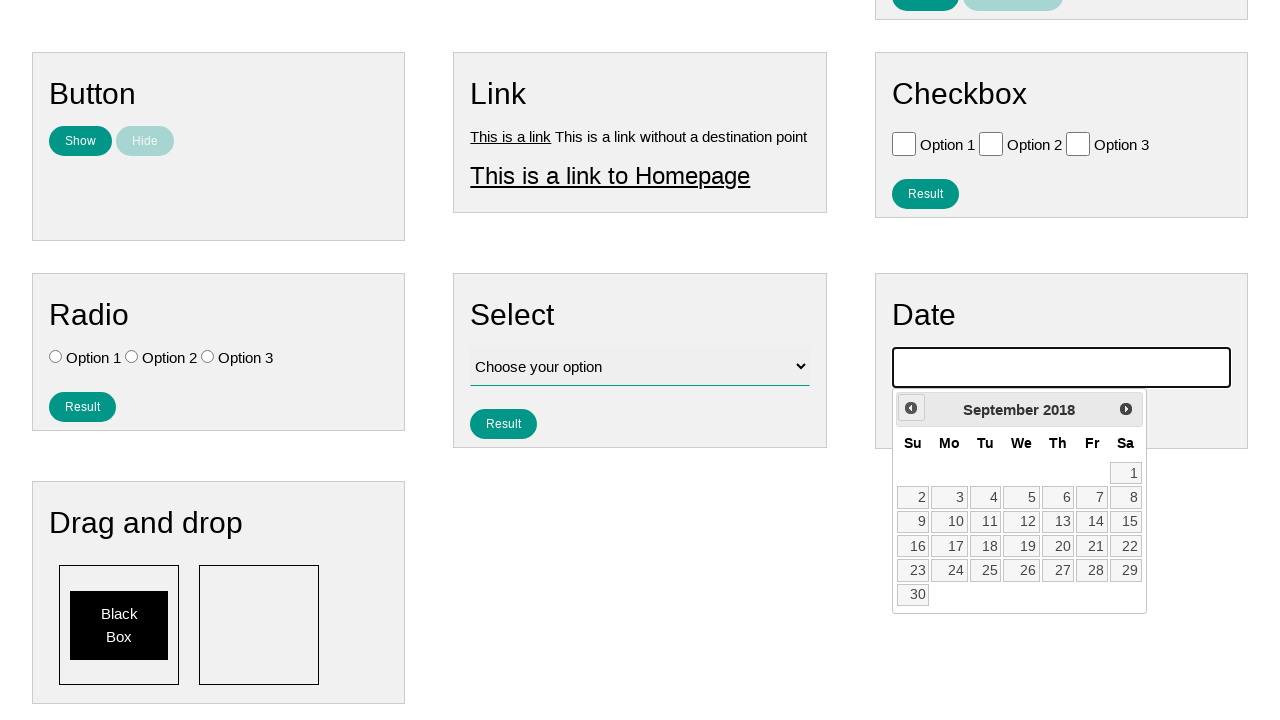

Navigated back one month in calendar (iteration 91/171) at (911, 408) on .ui-datepicker-prev
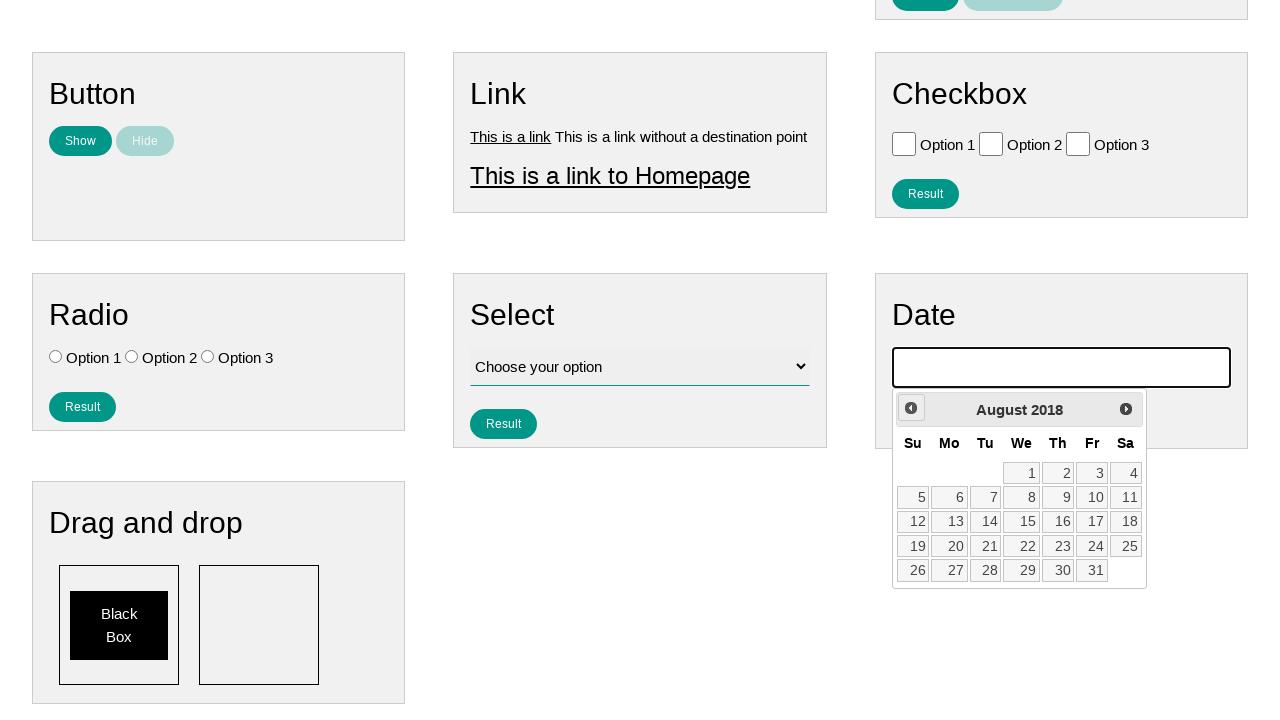

Navigated back one month in calendar (iteration 92/171) at (911, 408) on .ui-datepicker-prev
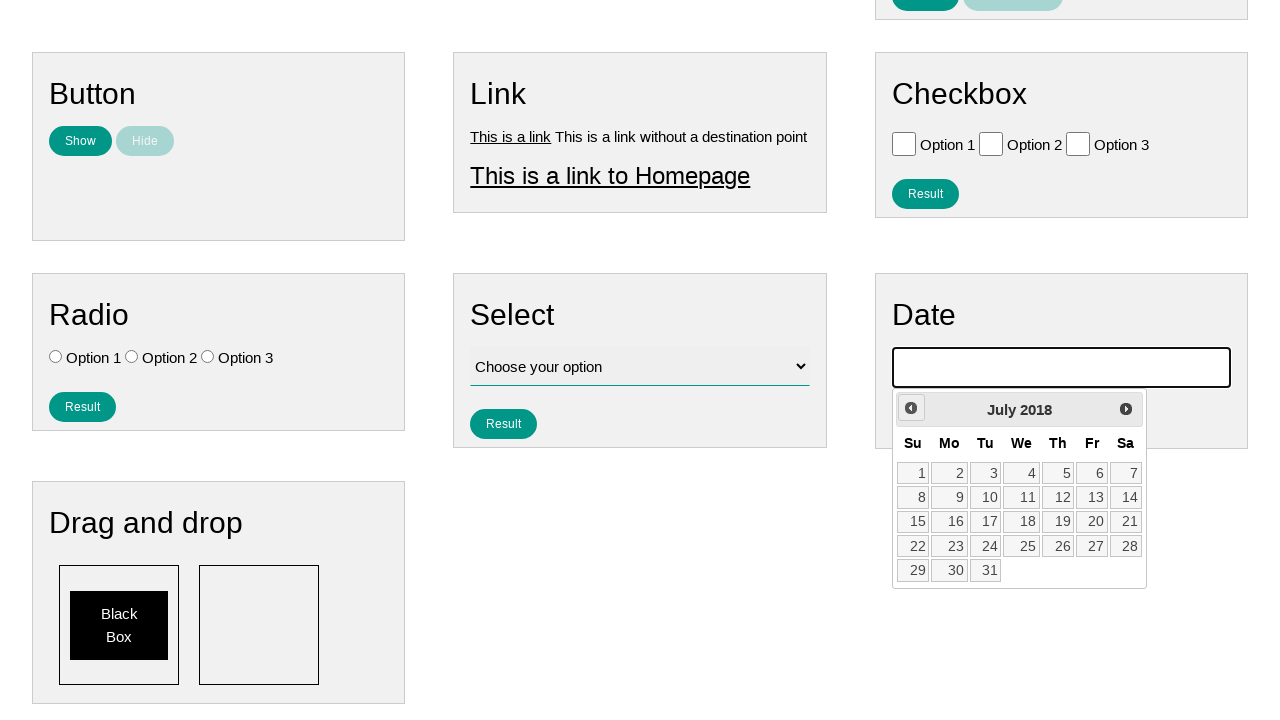

Navigated back one month in calendar (iteration 93/171) at (911, 408) on .ui-datepicker-prev
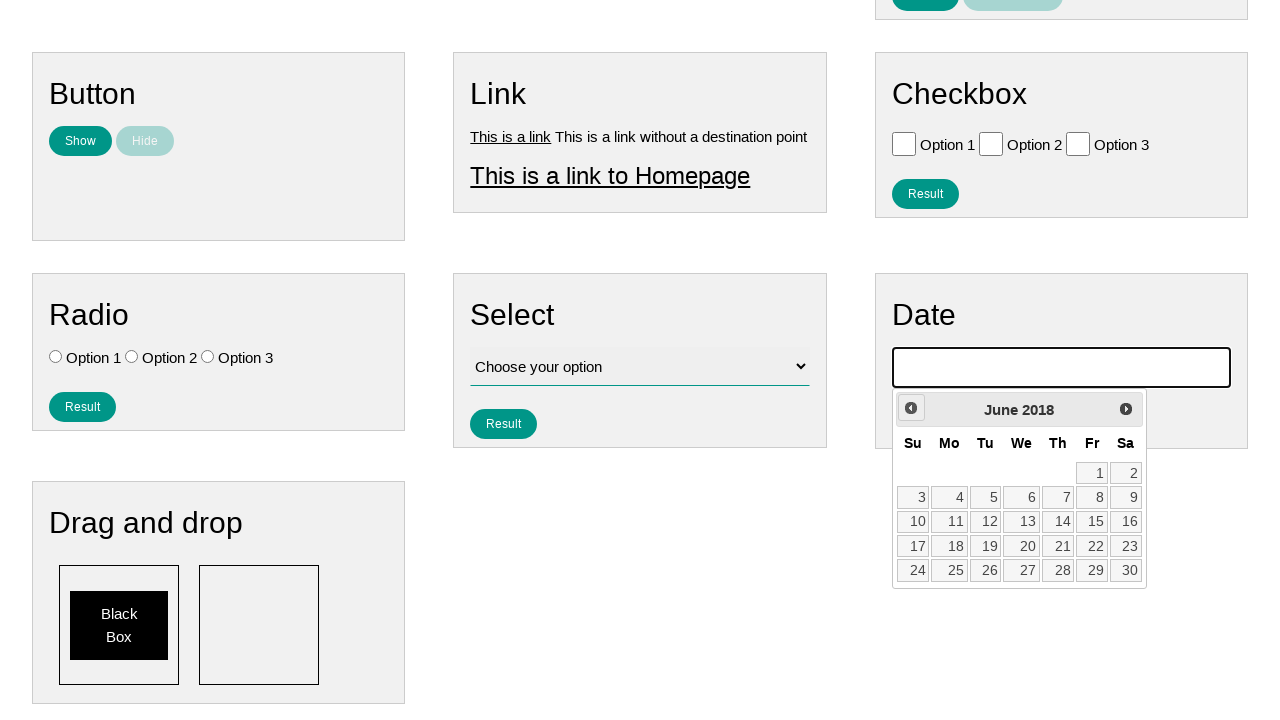

Navigated back one month in calendar (iteration 94/171) at (911, 408) on .ui-datepicker-prev
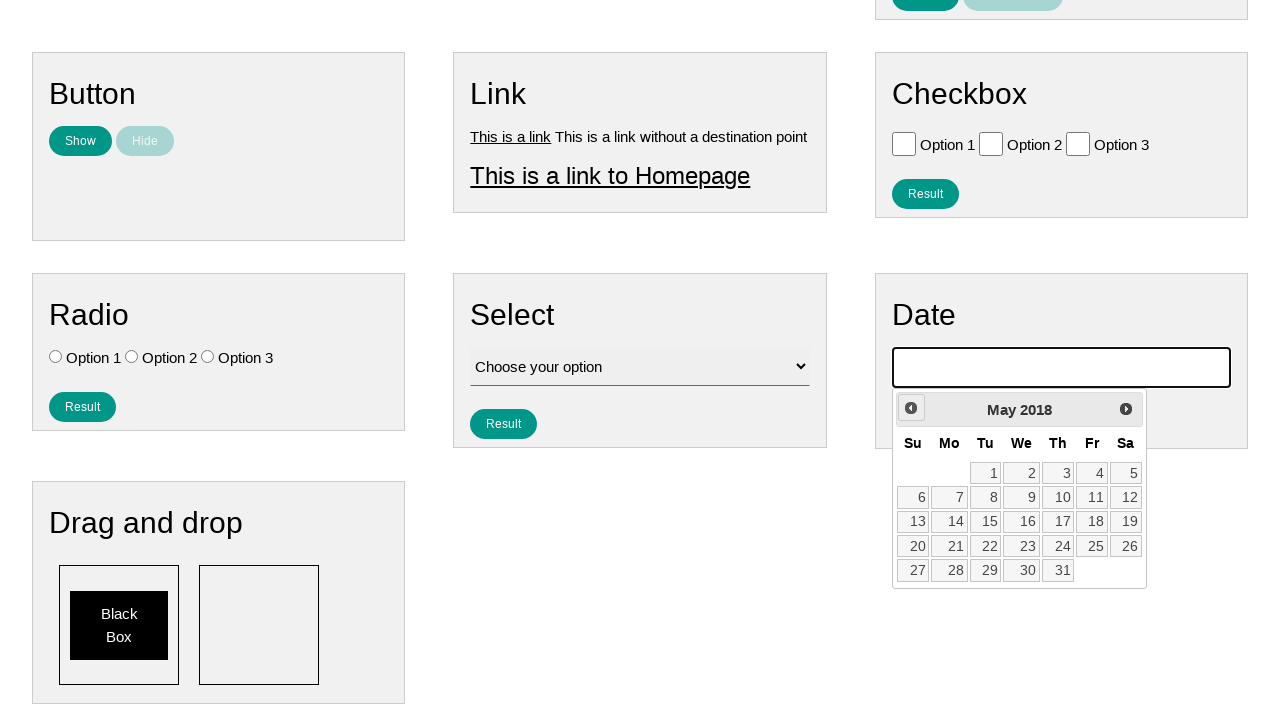

Navigated back one month in calendar (iteration 95/171) at (911, 408) on .ui-datepicker-prev
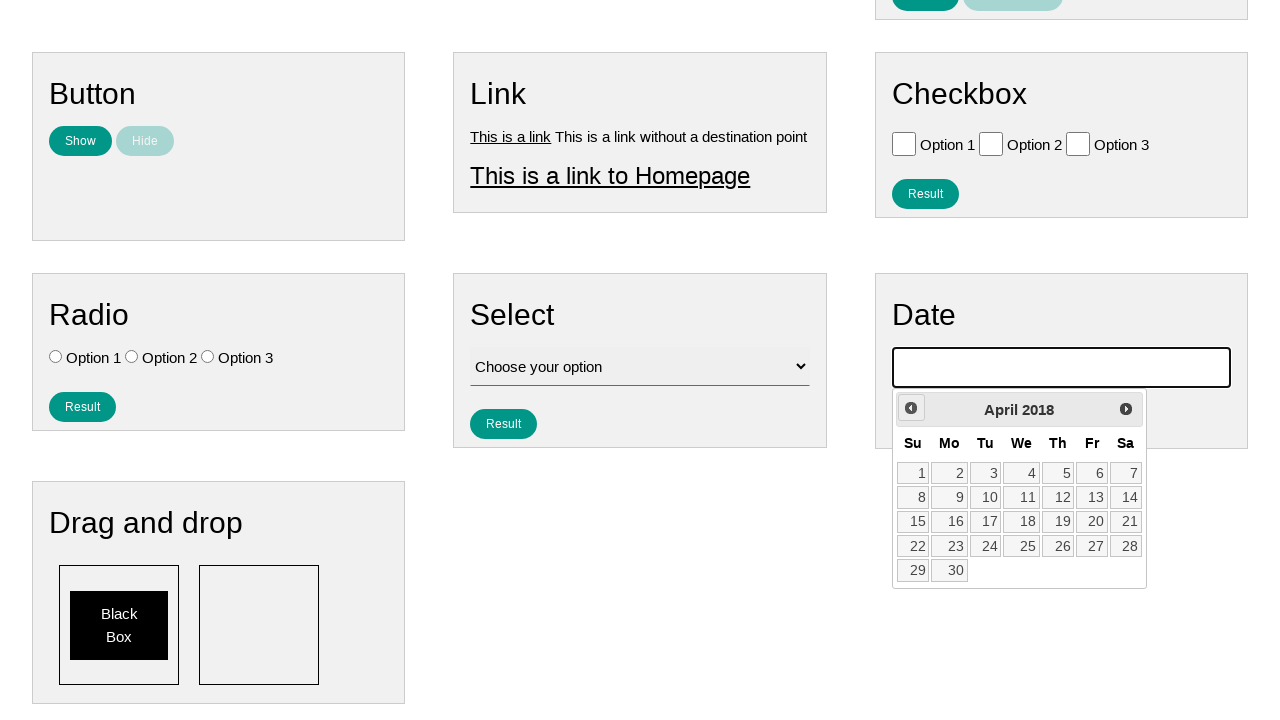

Navigated back one month in calendar (iteration 96/171) at (911, 408) on .ui-datepicker-prev
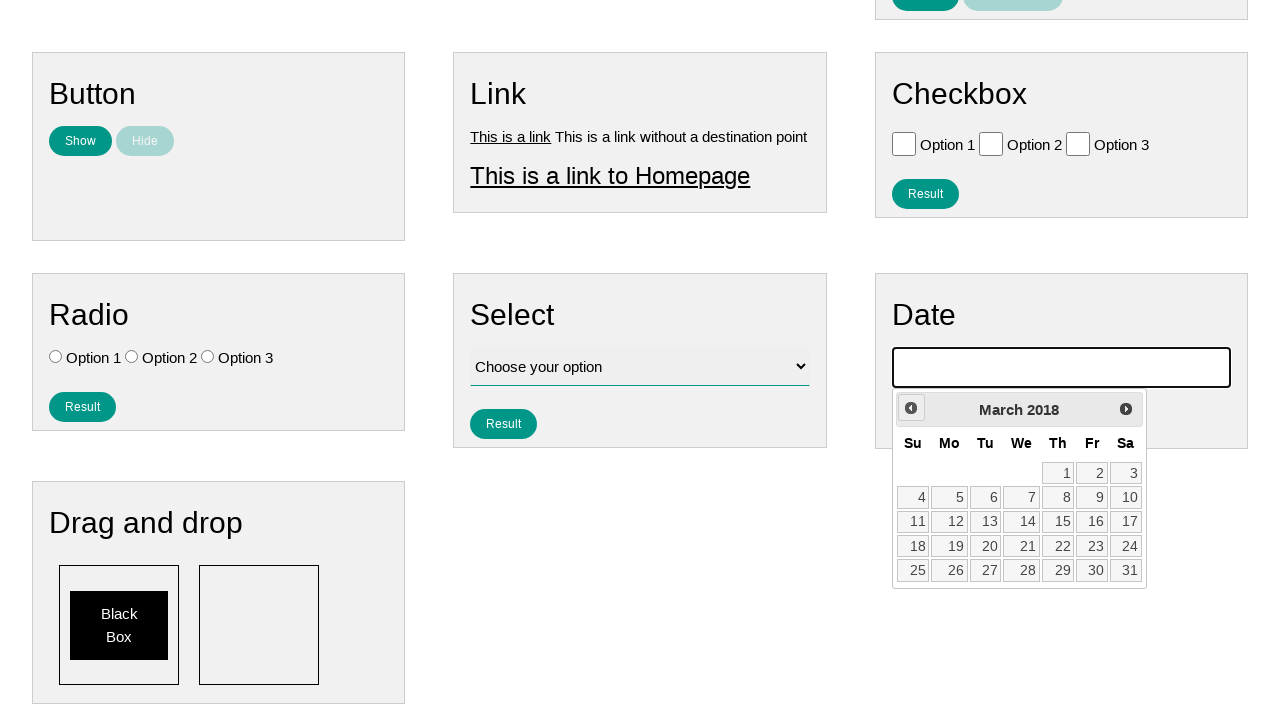

Navigated back one month in calendar (iteration 97/171) at (911, 408) on .ui-datepicker-prev
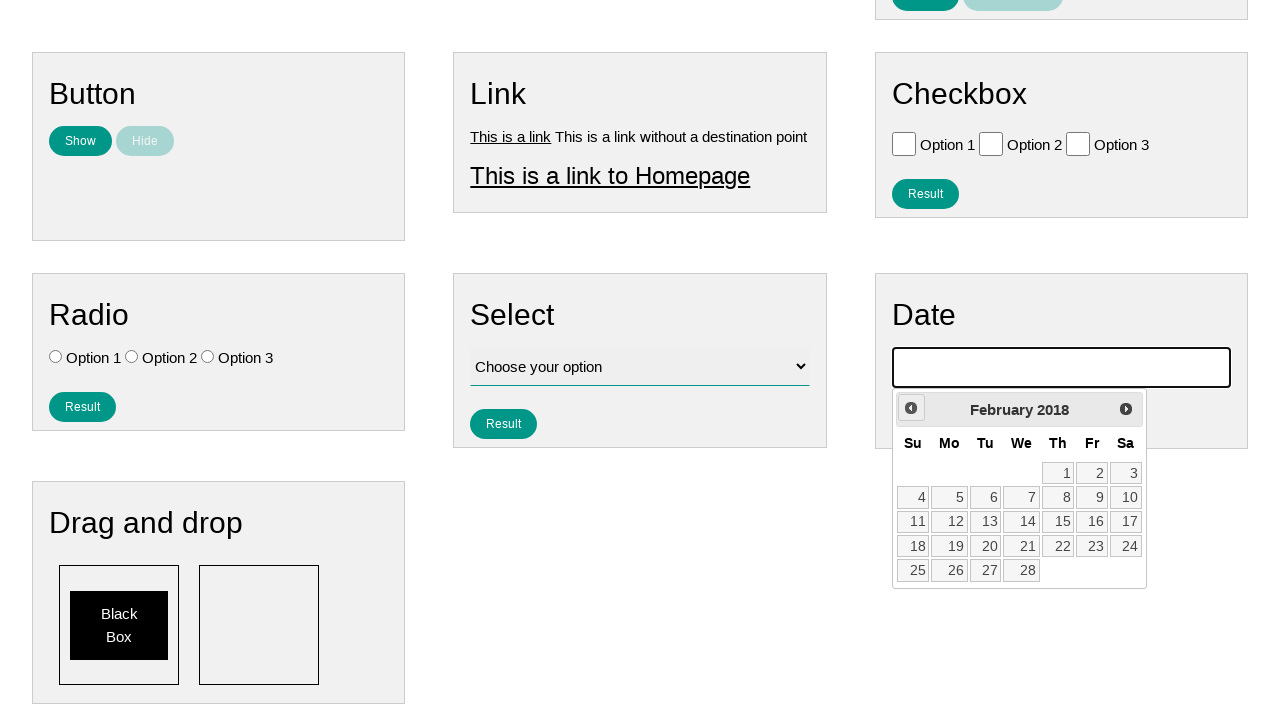

Navigated back one month in calendar (iteration 98/171) at (911, 408) on .ui-datepicker-prev
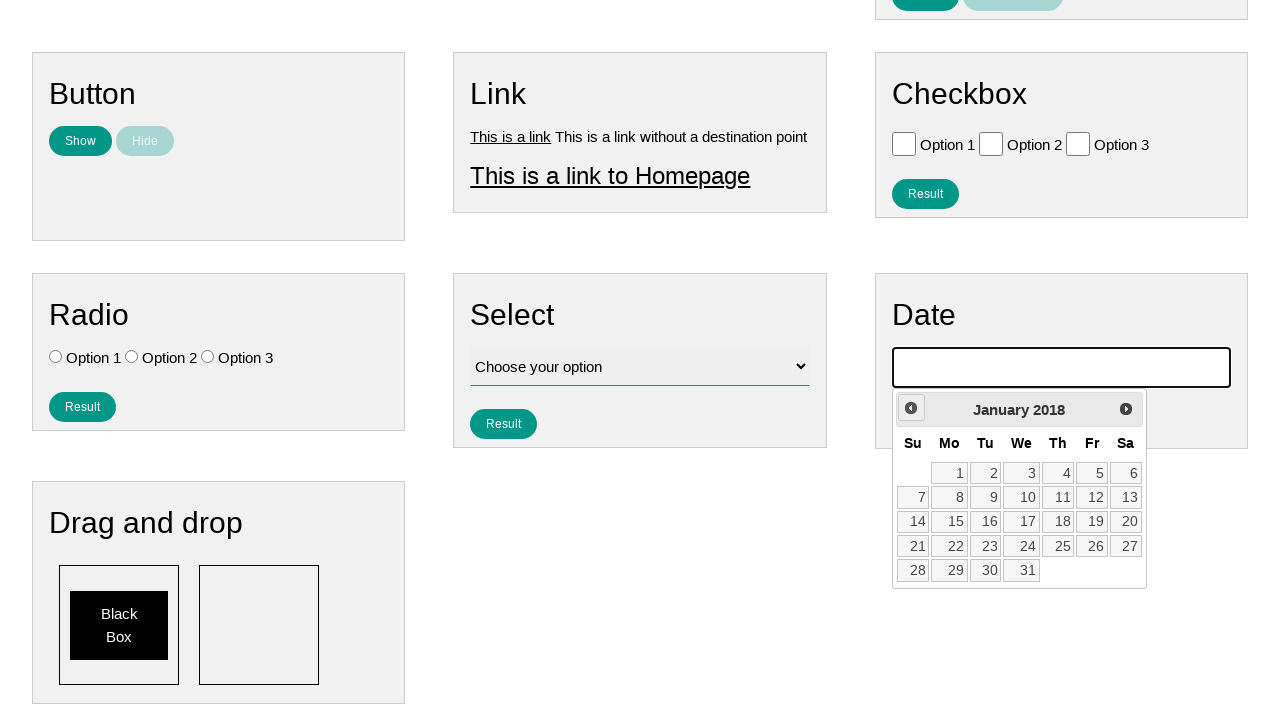

Navigated back one month in calendar (iteration 99/171) at (911, 408) on .ui-datepicker-prev
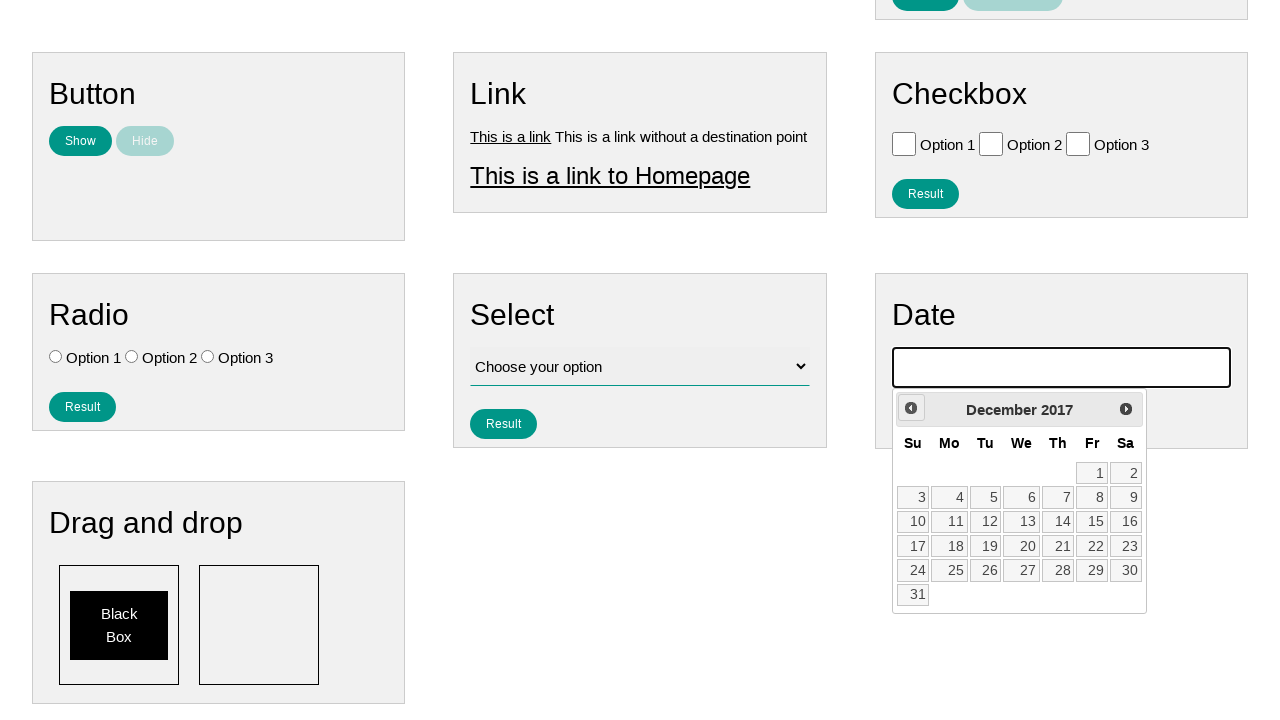

Navigated back one month in calendar (iteration 100/171) at (911, 408) on .ui-datepicker-prev
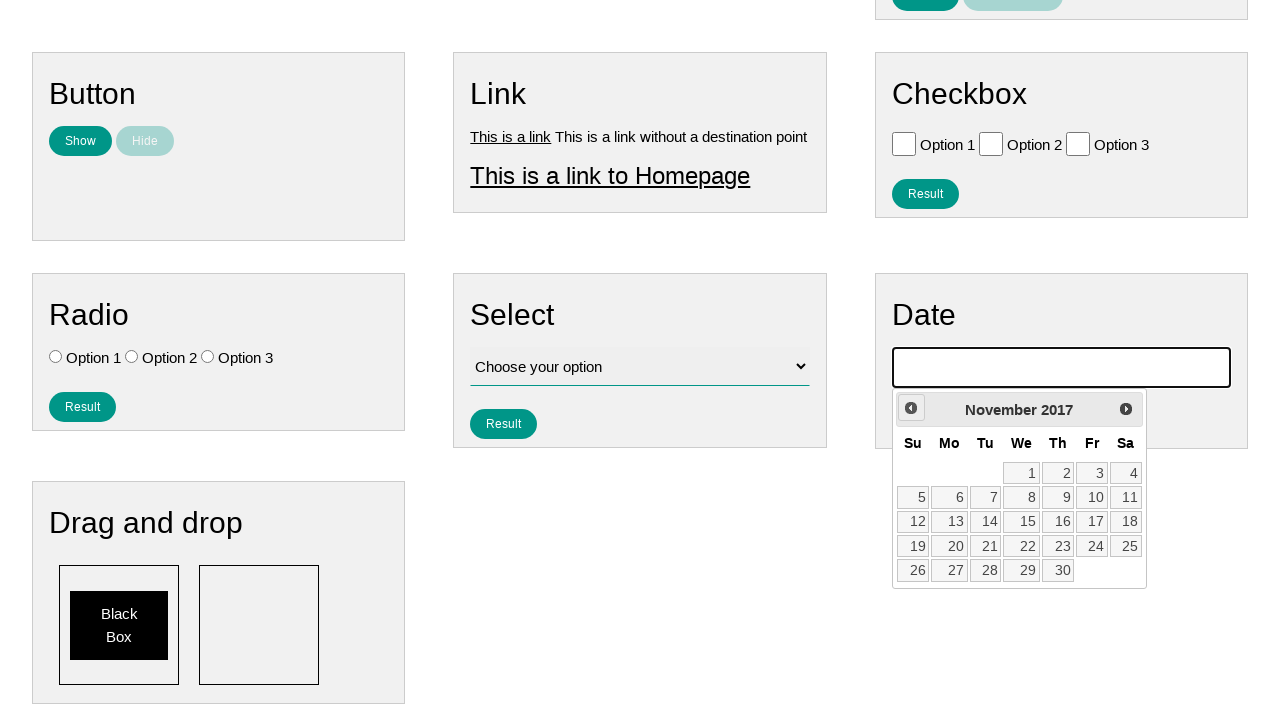

Navigated back one month in calendar (iteration 101/171) at (911, 408) on .ui-datepicker-prev
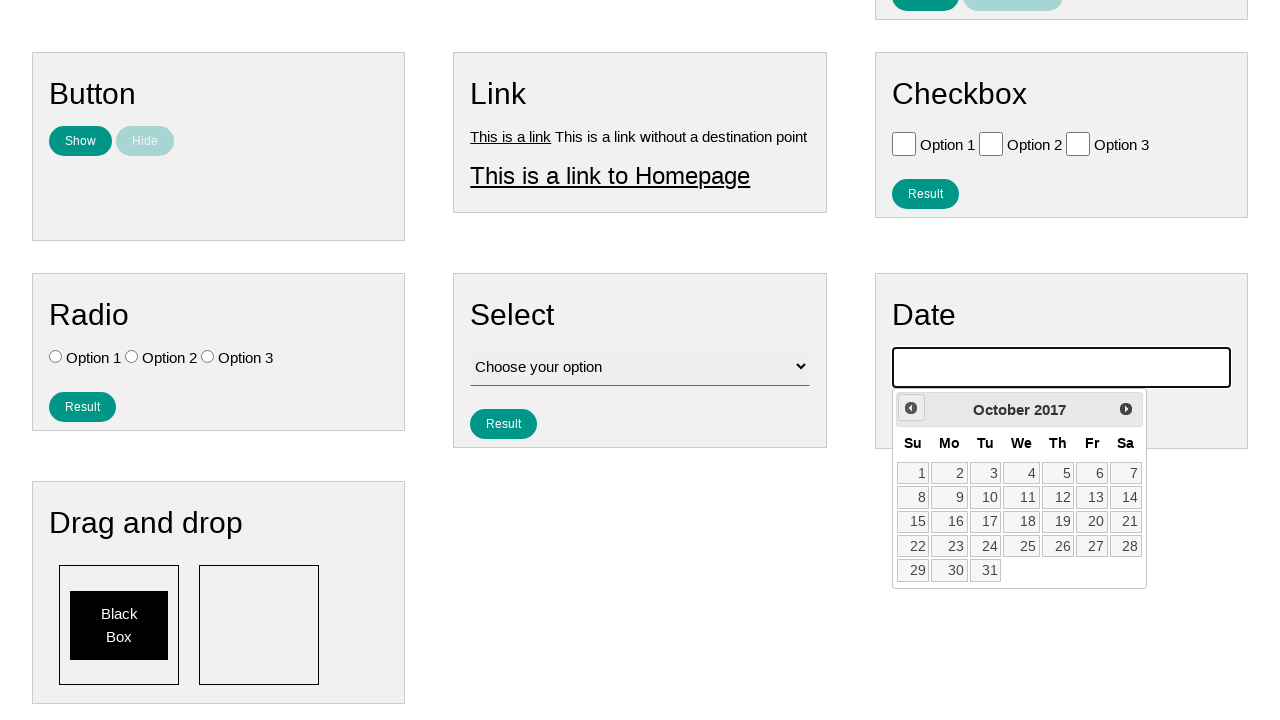

Navigated back one month in calendar (iteration 102/171) at (911, 408) on .ui-datepicker-prev
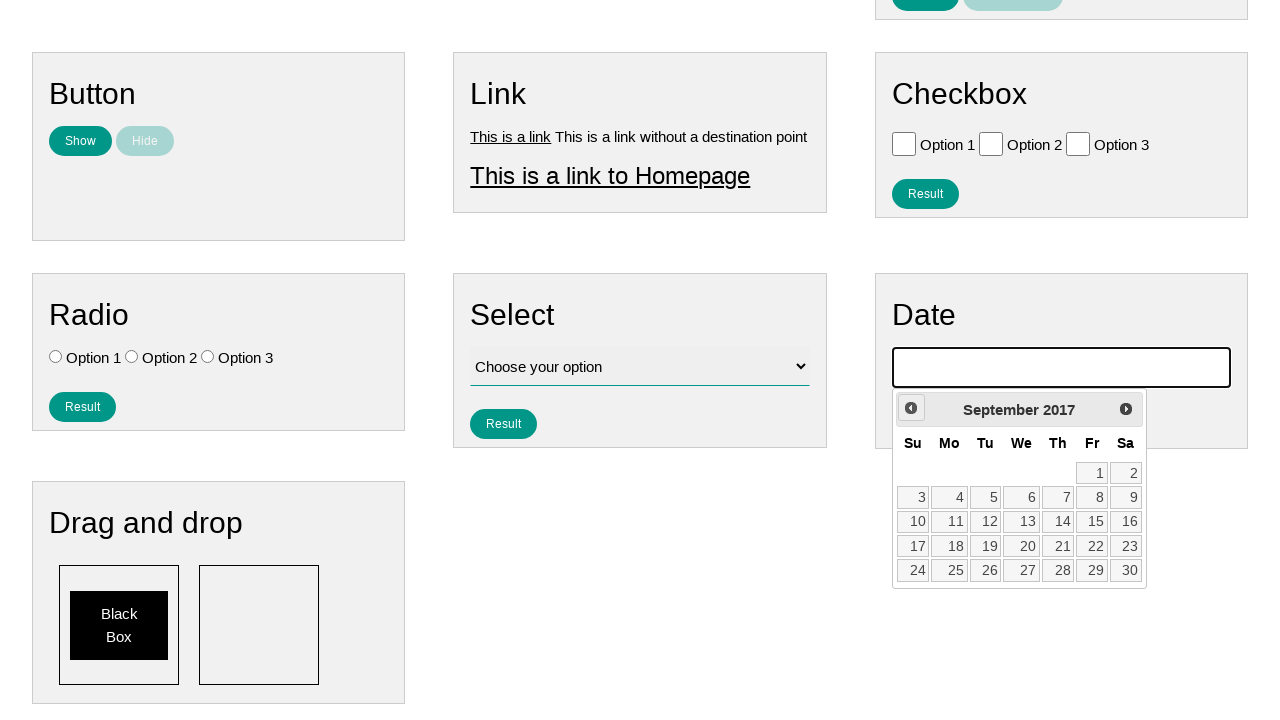

Navigated back one month in calendar (iteration 103/171) at (911, 408) on .ui-datepicker-prev
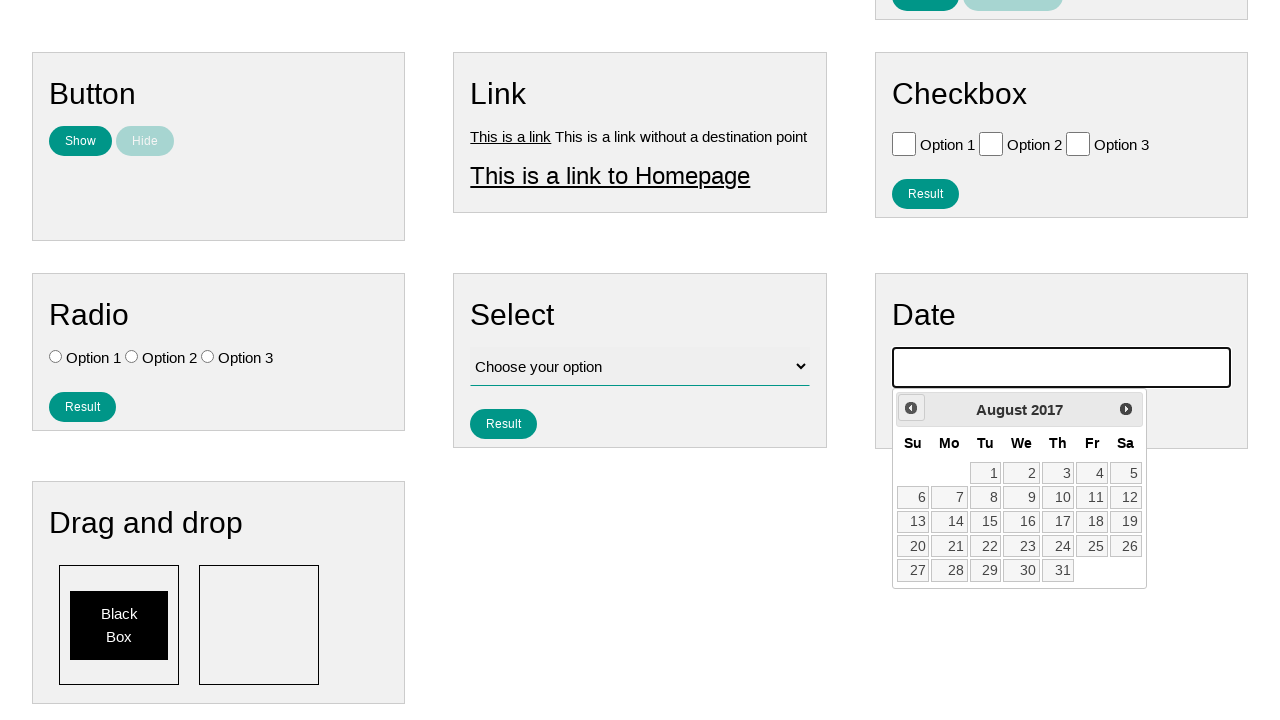

Navigated back one month in calendar (iteration 104/171) at (911, 408) on .ui-datepicker-prev
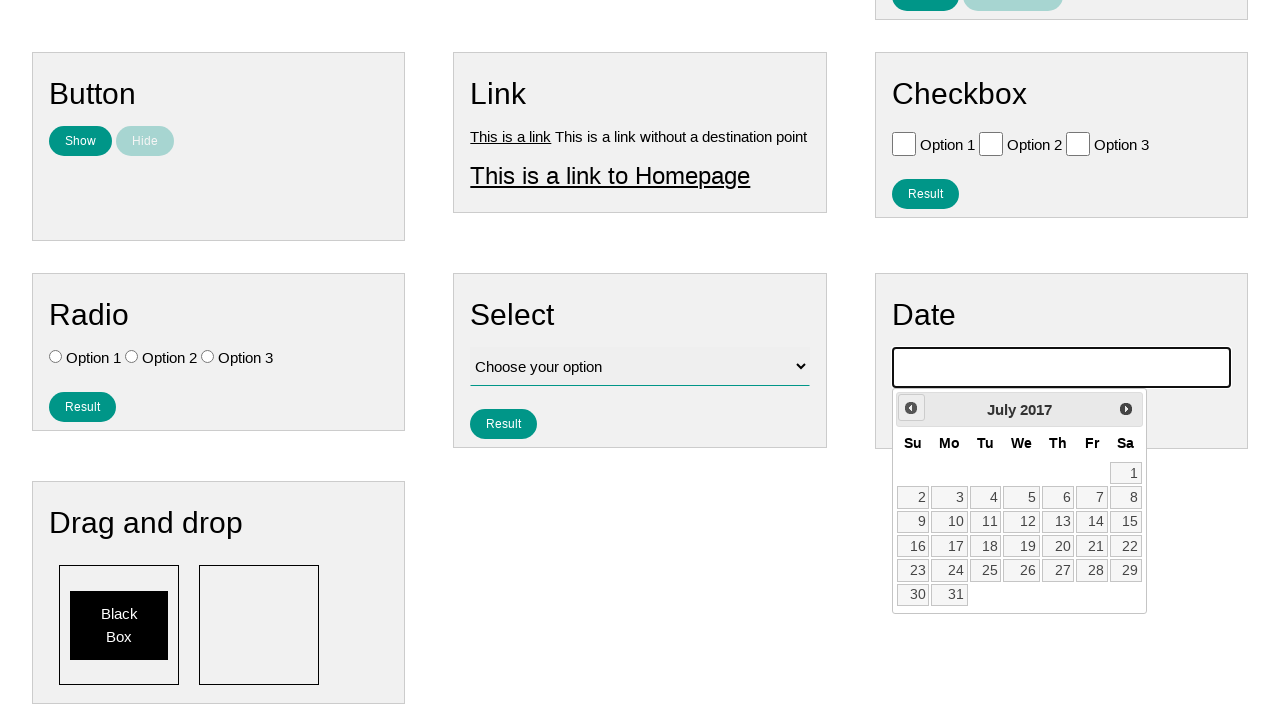

Navigated back one month in calendar (iteration 105/171) at (911, 408) on .ui-datepicker-prev
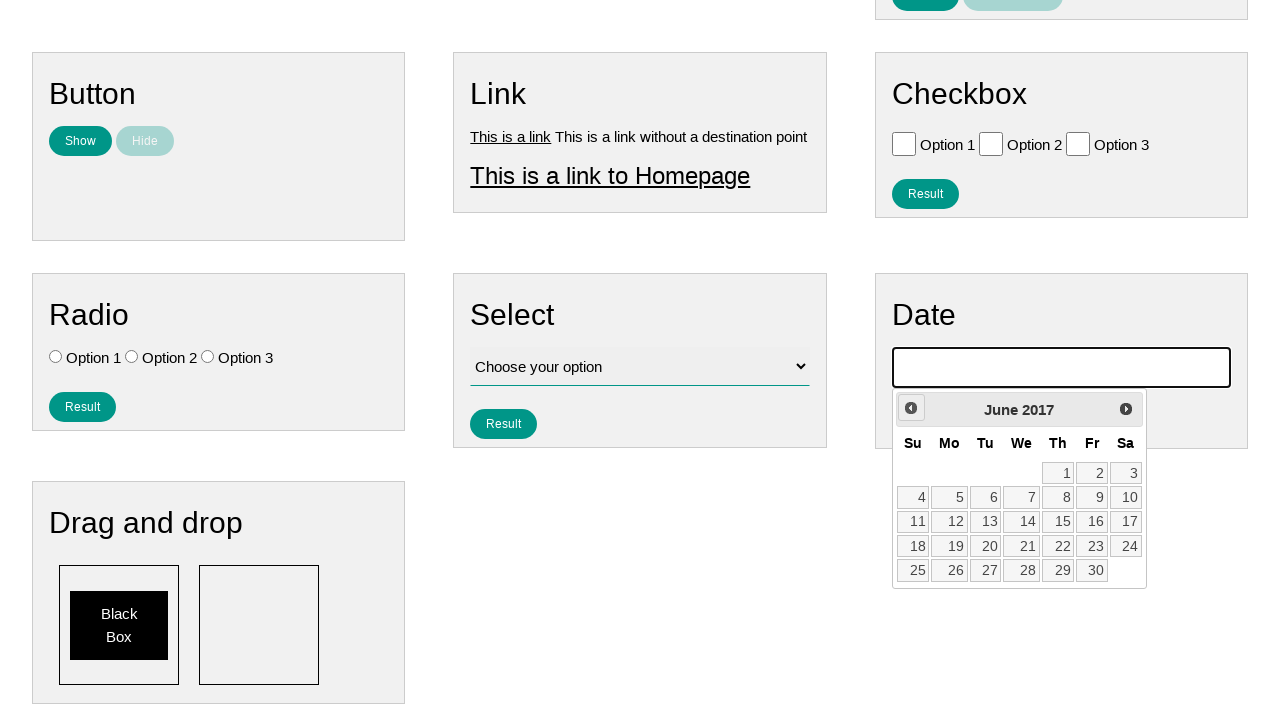

Navigated back one month in calendar (iteration 106/171) at (911, 408) on .ui-datepicker-prev
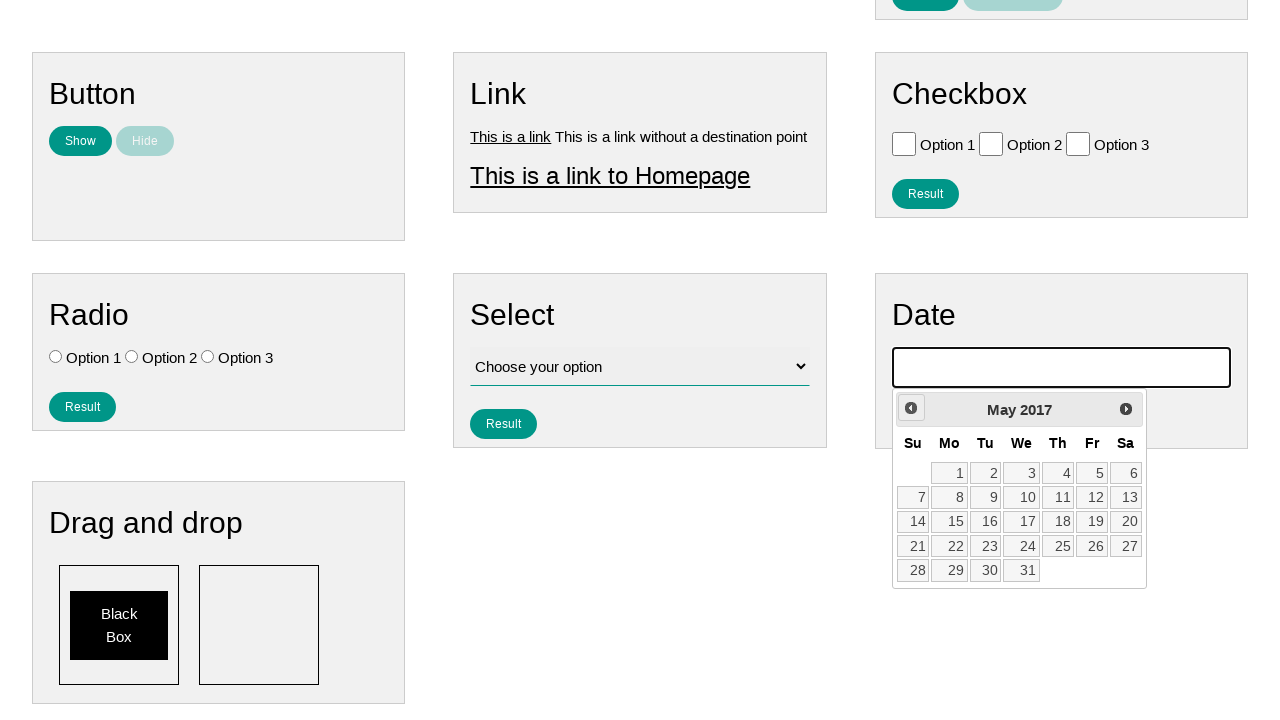

Navigated back one month in calendar (iteration 107/171) at (911, 408) on .ui-datepicker-prev
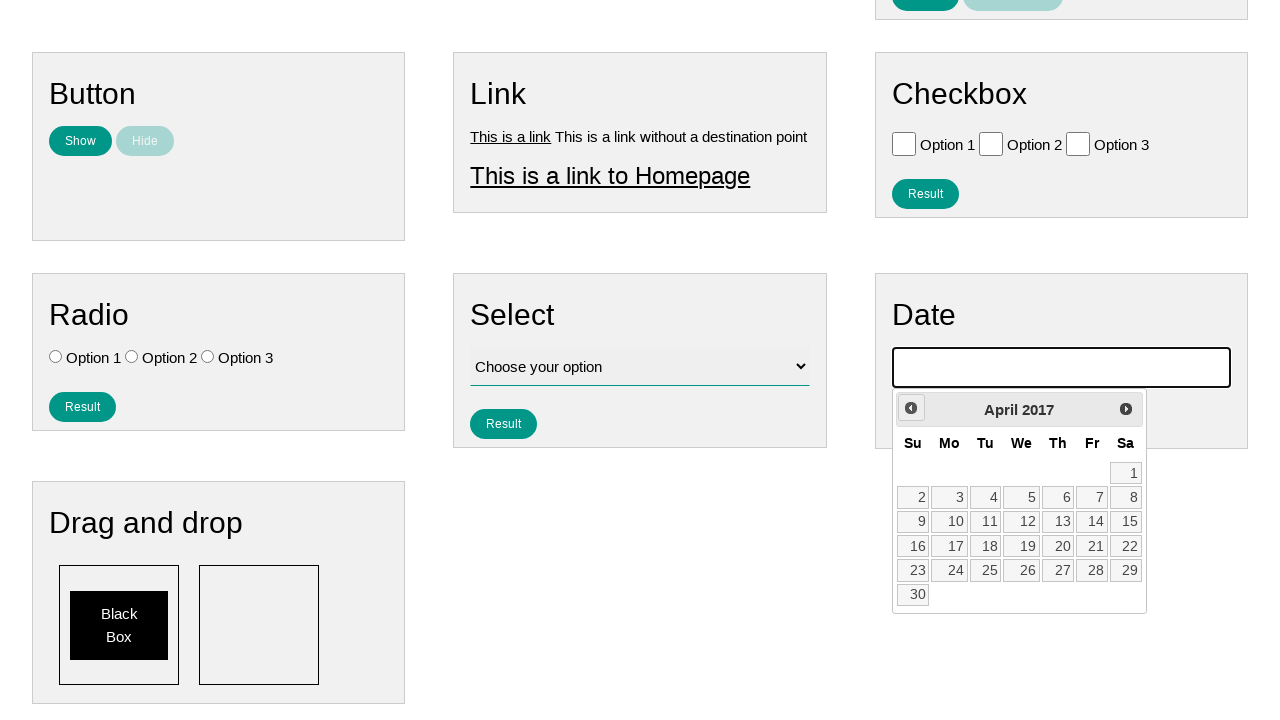

Navigated back one month in calendar (iteration 108/171) at (911, 408) on .ui-datepicker-prev
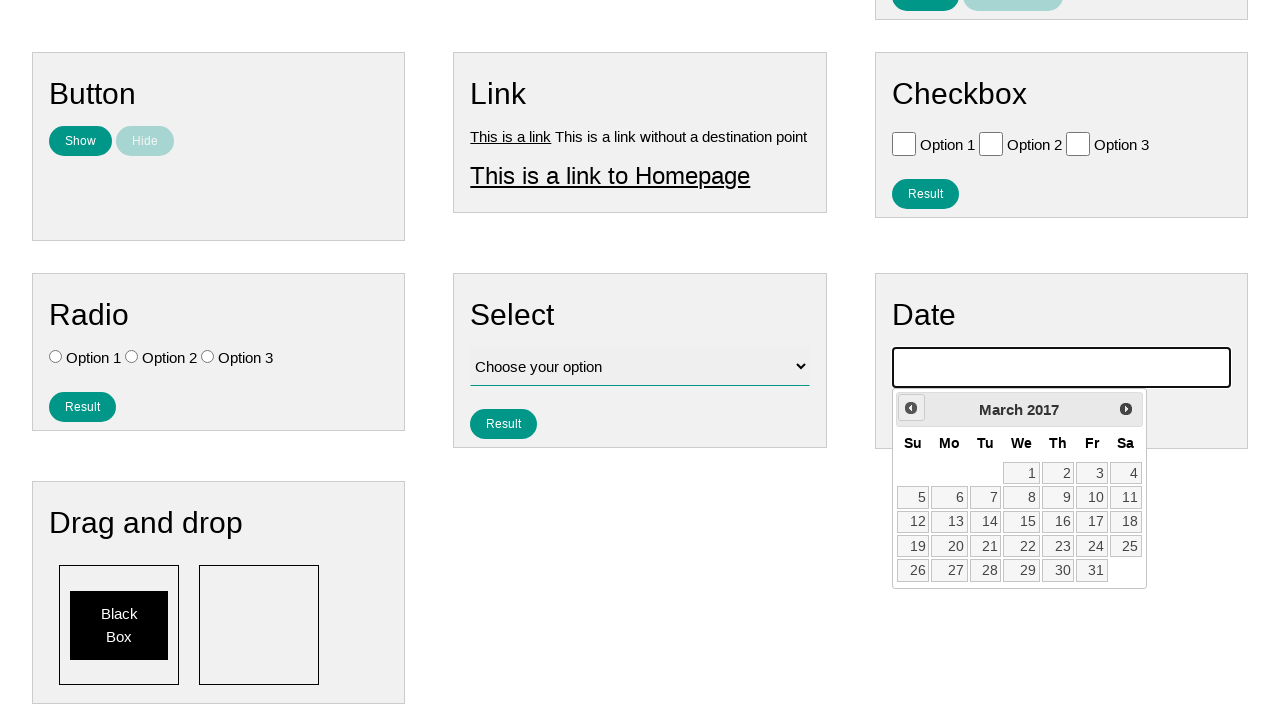

Navigated back one month in calendar (iteration 109/171) at (911, 408) on .ui-datepicker-prev
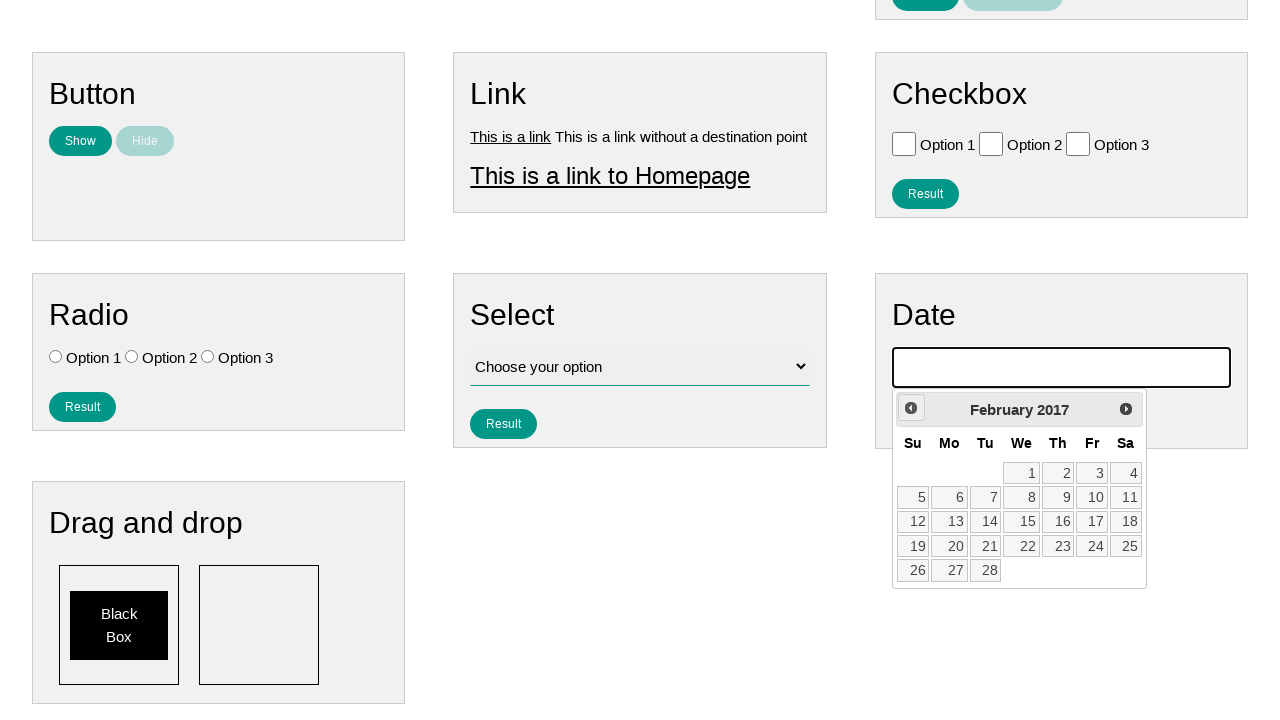

Navigated back one month in calendar (iteration 110/171) at (911, 408) on .ui-datepicker-prev
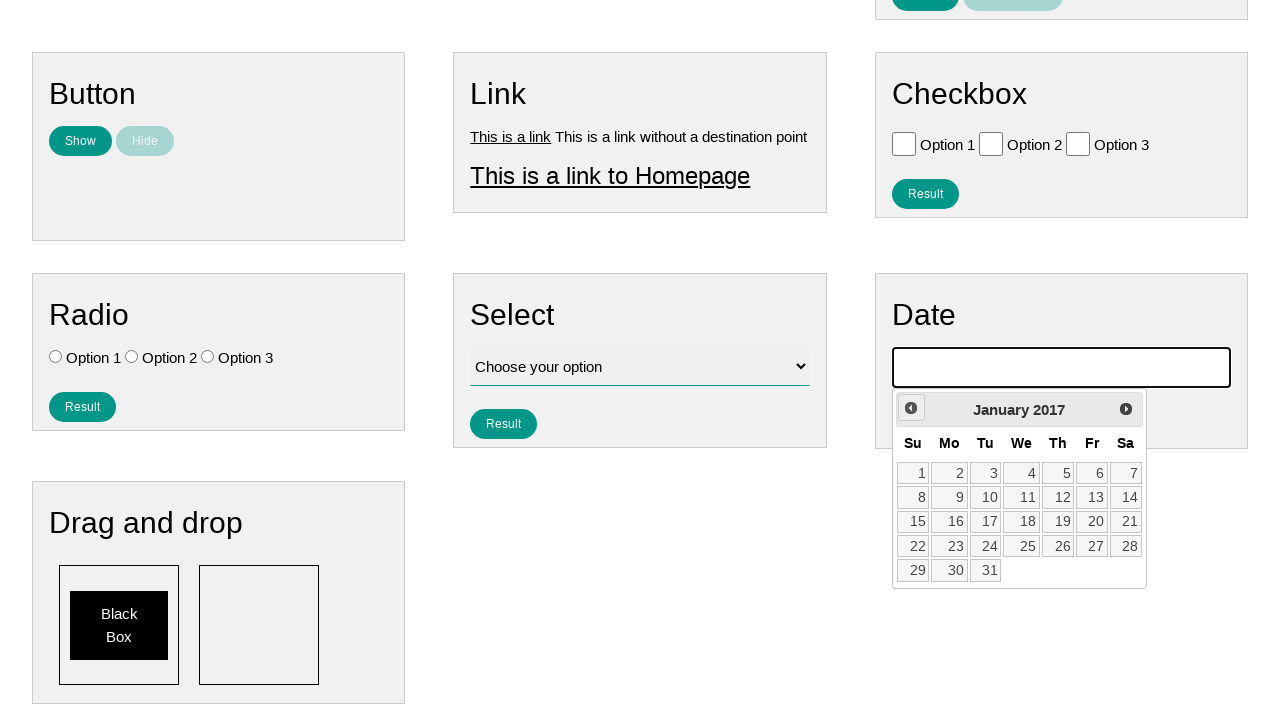

Navigated back one month in calendar (iteration 111/171) at (911, 408) on .ui-datepicker-prev
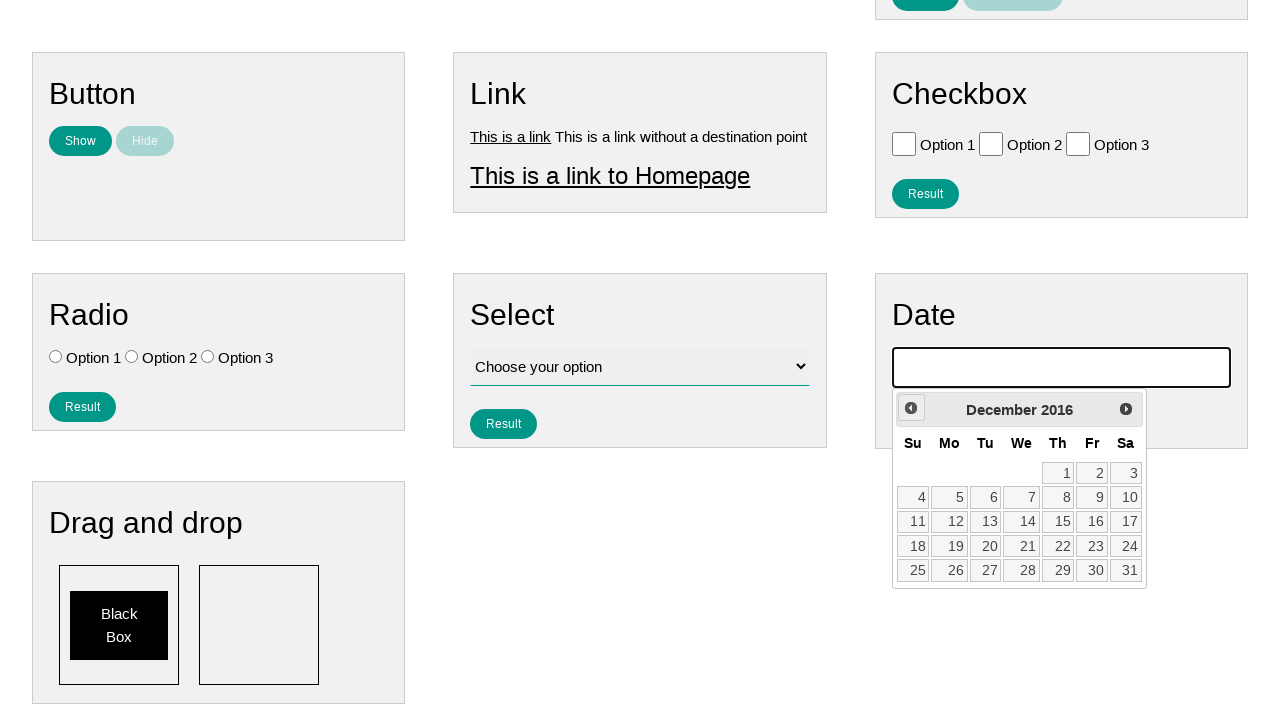

Navigated back one month in calendar (iteration 112/171) at (911, 408) on .ui-datepicker-prev
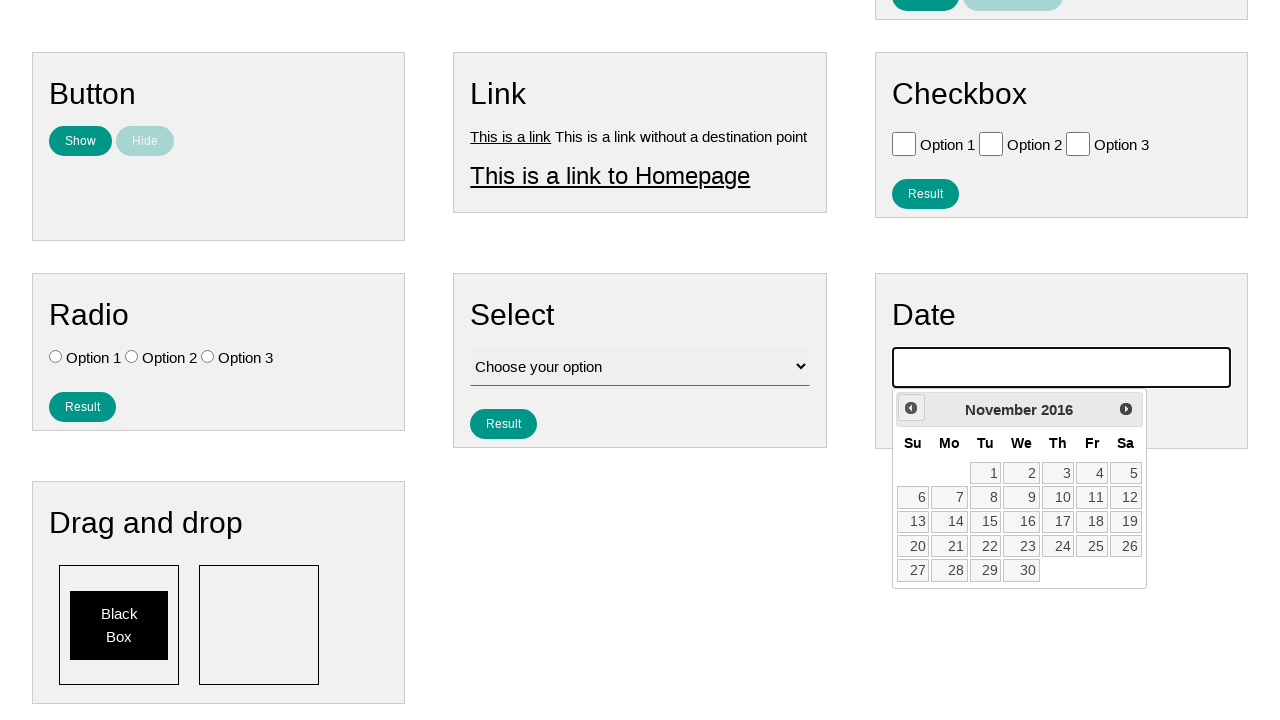

Navigated back one month in calendar (iteration 113/171) at (911, 408) on .ui-datepicker-prev
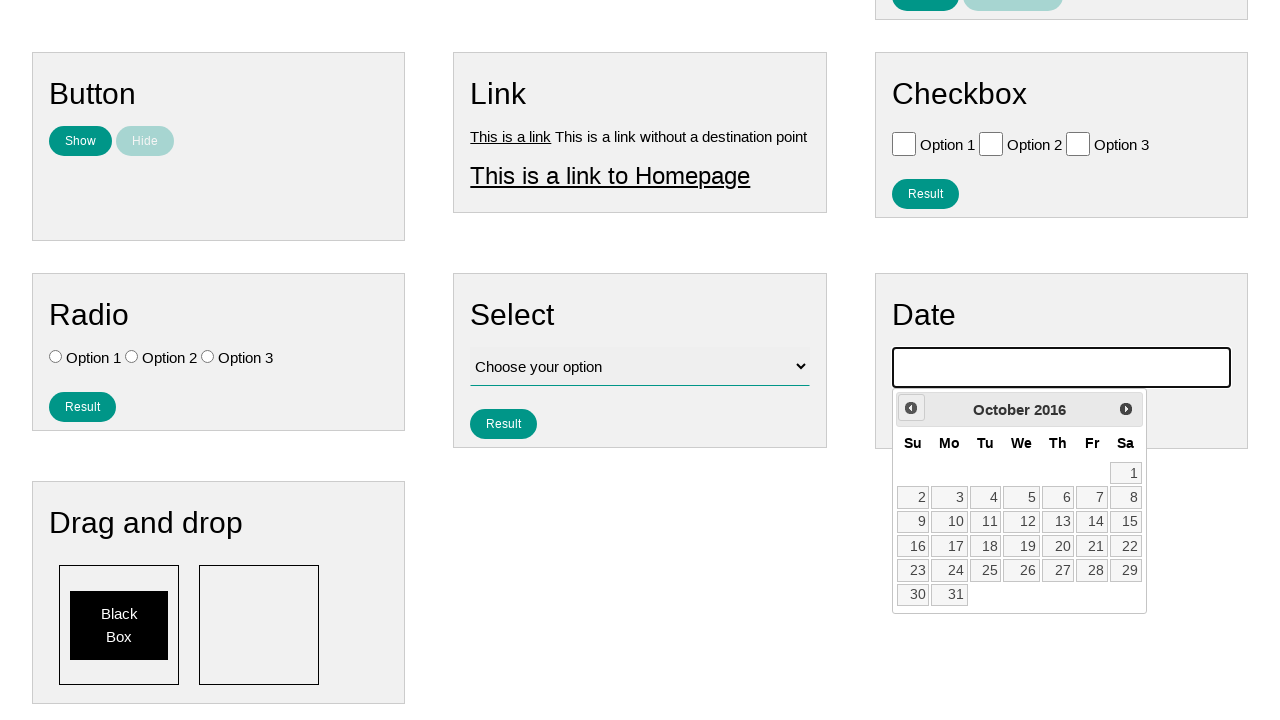

Navigated back one month in calendar (iteration 114/171) at (911, 408) on .ui-datepicker-prev
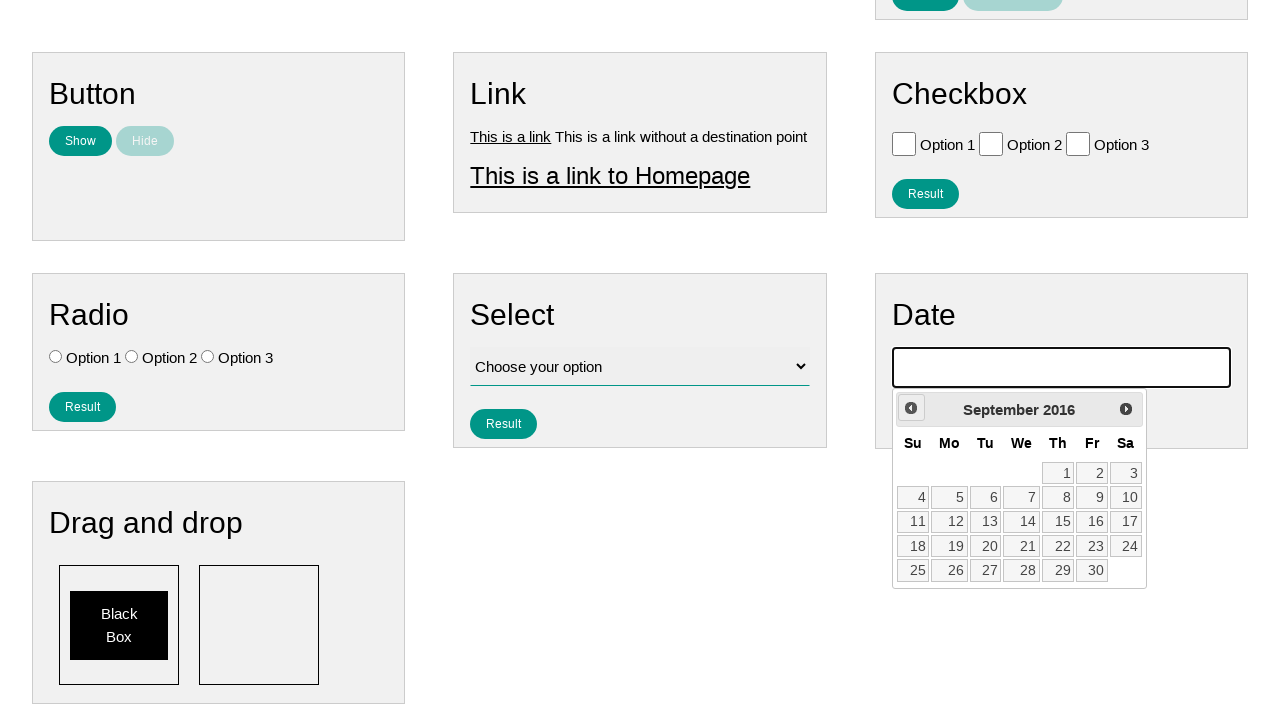

Navigated back one month in calendar (iteration 115/171) at (911, 408) on .ui-datepicker-prev
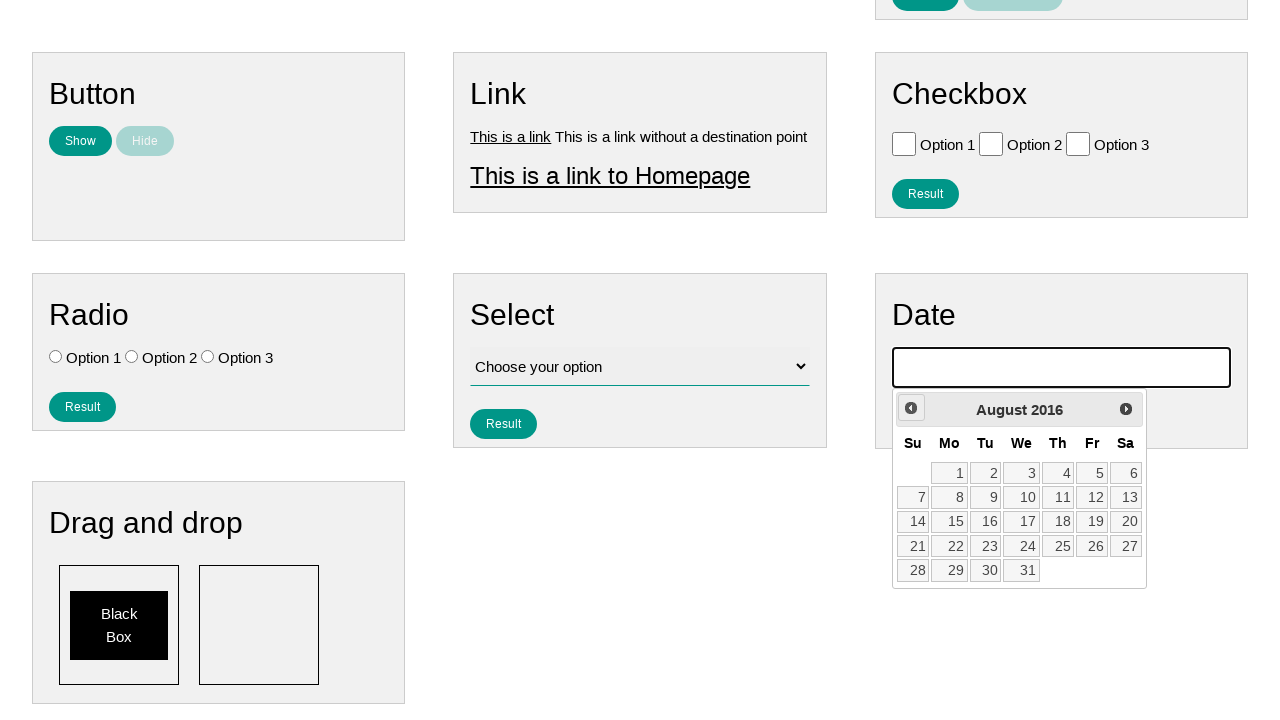

Navigated back one month in calendar (iteration 116/171) at (911, 408) on .ui-datepicker-prev
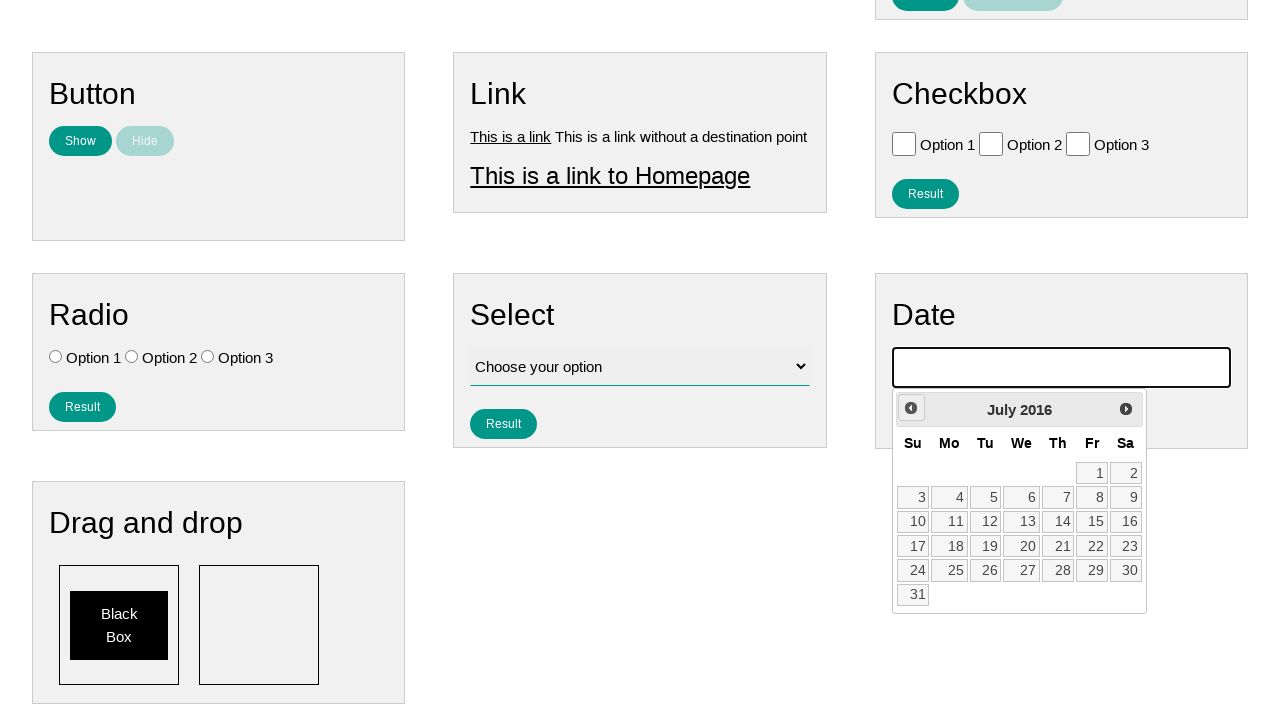

Navigated back one month in calendar (iteration 117/171) at (911, 408) on .ui-datepicker-prev
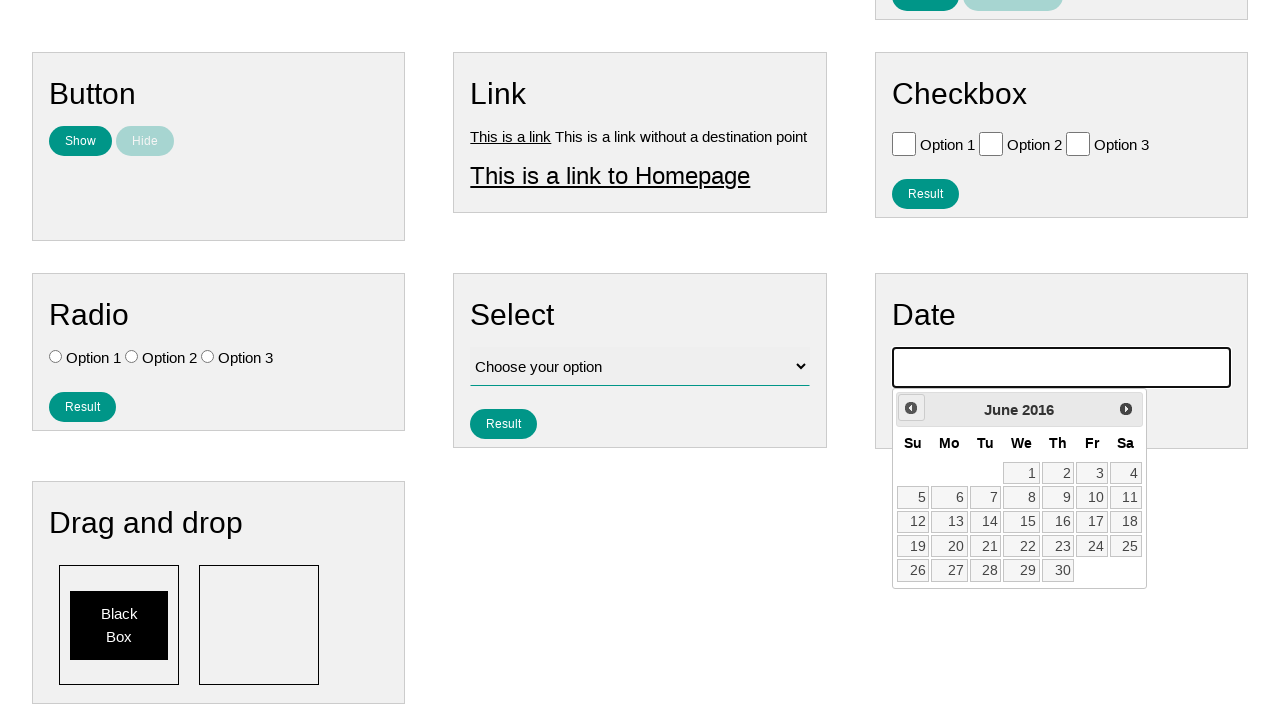

Navigated back one month in calendar (iteration 118/171) at (911, 408) on .ui-datepicker-prev
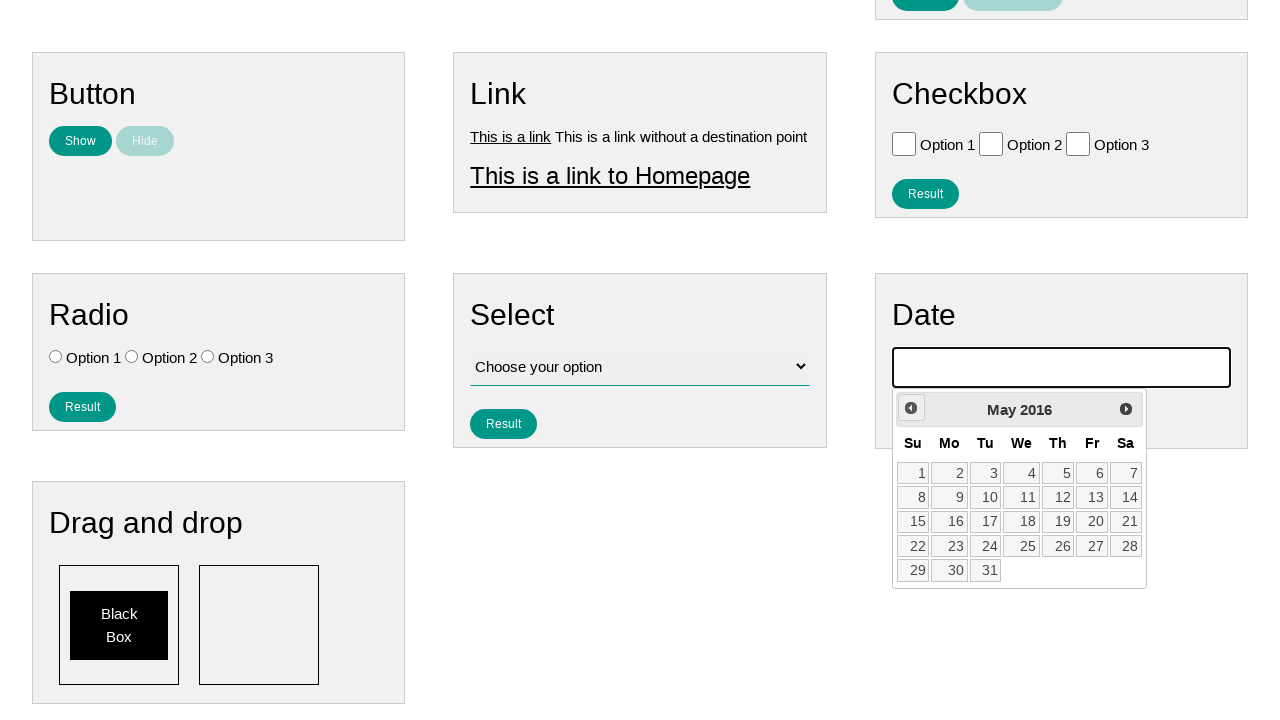

Navigated back one month in calendar (iteration 119/171) at (911, 408) on .ui-datepicker-prev
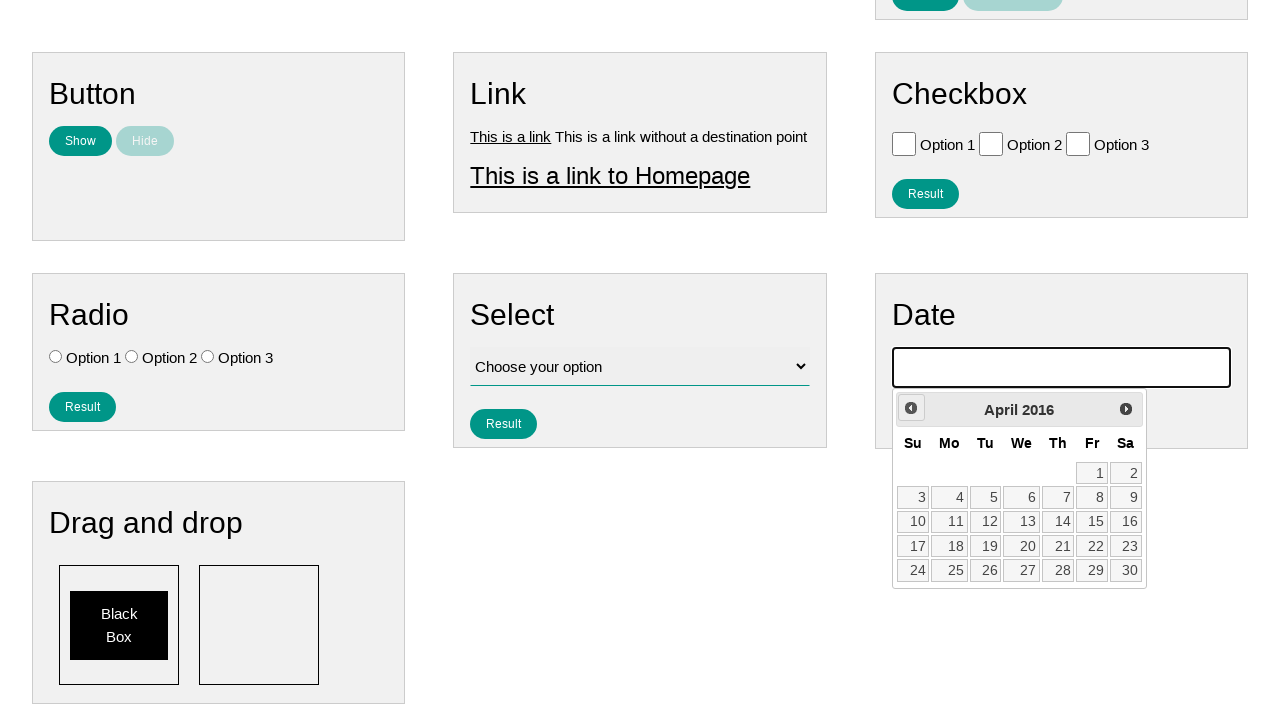

Navigated back one month in calendar (iteration 120/171) at (911, 408) on .ui-datepicker-prev
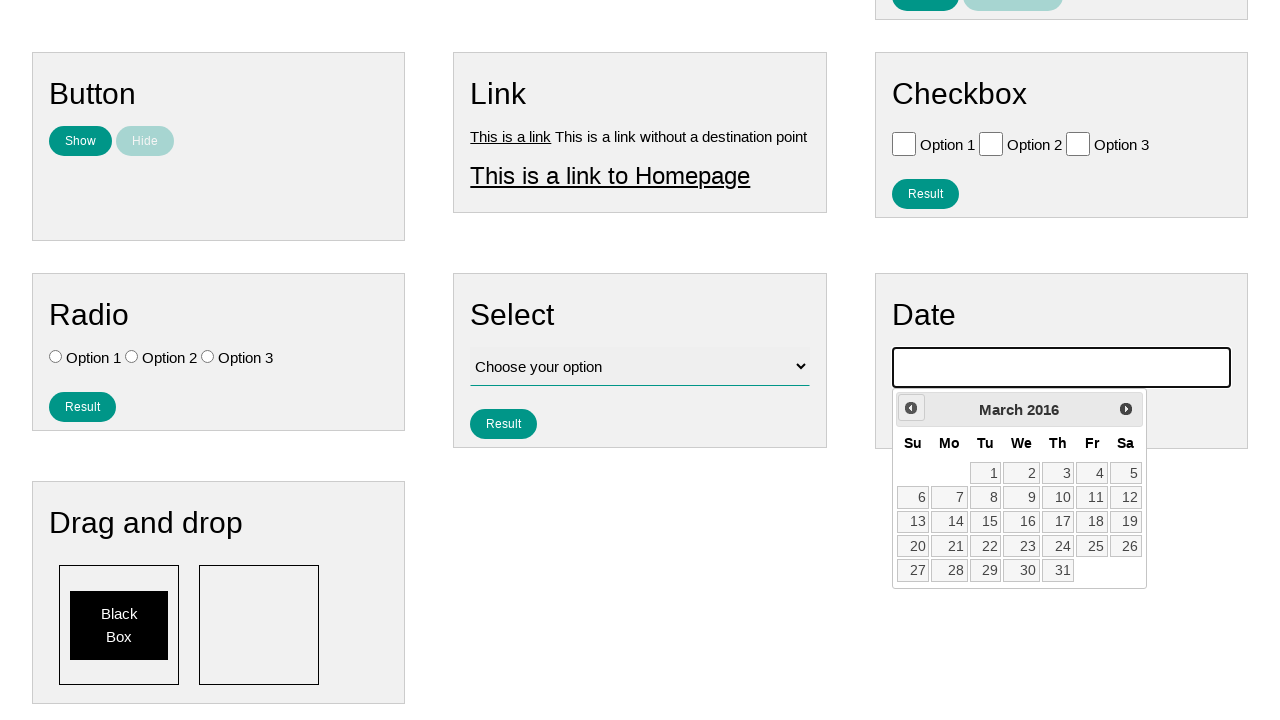

Navigated back one month in calendar (iteration 121/171) at (911, 408) on .ui-datepicker-prev
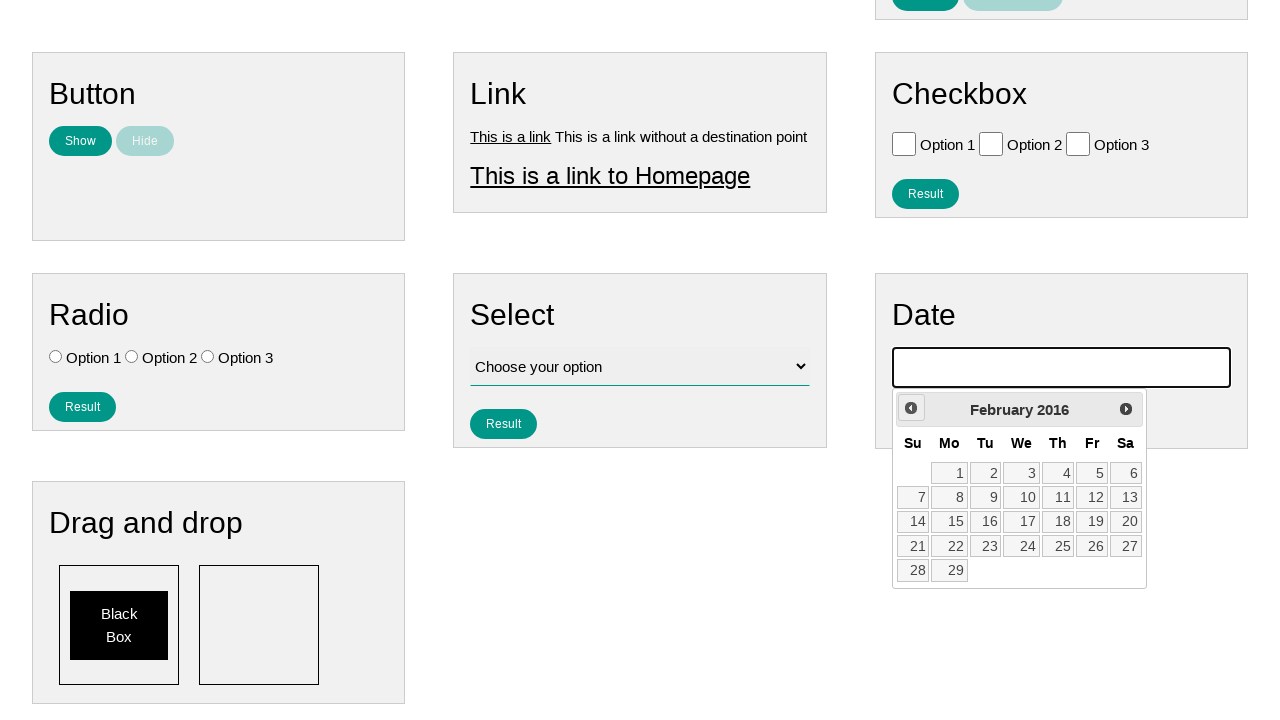

Navigated back one month in calendar (iteration 122/171) at (911, 408) on .ui-datepicker-prev
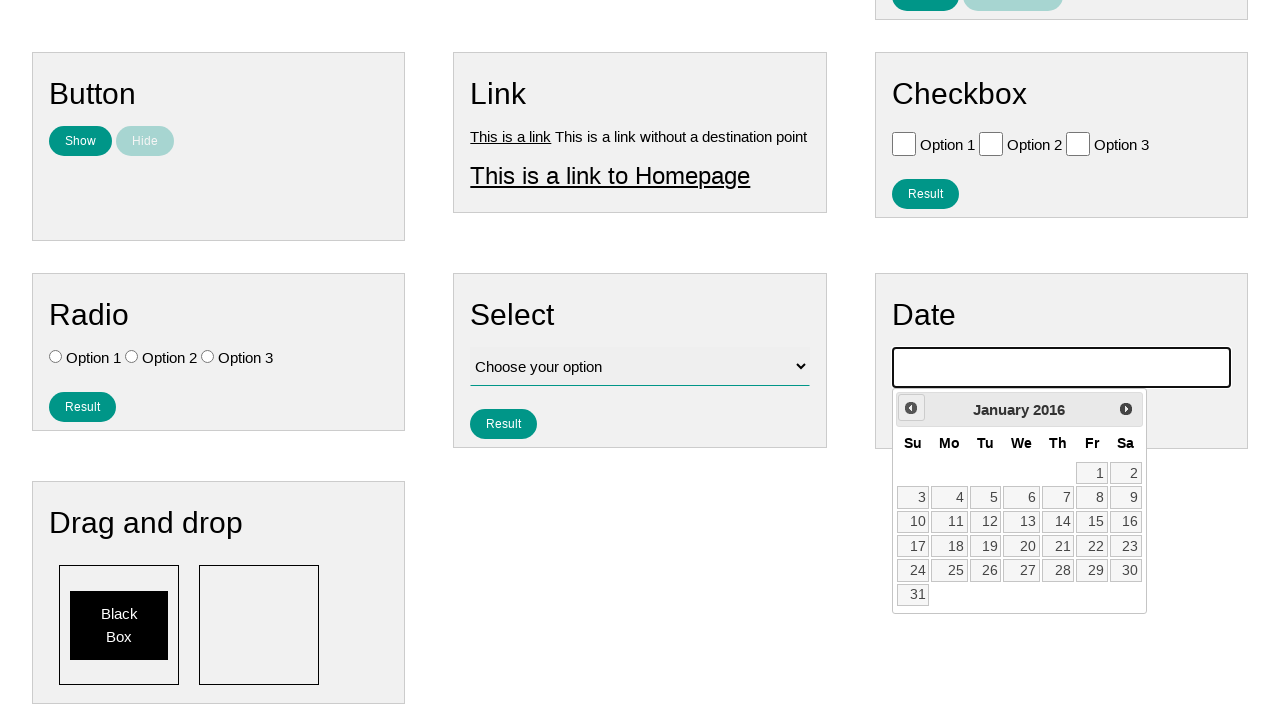

Navigated back one month in calendar (iteration 123/171) at (911, 408) on .ui-datepicker-prev
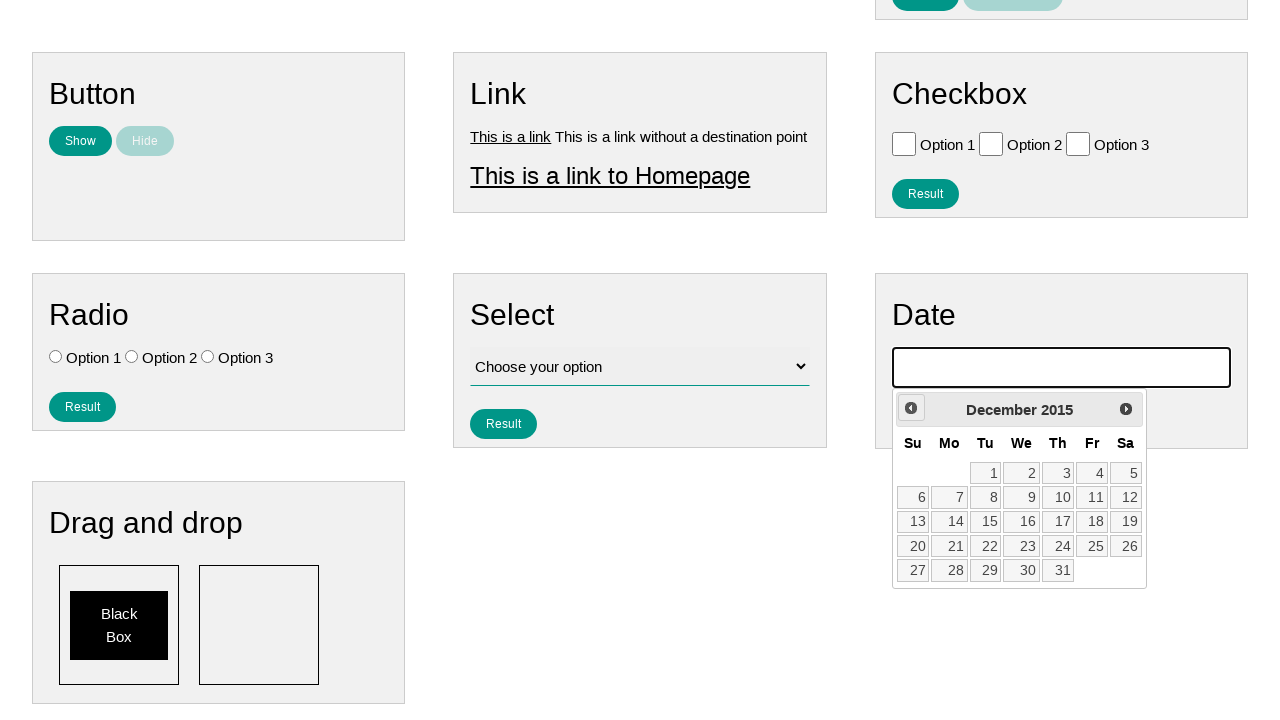

Navigated back one month in calendar (iteration 124/171) at (911, 408) on .ui-datepicker-prev
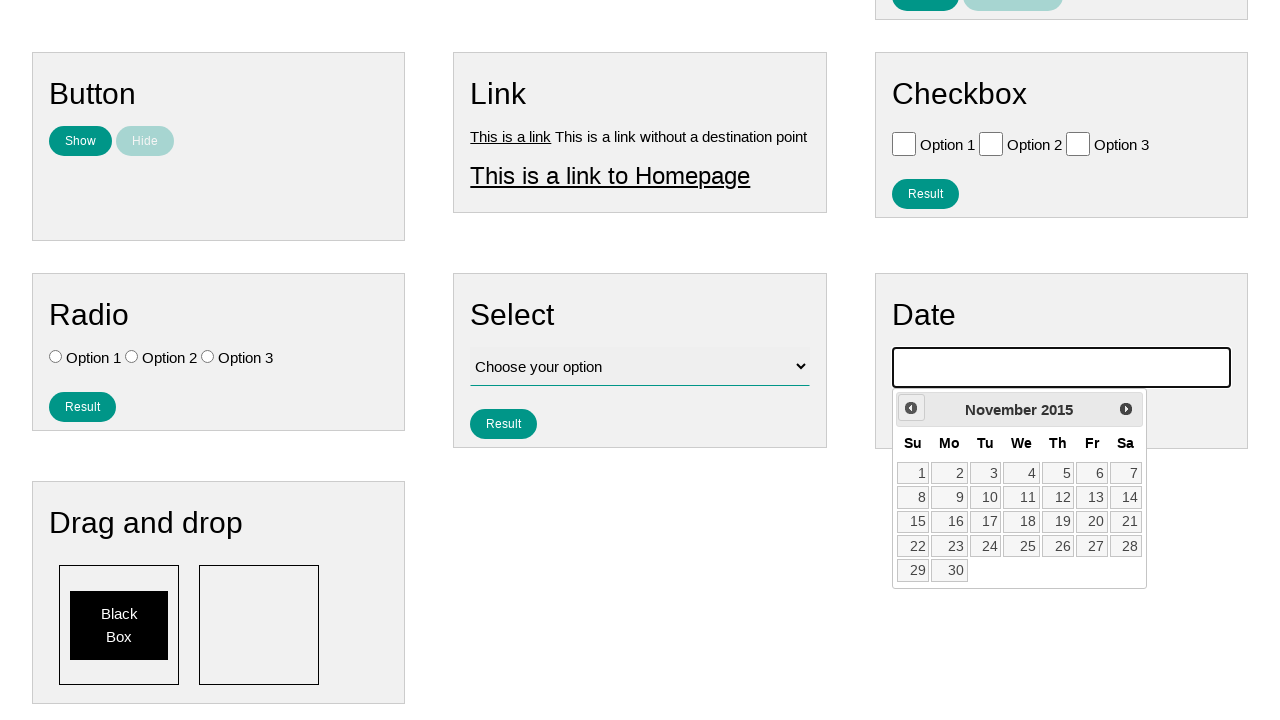

Navigated back one month in calendar (iteration 125/171) at (911, 408) on .ui-datepicker-prev
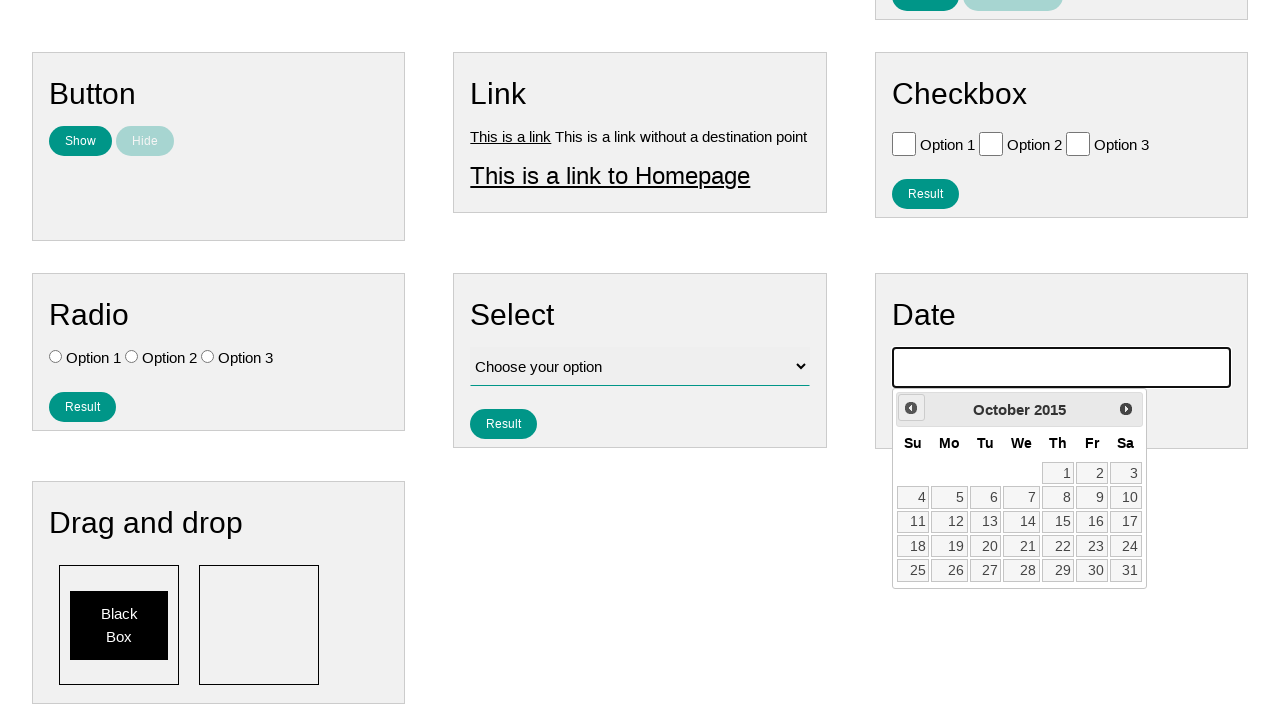

Navigated back one month in calendar (iteration 126/171) at (911, 408) on .ui-datepicker-prev
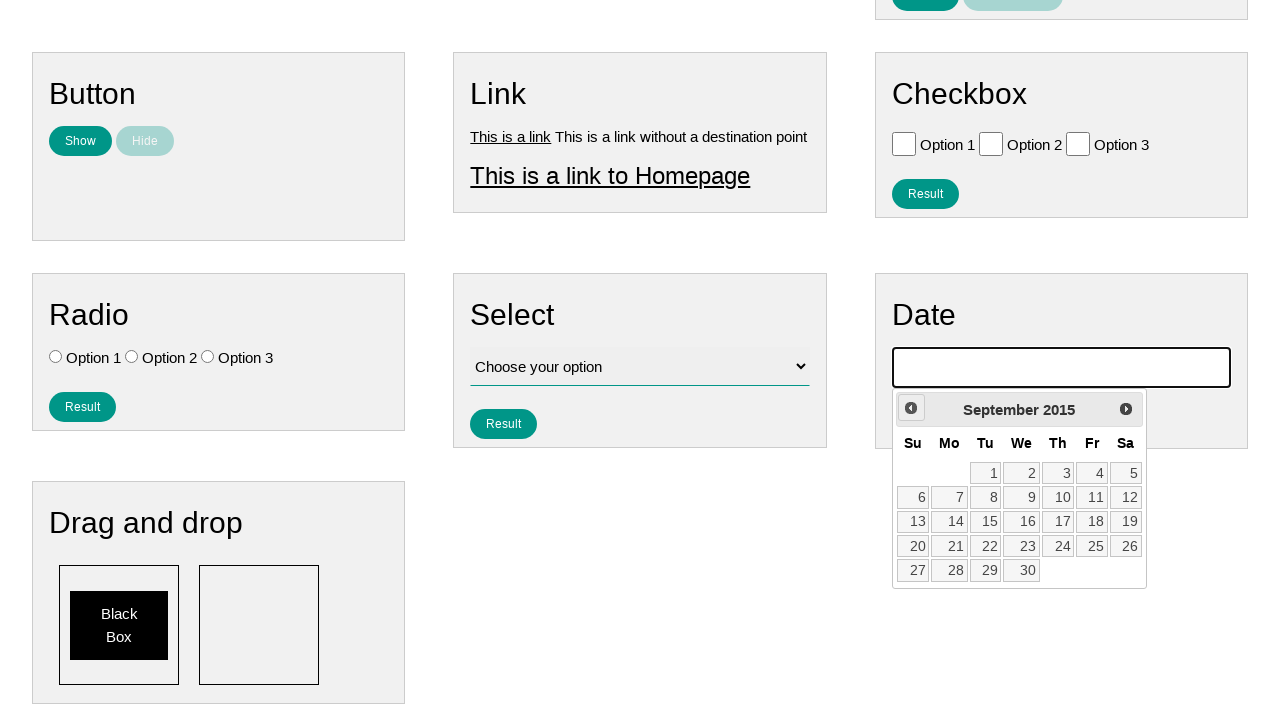

Navigated back one month in calendar (iteration 127/171) at (911, 408) on .ui-datepicker-prev
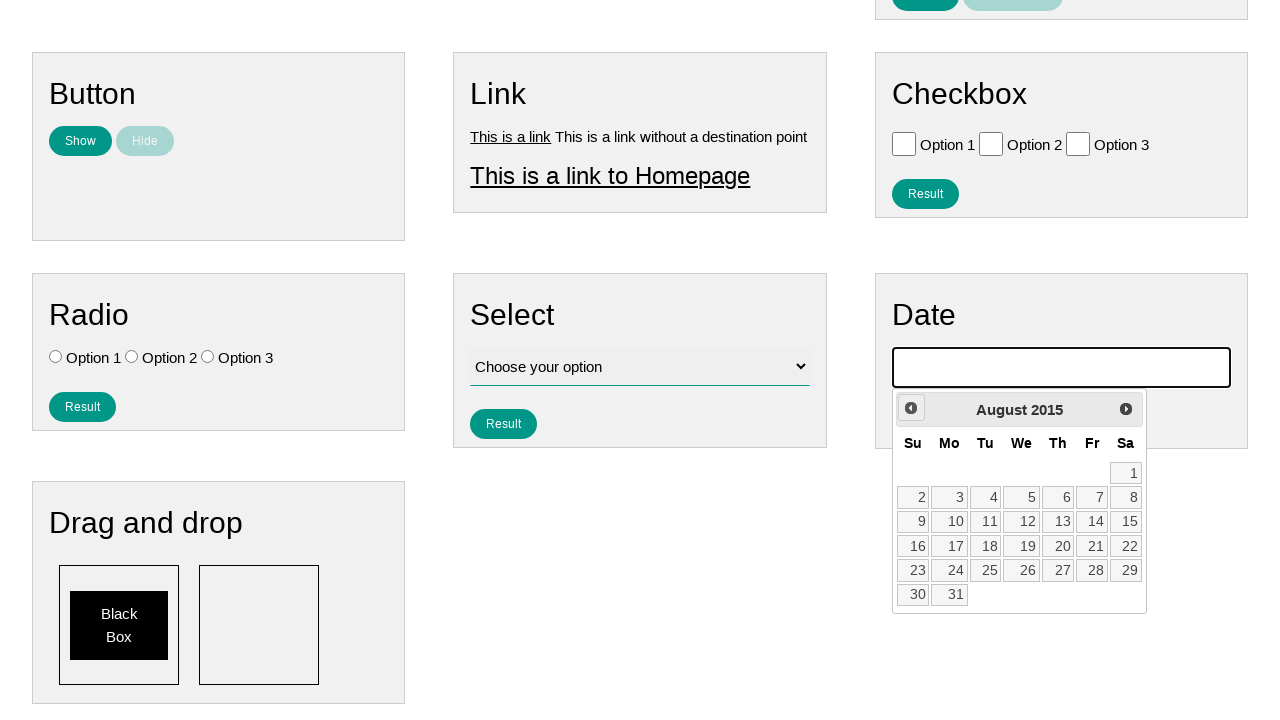

Navigated back one month in calendar (iteration 128/171) at (911, 408) on .ui-datepicker-prev
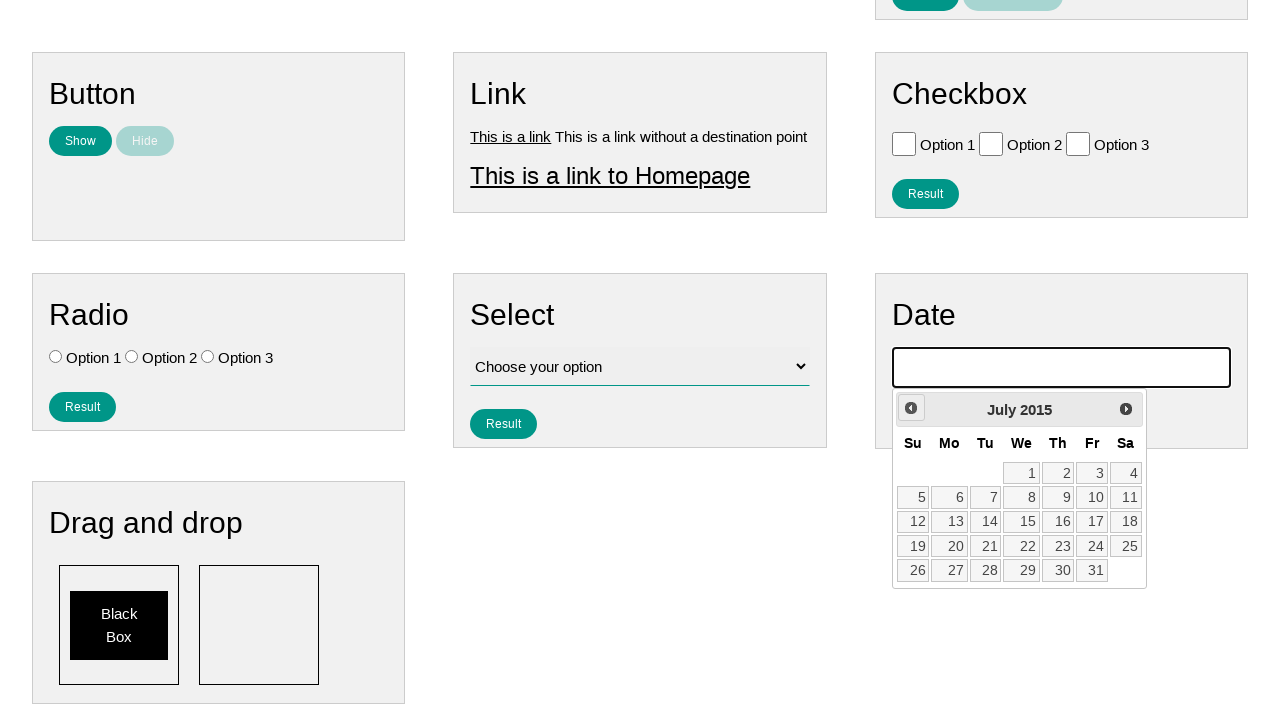

Navigated back one month in calendar (iteration 129/171) at (911, 408) on .ui-datepicker-prev
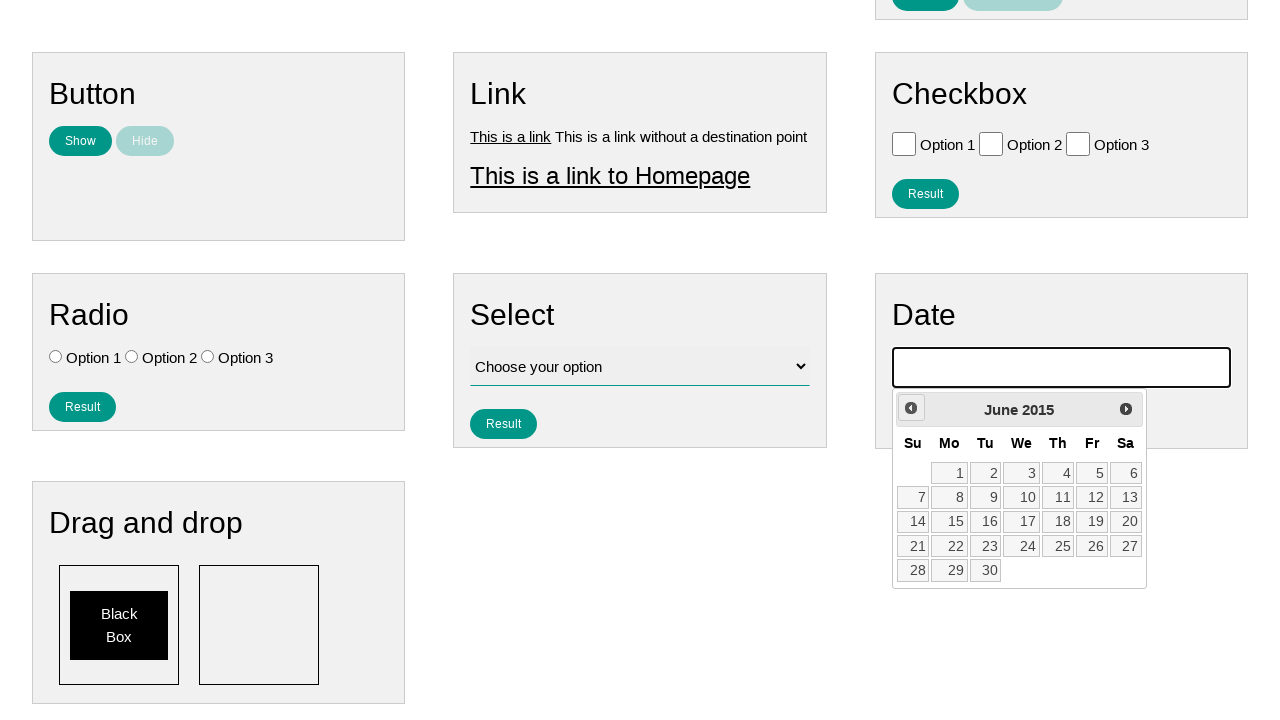

Navigated back one month in calendar (iteration 130/171) at (911, 408) on .ui-datepicker-prev
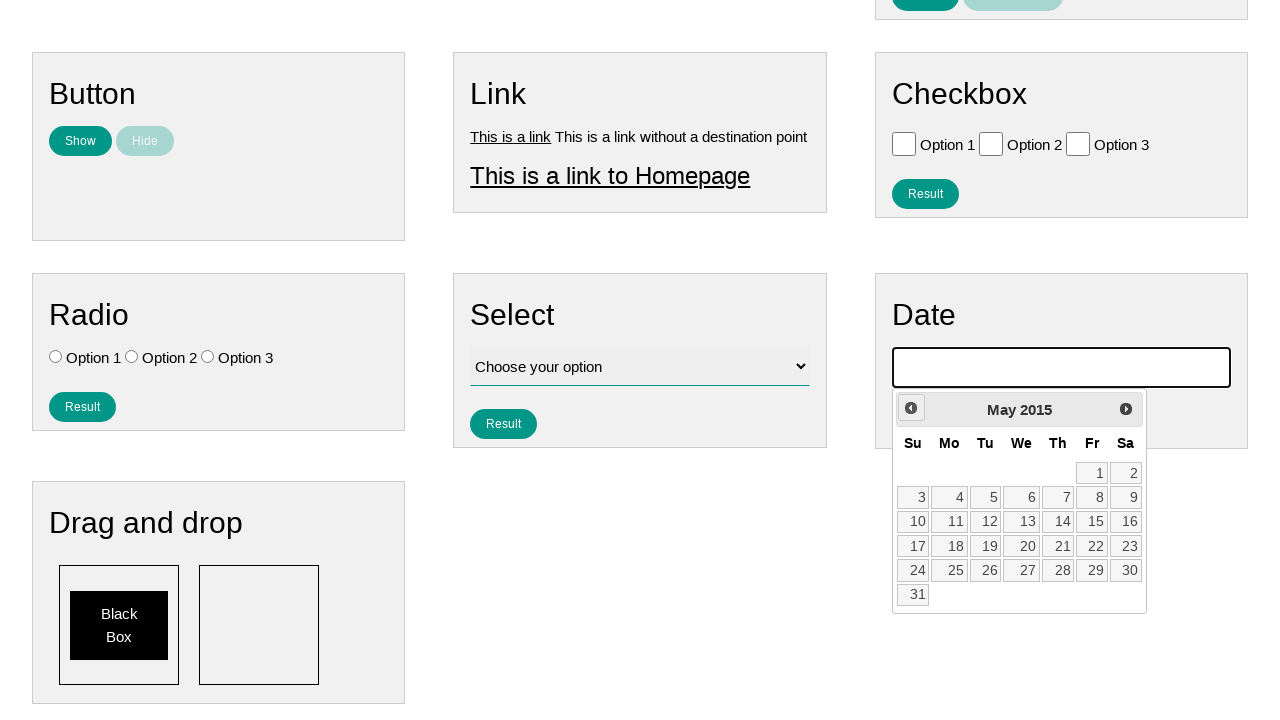

Navigated back one month in calendar (iteration 131/171) at (911, 408) on .ui-datepicker-prev
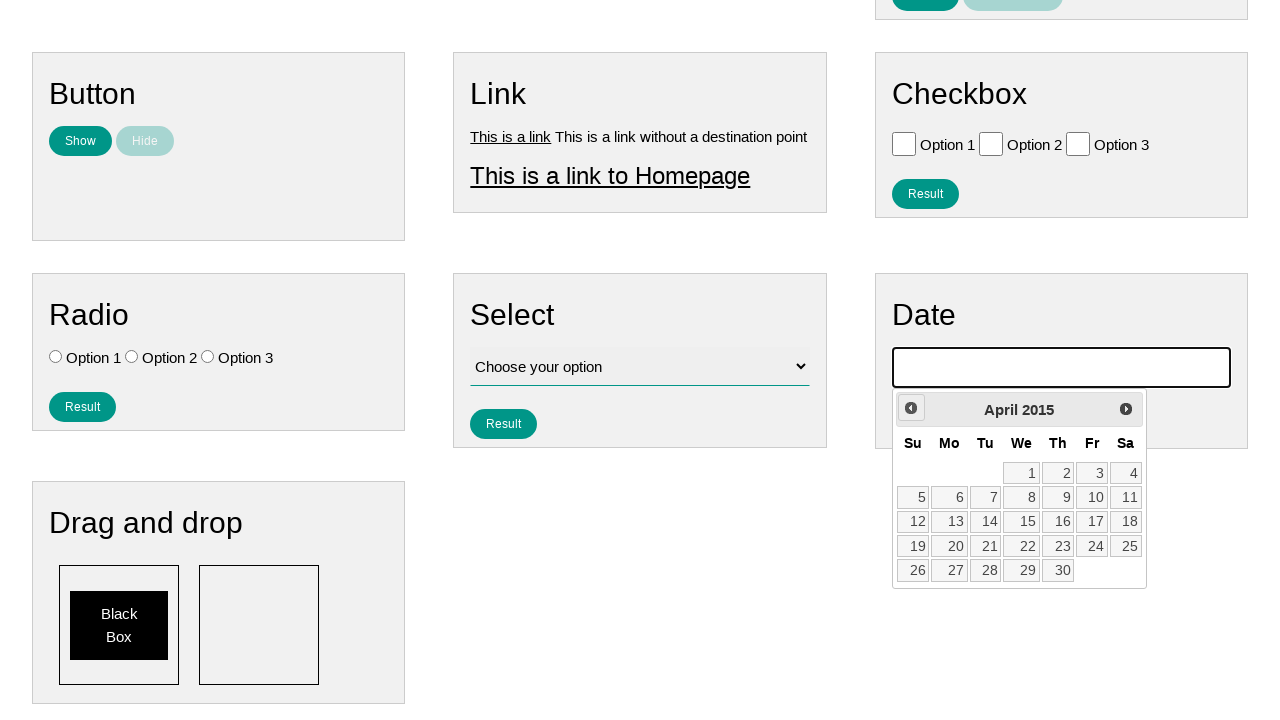

Navigated back one month in calendar (iteration 132/171) at (911, 408) on .ui-datepicker-prev
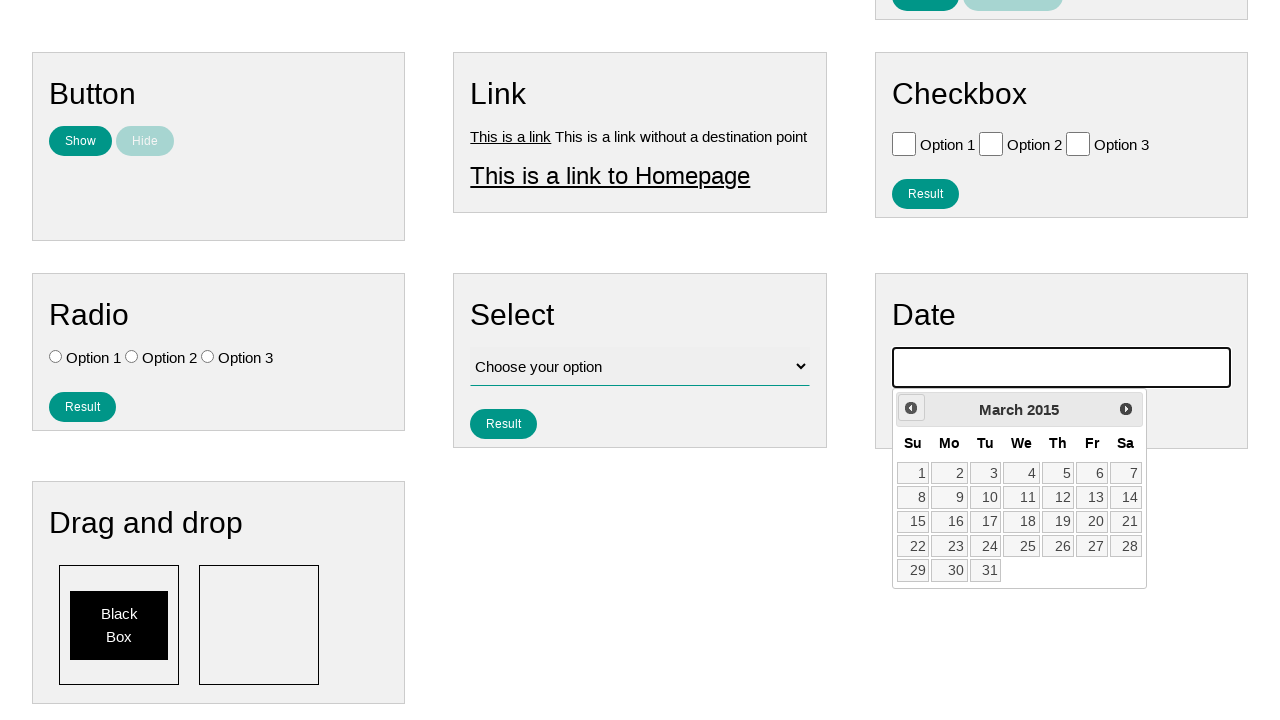

Navigated back one month in calendar (iteration 133/171) at (911, 408) on .ui-datepicker-prev
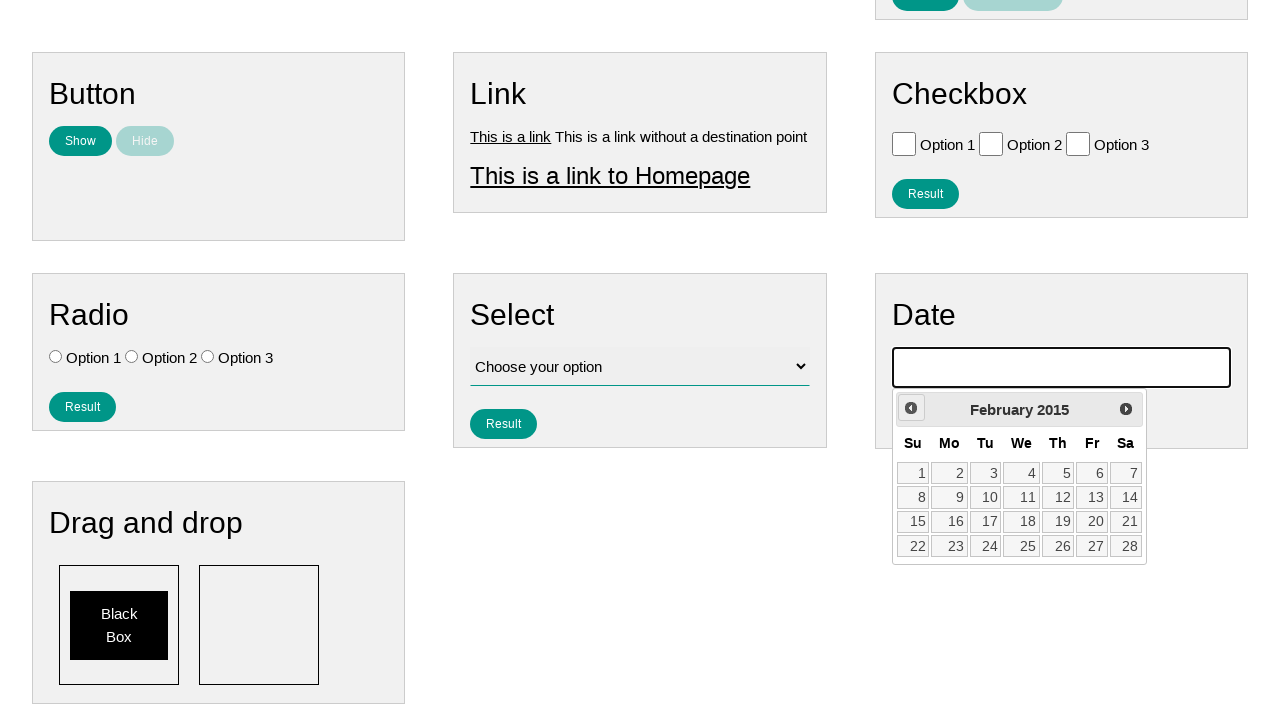

Navigated back one month in calendar (iteration 134/171) at (911, 408) on .ui-datepicker-prev
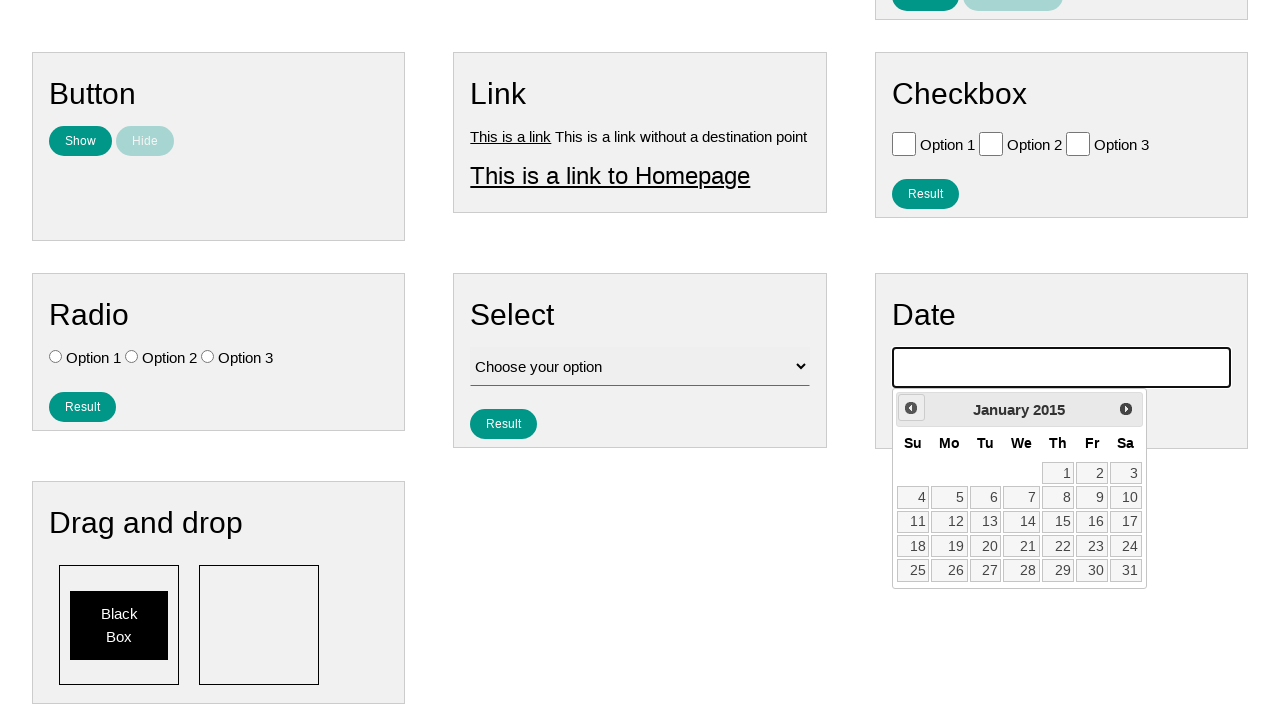

Navigated back one month in calendar (iteration 135/171) at (911, 408) on .ui-datepicker-prev
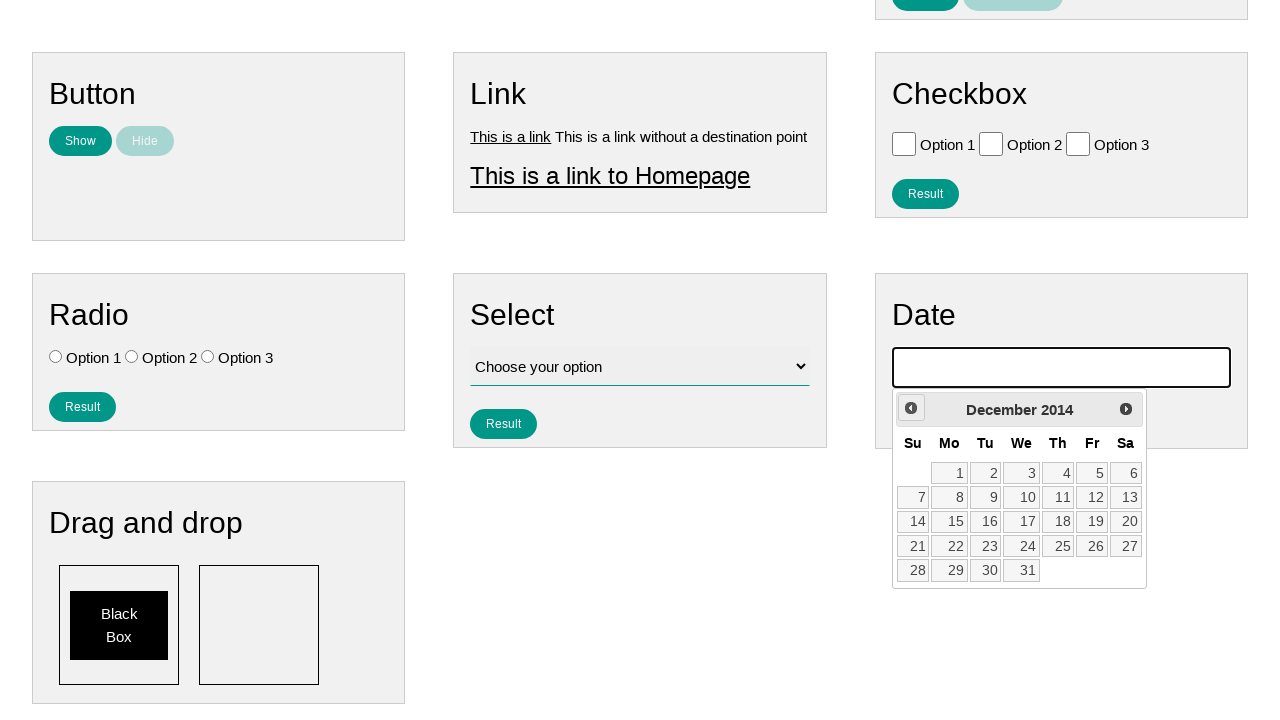

Navigated back one month in calendar (iteration 136/171) at (911, 408) on .ui-datepicker-prev
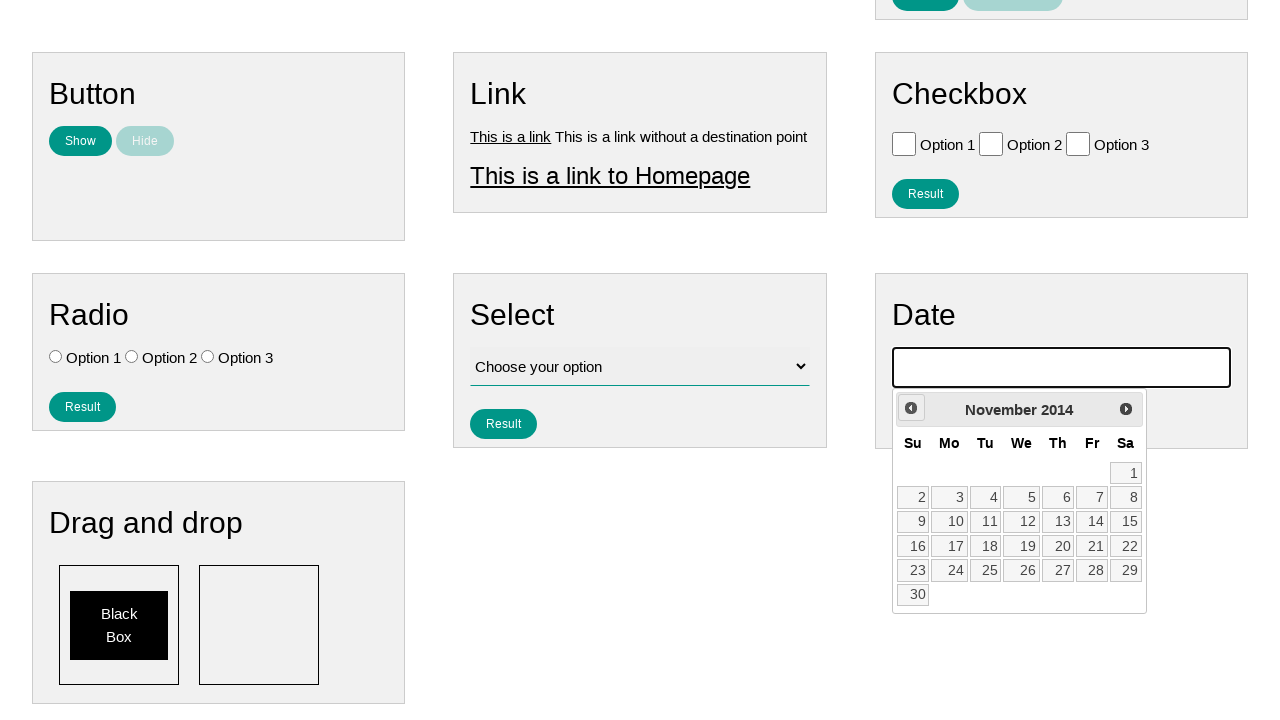

Navigated back one month in calendar (iteration 137/171) at (911, 408) on .ui-datepicker-prev
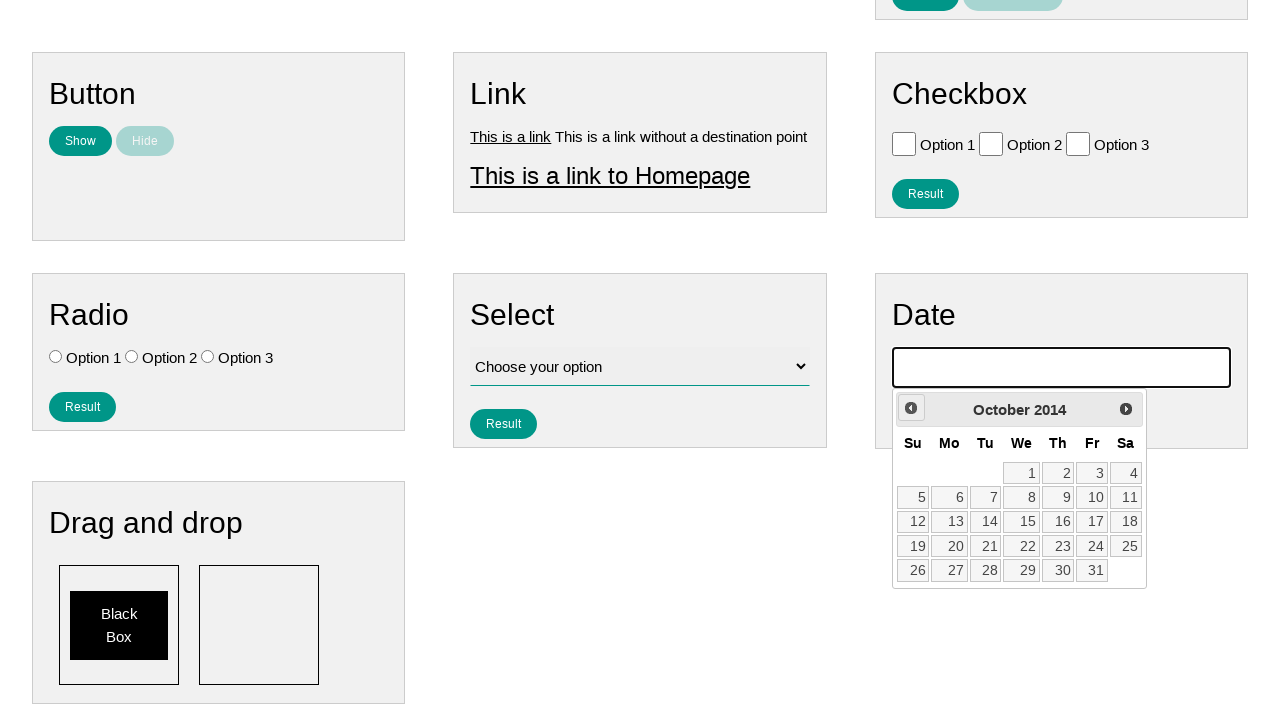

Navigated back one month in calendar (iteration 138/171) at (911, 408) on .ui-datepicker-prev
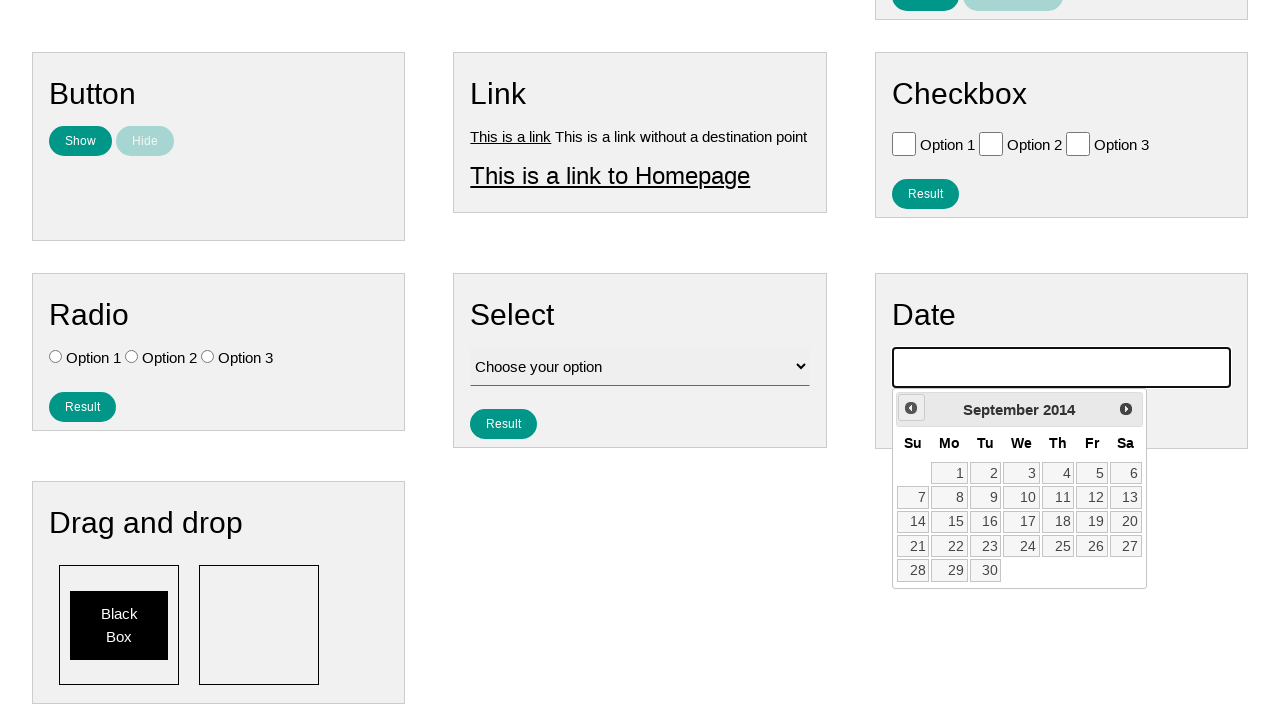

Navigated back one month in calendar (iteration 139/171) at (911, 408) on .ui-datepicker-prev
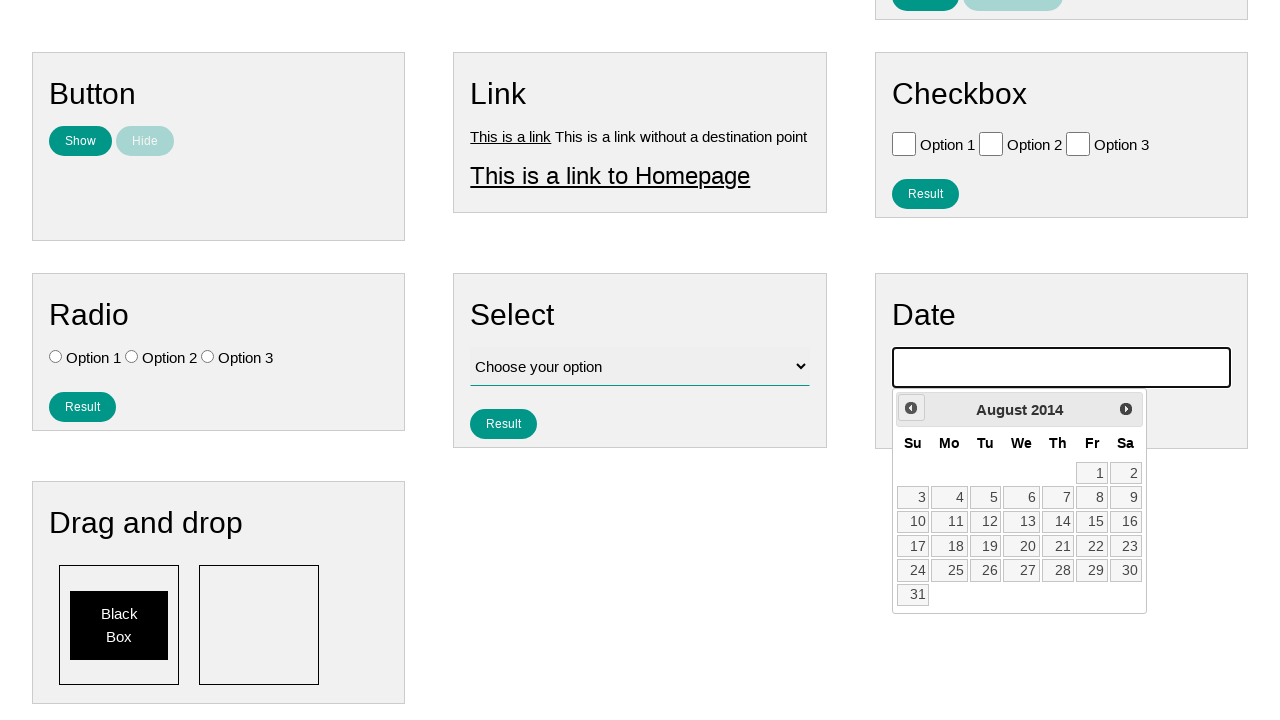

Navigated back one month in calendar (iteration 140/171) at (911, 408) on .ui-datepicker-prev
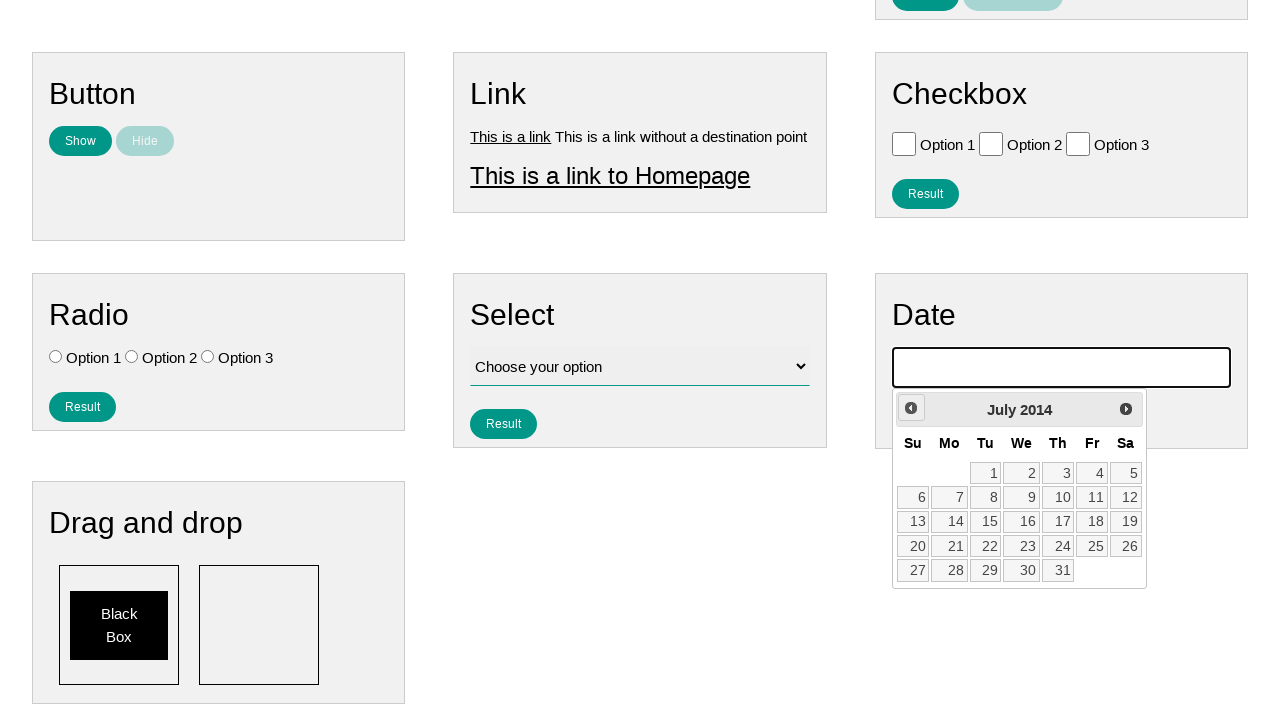

Navigated back one month in calendar (iteration 141/171) at (911, 408) on .ui-datepicker-prev
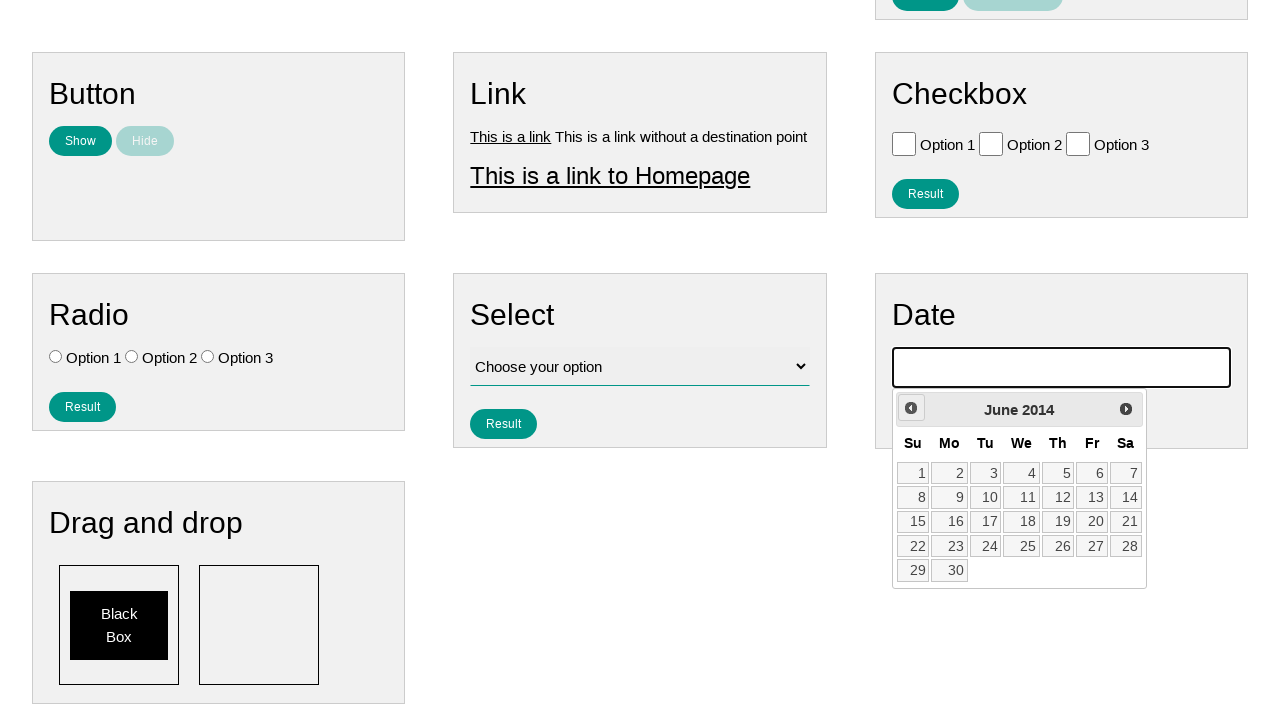

Navigated back one month in calendar (iteration 142/171) at (911, 408) on .ui-datepicker-prev
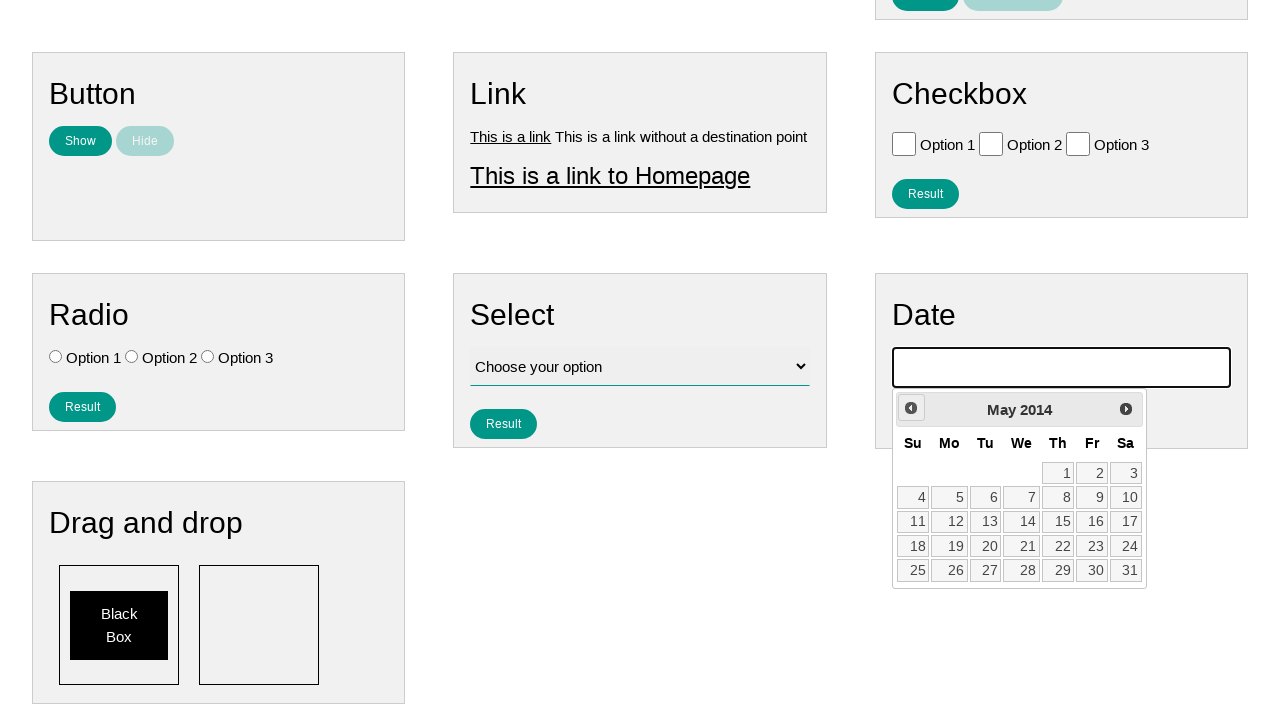

Navigated back one month in calendar (iteration 143/171) at (911, 408) on .ui-datepicker-prev
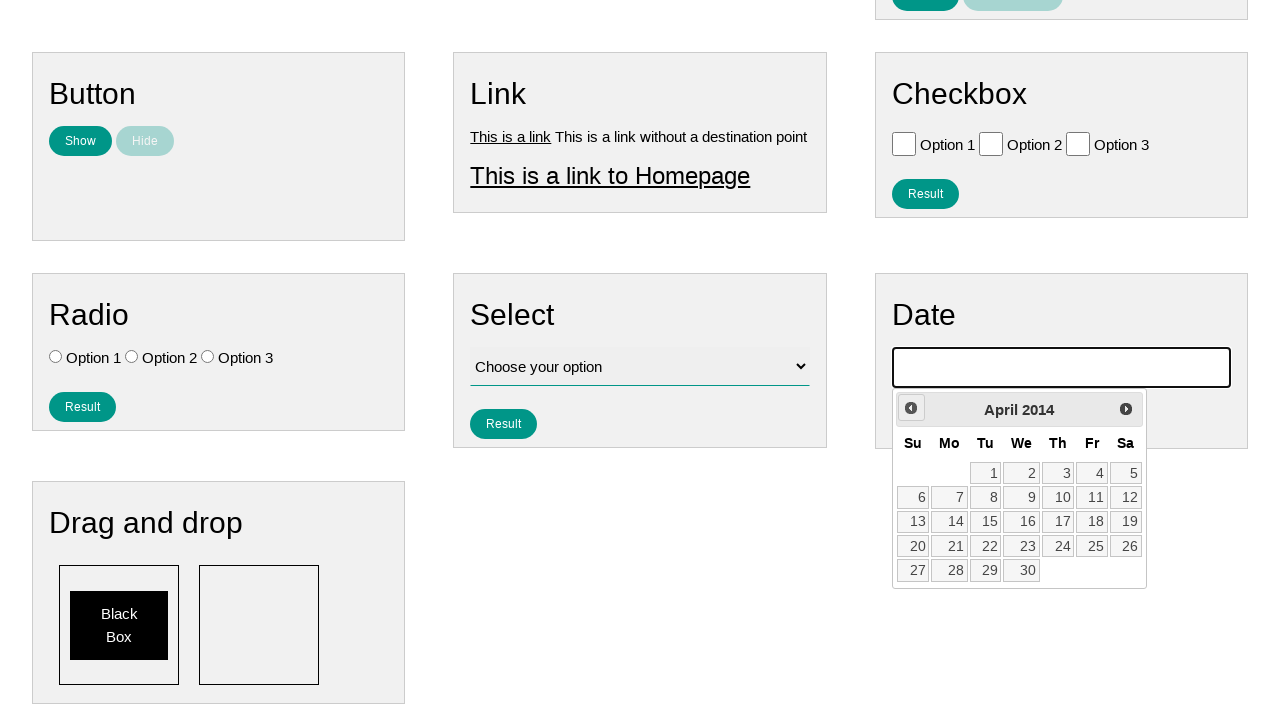

Navigated back one month in calendar (iteration 144/171) at (911, 408) on .ui-datepicker-prev
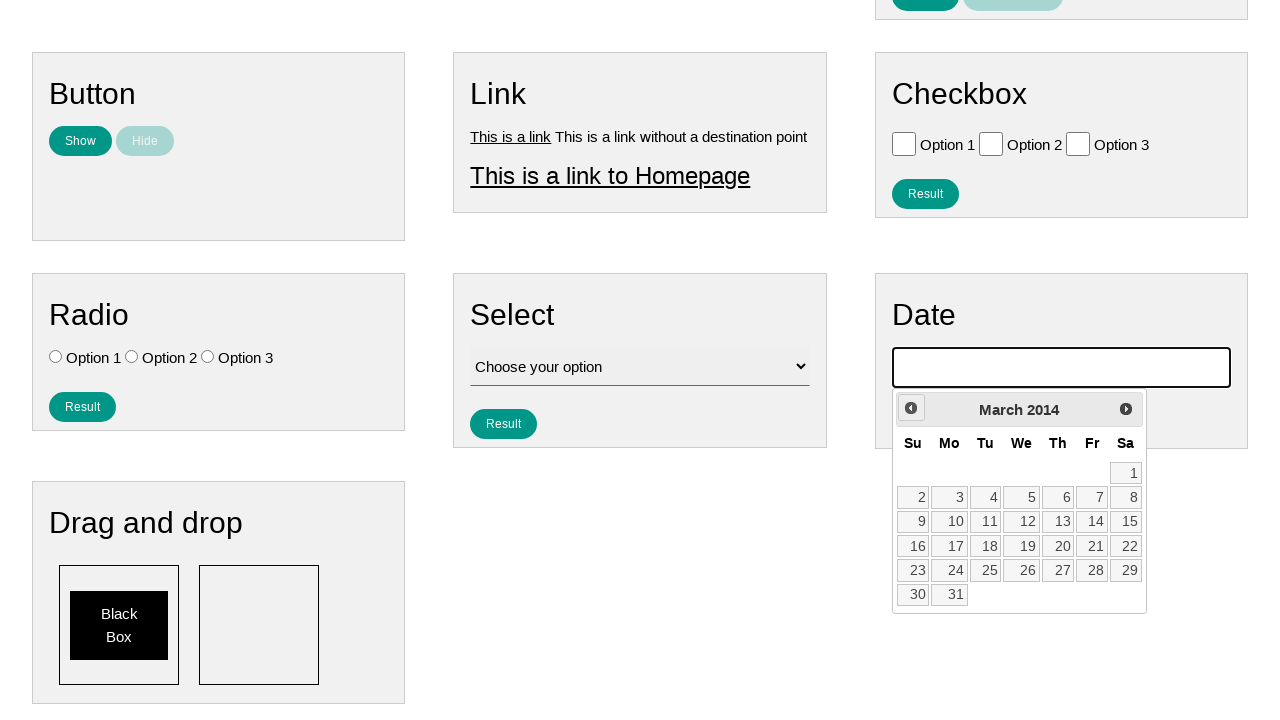

Navigated back one month in calendar (iteration 145/171) at (911, 408) on .ui-datepicker-prev
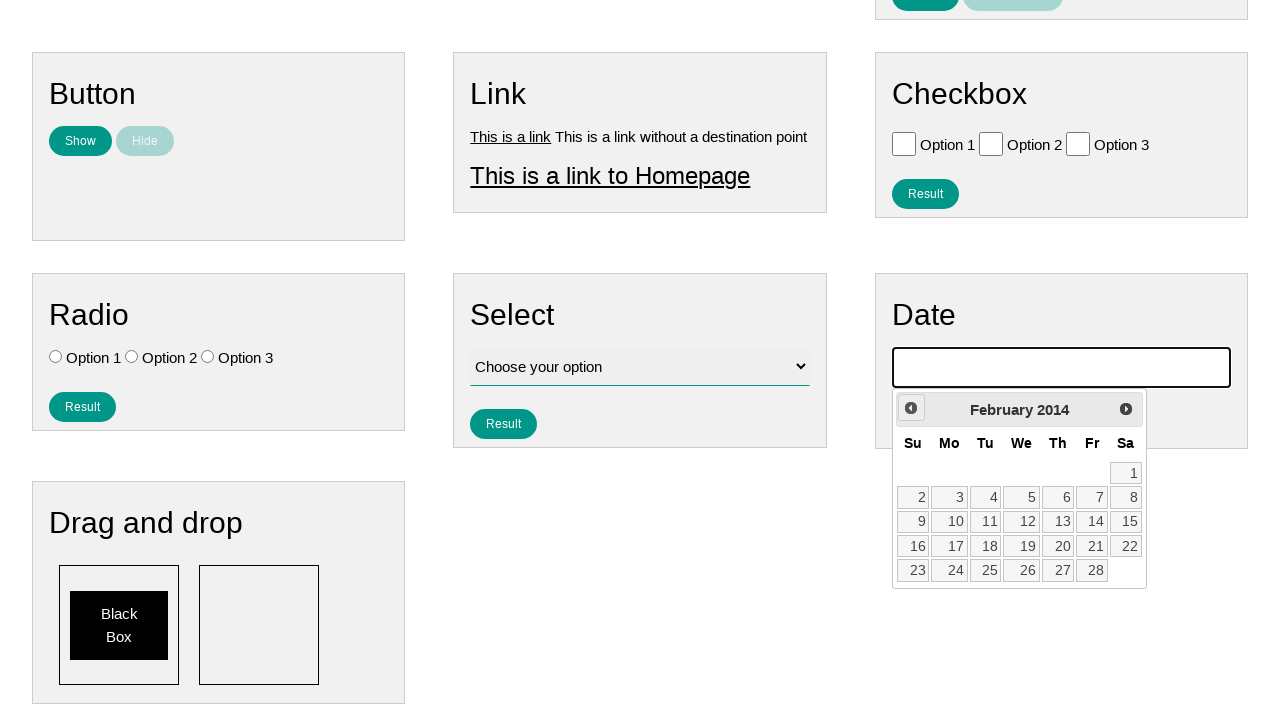

Navigated back one month in calendar (iteration 146/171) at (911, 408) on .ui-datepicker-prev
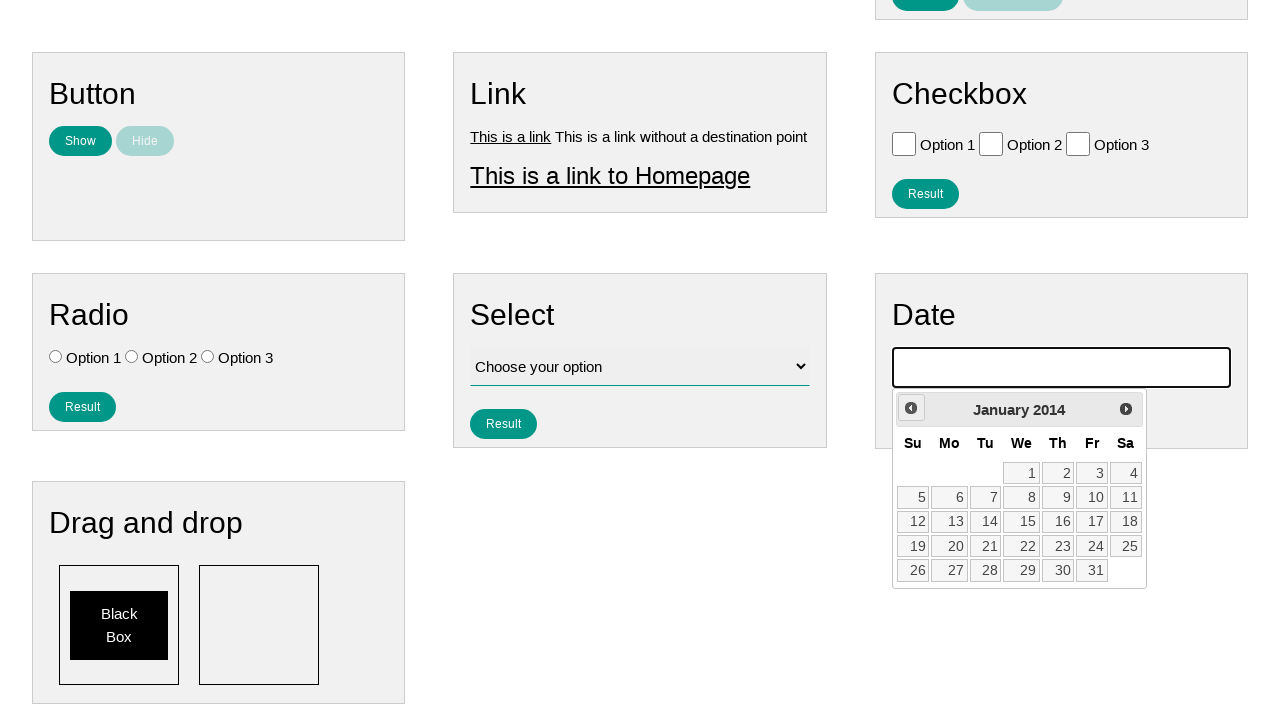

Navigated back one month in calendar (iteration 147/171) at (911, 408) on .ui-datepicker-prev
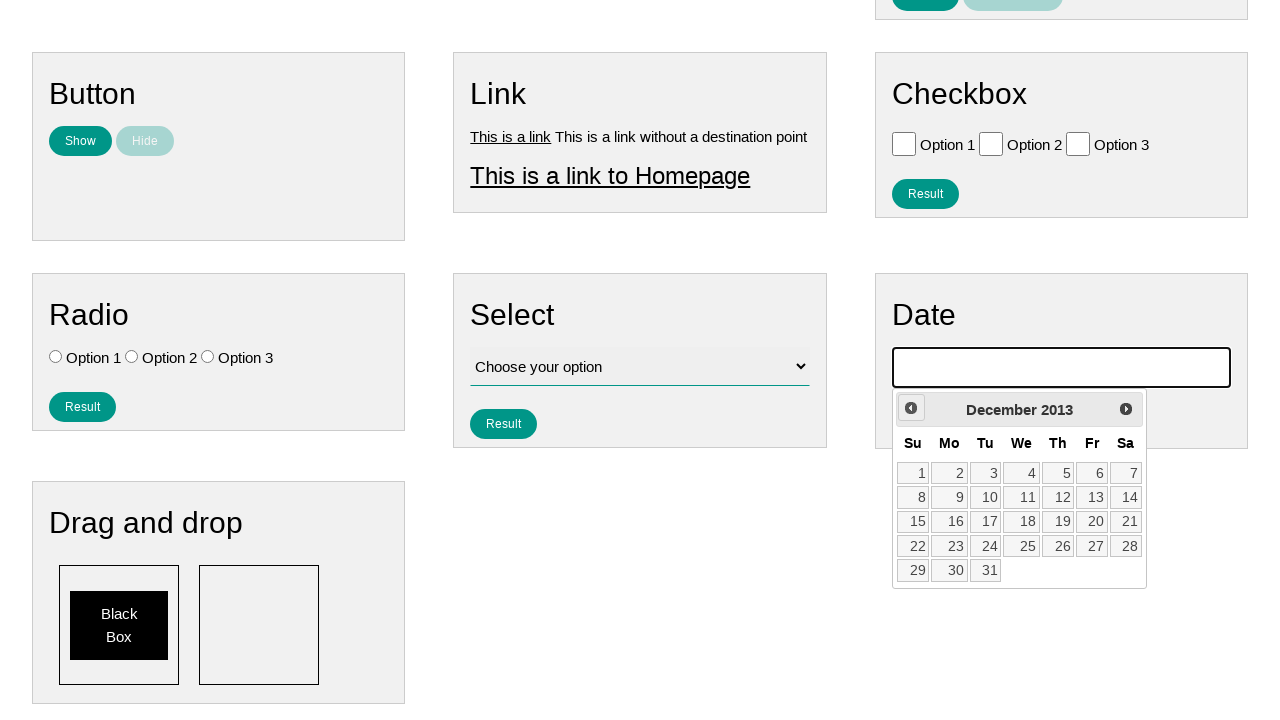

Navigated back one month in calendar (iteration 148/171) at (911, 408) on .ui-datepicker-prev
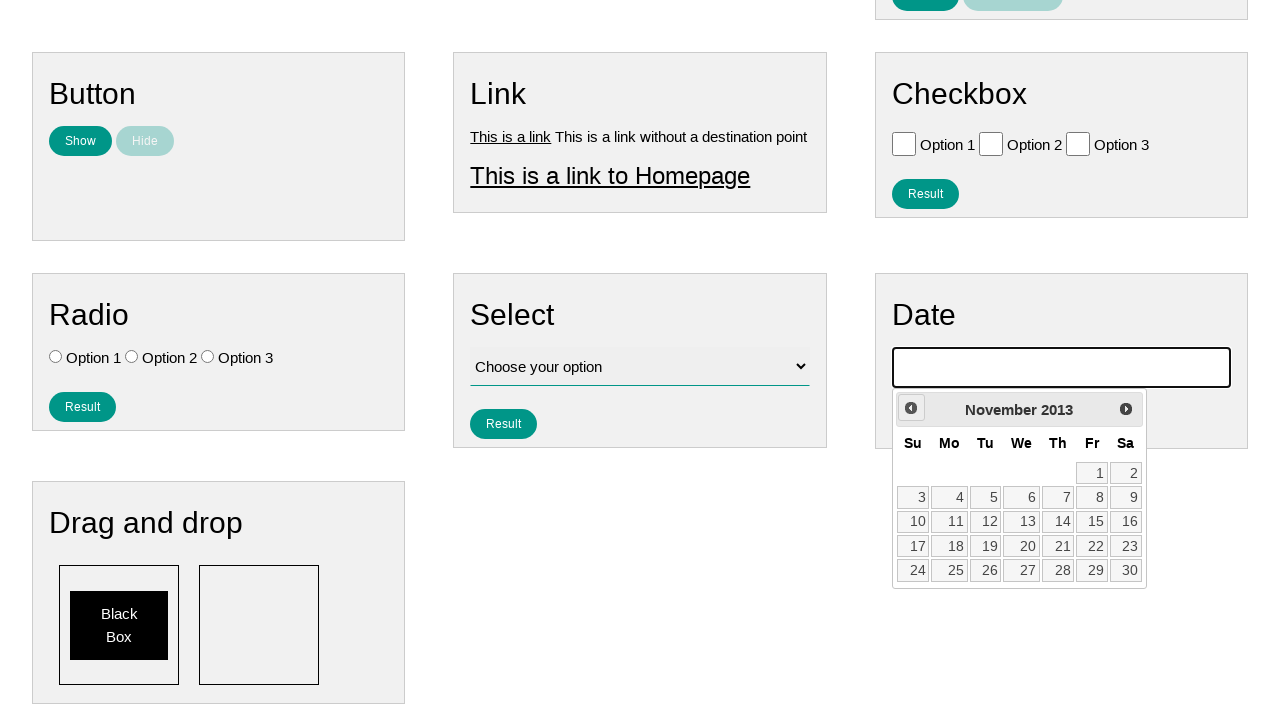

Navigated back one month in calendar (iteration 149/171) at (911, 408) on .ui-datepicker-prev
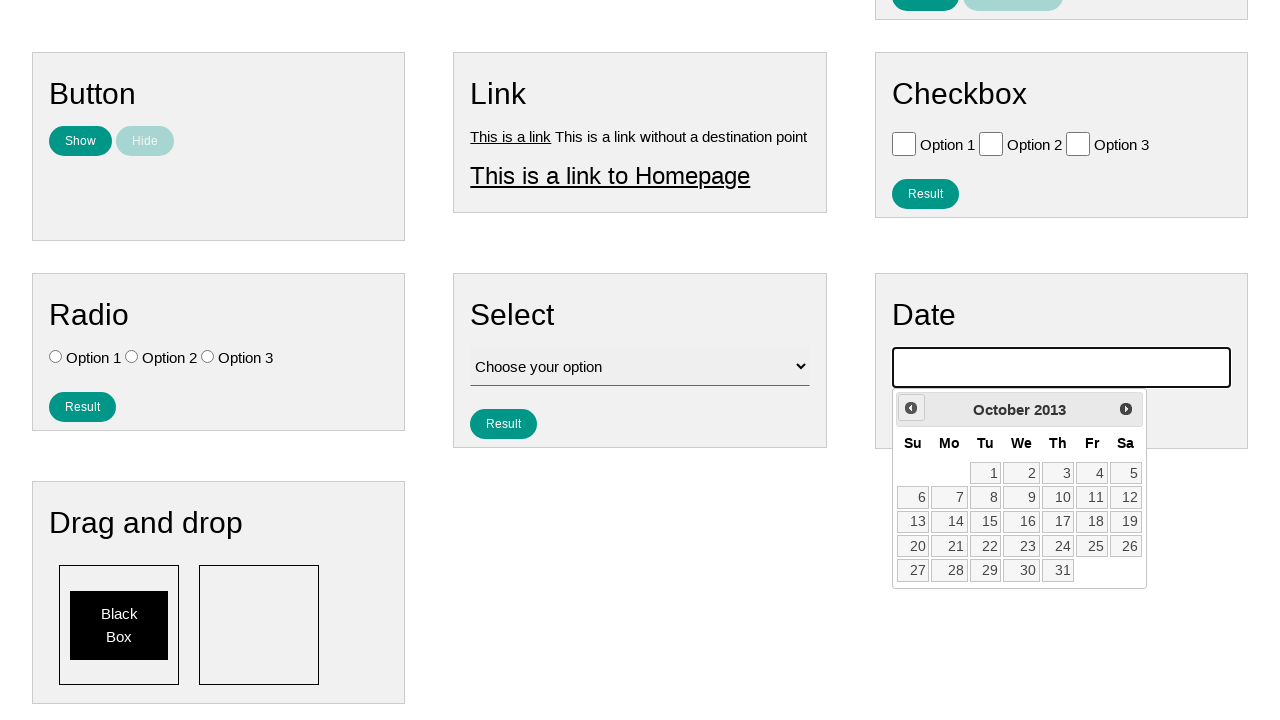

Navigated back one month in calendar (iteration 150/171) at (911, 408) on .ui-datepicker-prev
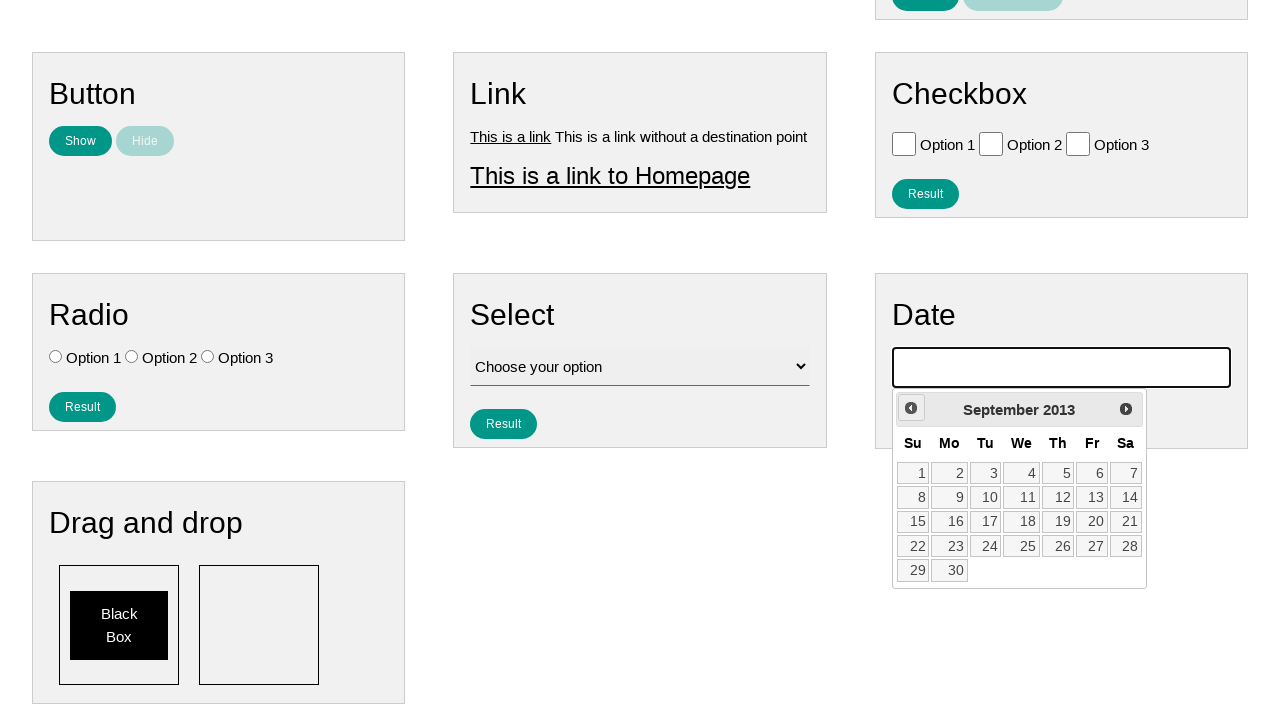

Navigated back one month in calendar (iteration 151/171) at (911, 408) on .ui-datepicker-prev
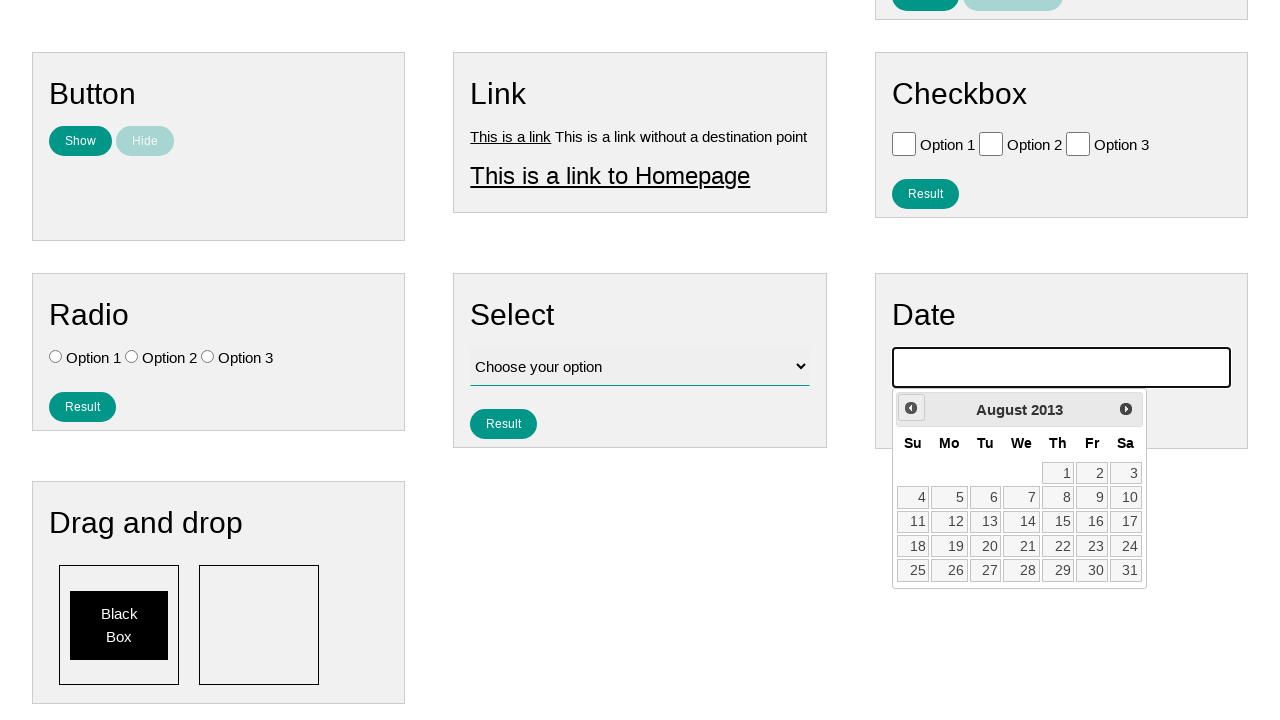

Navigated back one month in calendar (iteration 152/171) at (911, 408) on .ui-datepicker-prev
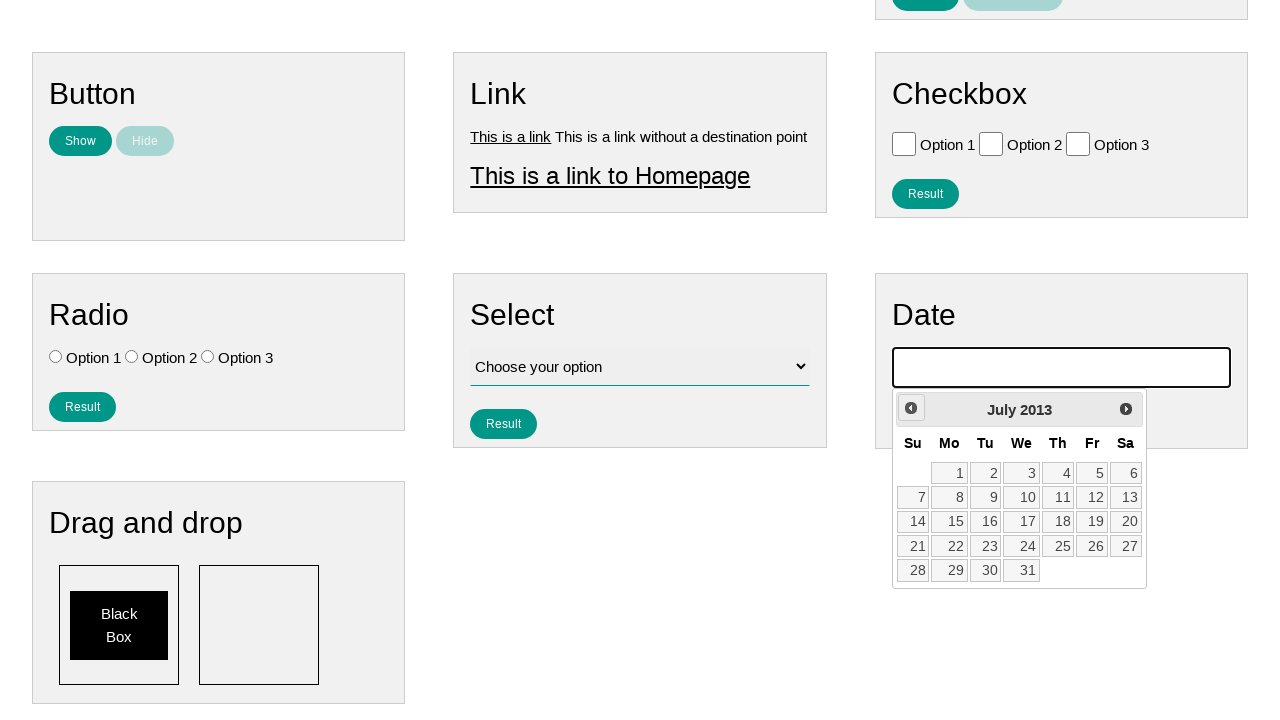

Navigated back one month in calendar (iteration 153/171) at (911, 408) on .ui-datepicker-prev
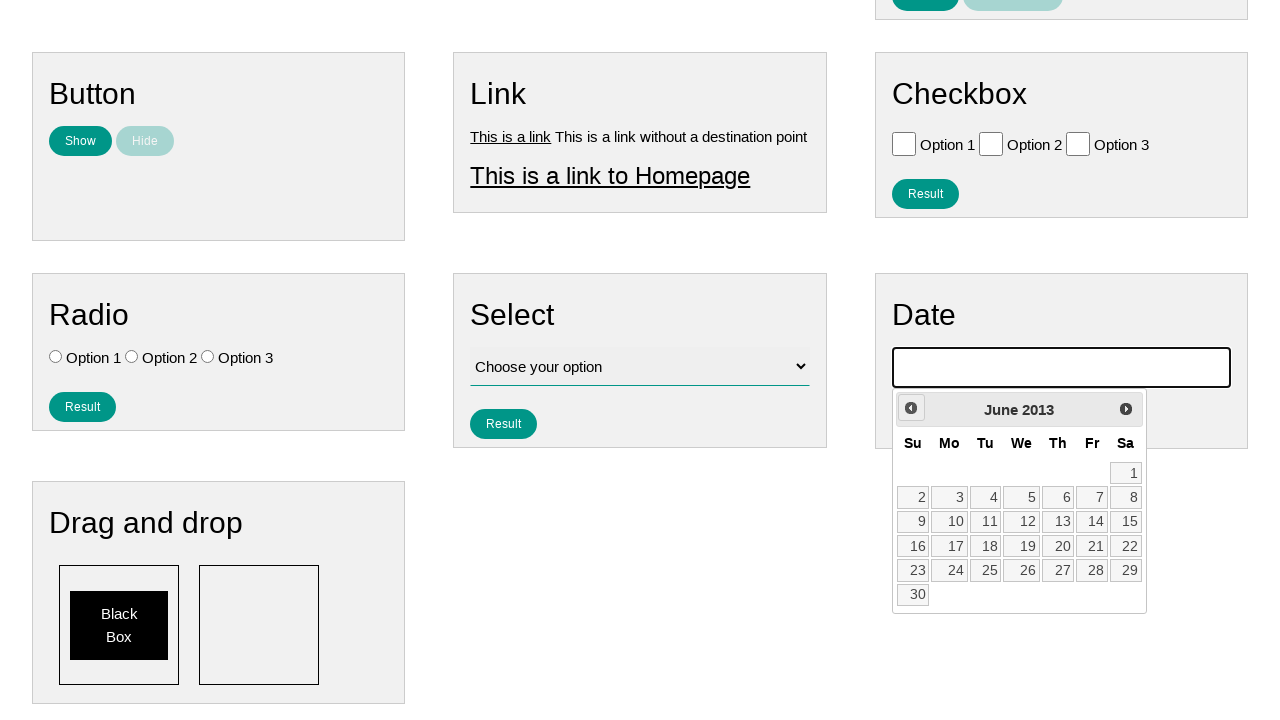

Navigated back one month in calendar (iteration 154/171) at (911, 408) on .ui-datepicker-prev
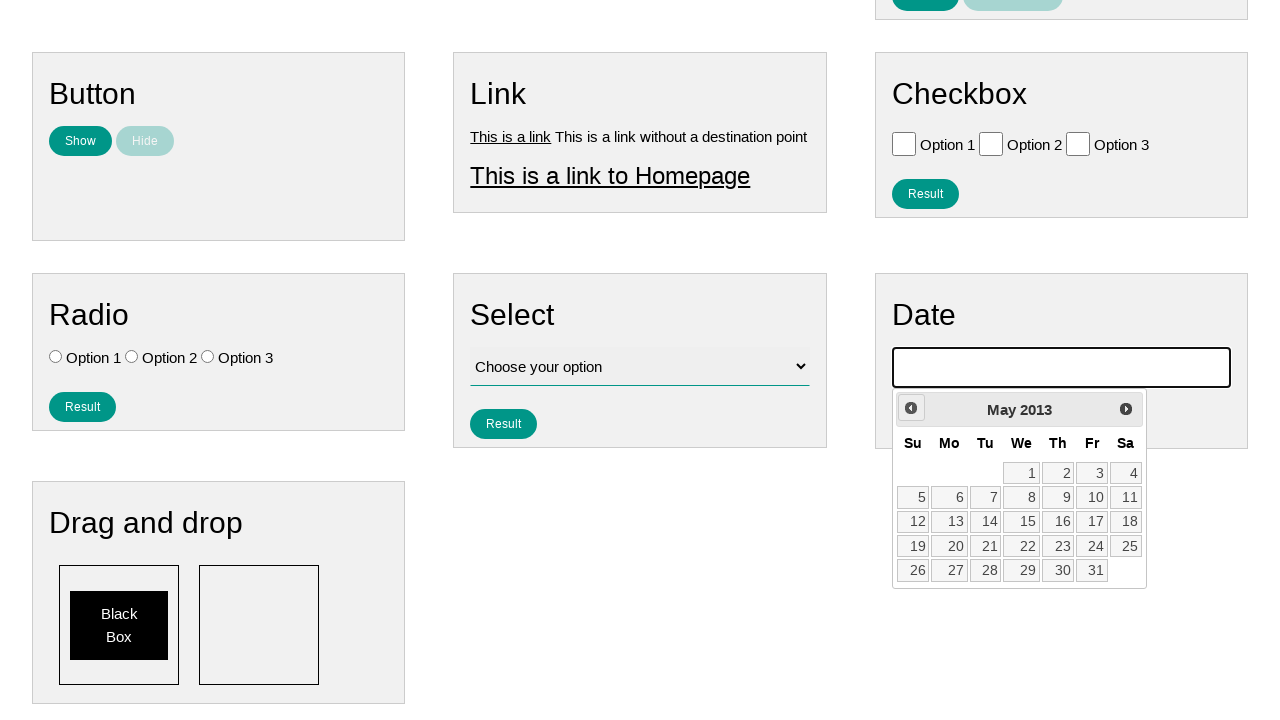

Navigated back one month in calendar (iteration 155/171) at (911, 408) on .ui-datepicker-prev
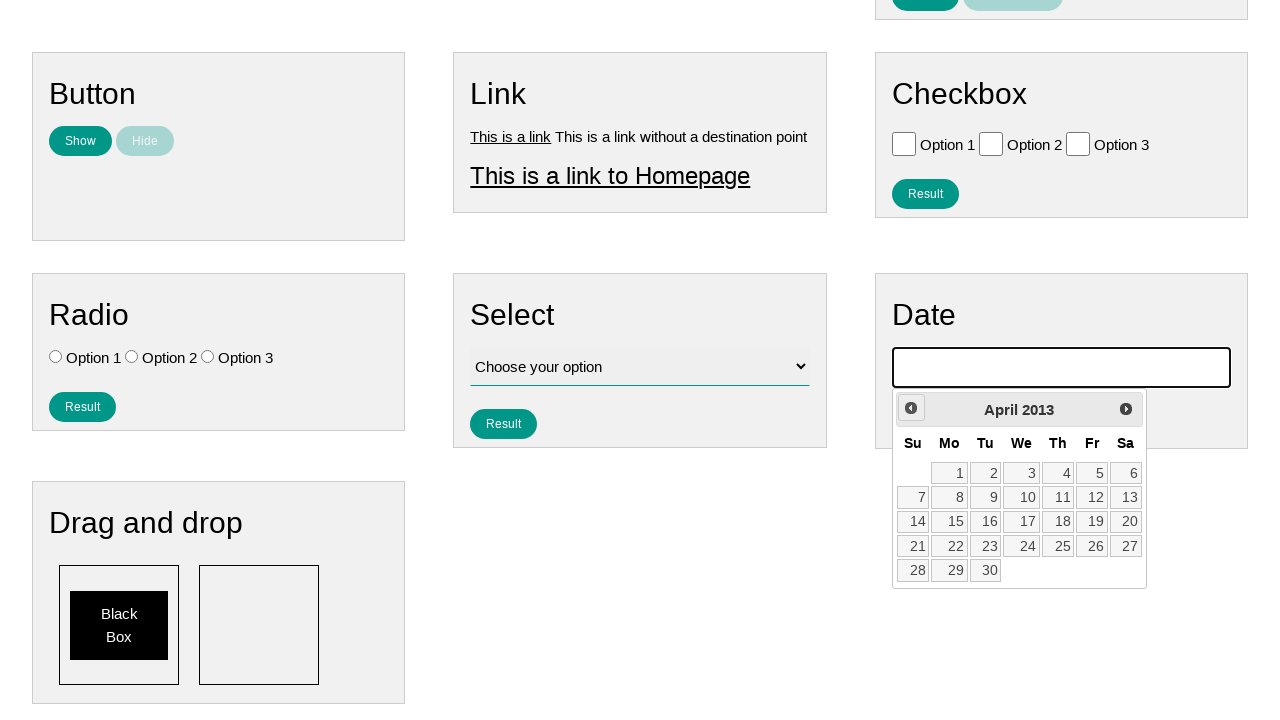

Navigated back one month in calendar (iteration 156/171) at (911, 408) on .ui-datepicker-prev
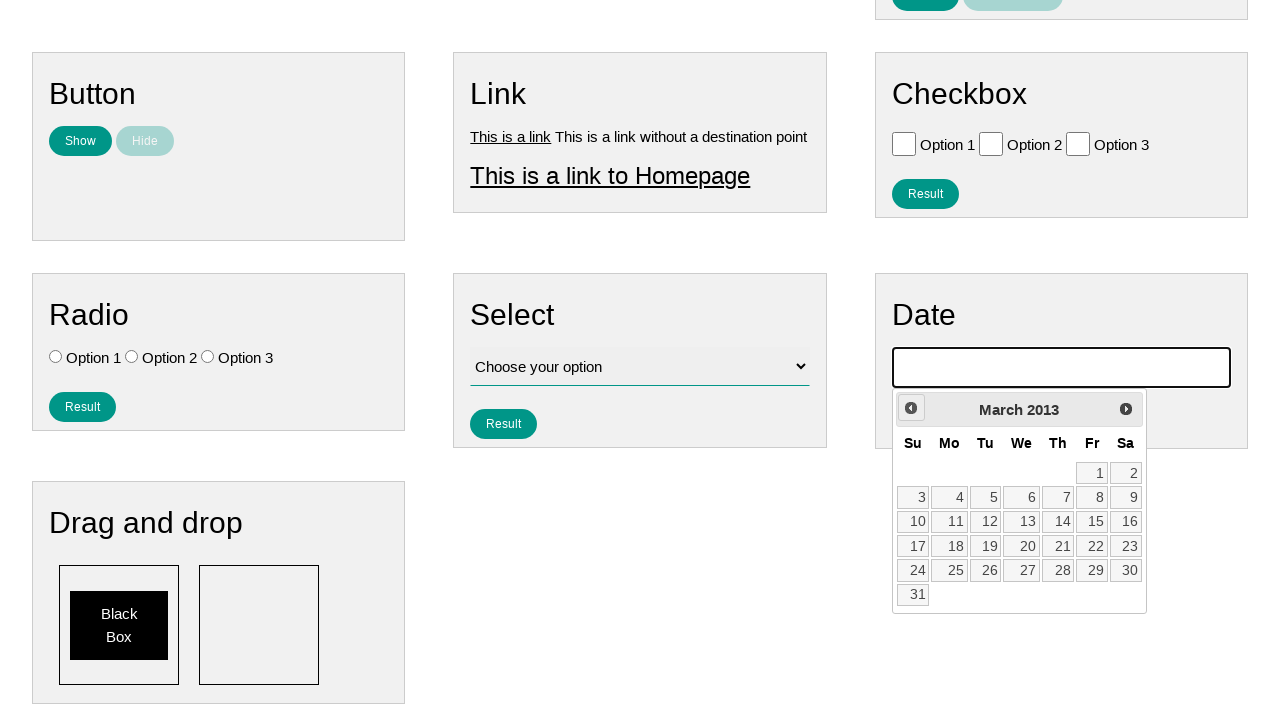

Navigated back one month in calendar (iteration 157/171) at (911, 408) on .ui-datepicker-prev
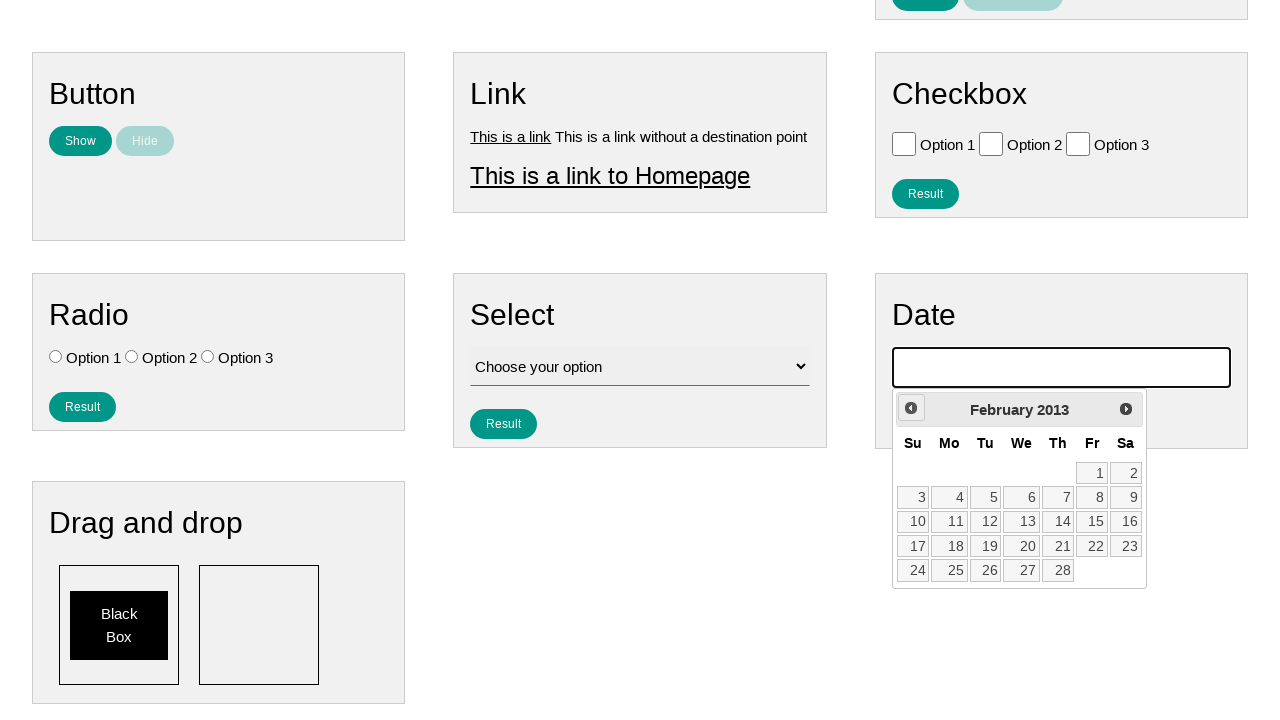

Navigated back one month in calendar (iteration 158/171) at (911, 408) on .ui-datepicker-prev
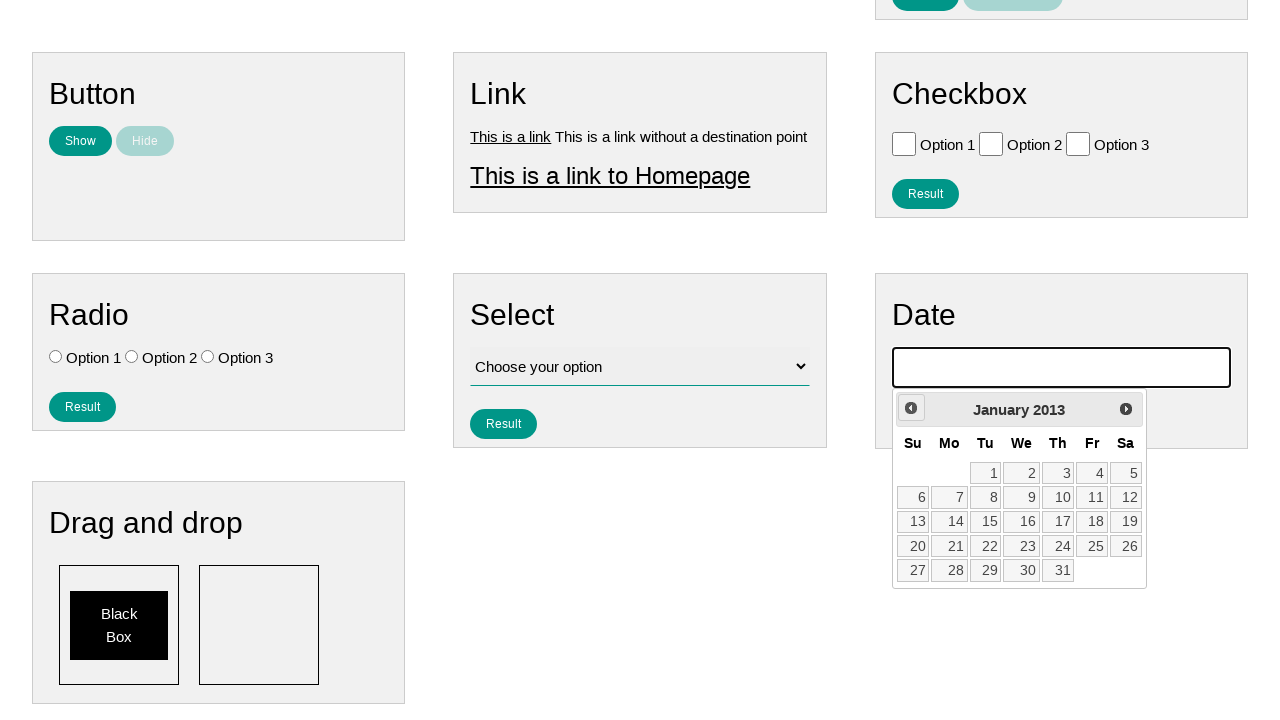

Navigated back one month in calendar (iteration 159/171) at (911, 408) on .ui-datepicker-prev
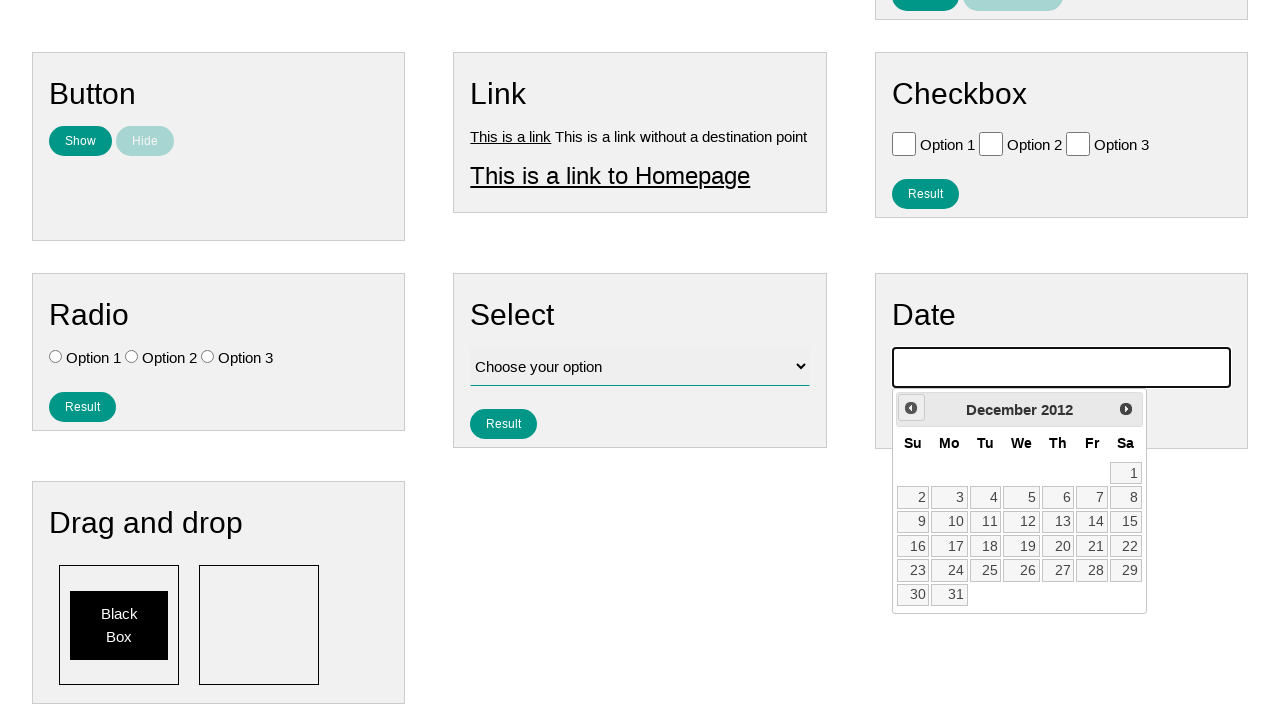

Navigated back one month in calendar (iteration 160/171) at (911, 408) on .ui-datepicker-prev
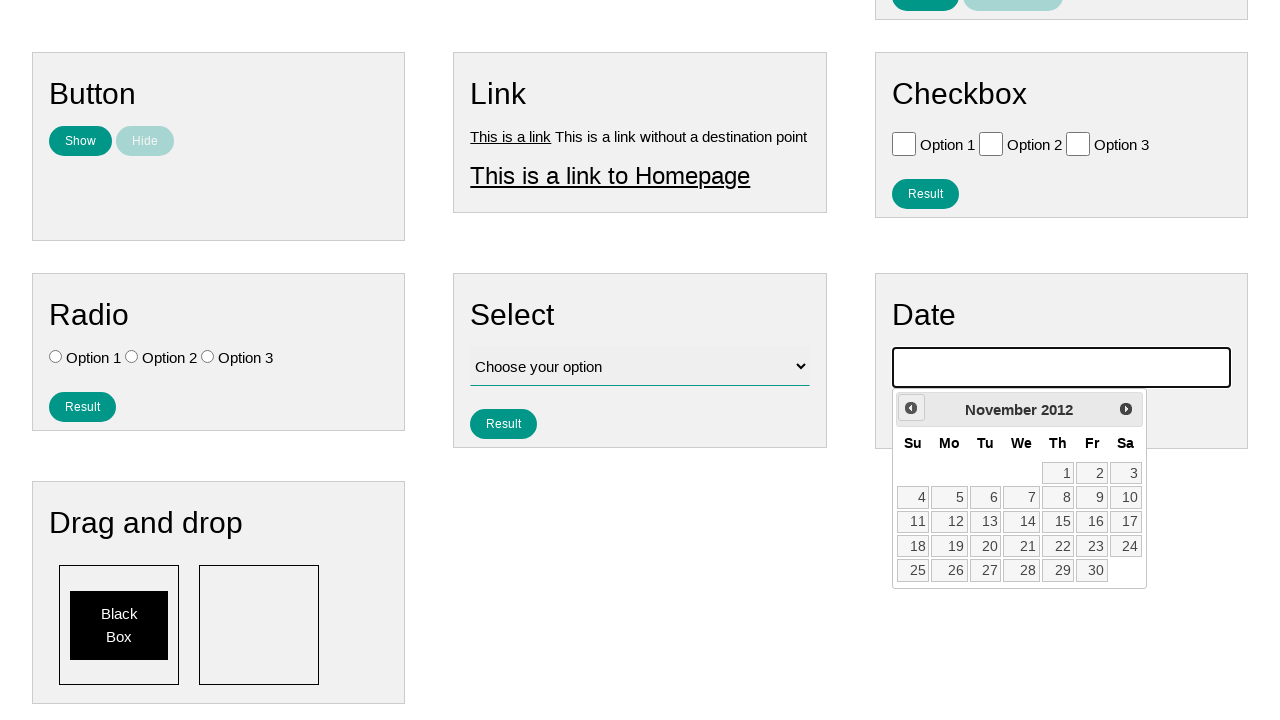

Navigated back one month in calendar (iteration 161/171) at (911, 408) on .ui-datepicker-prev
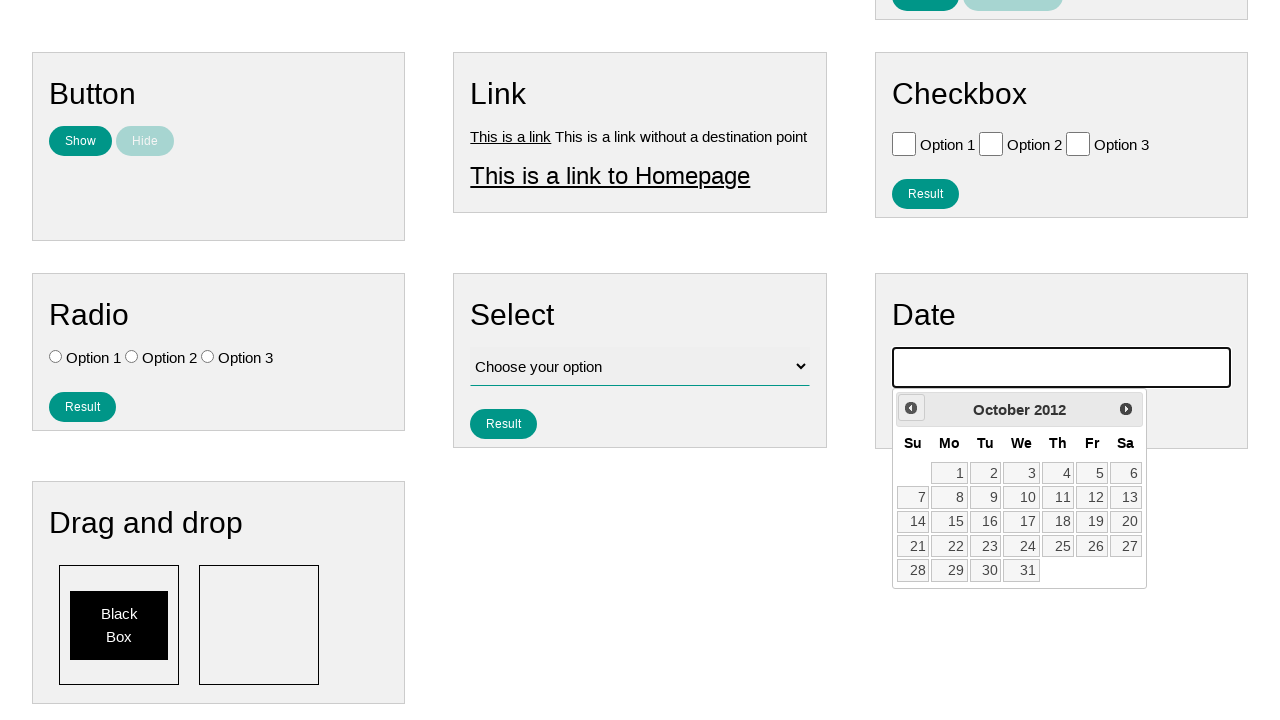

Navigated back one month in calendar (iteration 162/171) at (911, 408) on .ui-datepicker-prev
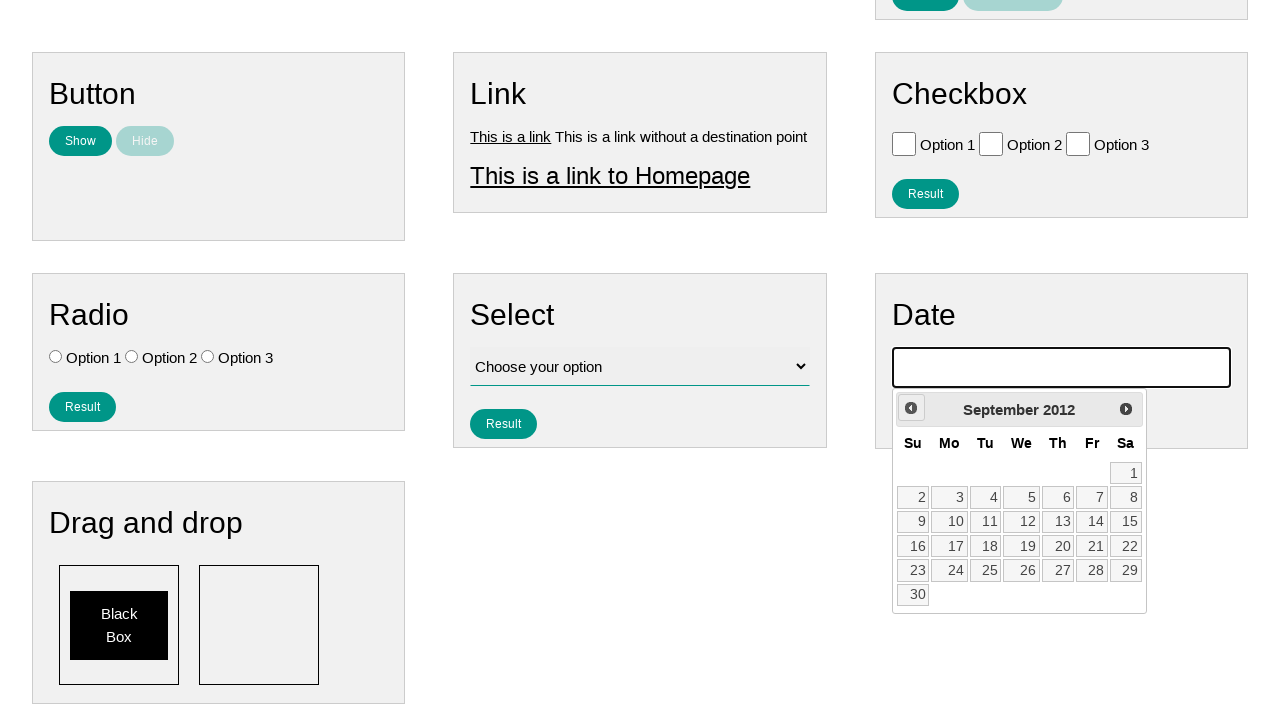

Navigated back one month in calendar (iteration 163/171) at (911, 408) on .ui-datepicker-prev
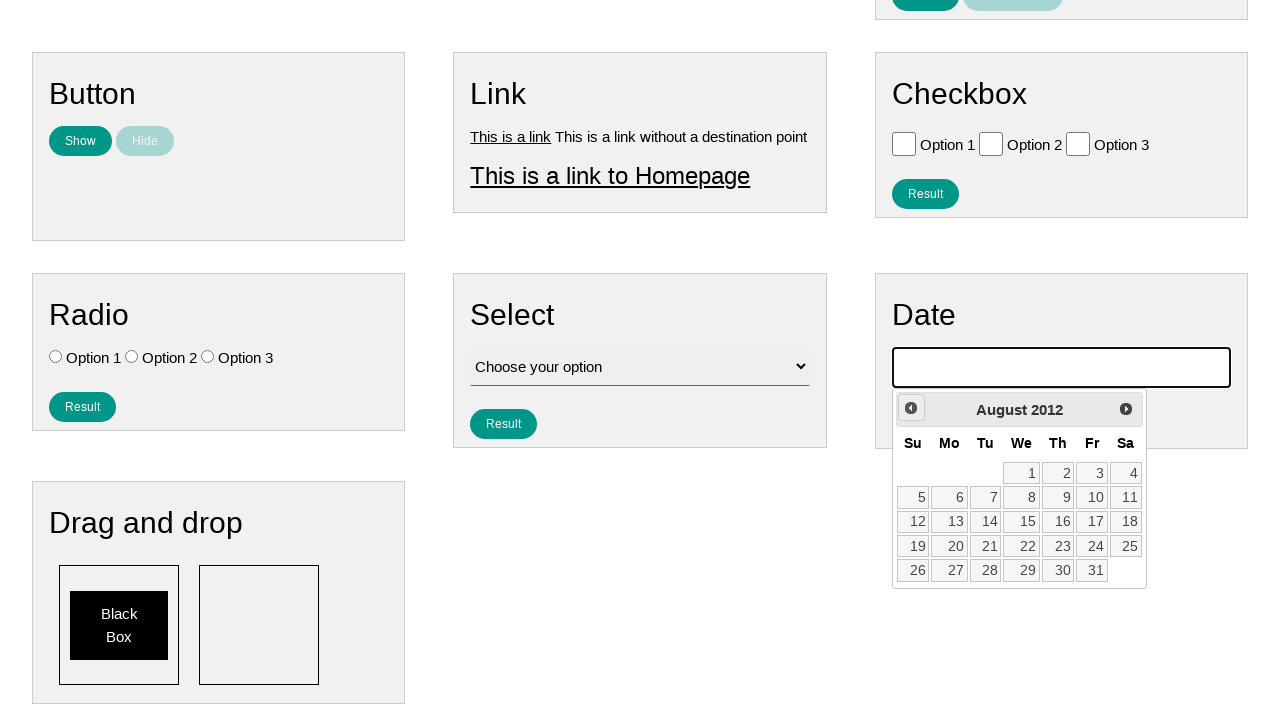

Navigated back one month in calendar (iteration 164/171) at (911, 408) on .ui-datepicker-prev
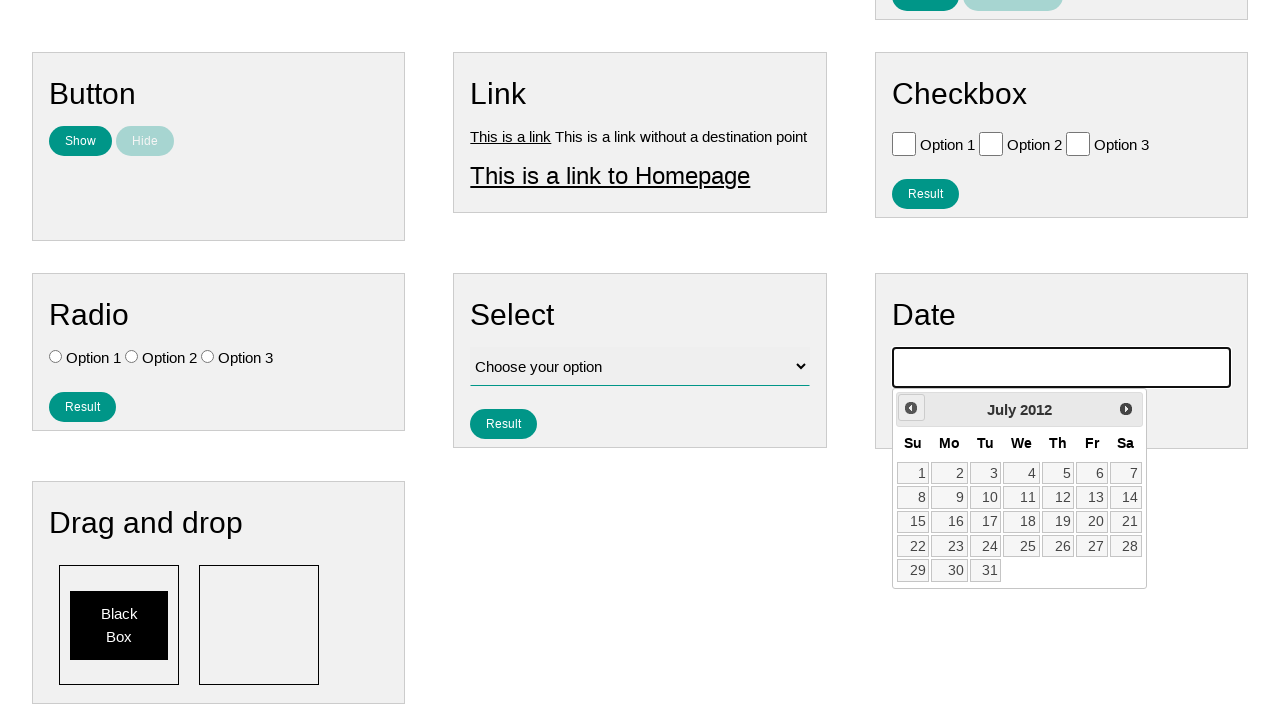

Navigated back one month in calendar (iteration 165/171) at (911, 408) on .ui-datepicker-prev
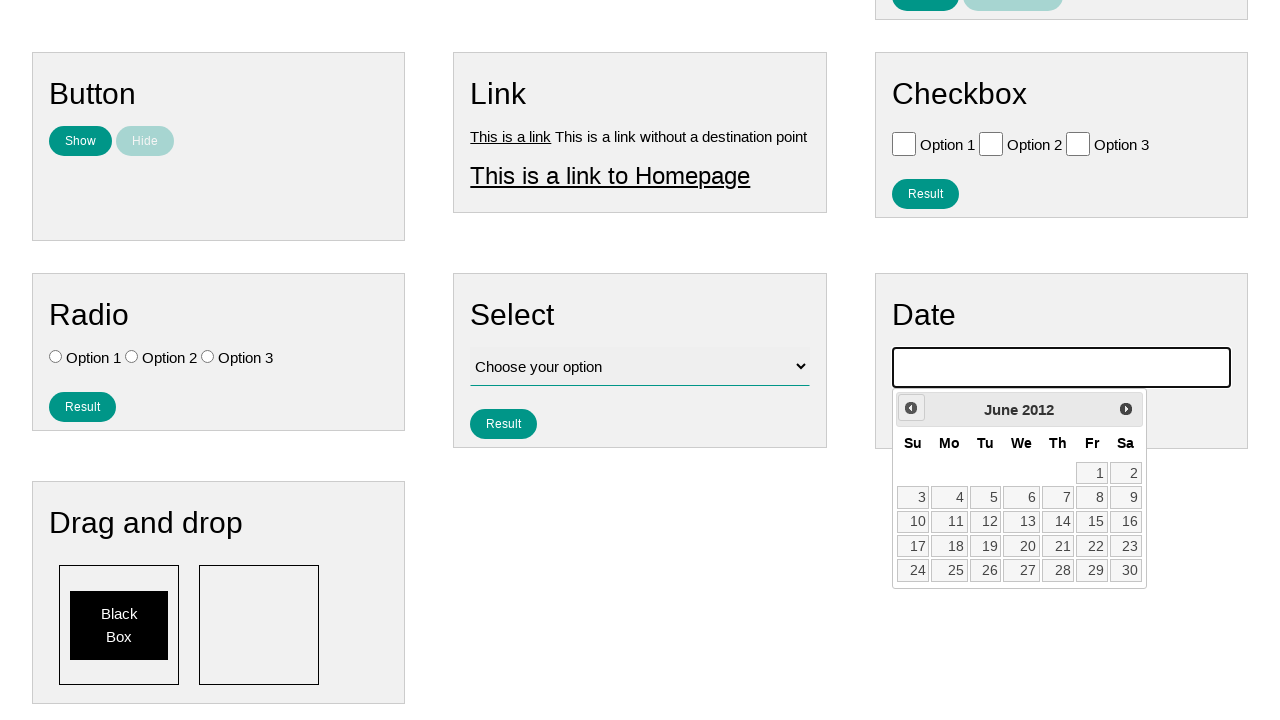

Navigated back one month in calendar (iteration 166/171) at (911, 408) on .ui-datepicker-prev
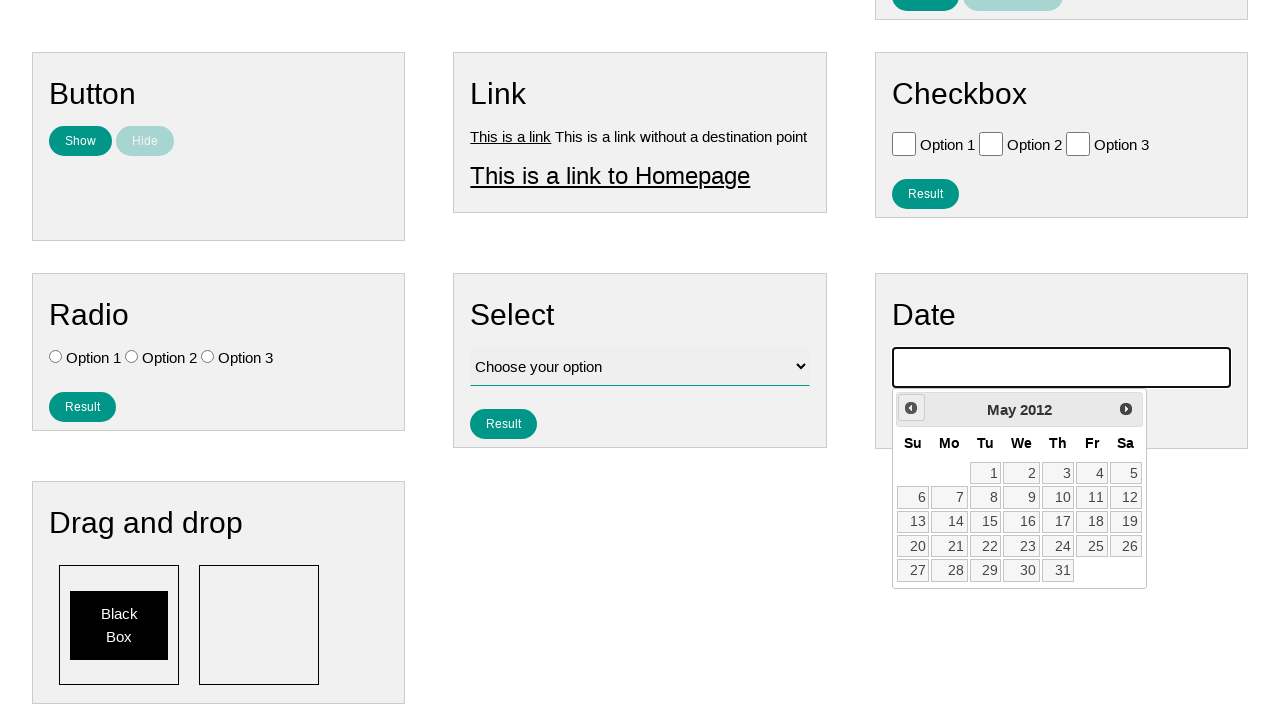

Navigated back one month in calendar (iteration 167/171) at (911, 408) on .ui-datepicker-prev
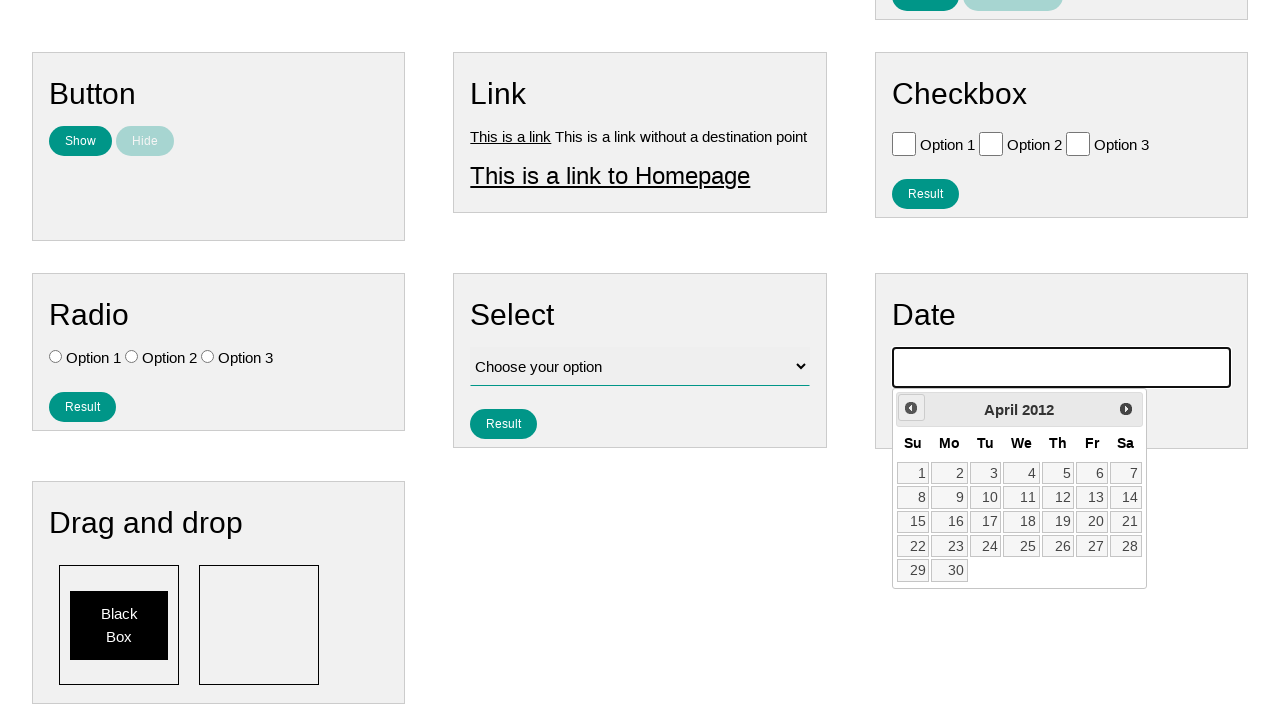

Navigated back one month in calendar (iteration 168/171) at (911, 408) on .ui-datepicker-prev
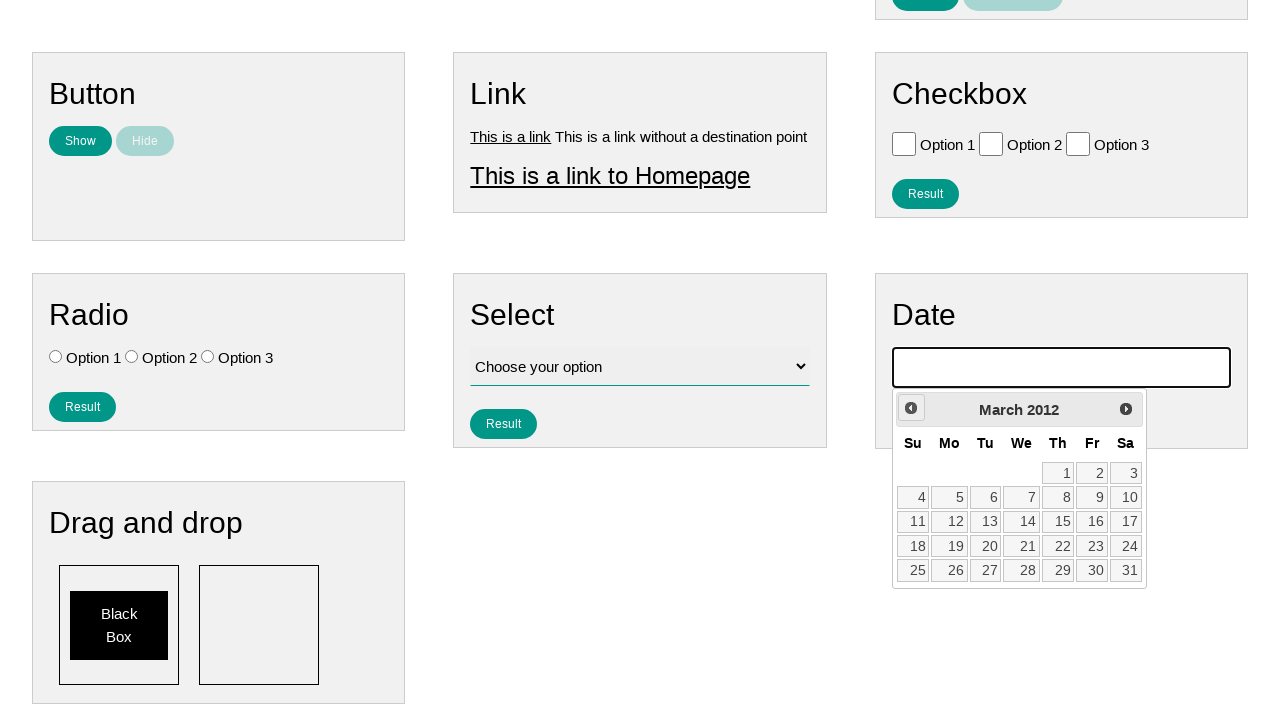

Navigated back one month in calendar (iteration 169/171) at (911, 408) on .ui-datepicker-prev
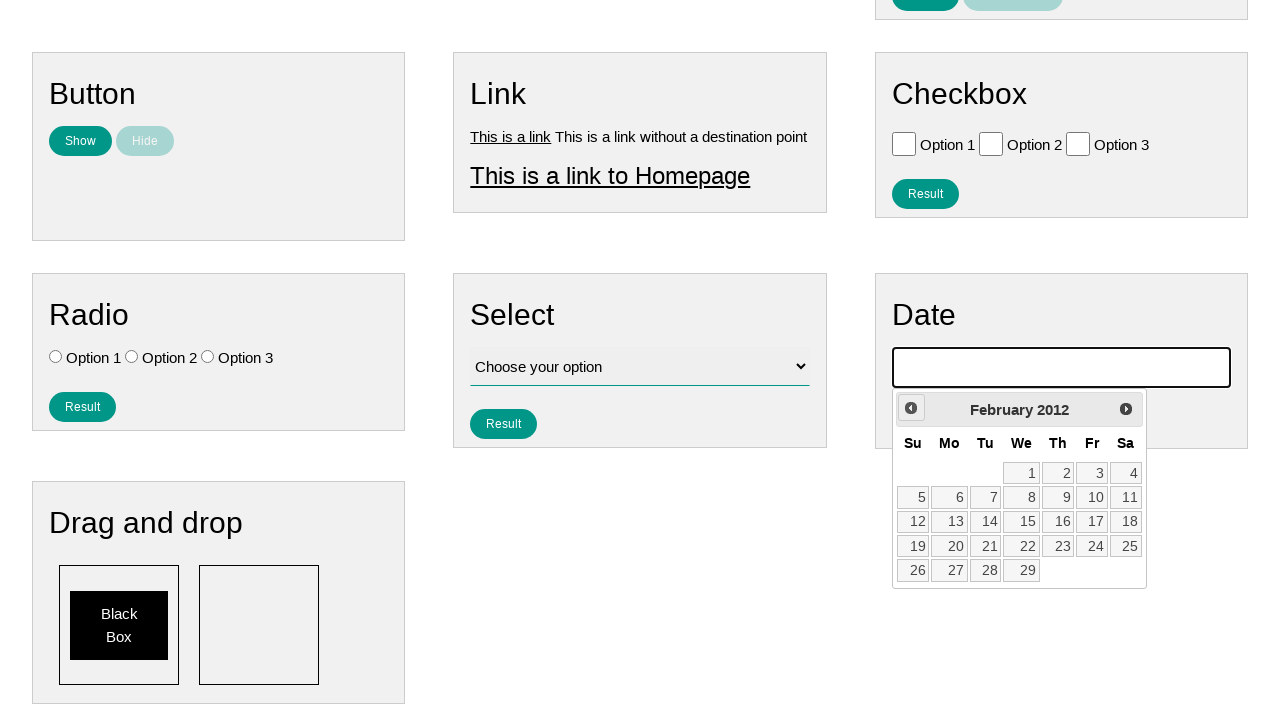

Navigated back one month in calendar (iteration 170/171) at (911, 408) on .ui-datepicker-prev
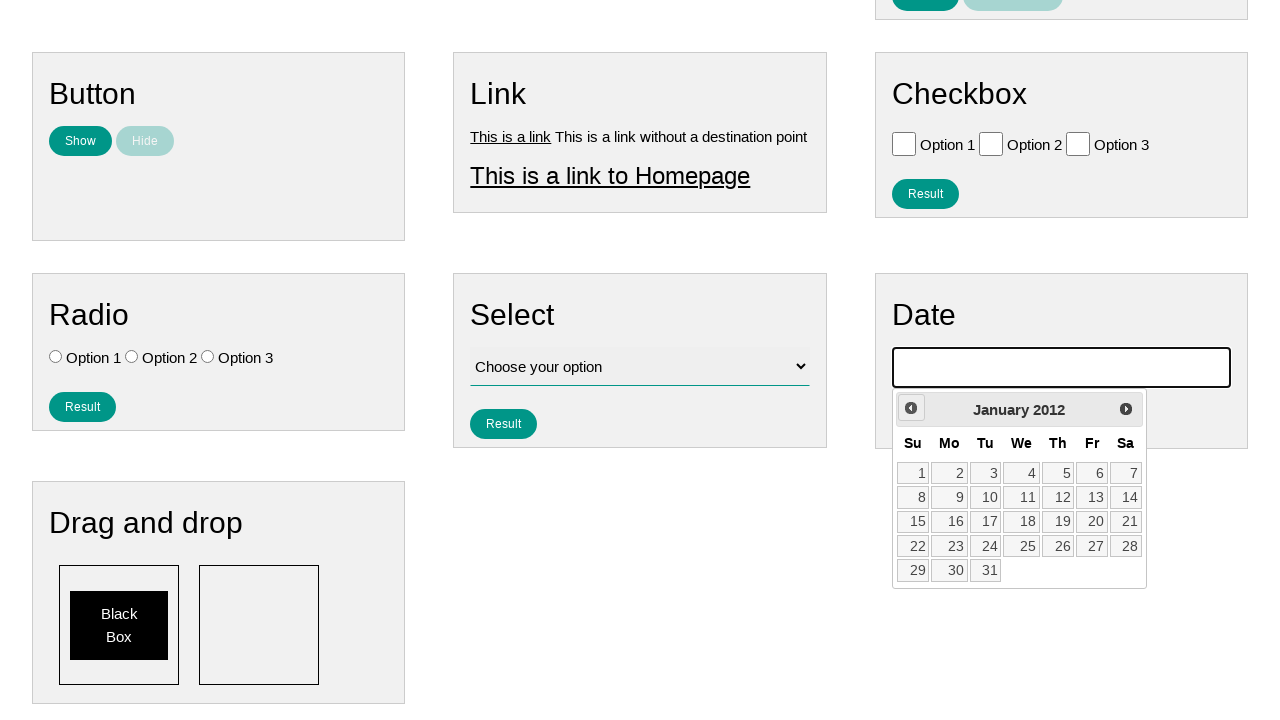

Navigated back one month in calendar (iteration 171/171) at (911, 408) on .ui-datepicker-prev
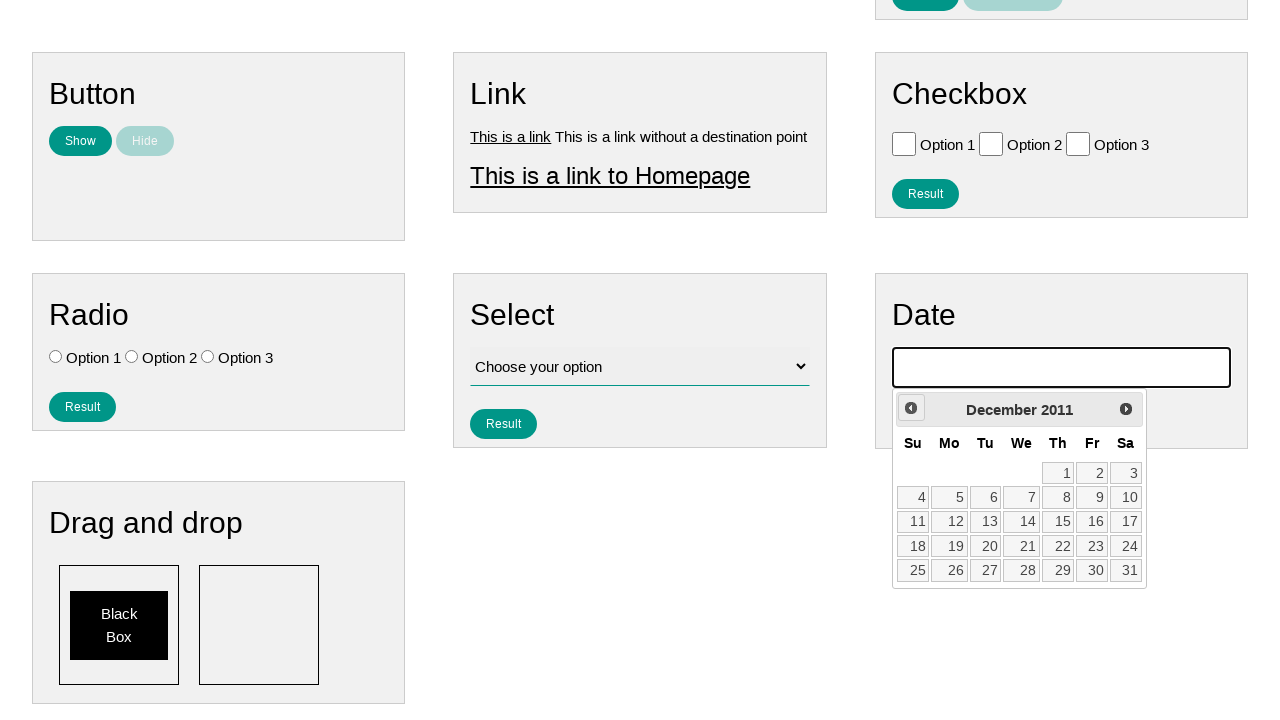

Selected July 7th from calendar at (1022, 497) on xpath=//a[text()='7']
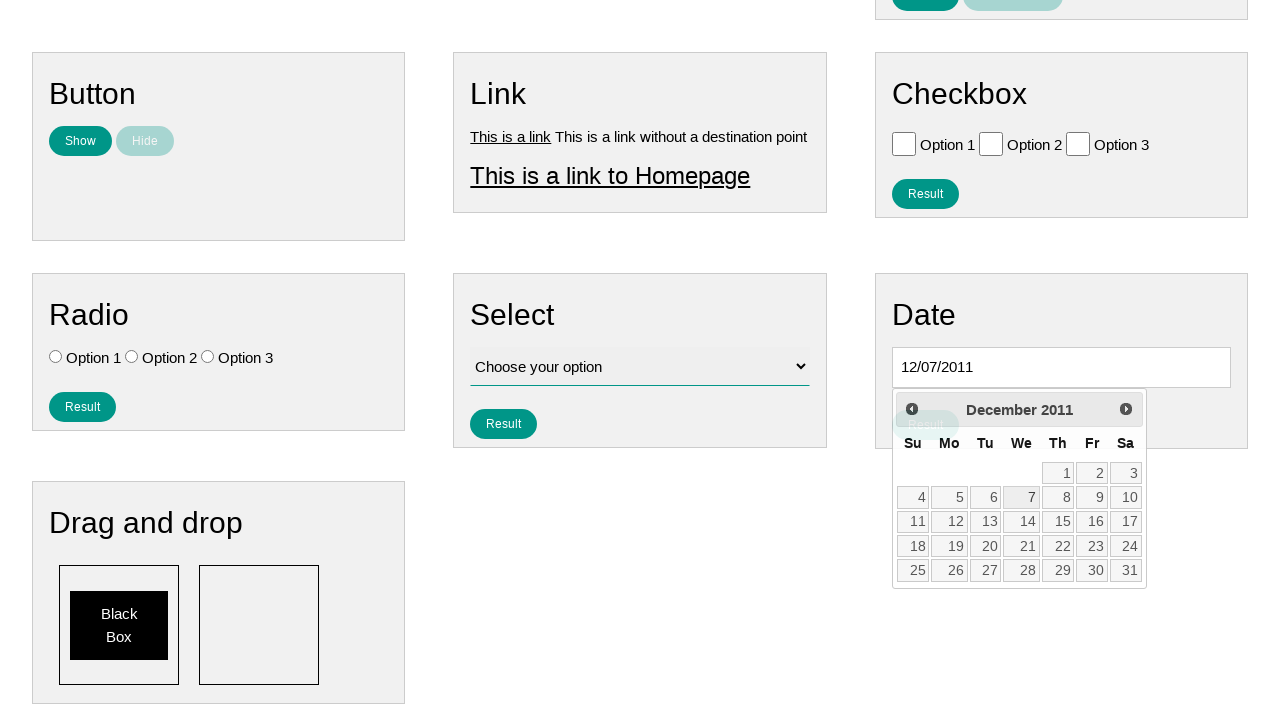

Cleared the date box on #vfb-8
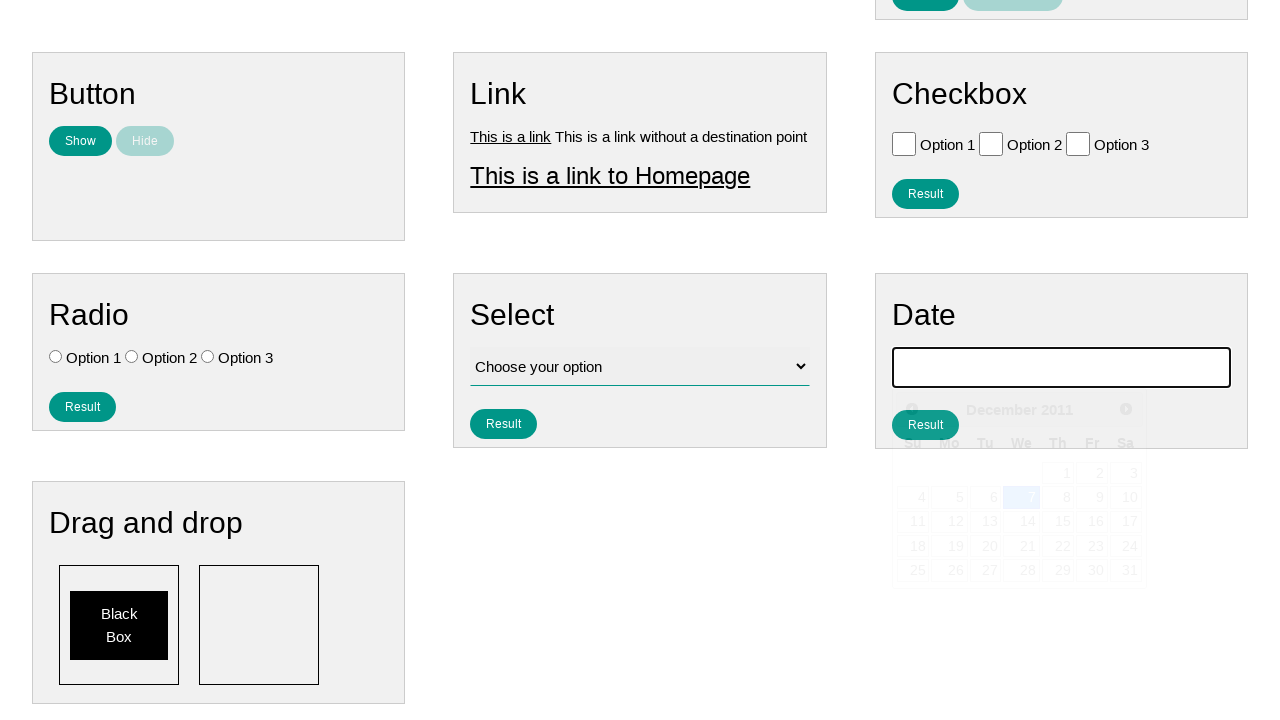

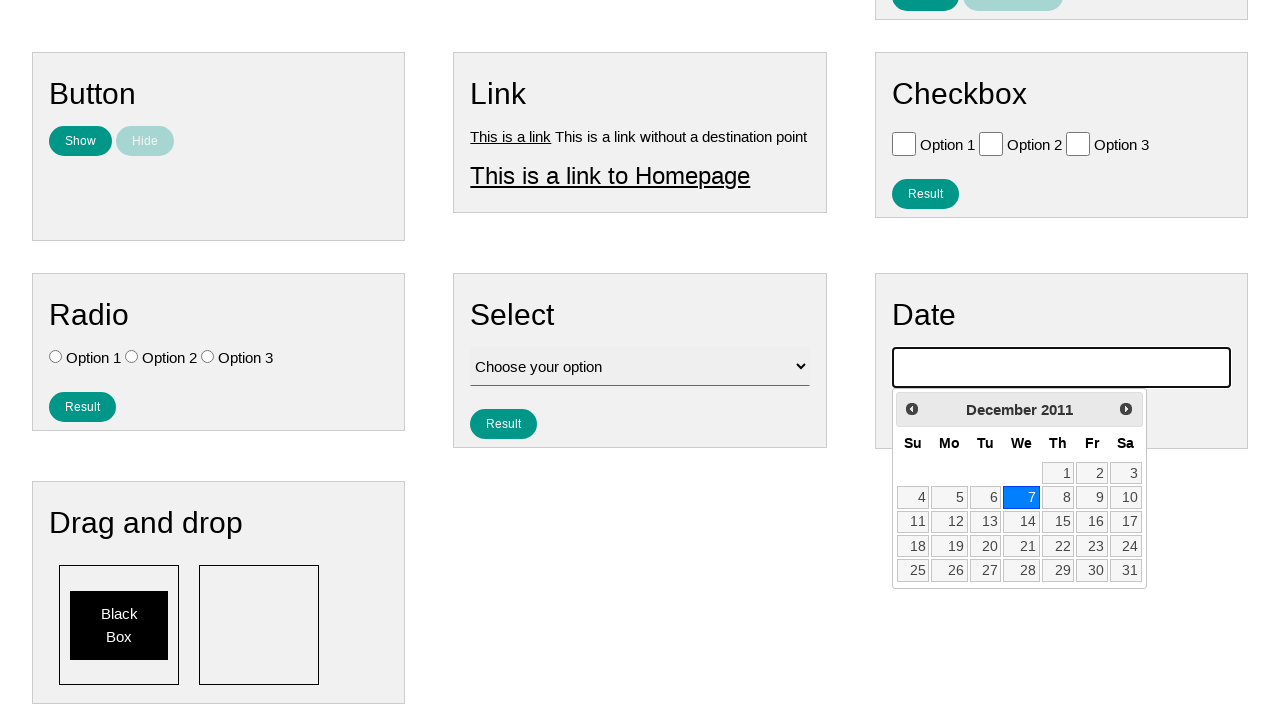